Tests a todo list application by adding 100 todo items and deleting the odd-numbered ones (1, 3, 5, etc.), verifying the add and delete functionality works repeatedly.

Starting URL: https://material.playwrightvn.com/

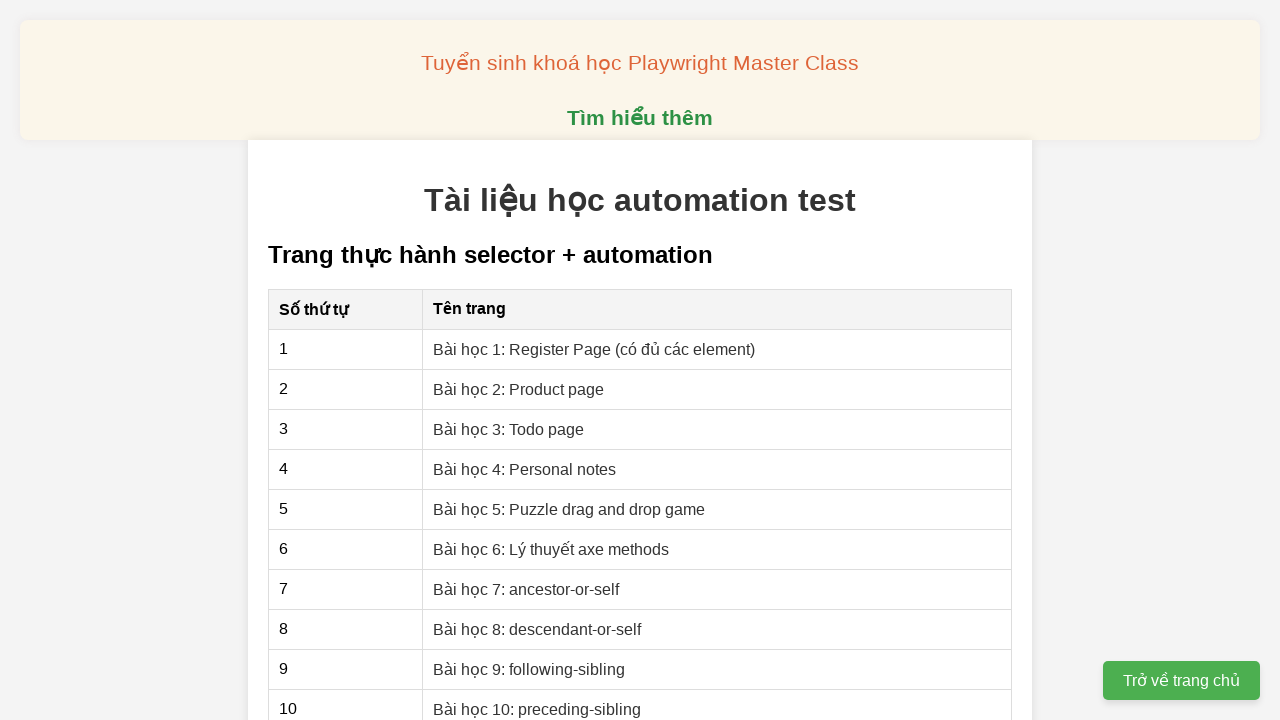

Clicked link to navigate to todo page at (509, 429) on xpath=//*[@id="section-xpath"]/table/tbody/tr[3]/td[2]/a
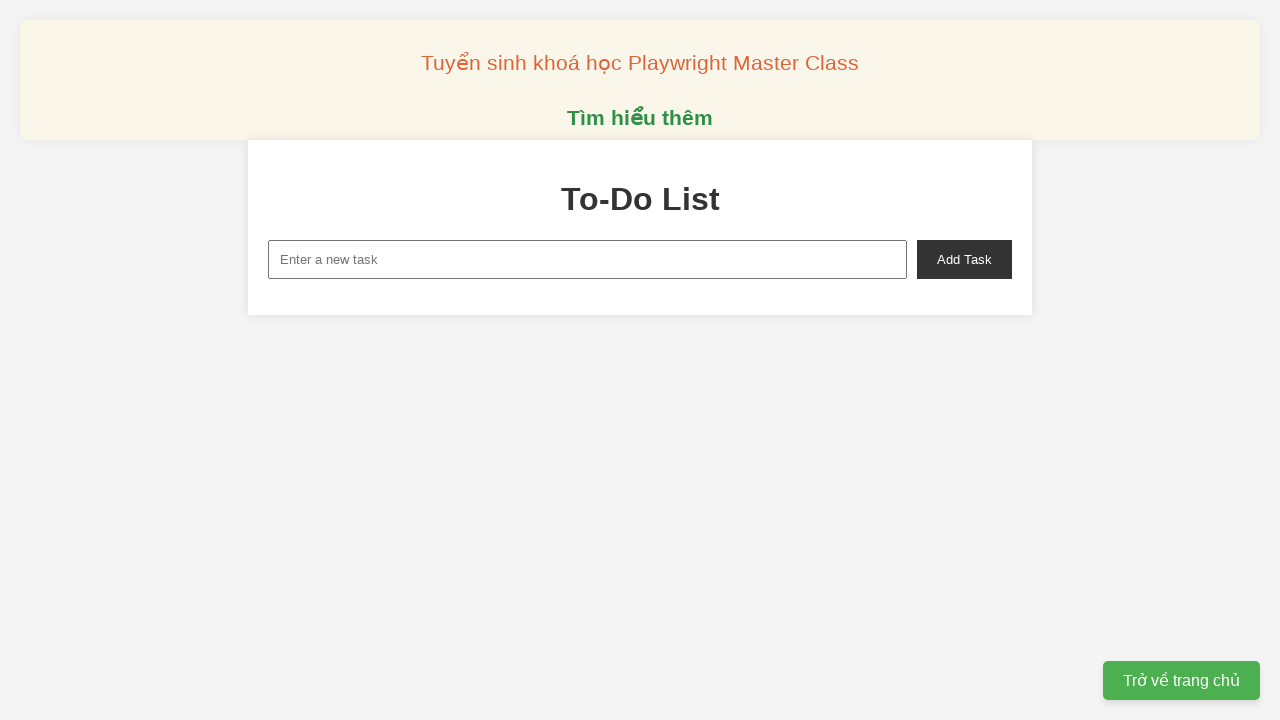

Filled new task input with 'Todo 1' on xpath=//*[@id="new-task"]
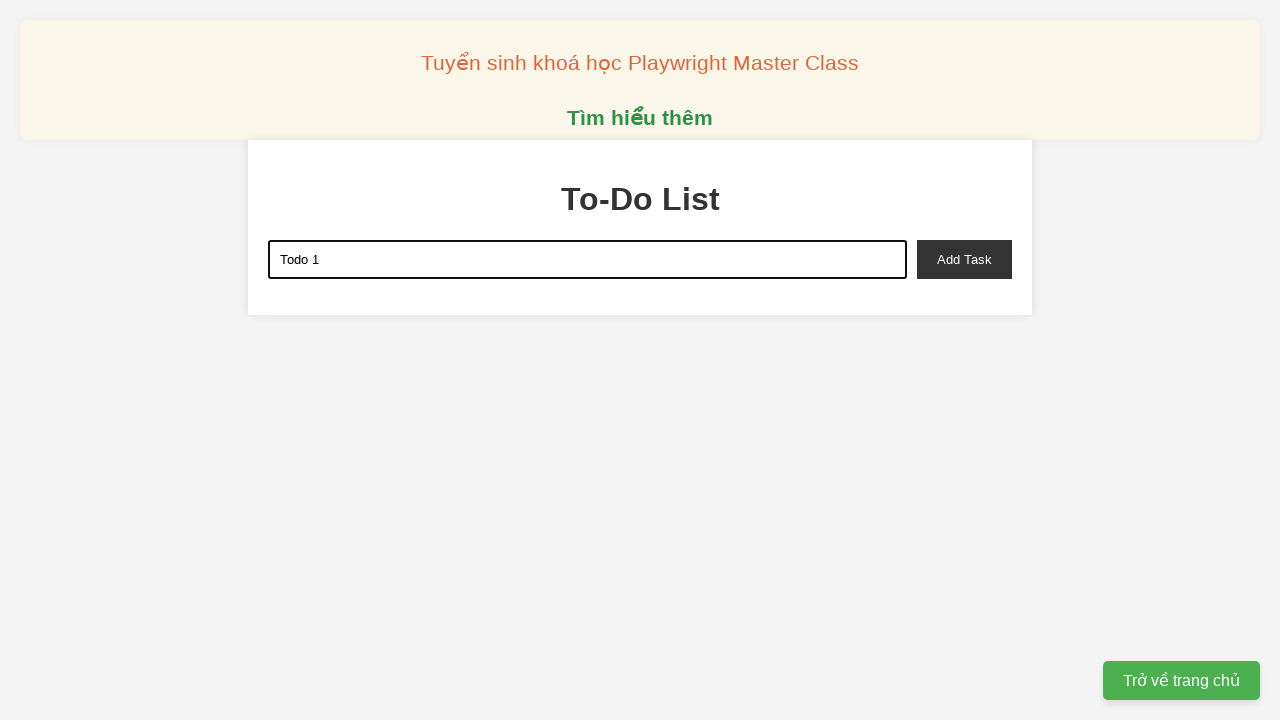

Clicked add task button to add Todo 1 at (964, 259) on xpath=//*[@id="add-task"]
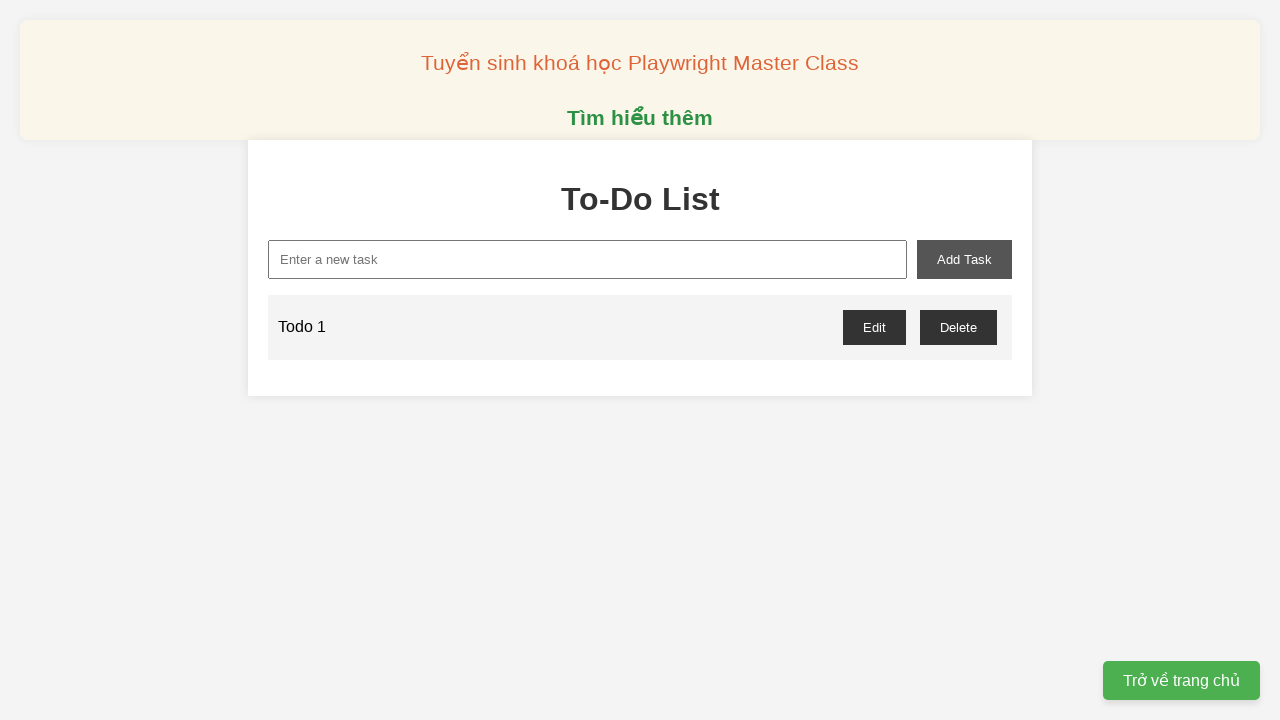

Deleted odd-numbered todo 1 at (958, 327) on //*[@id="todo-1-delete"]
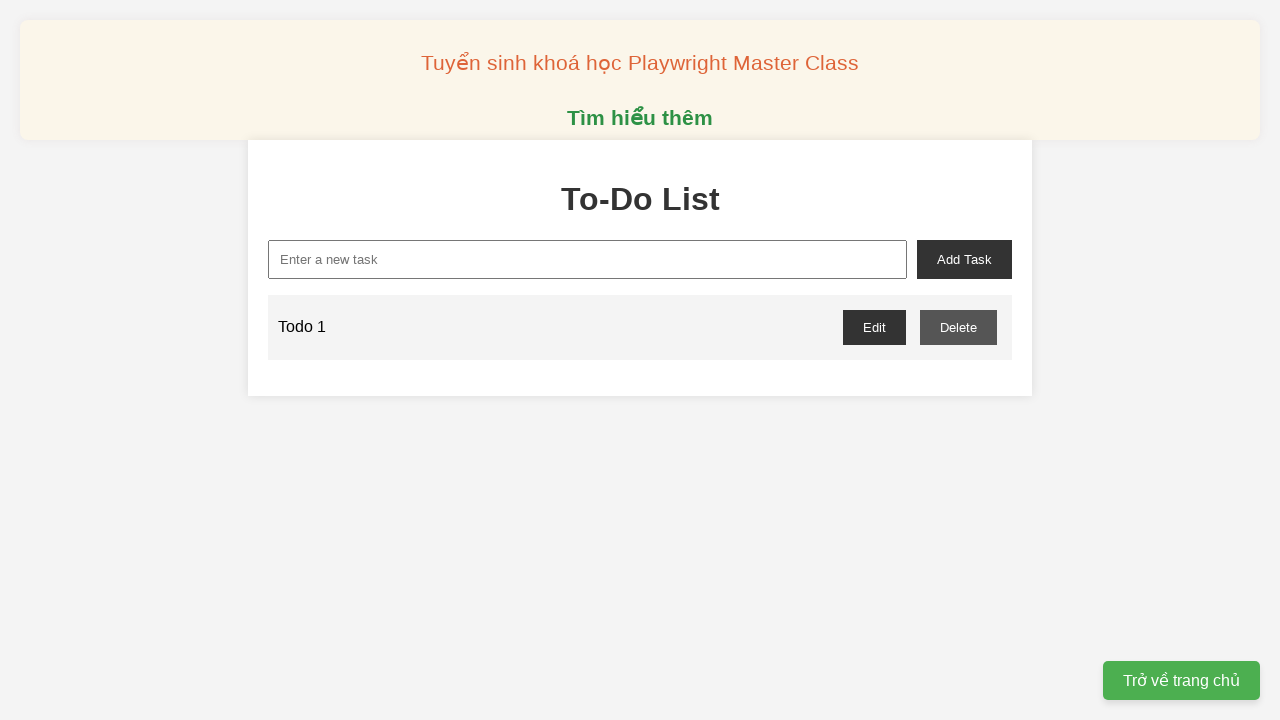

Filled new task input with 'Todo 2' on xpath=//*[@id="new-task"]
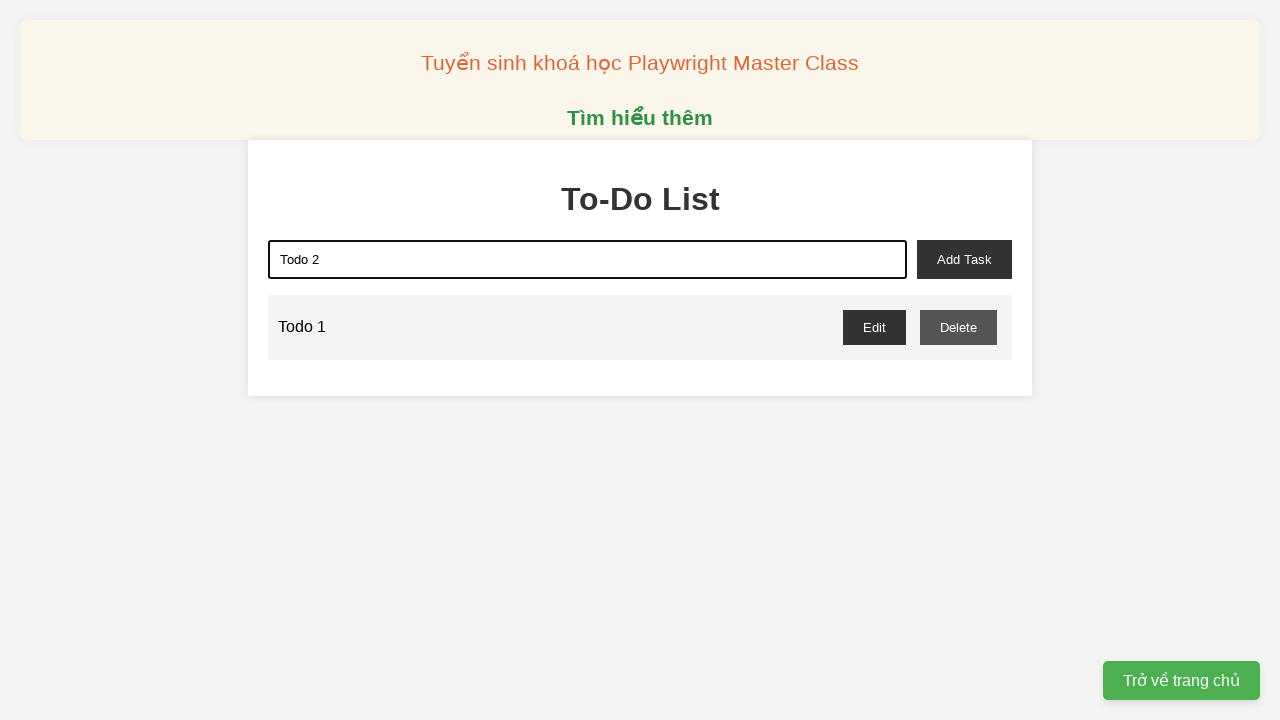

Clicked add task button to add Todo 2 at (964, 259) on xpath=//*[@id="add-task"]
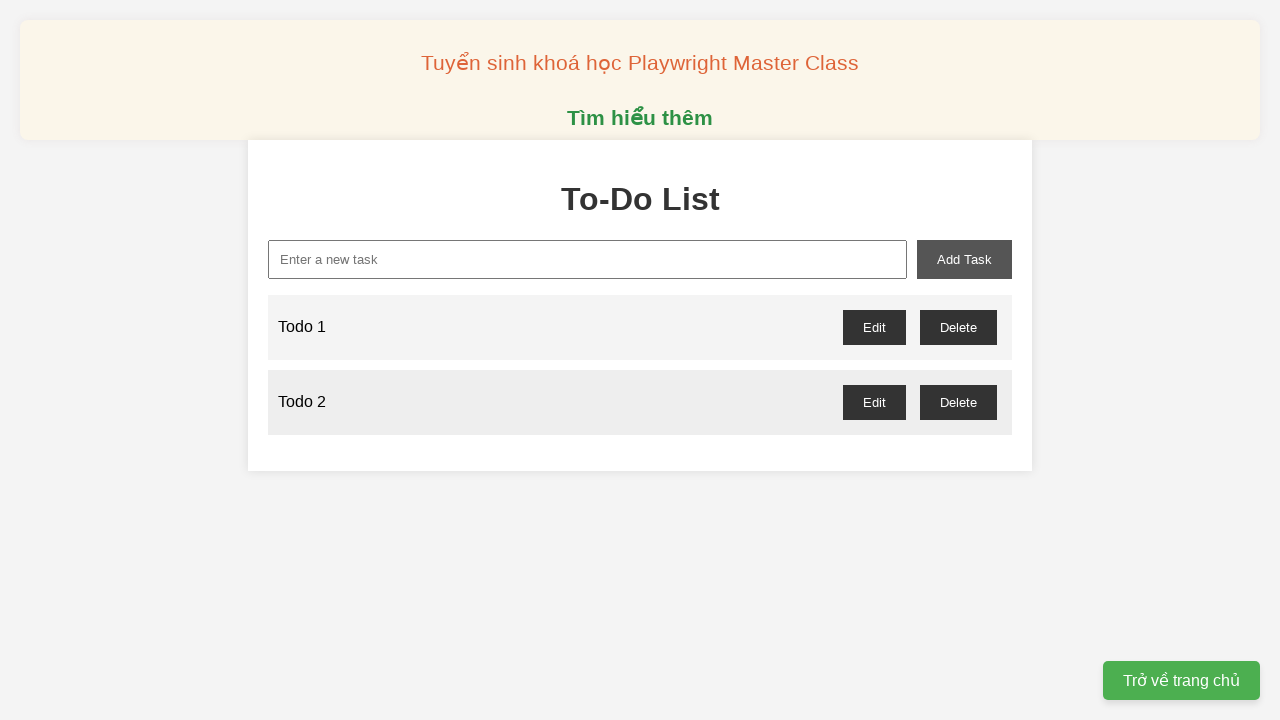

Filled new task input with 'Todo 3' on xpath=//*[@id="new-task"]
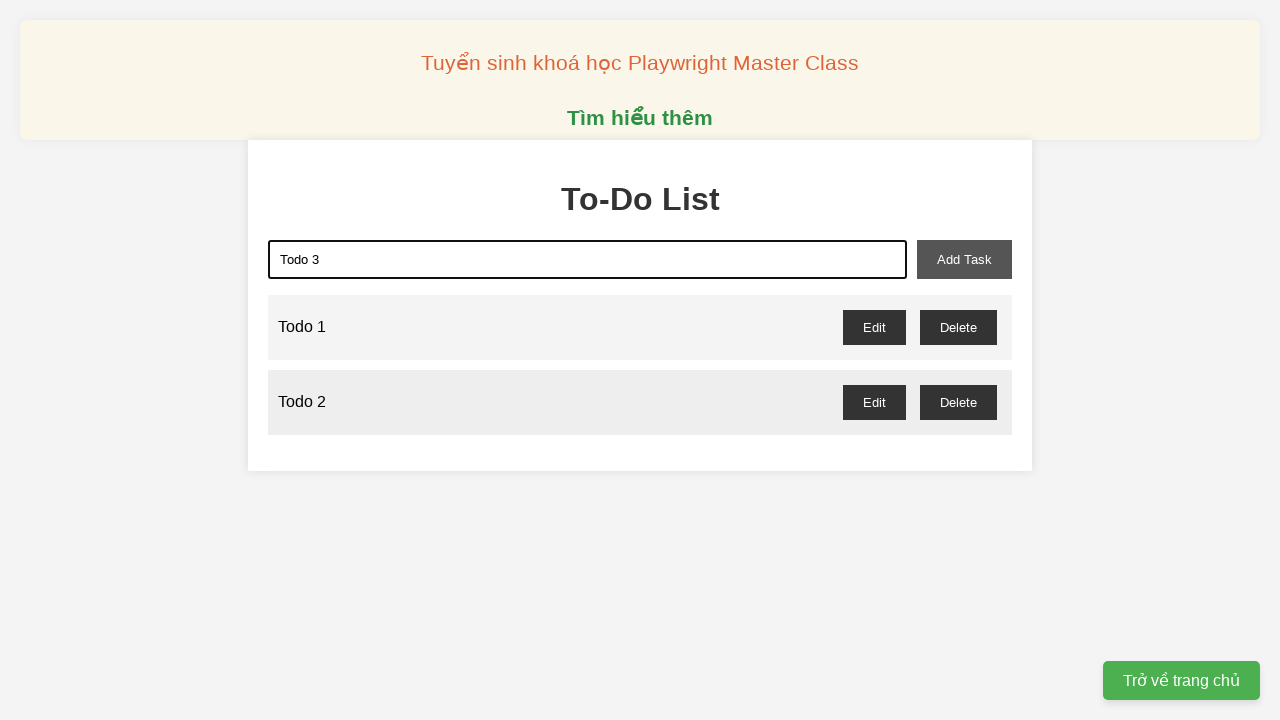

Clicked add task button to add Todo 3 at (964, 259) on xpath=//*[@id="add-task"]
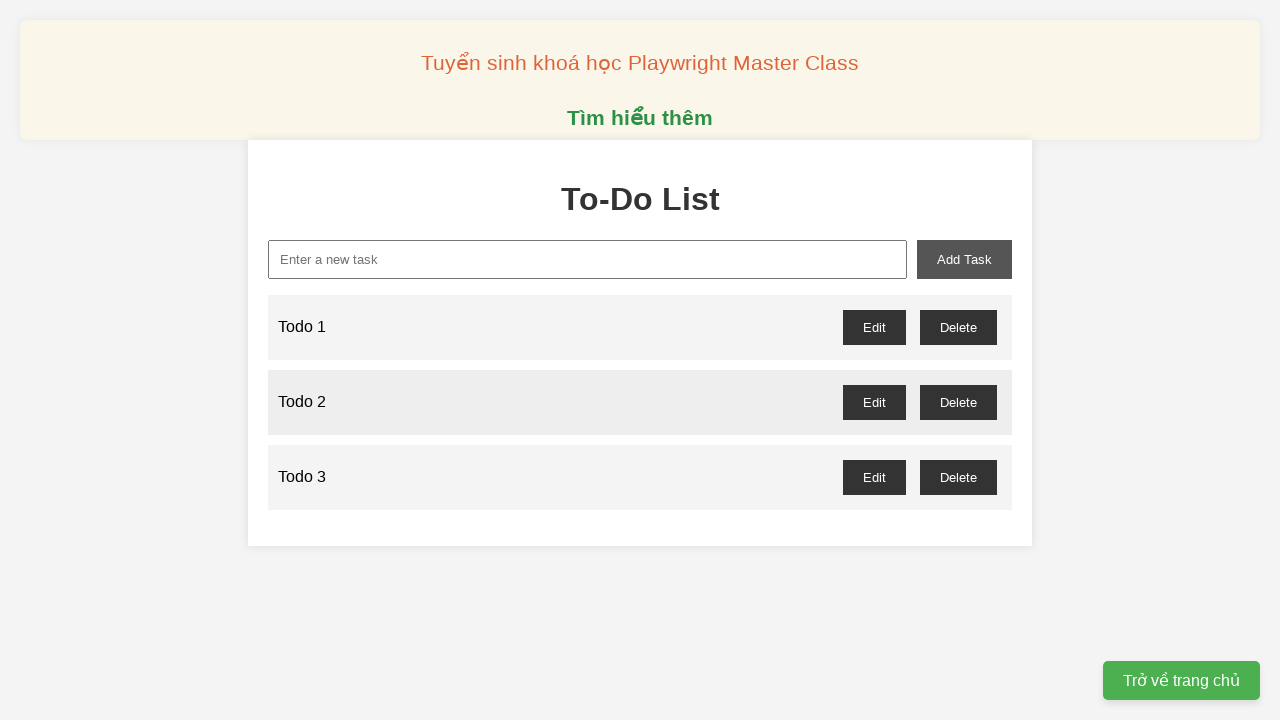

Deleted odd-numbered todo 3 at (958, 477) on //*[@id="todo-3-delete"]
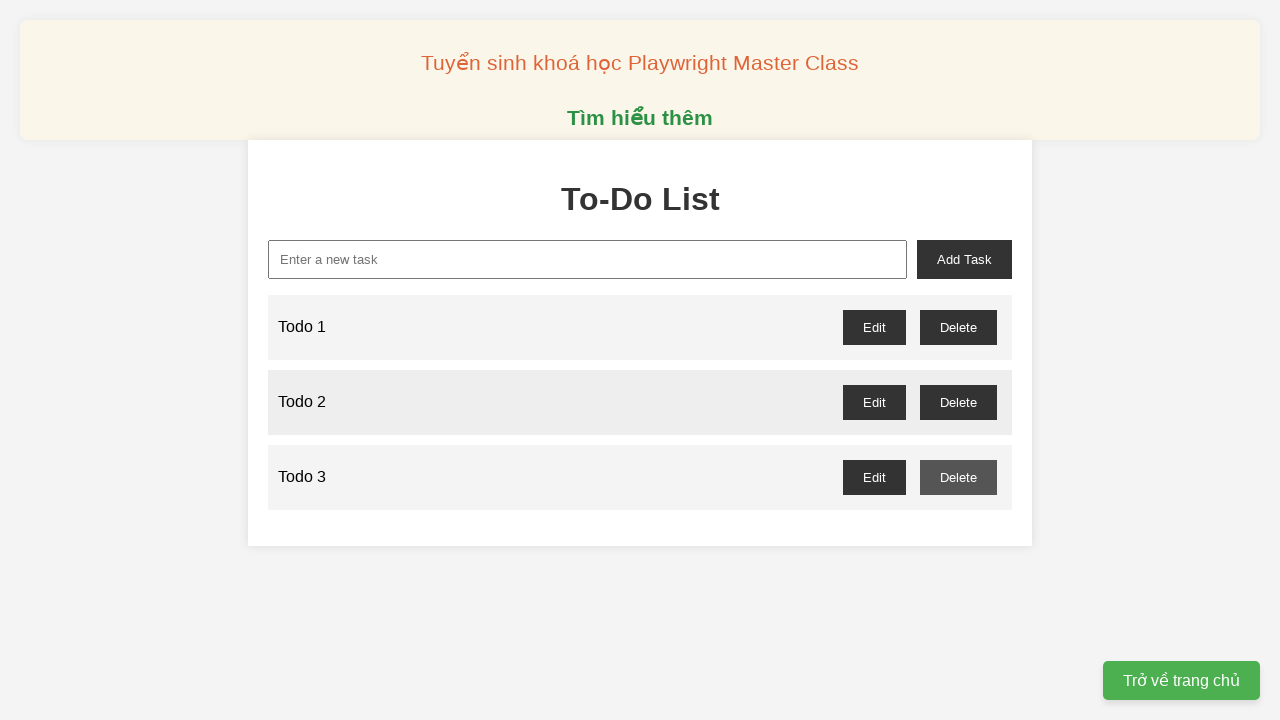

Filled new task input with 'Todo 4' on xpath=//*[@id="new-task"]
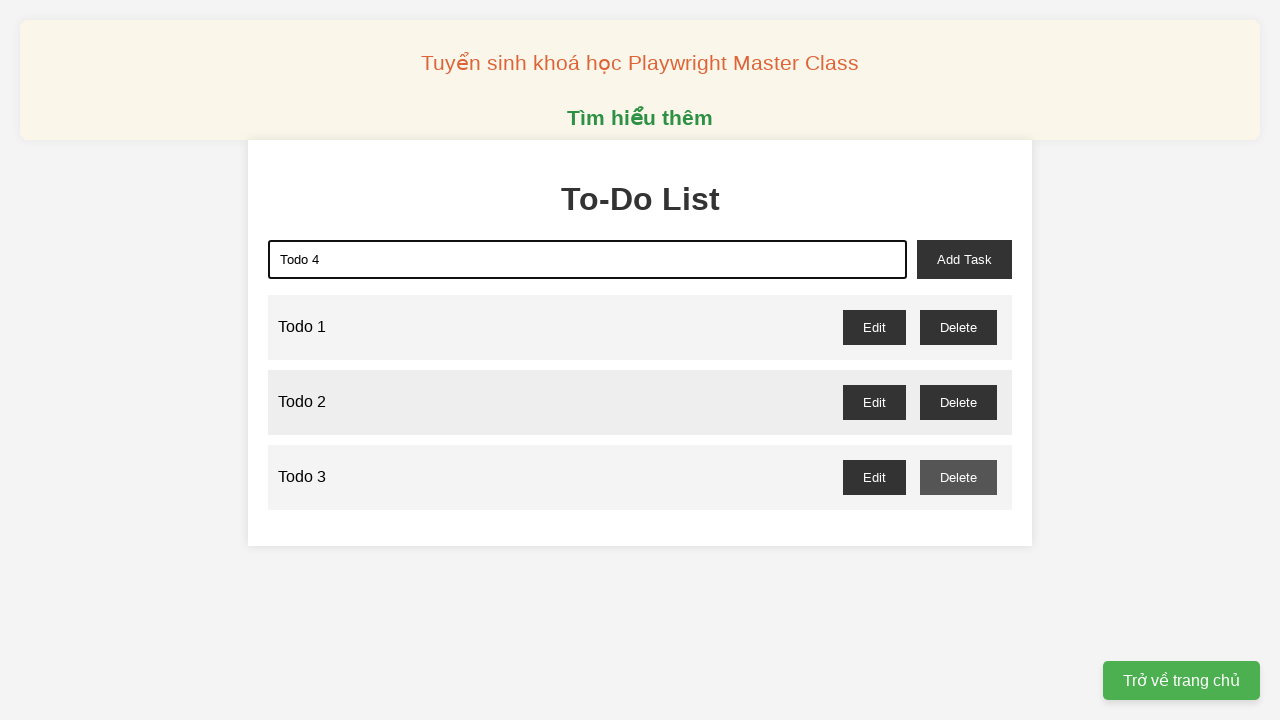

Clicked add task button to add Todo 4 at (964, 259) on xpath=//*[@id="add-task"]
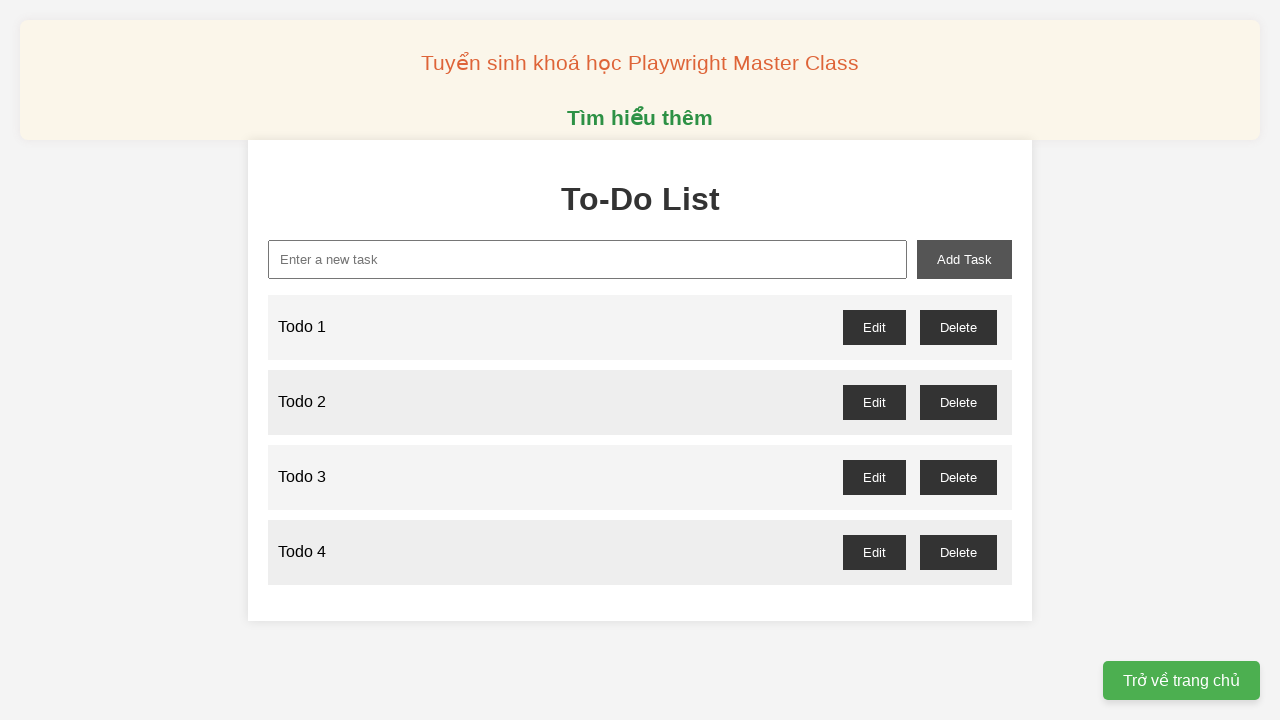

Filled new task input with 'Todo 5' on xpath=//*[@id="new-task"]
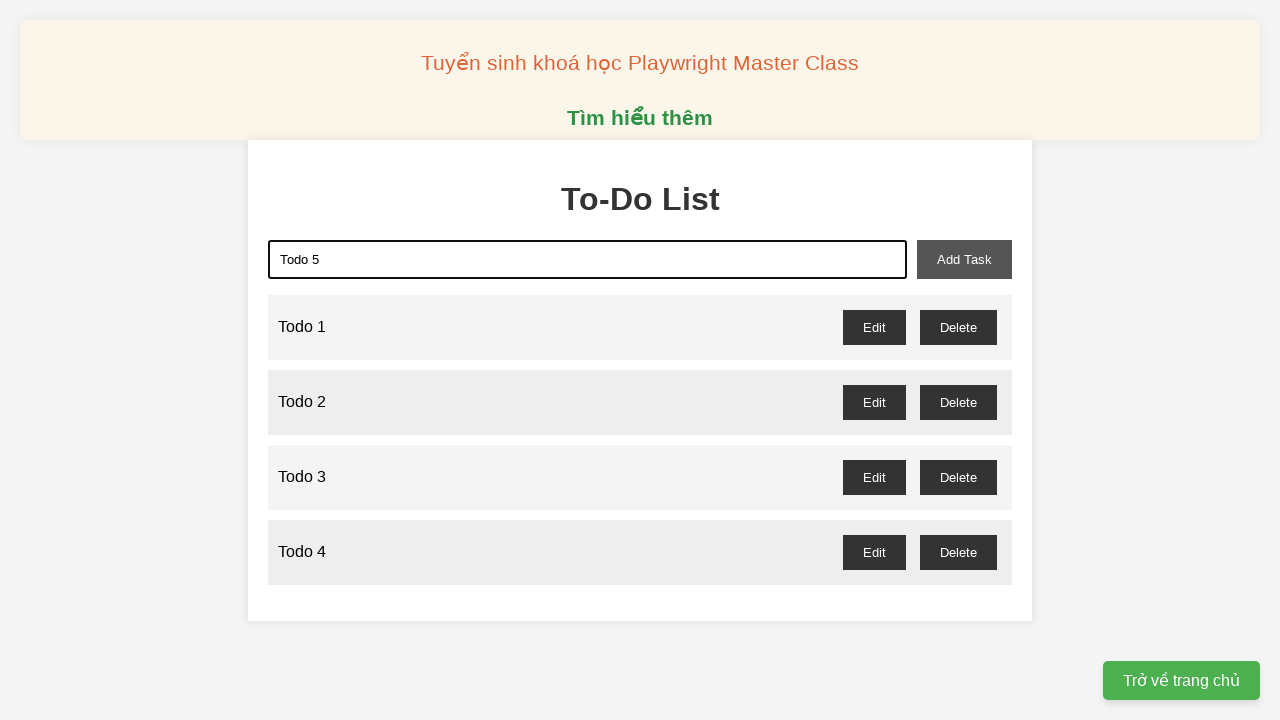

Clicked add task button to add Todo 5 at (964, 259) on xpath=//*[@id="add-task"]
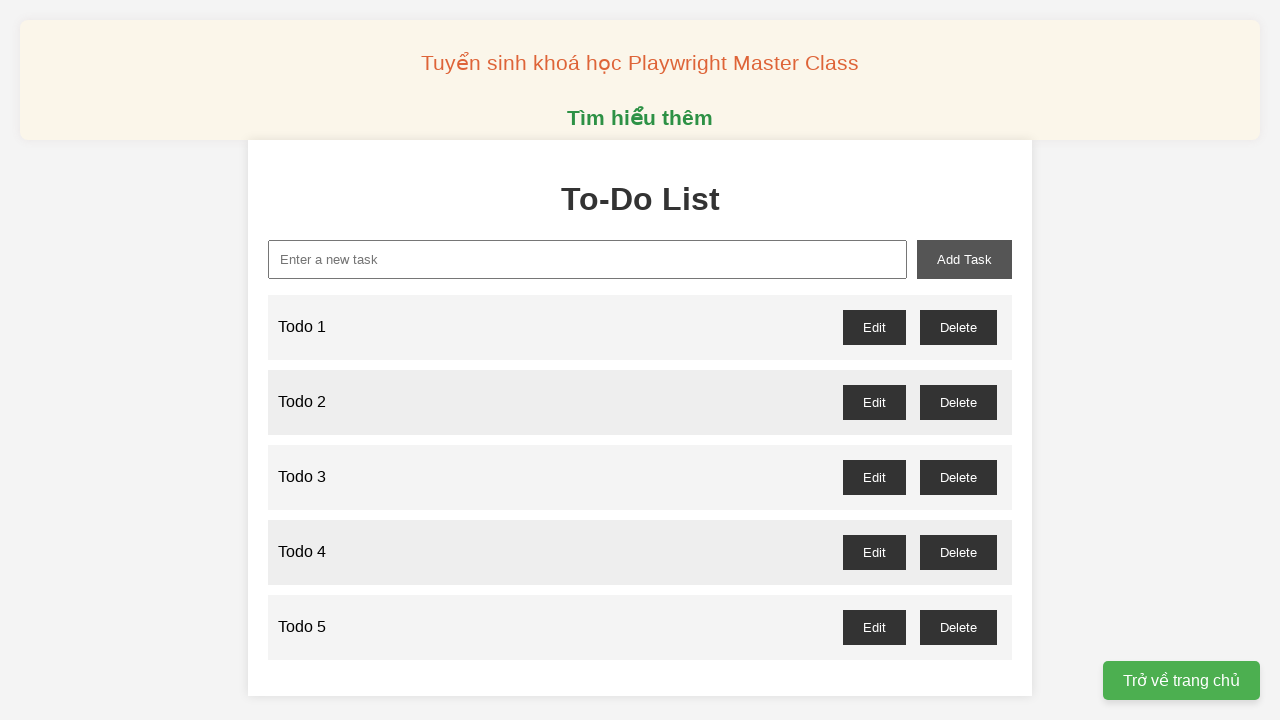

Deleted odd-numbered todo 5 at (958, 627) on //*[@id="todo-5-delete"]
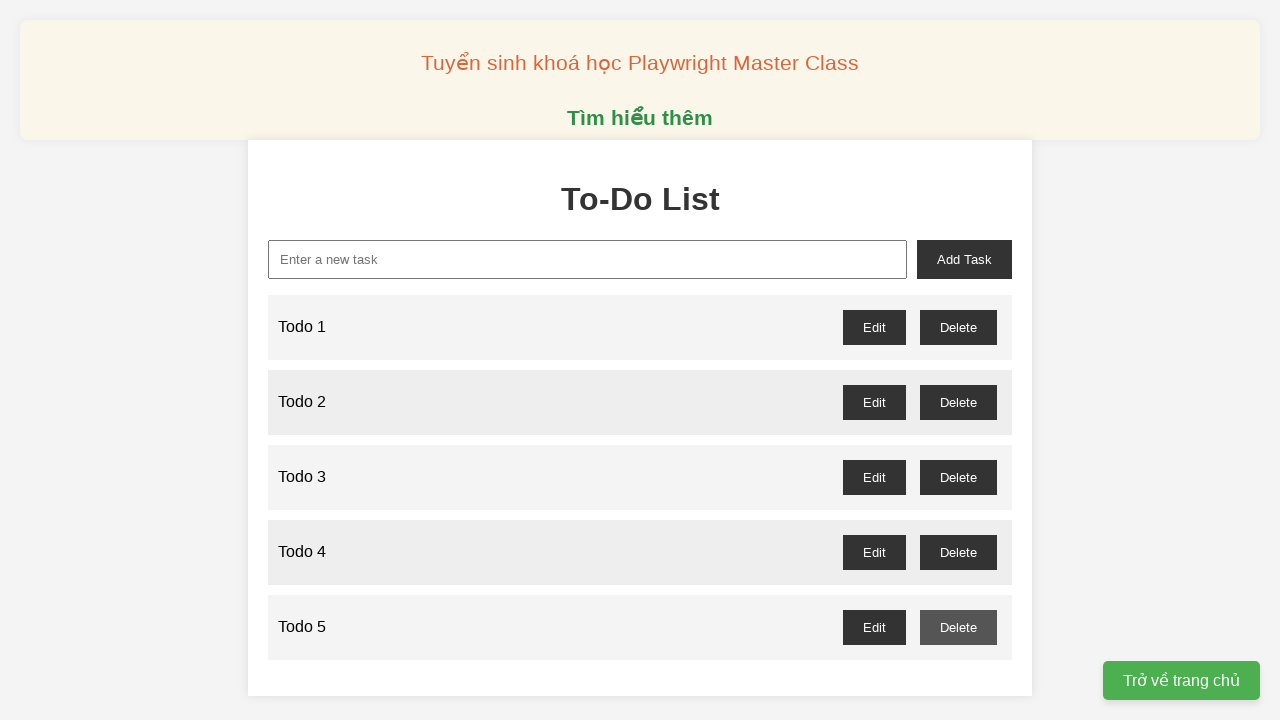

Filled new task input with 'Todo 6' on xpath=//*[@id="new-task"]
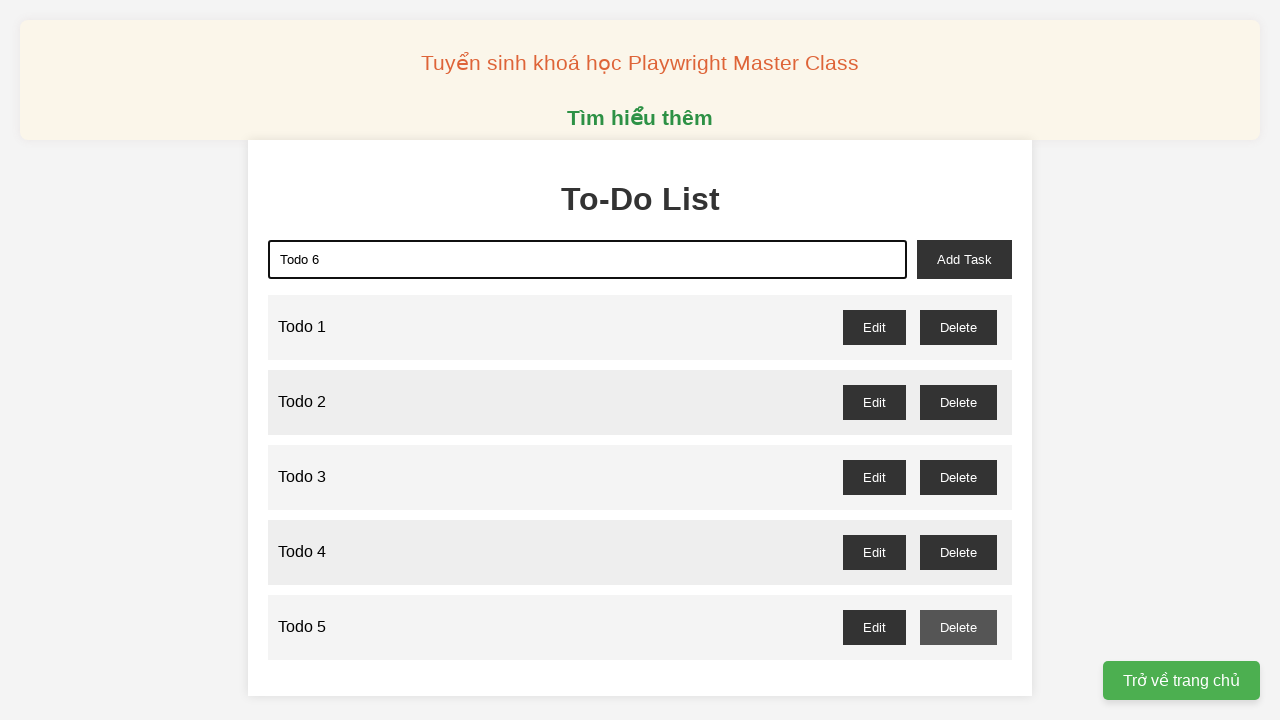

Clicked add task button to add Todo 6 at (964, 259) on xpath=//*[@id="add-task"]
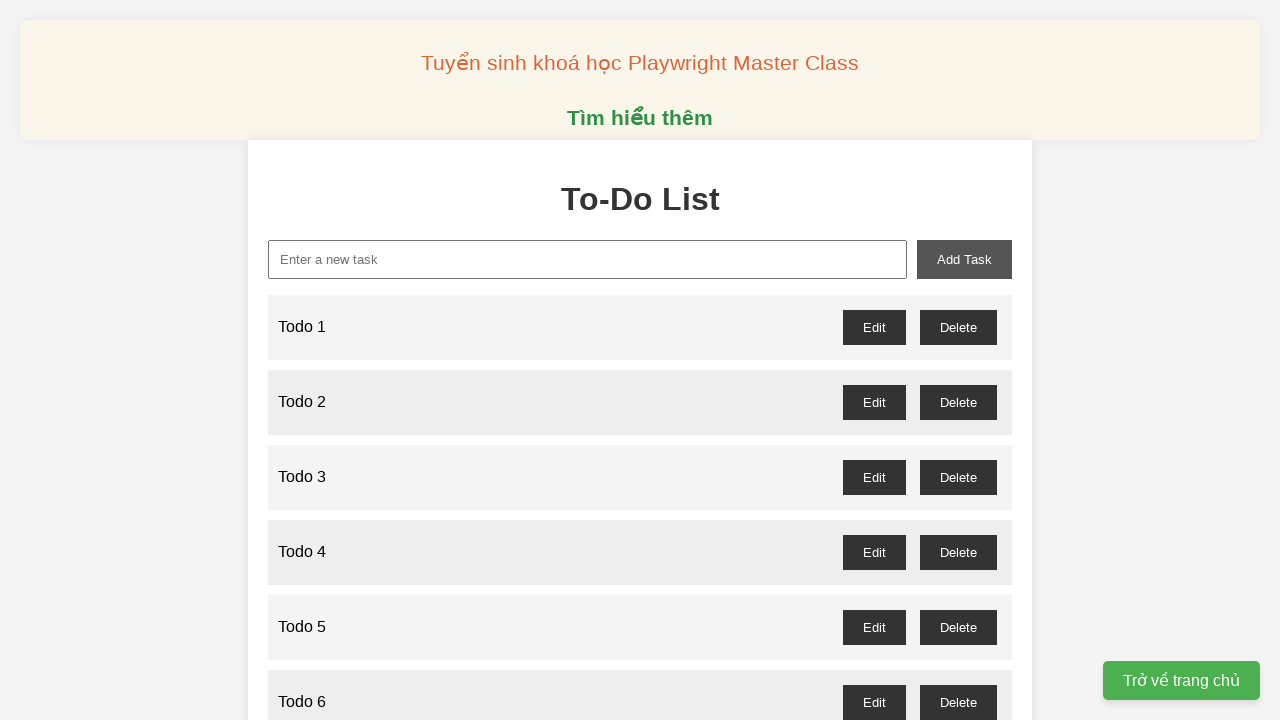

Filled new task input with 'Todo 7' on xpath=//*[@id="new-task"]
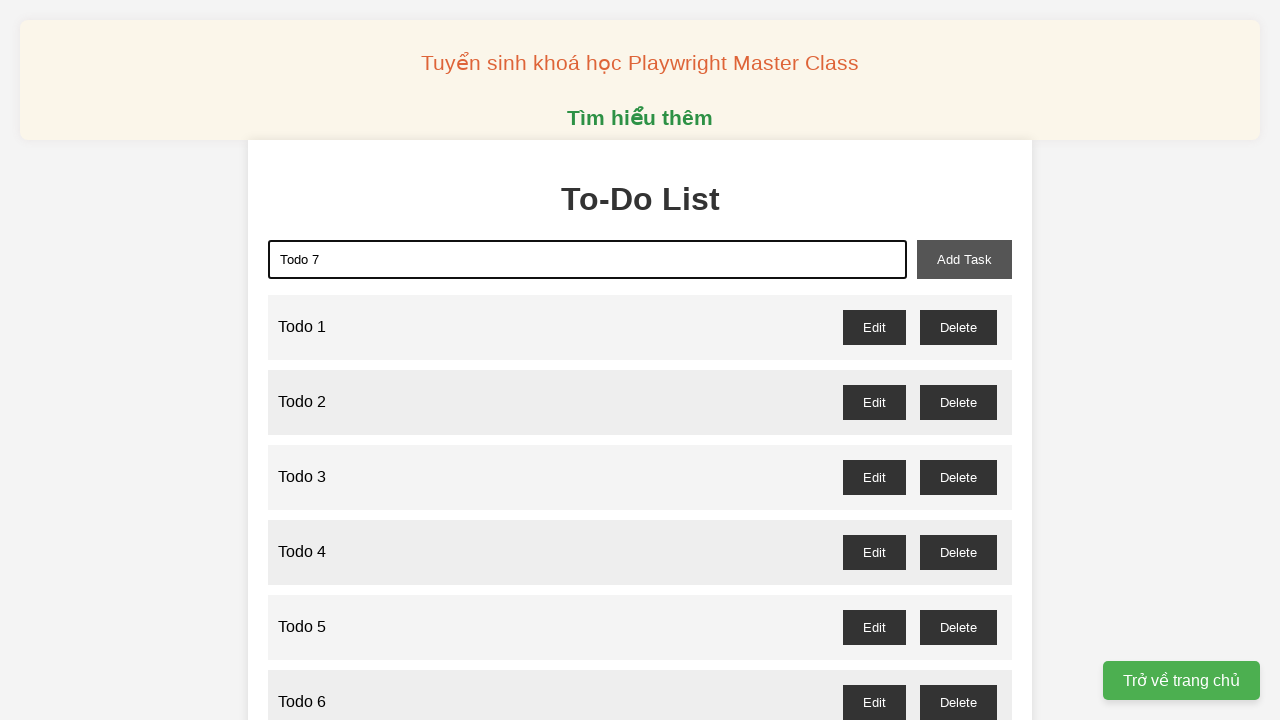

Clicked add task button to add Todo 7 at (964, 259) on xpath=//*[@id="add-task"]
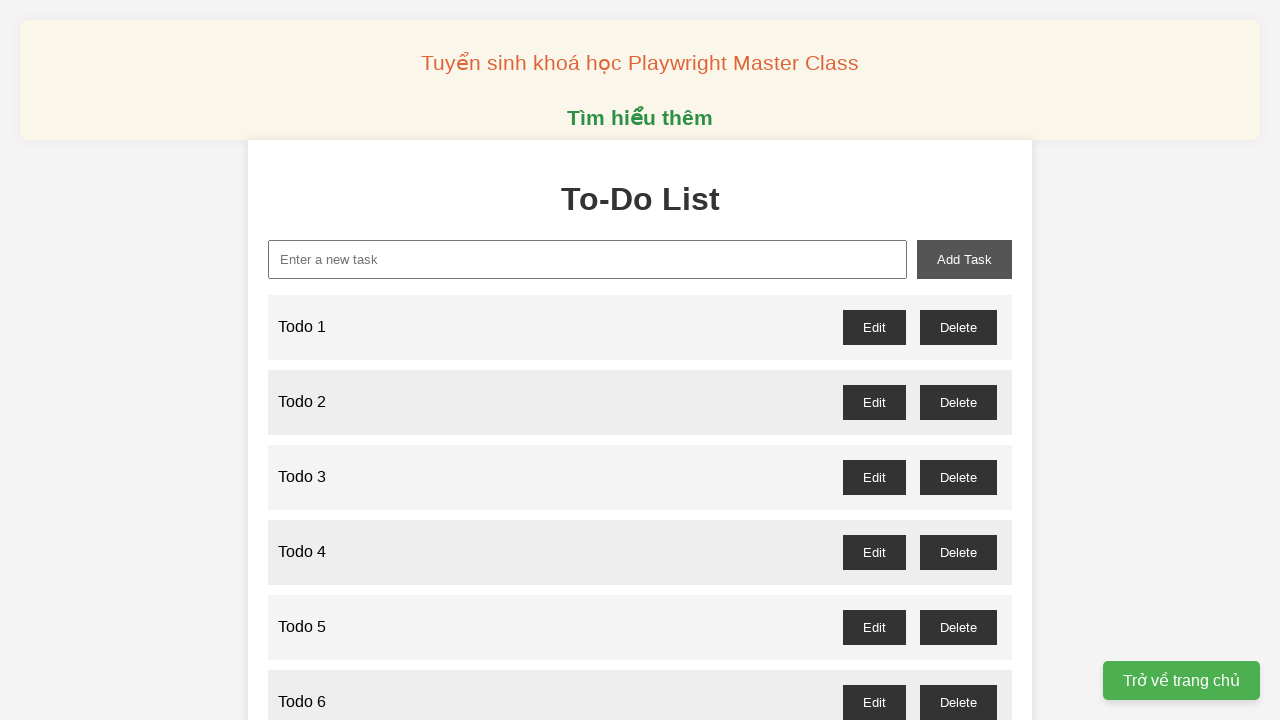

Deleted odd-numbered todo 7 at (958, 631) on //*[@id="todo-7-delete"]
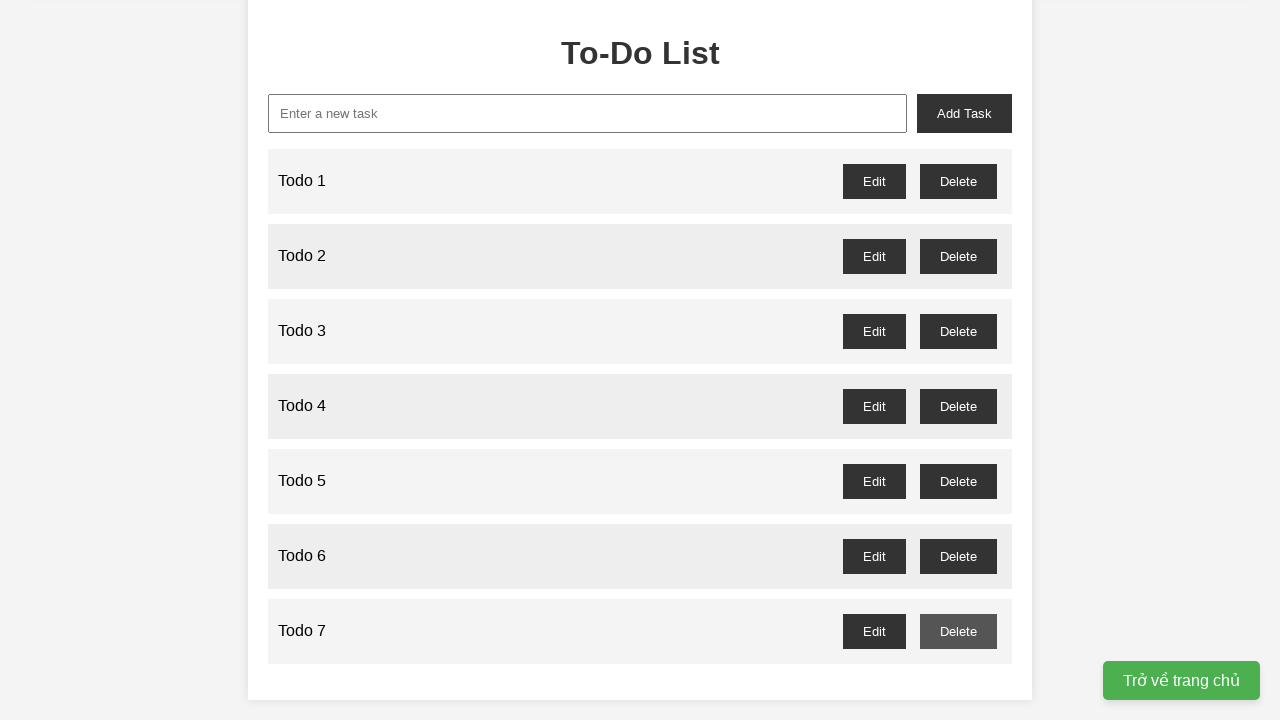

Filled new task input with 'Todo 8' on xpath=//*[@id="new-task"]
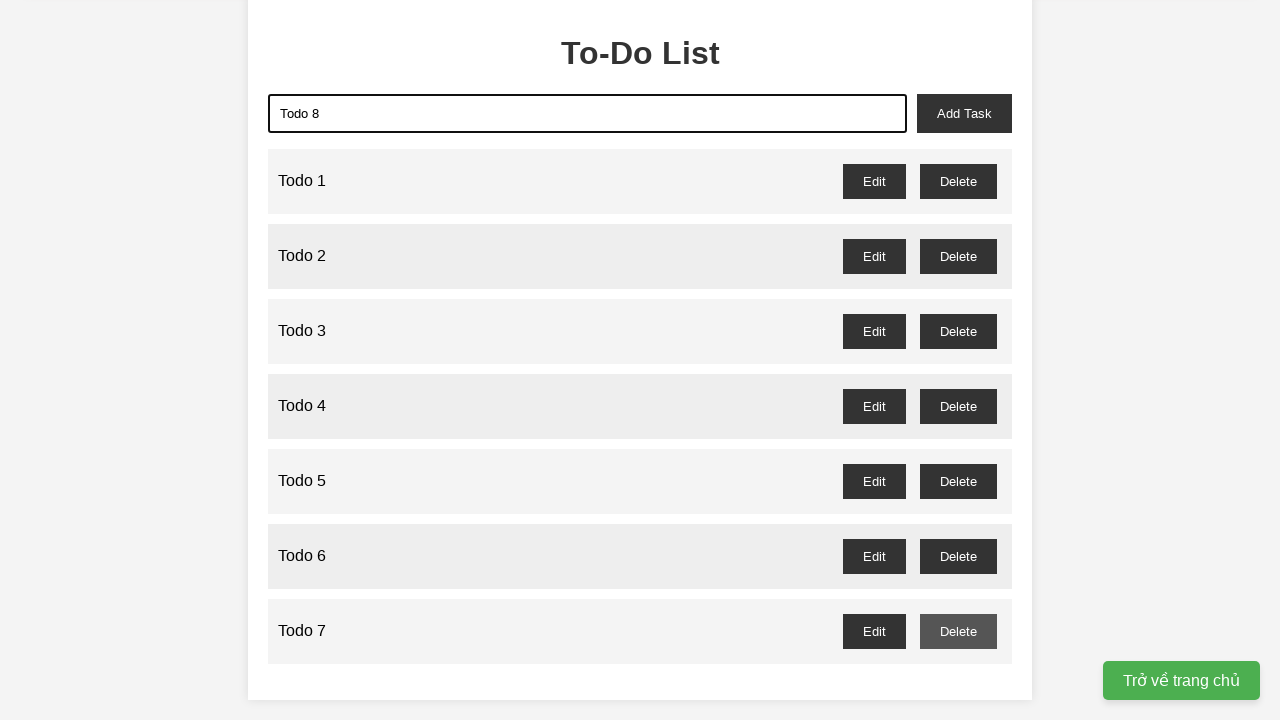

Clicked add task button to add Todo 8 at (964, 113) on xpath=//*[@id="add-task"]
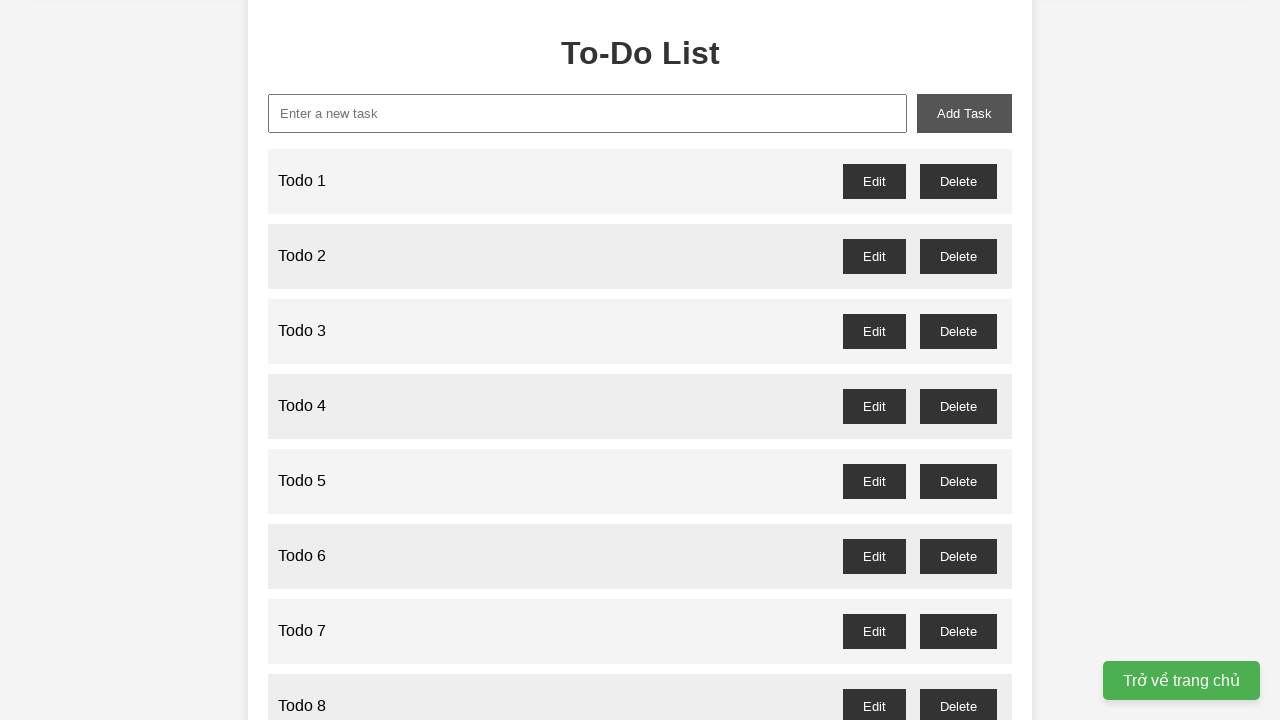

Filled new task input with 'Todo 9' on xpath=//*[@id="new-task"]
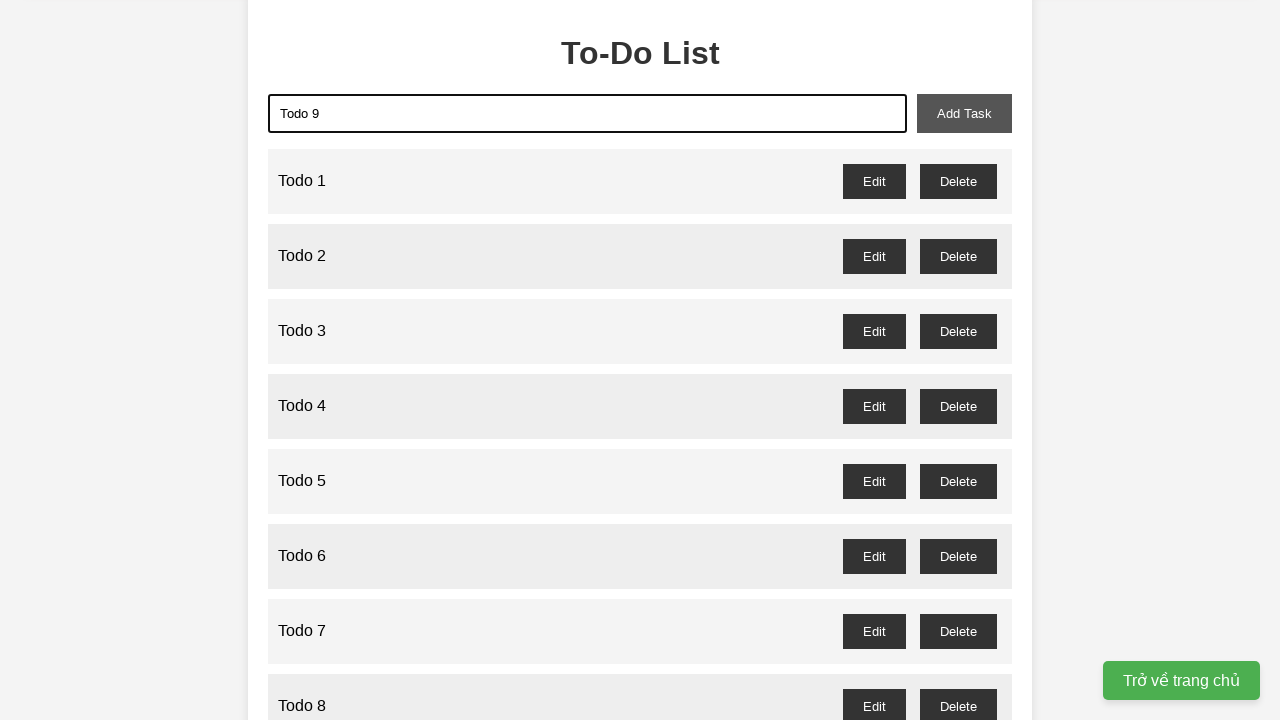

Clicked add task button to add Todo 9 at (964, 113) on xpath=//*[@id="add-task"]
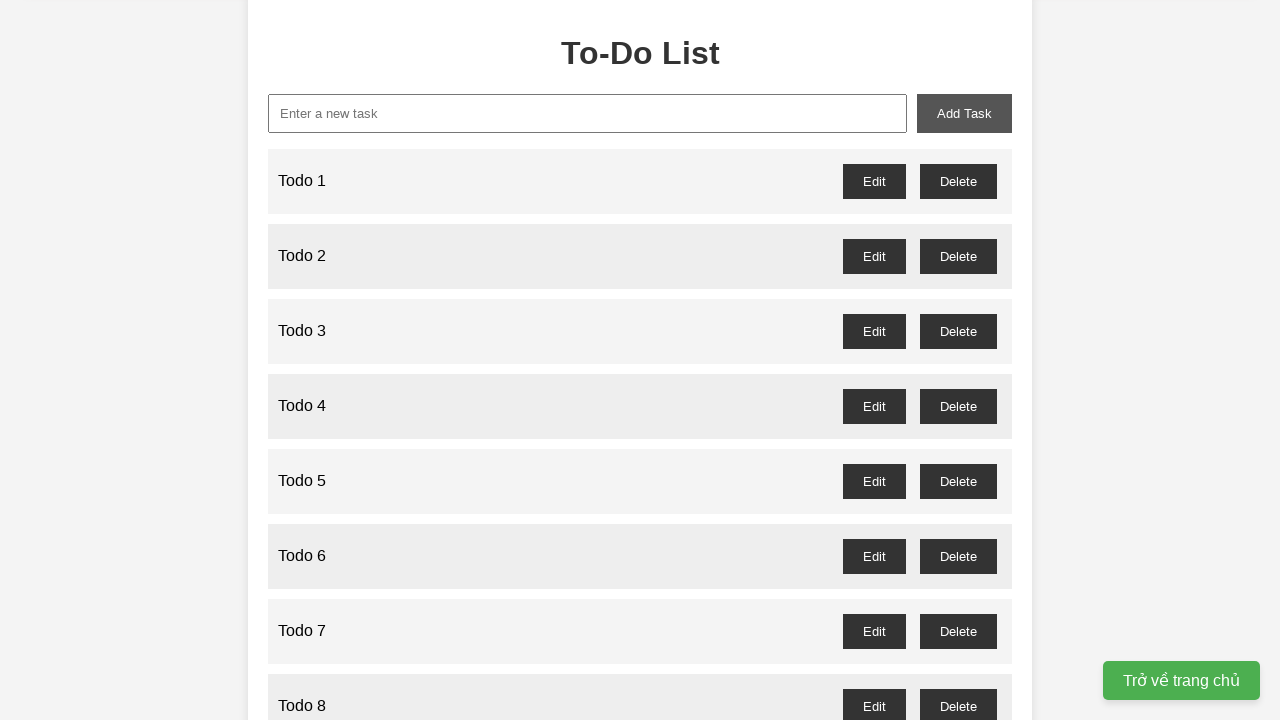

Deleted odd-numbered todo 9 at (958, 631) on //*[@id="todo-9-delete"]
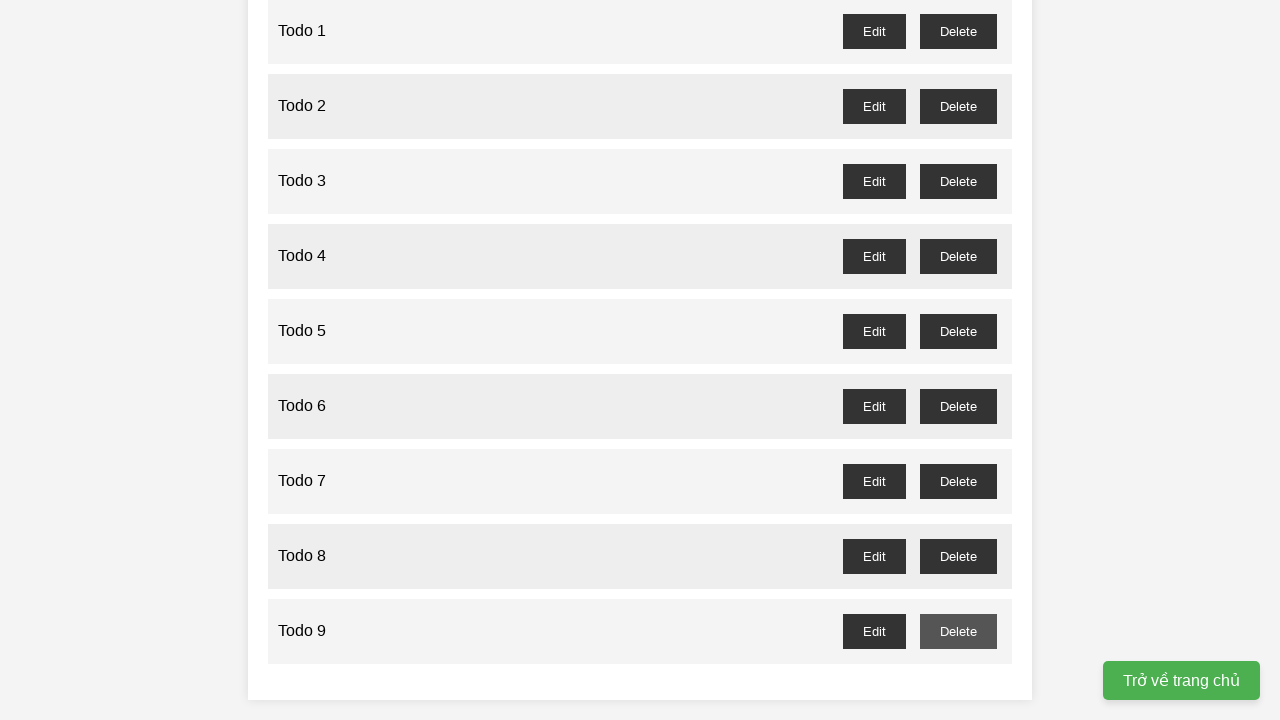

Filled new task input with 'Todo 10' on xpath=//*[@id="new-task"]
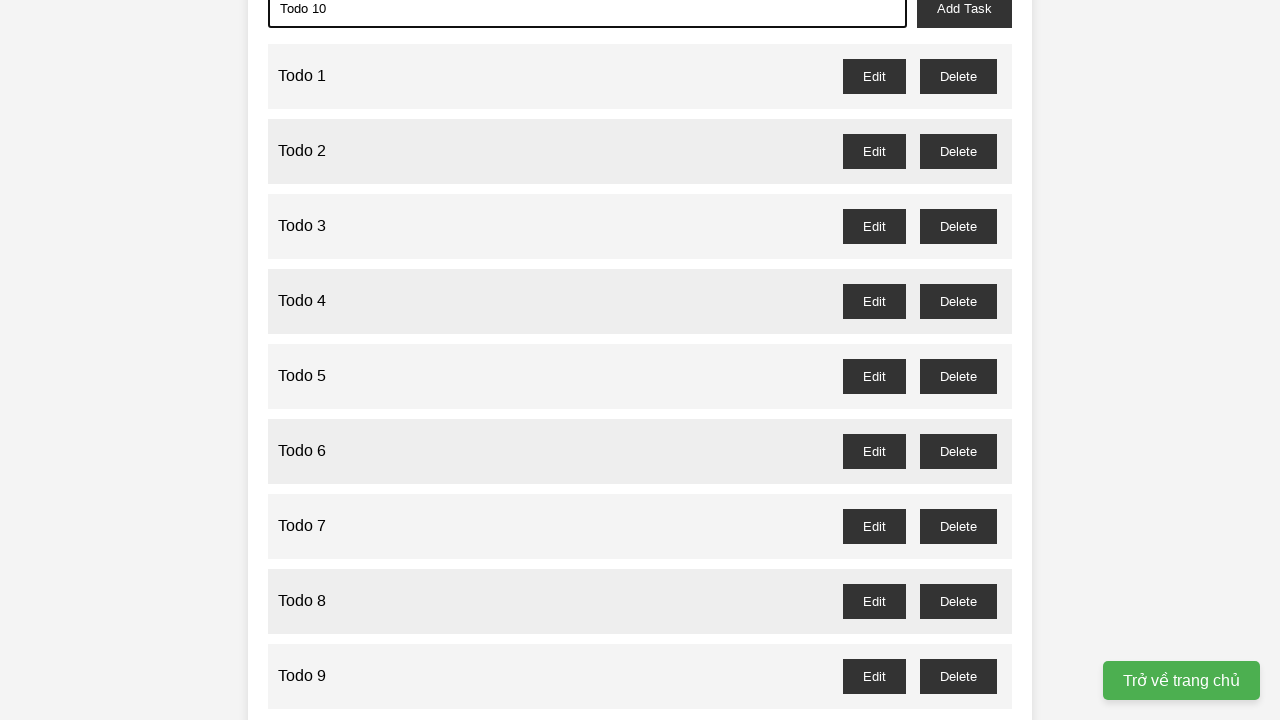

Clicked add task button to add Todo 10 at (964, 20) on xpath=//*[@id="add-task"]
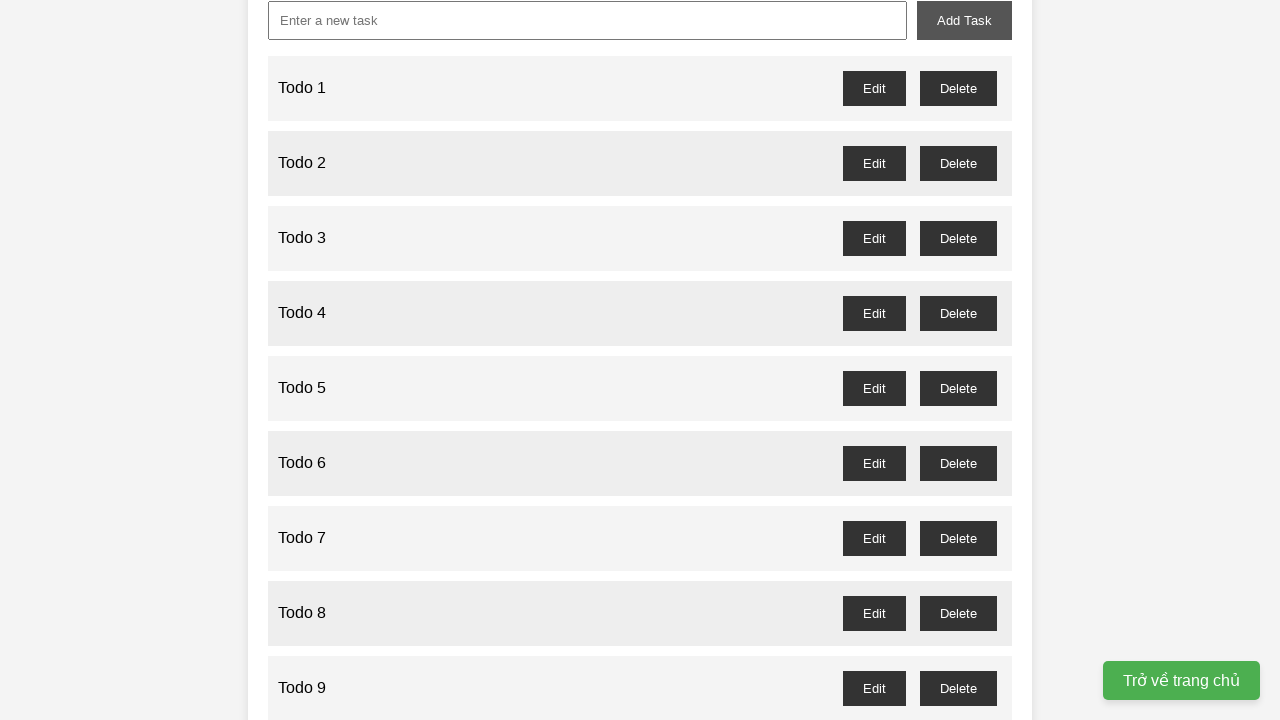

Filled new task input with 'Todo 11' on xpath=//*[@id="new-task"]
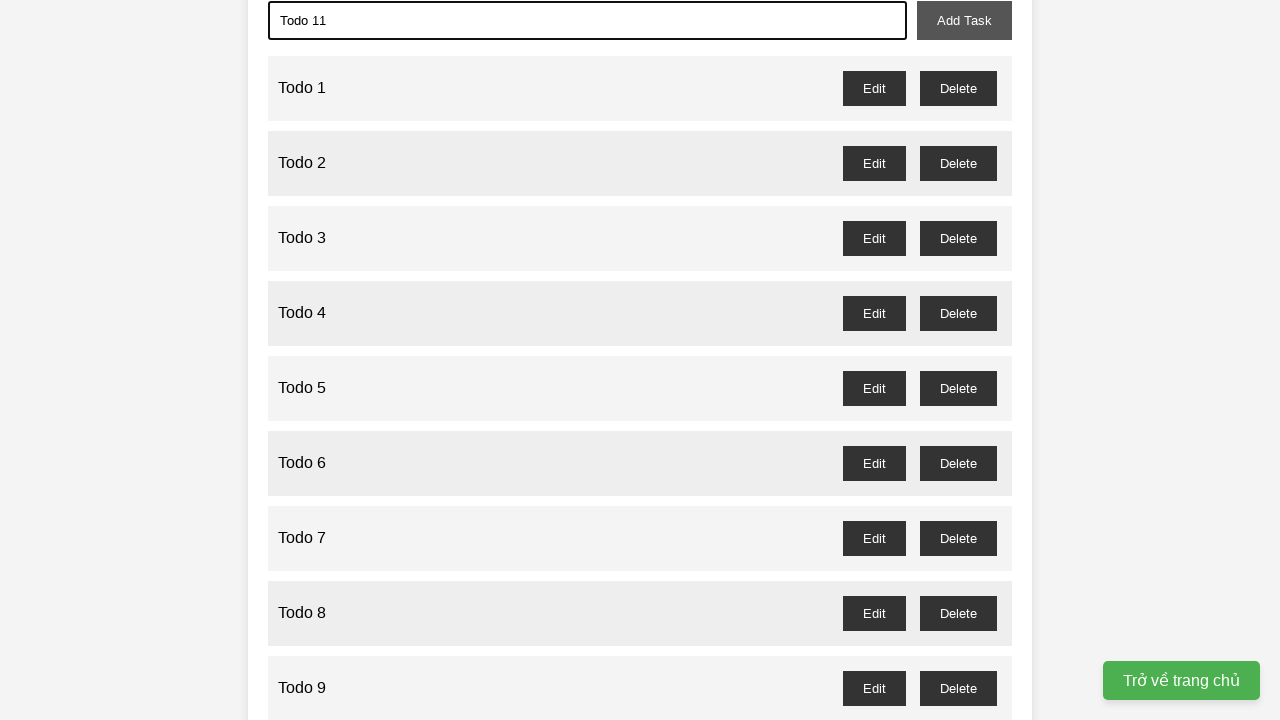

Clicked add task button to add Todo 11 at (964, 20) on xpath=//*[@id="add-task"]
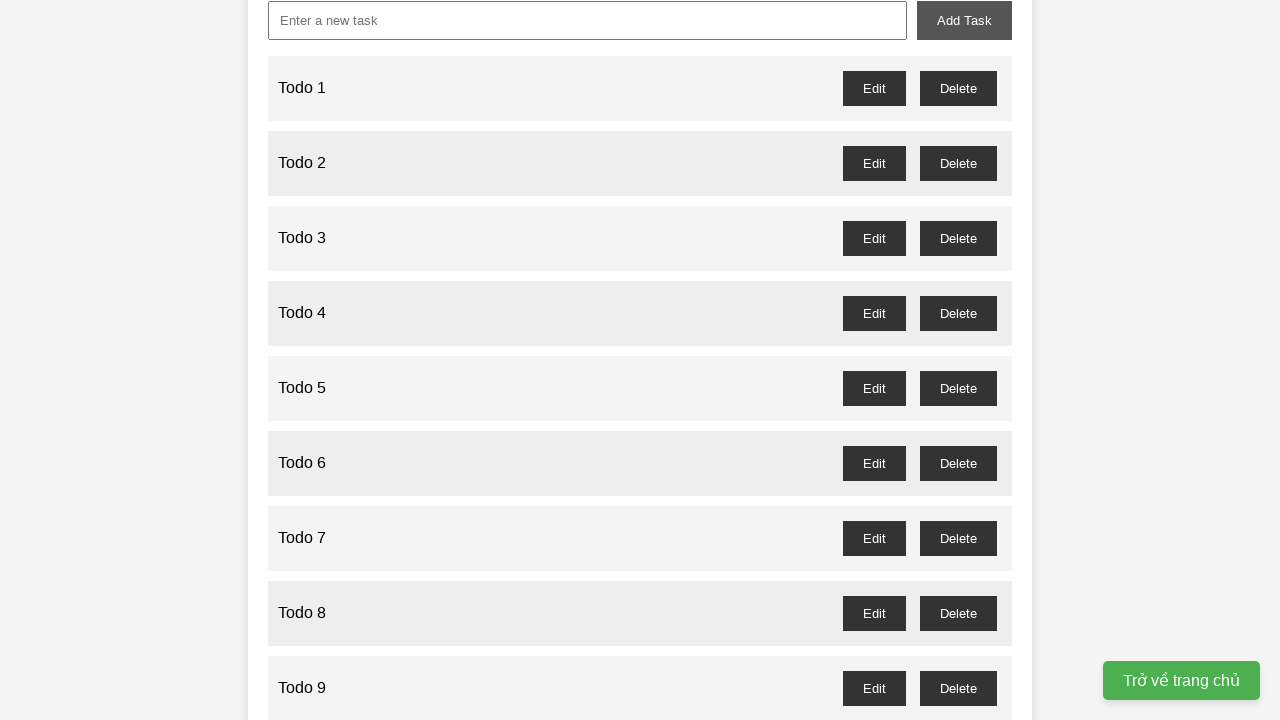

Deleted odd-numbered todo 11 at (958, 631) on //*[@id="todo-11-delete"]
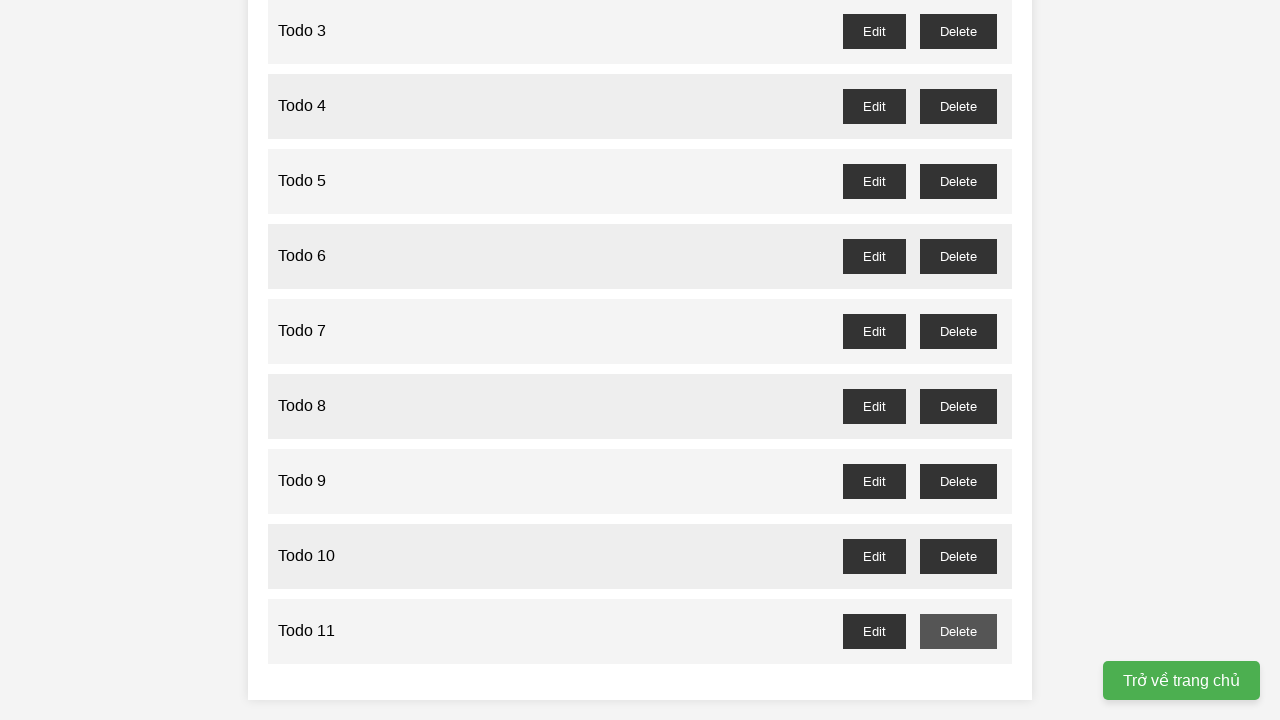

Filled new task input with 'Todo 12' on xpath=//*[@id="new-task"]
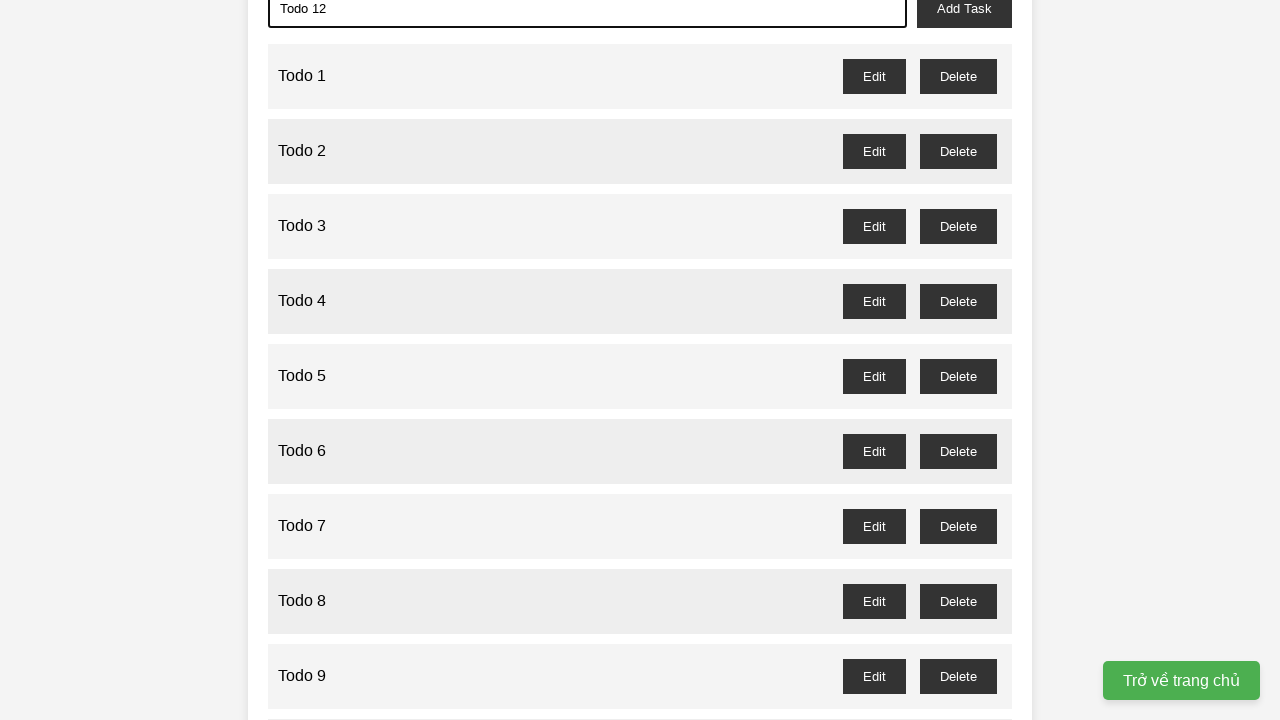

Clicked add task button to add Todo 12 at (964, 20) on xpath=//*[@id="add-task"]
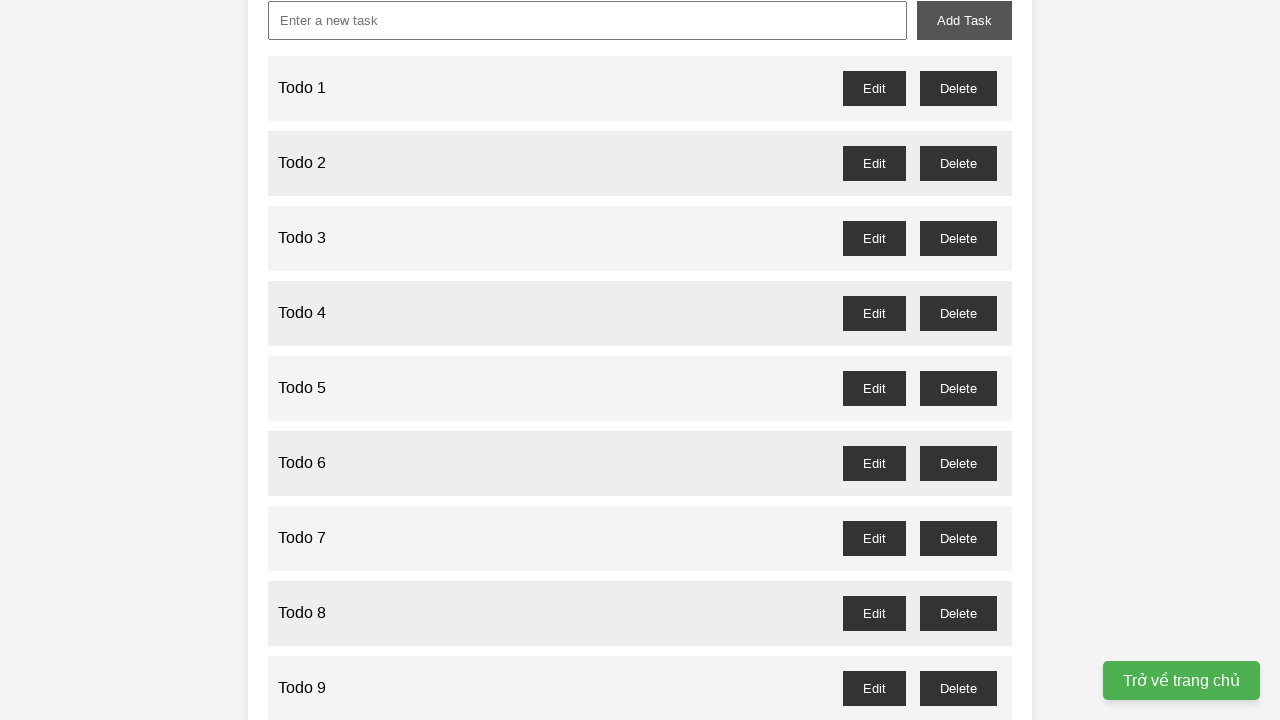

Filled new task input with 'Todo 13' on xpath=//*[@id="new-task"]
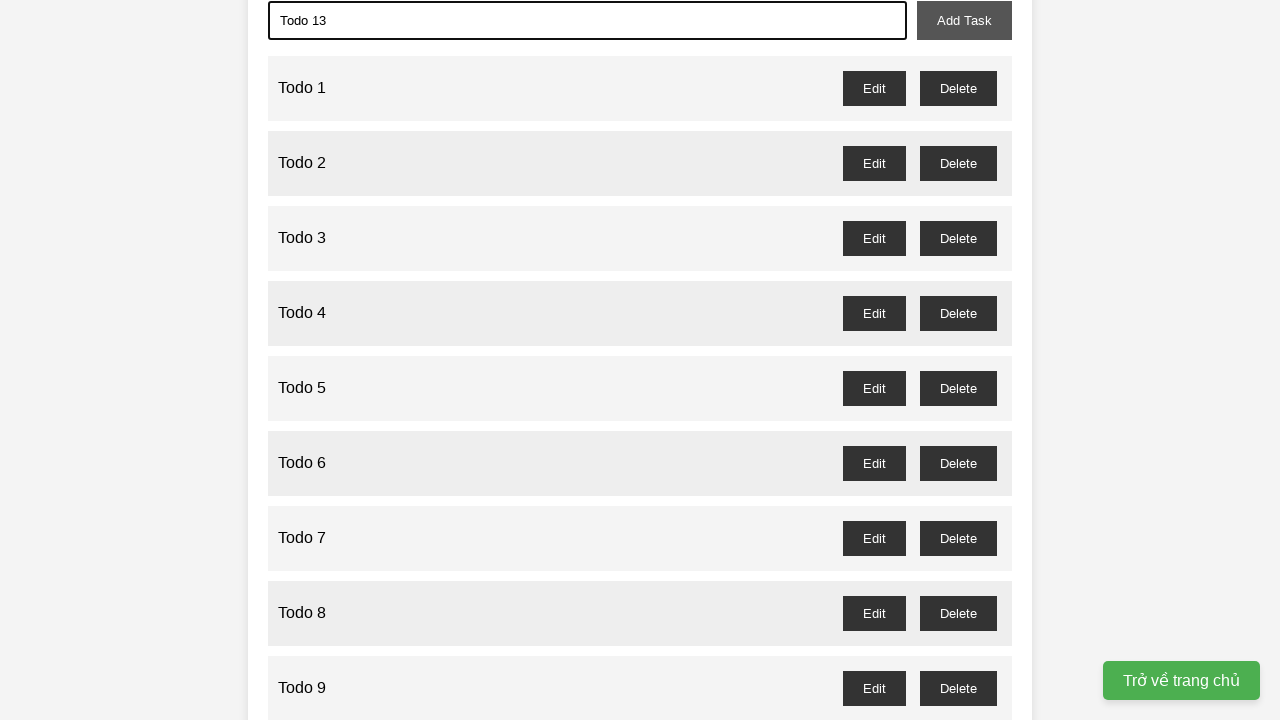

Clicked add task button to add Todo 13 at (964, 20) on xpath=//*[@id="add-task"]
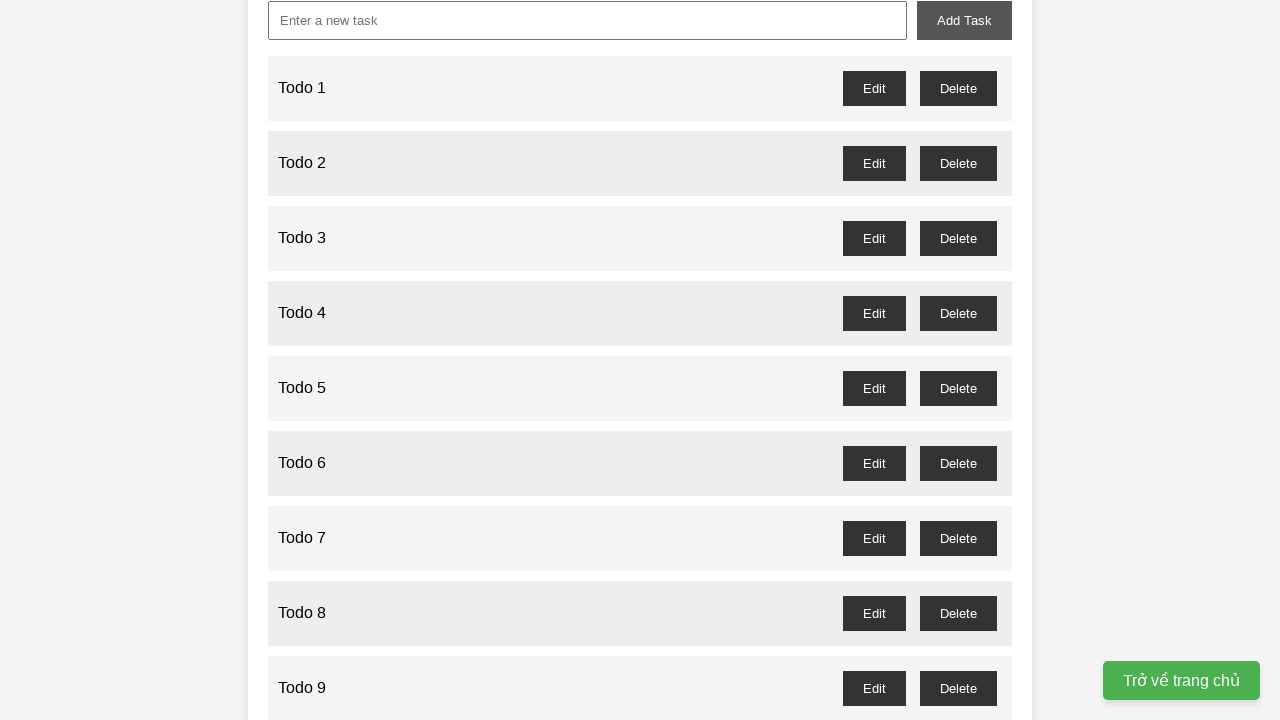

Deleted odd-numbered todo 13 at (958, 631) on //*[@id="todo-13-delete"]
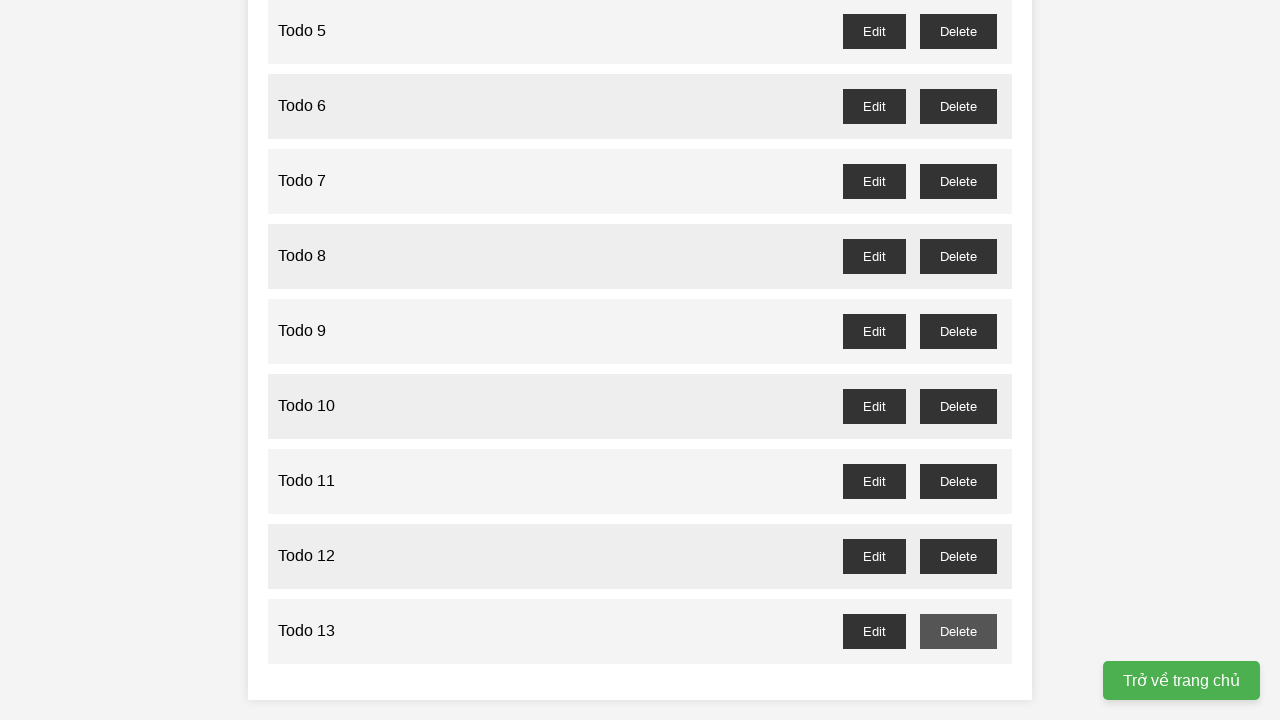

Filled new task input with 'Todo 14' on xpath=//*[@id="new-task"]
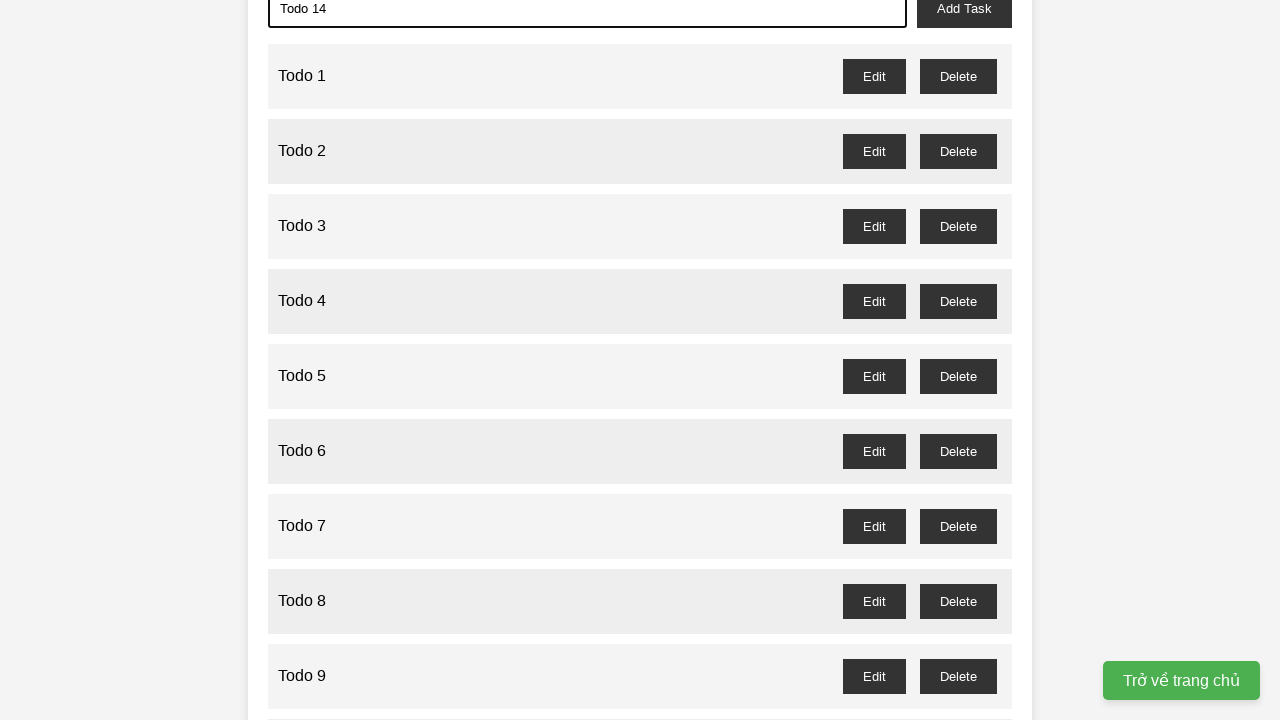

Clicked add task button to add Todo 14 at (964, 20) on xpath=//*[@id="add-task"]
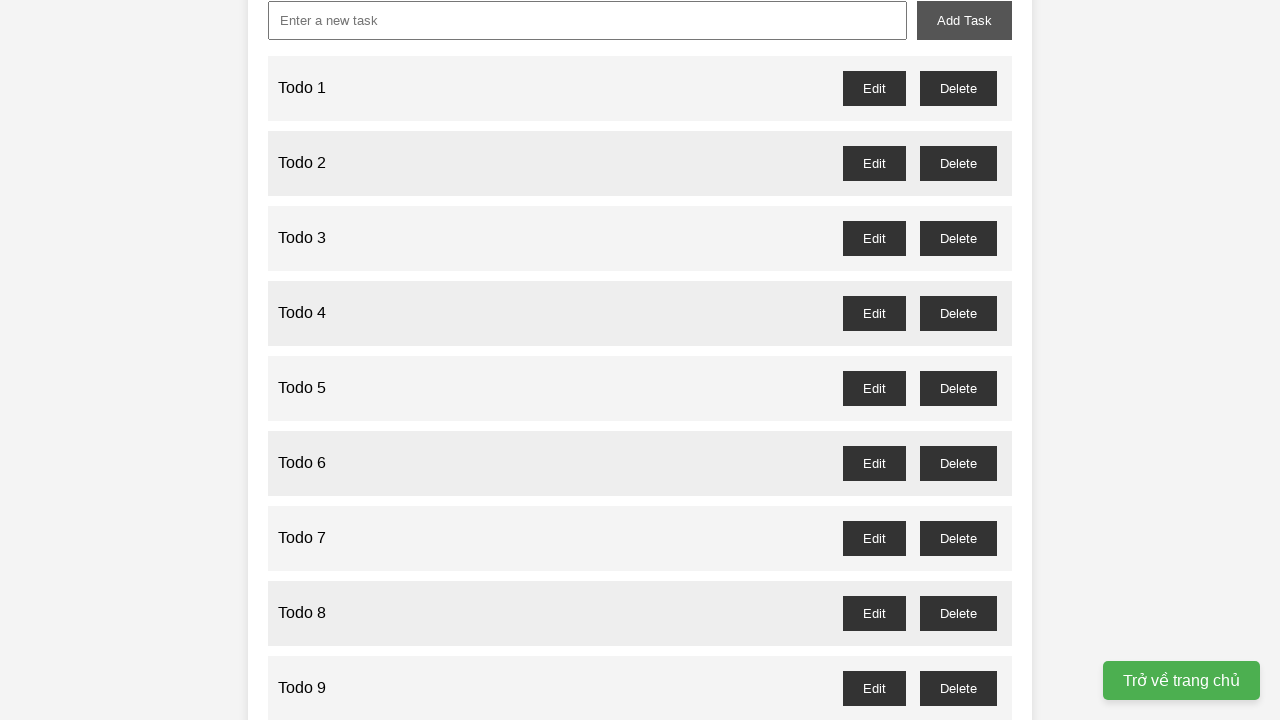

Filled new task input with 'Todo 15' on xpath=//*[@id="new-task"]
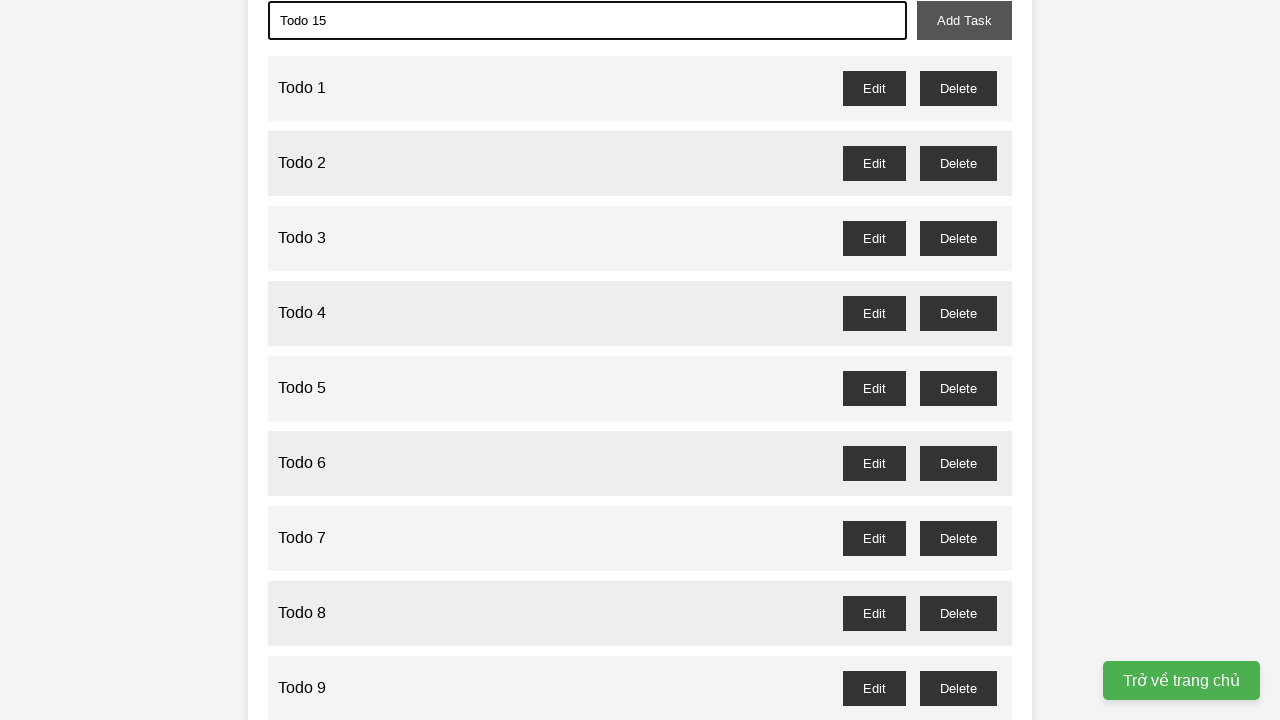

Clicked add task button to add Todo 15 at (964, 20) on xpath=//*[@id="add-task"]
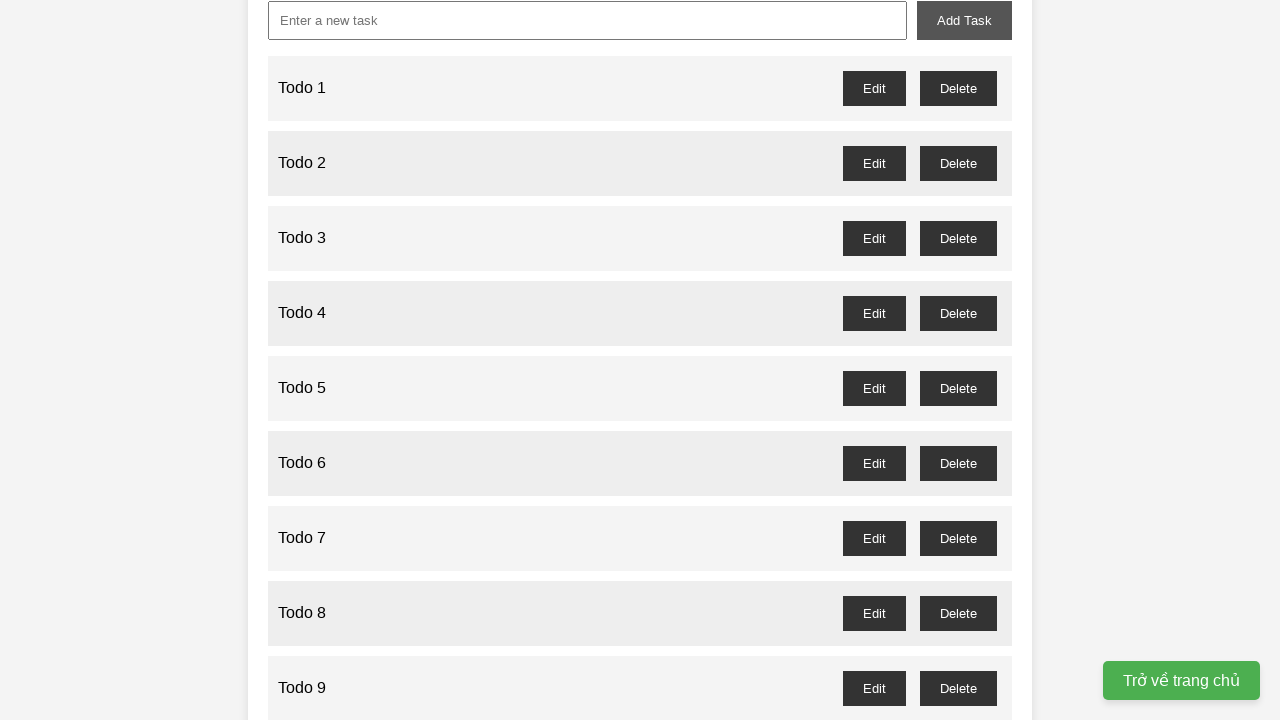

Deleted odd-numbered todo 15 at (958, 631) on //*[@id="todo-15-delete"]
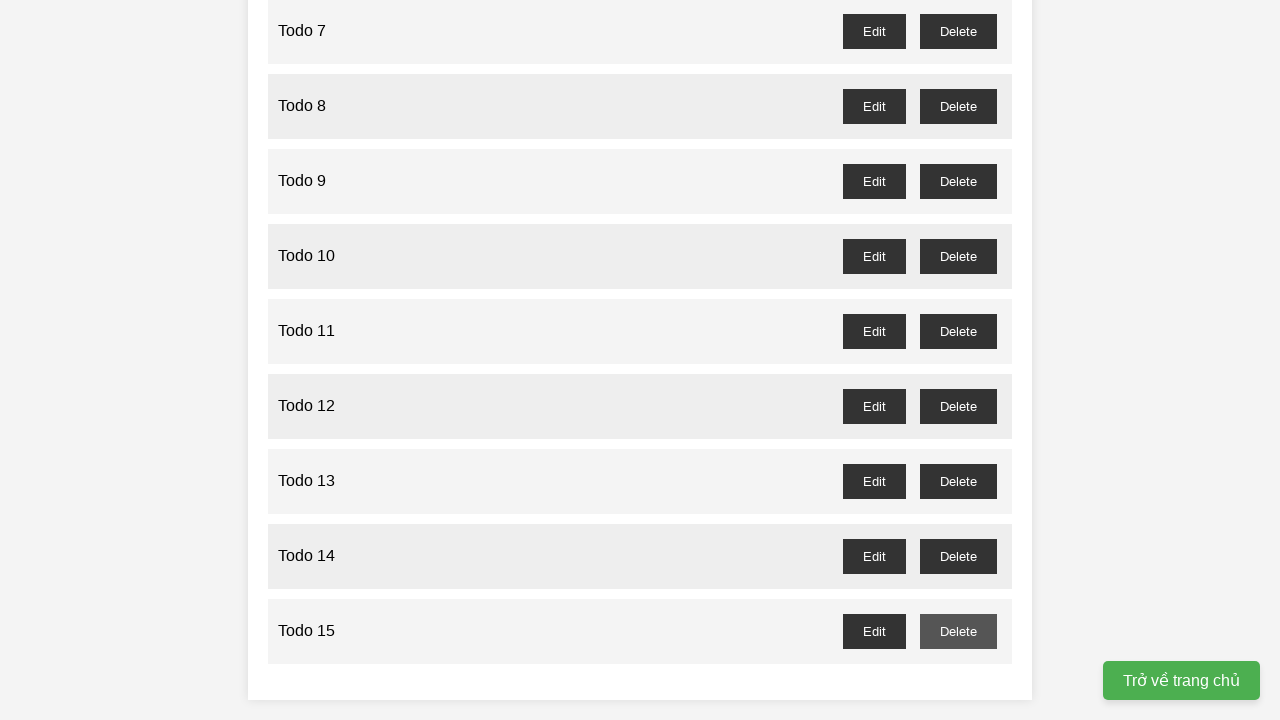

Filled new task input with 'Todo 16' on xpath=//*[@id="new-task"]
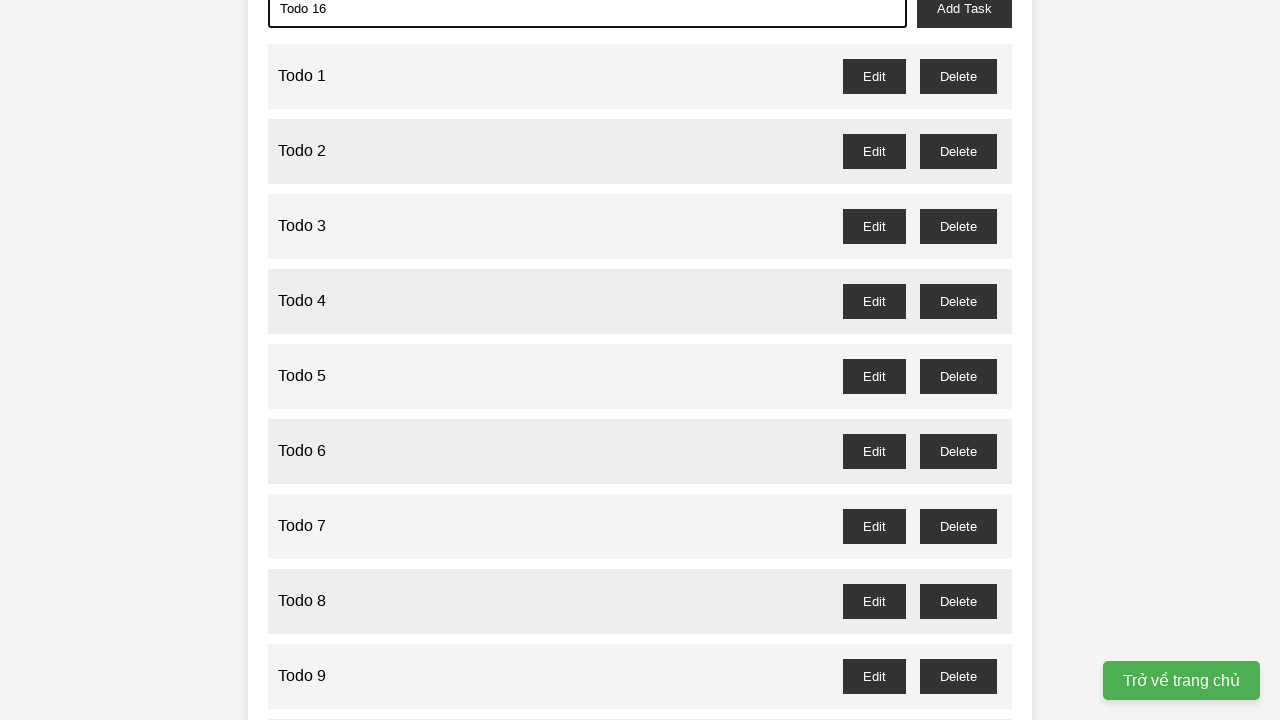

Clicked add task button to add Todo 16 at (964, 20) on xpath=//*[@id="add-task"]
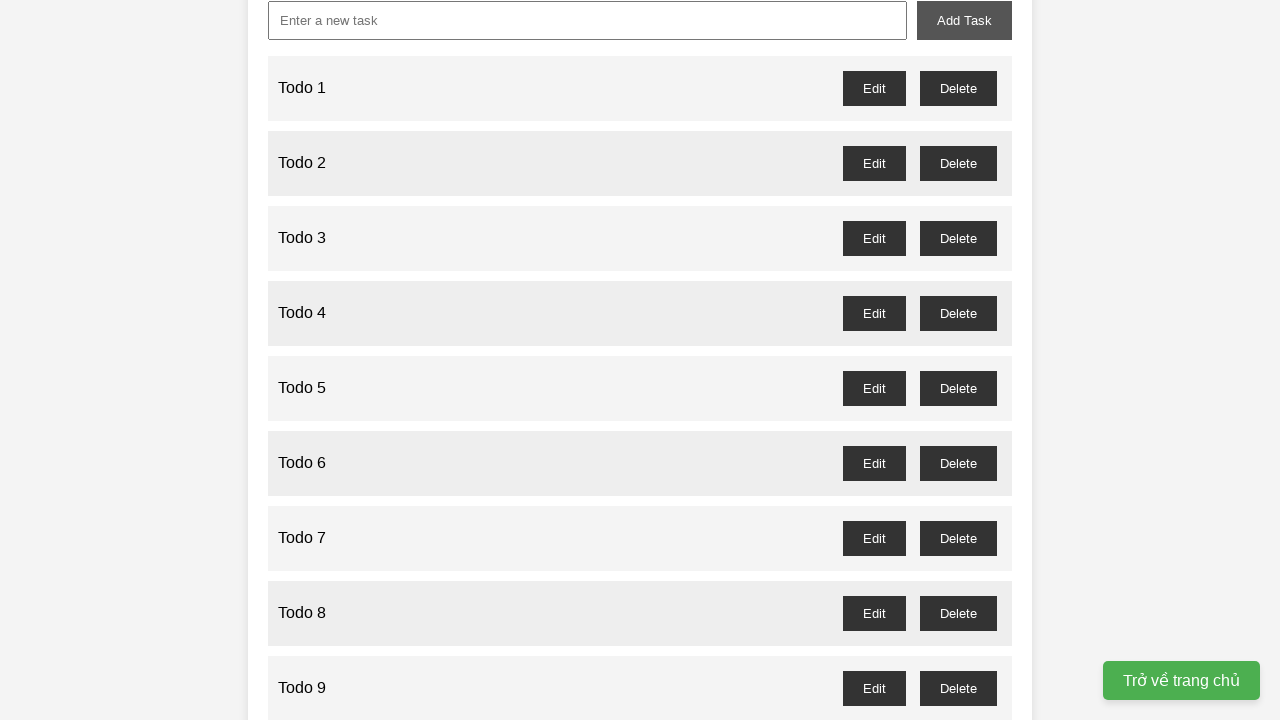

Filled new task input with 'Todo 17' on xpath=//*[@id="new-task"]
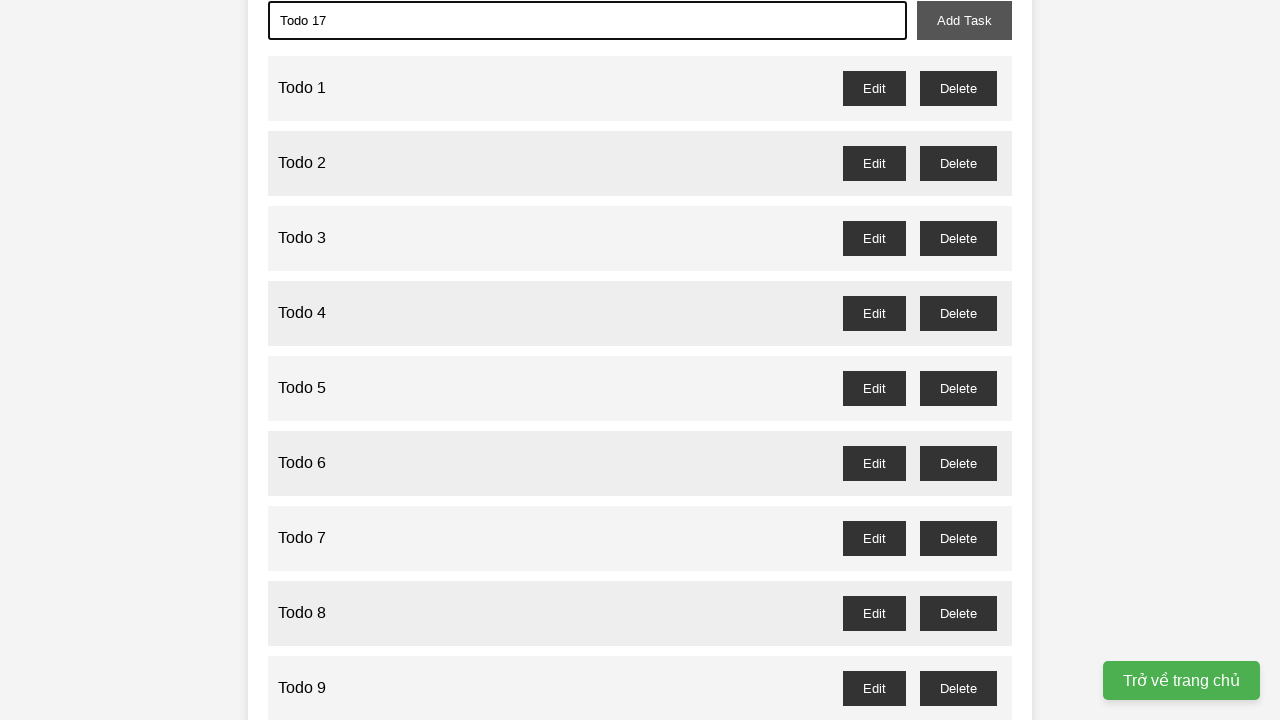

Clicked add task button to add Todo 17 at (964, 20) on xpath=//*[@id="add-task"]
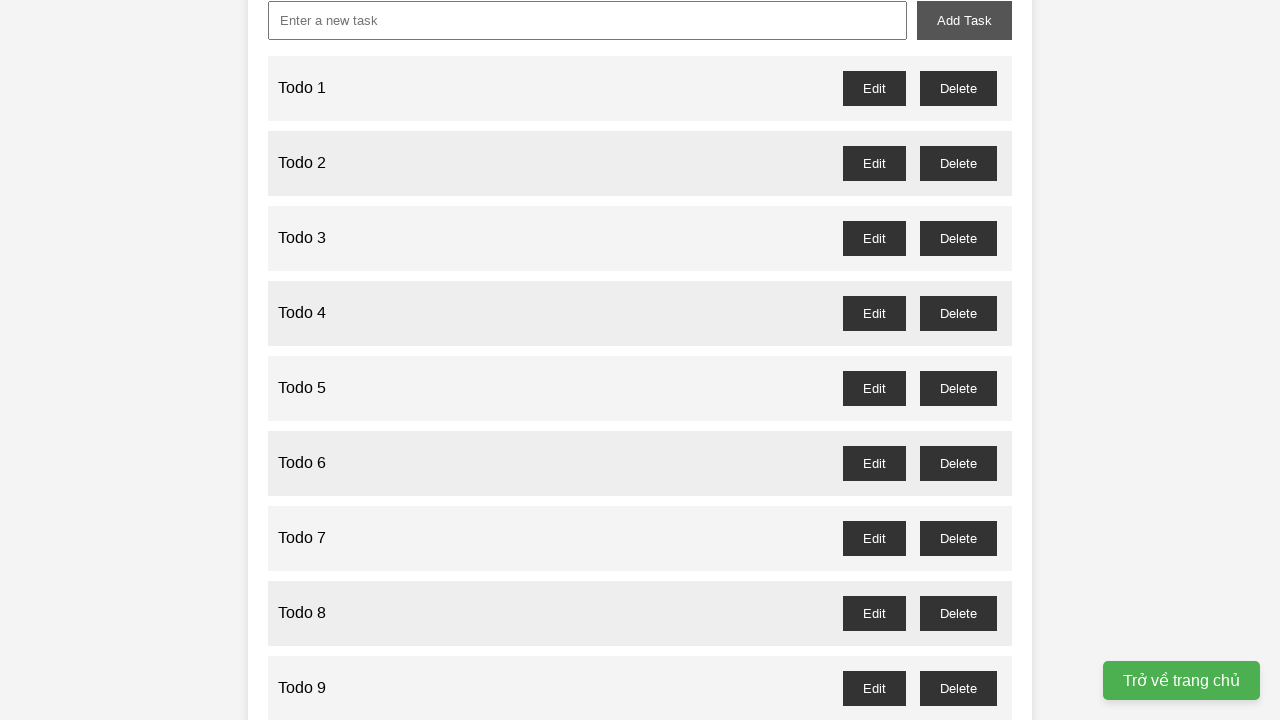

Deleted odd-numbered todo 17 at (958, 631) on //*[@id="todo-17-delete"]
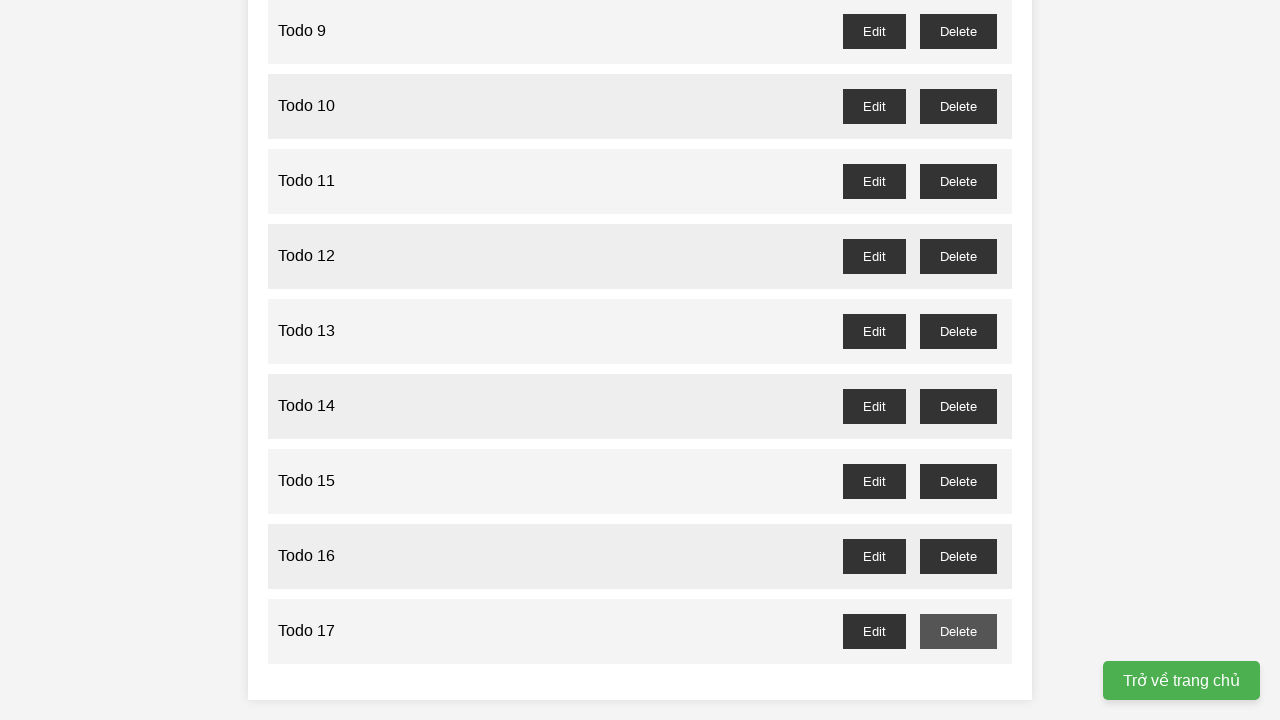

Filled new task input with 'Todo 18' on xpath=//*[@id="new-task"]
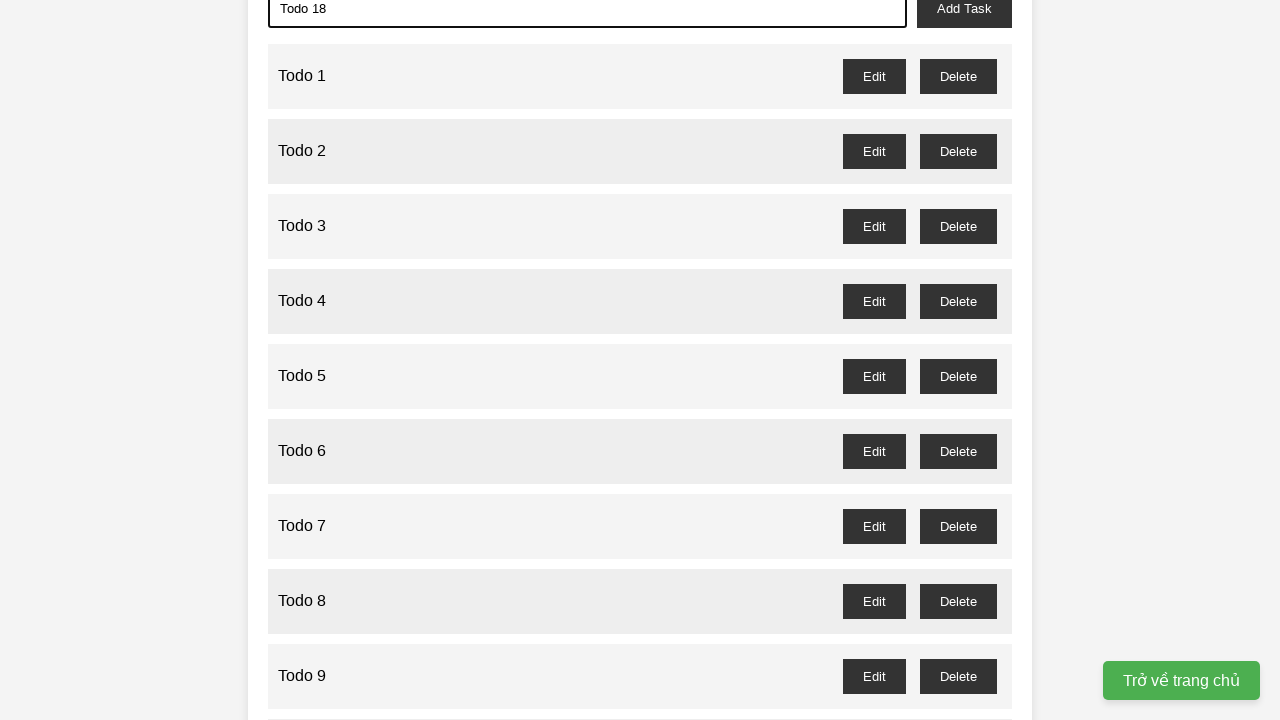

Clicked add task button to add Todo 18 at (964, 20) on xpath=//*[@id="add-task"]
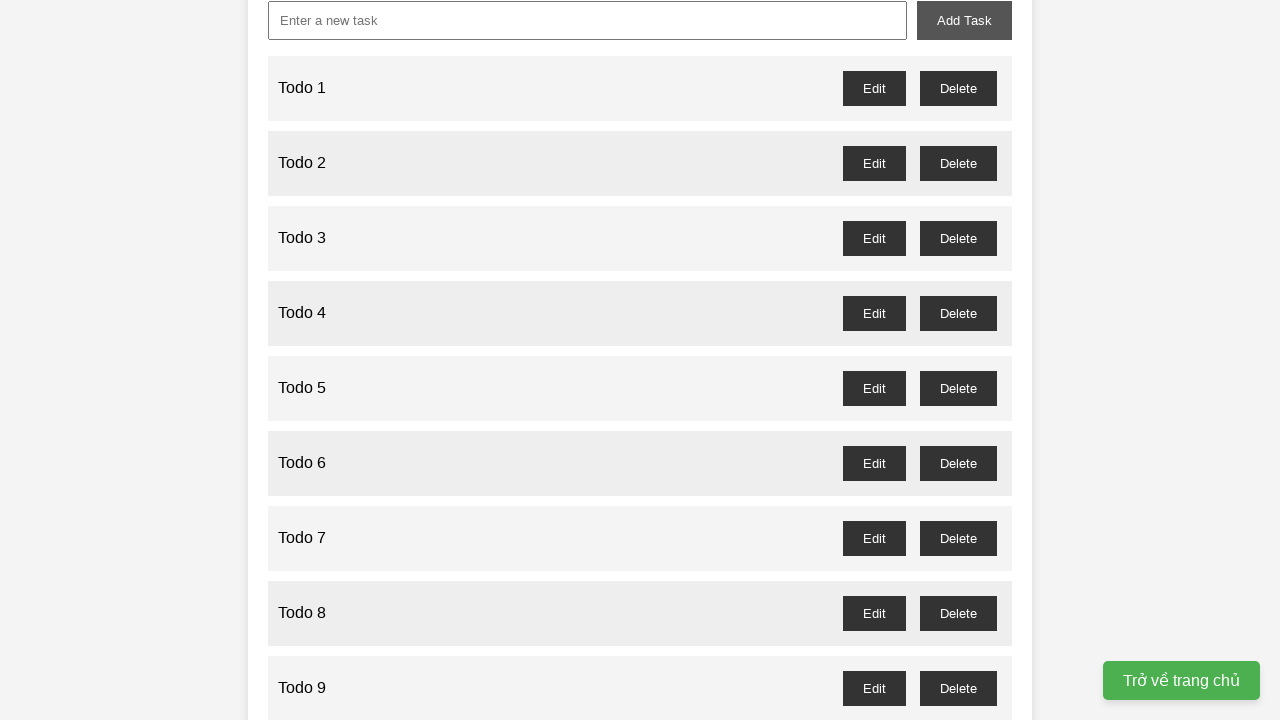

Filled new task input with 'Todo 19' on xpath=//*[@id="new-task"]
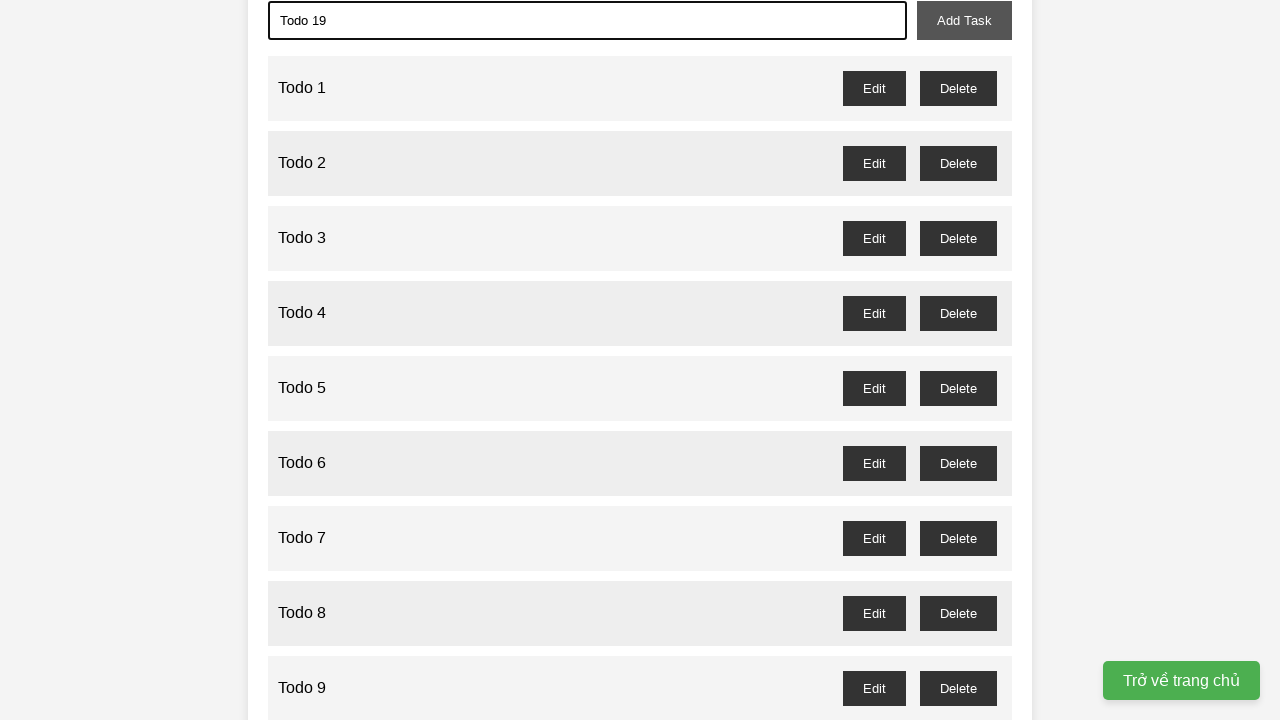

Clicked add task button to add Todo 19 at (964, 20) on xpath=//*[@id="add-task"]
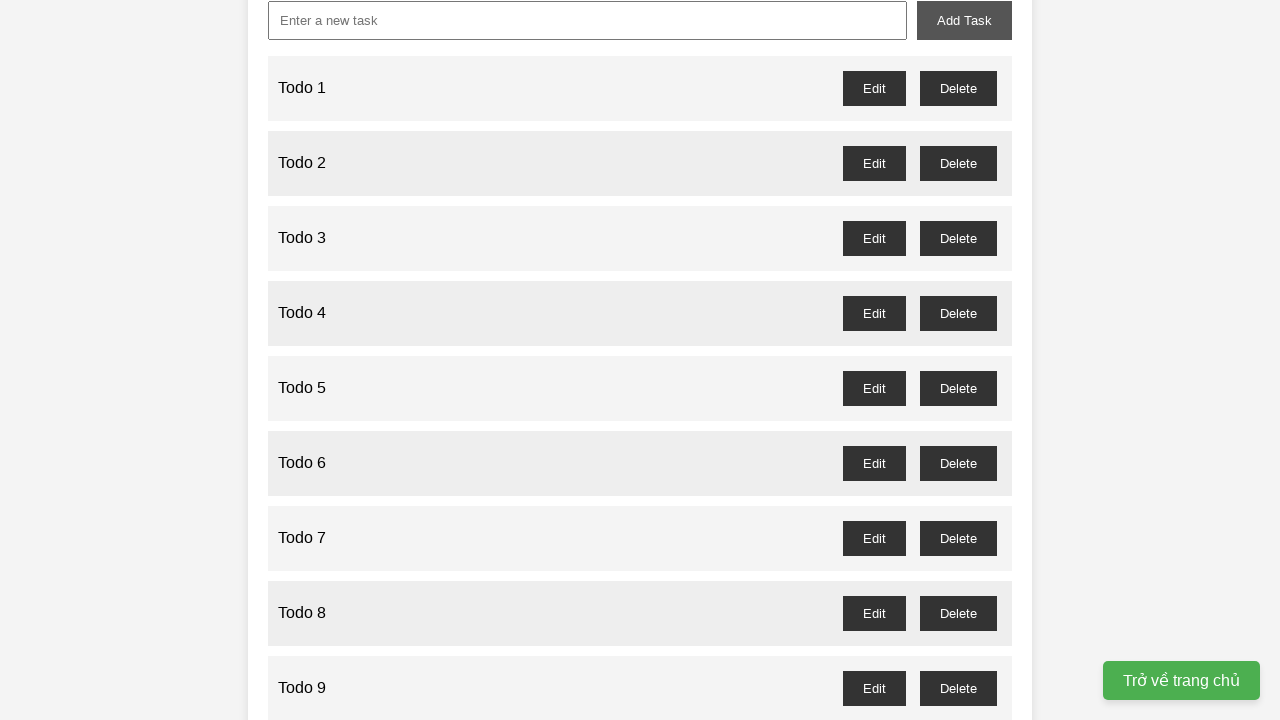

Deleted odd-numbered todo 19 at (958, 631) on //*[@id="todo-19-delete"]
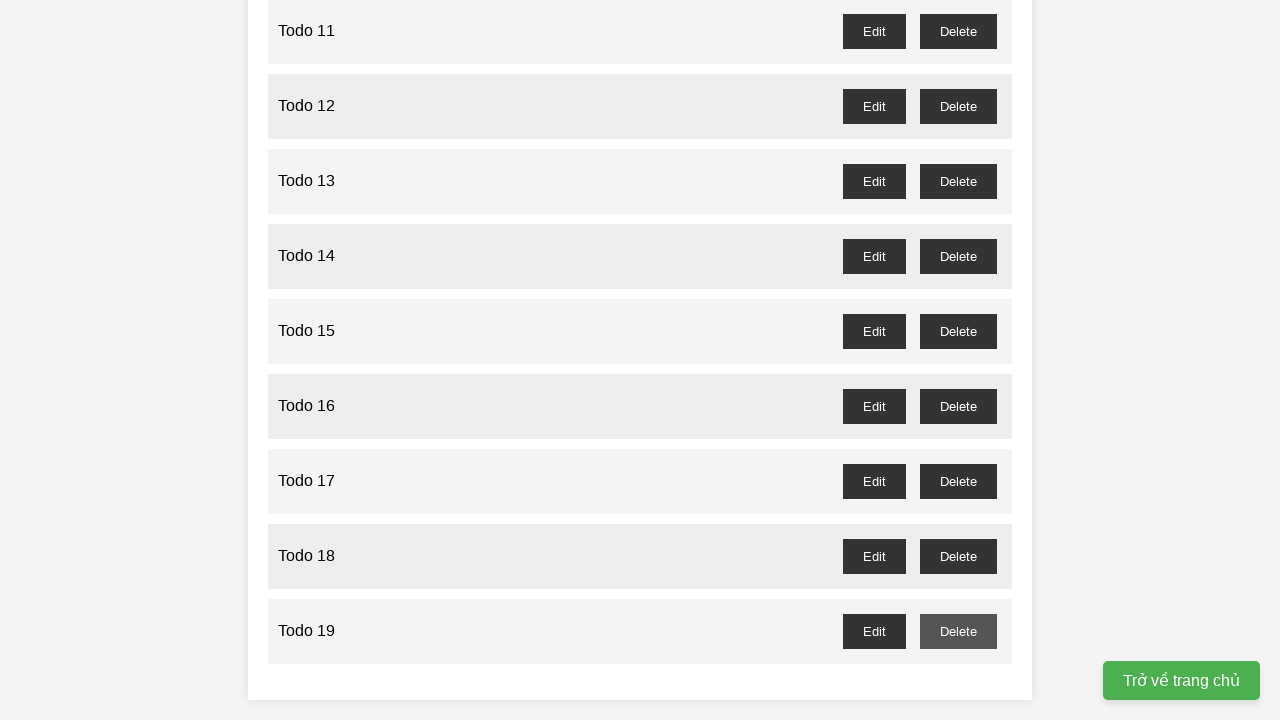

Filled new task input with 'Todo 20' on xpath=//*[@id="new-task"]
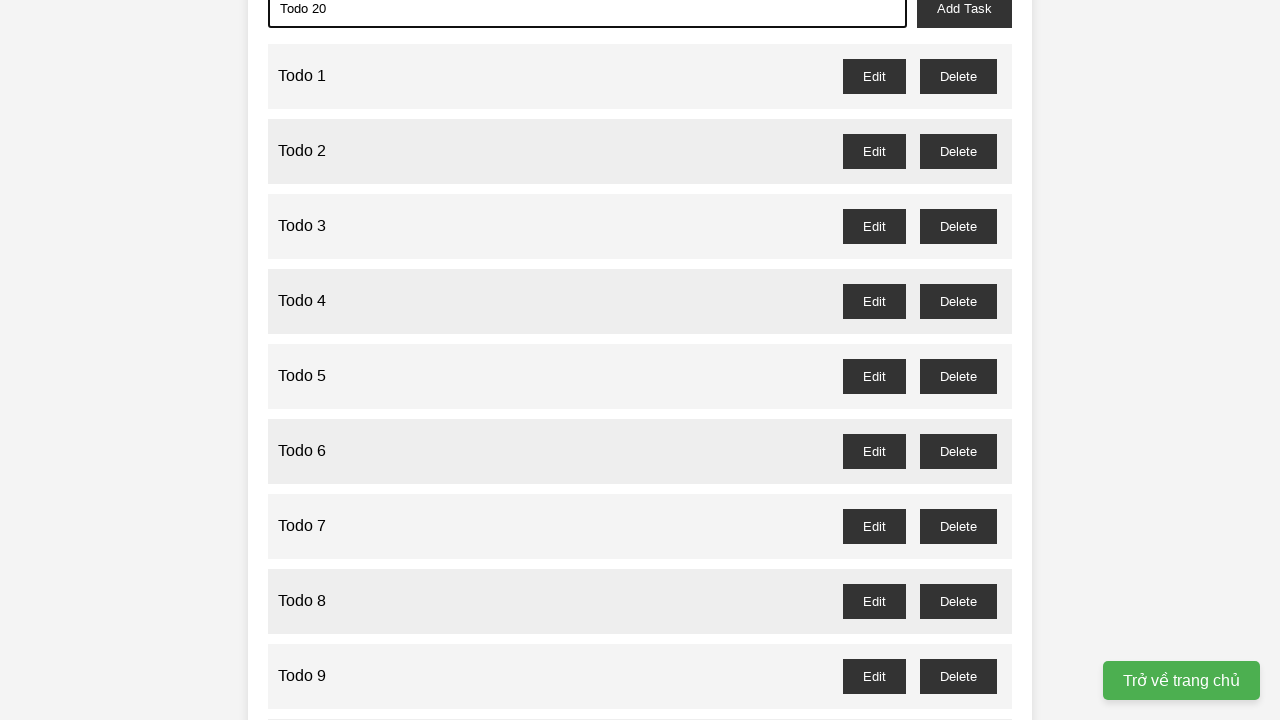

Clicked add task button to add Todo 20 at (964, 20) on xpath=//*[@id="add-task"]
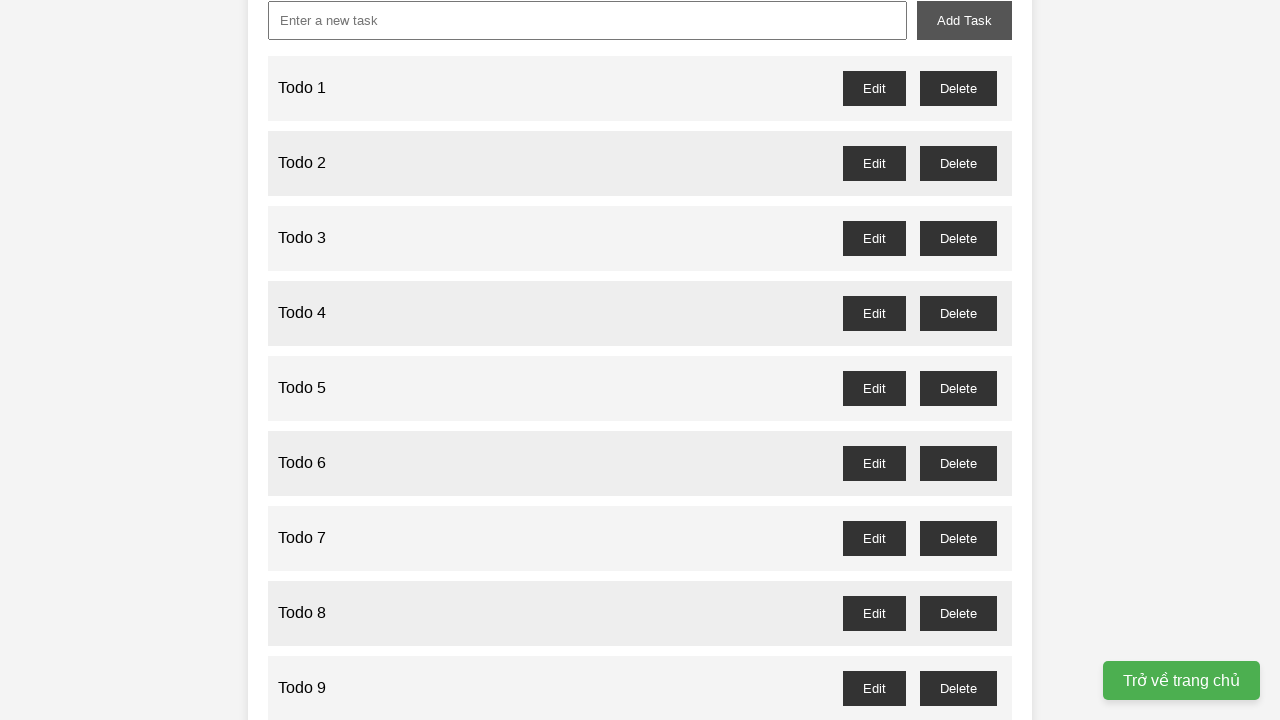

Filled new task input with 'Todo 21' on xpath=//*[@id="new-task"]
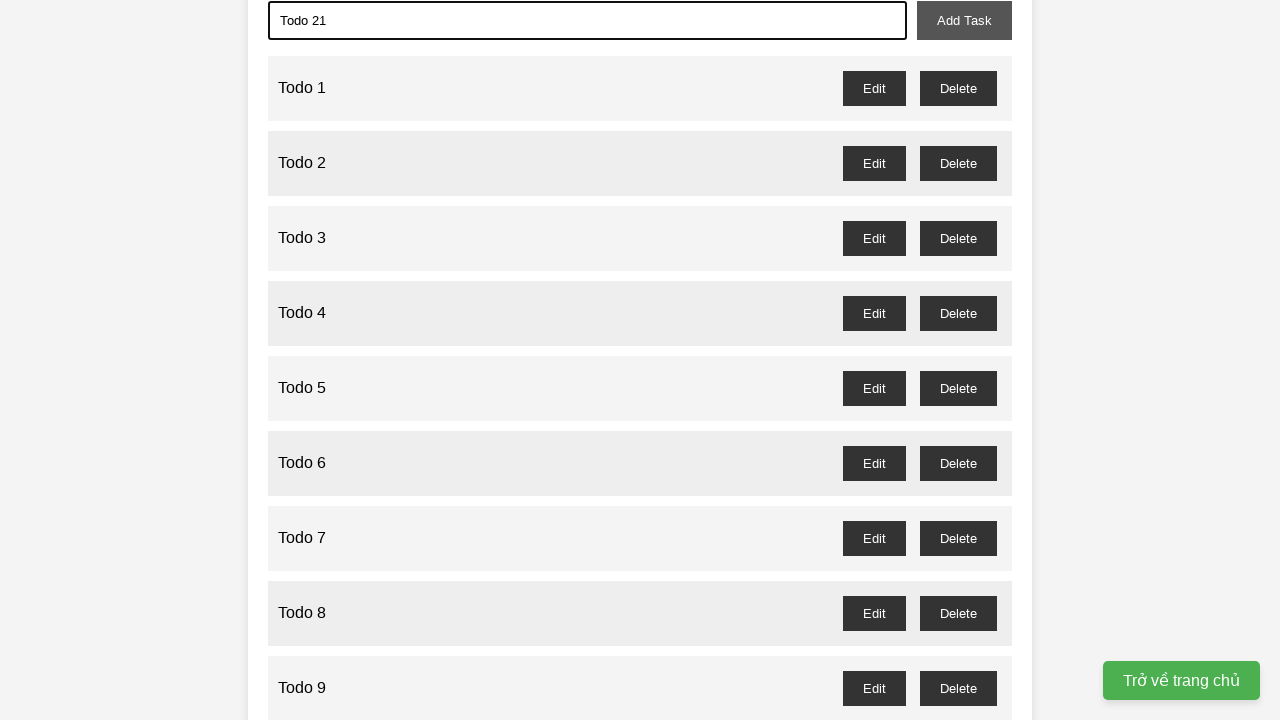

Clicked add task button to add Todo 21 at (964, 20) on xpath=//*[@id="add-task"]
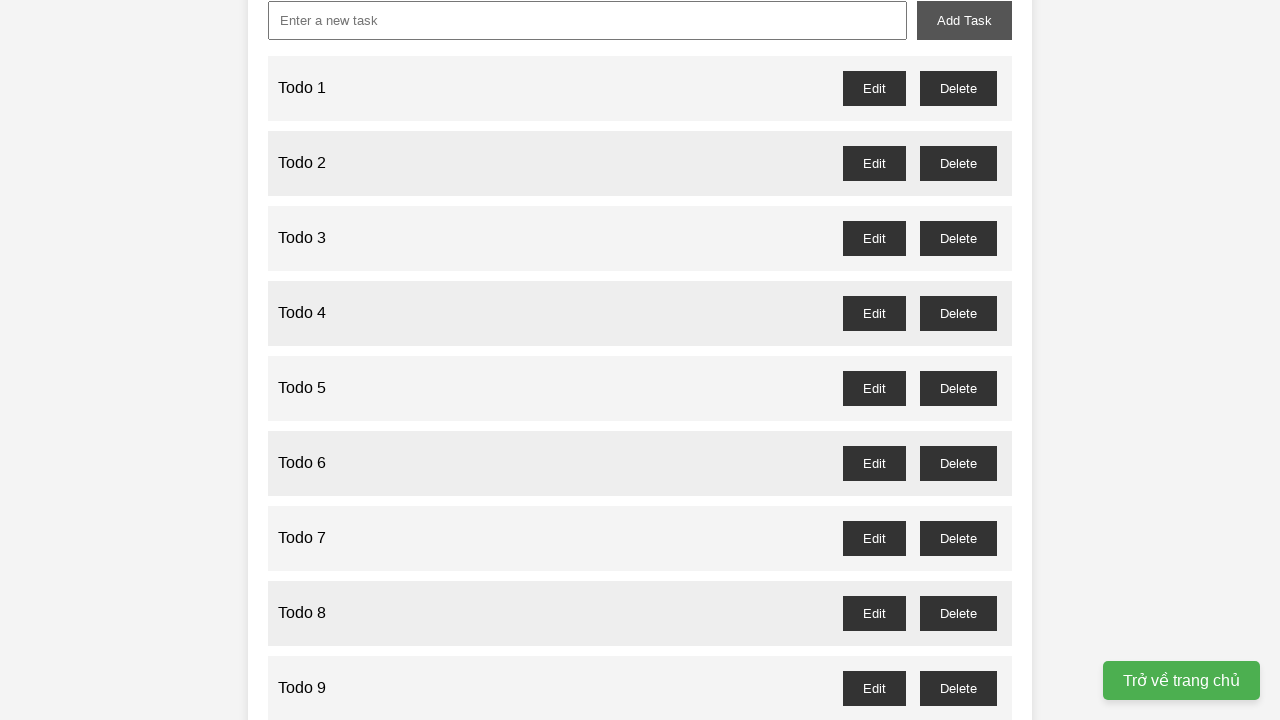

Deleted odd-numbered todo 21 at (958, 631) on //*[@id="todo-21-delete"]
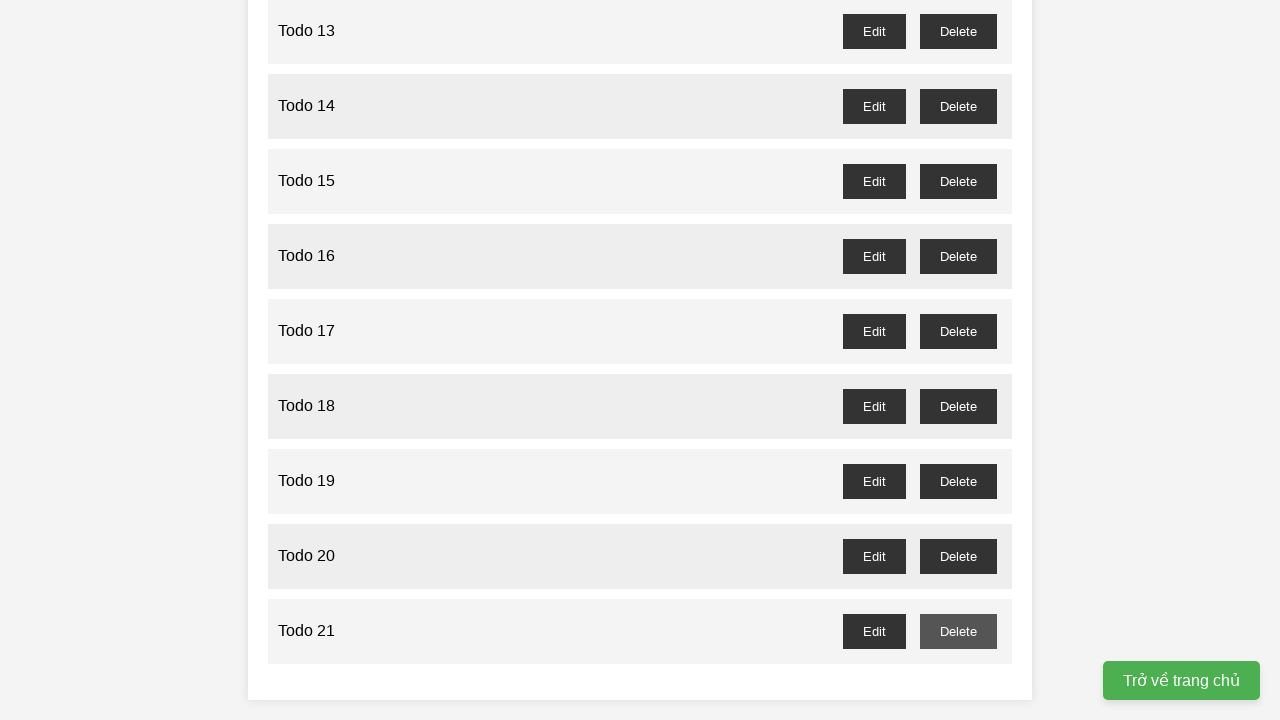

Filled new task input with 'Todo 22' on xpath=//*[@id="new-task"]
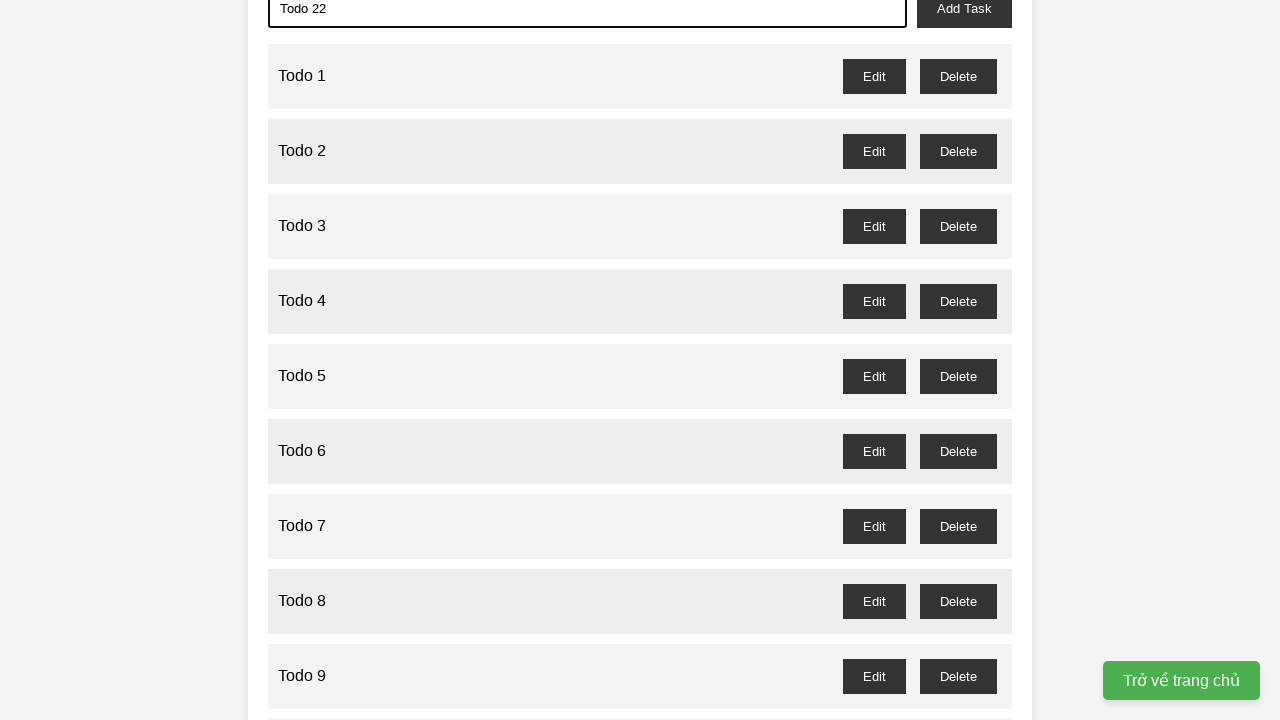

Clicked add task button to add Todo 22 at (964, 20) on xpath=//*[@id="add-task"]
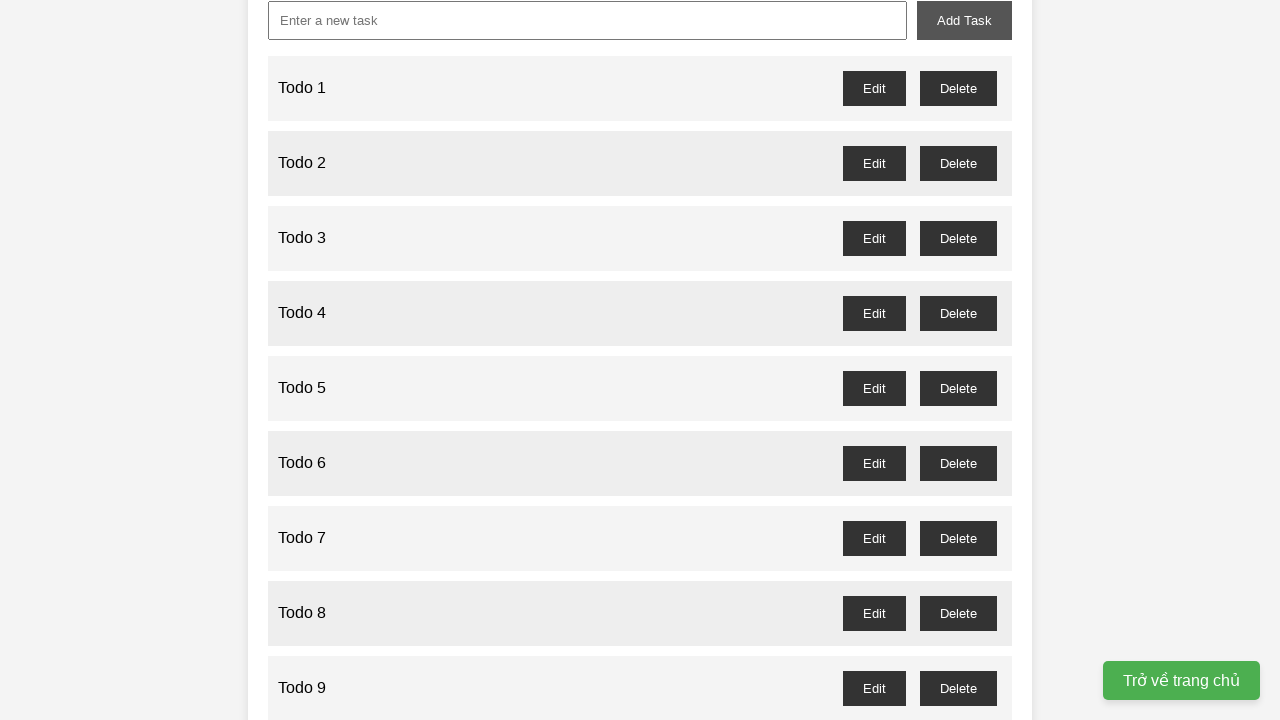

Filled new task input with 'Todo 23' on xpath=//*[@id="new-task"]
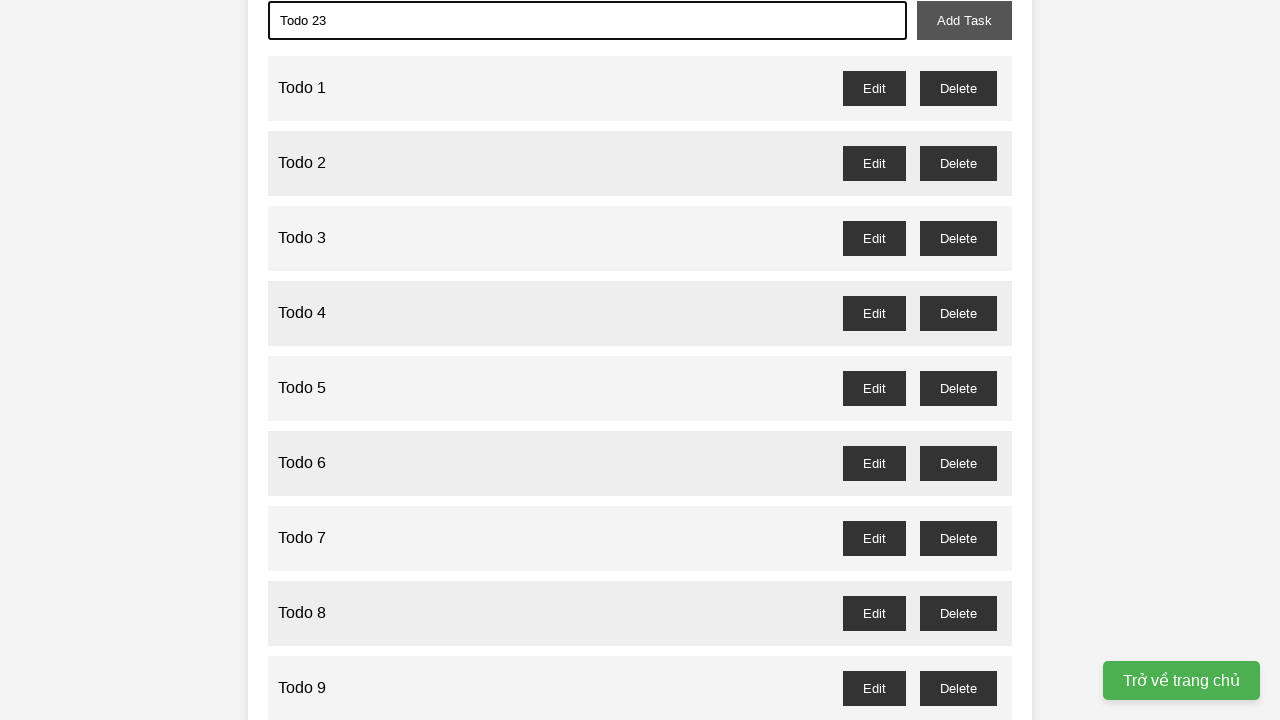

Clicked add task button to add Todo 23 at (964, 20) on xpath=//*[@id="add-task"]
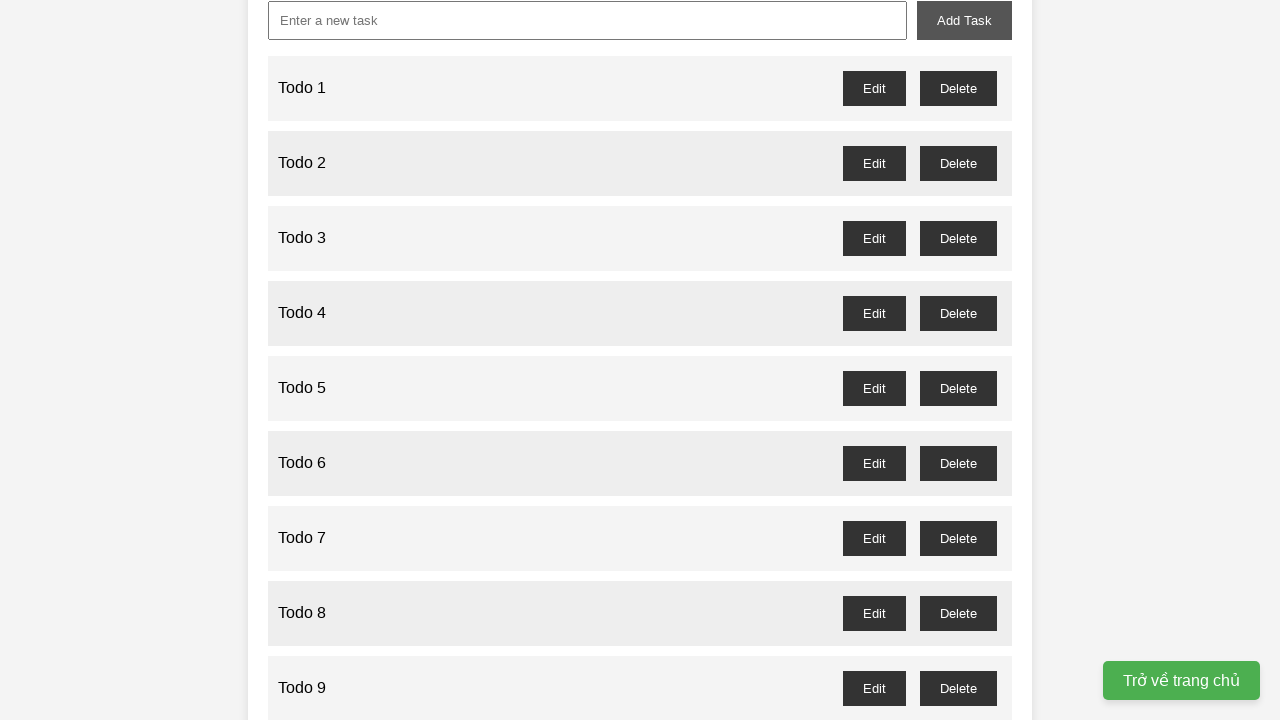

Deleted odd-numbered todo 23 at (958, 631) on //*[@id="todo-23-delete"]
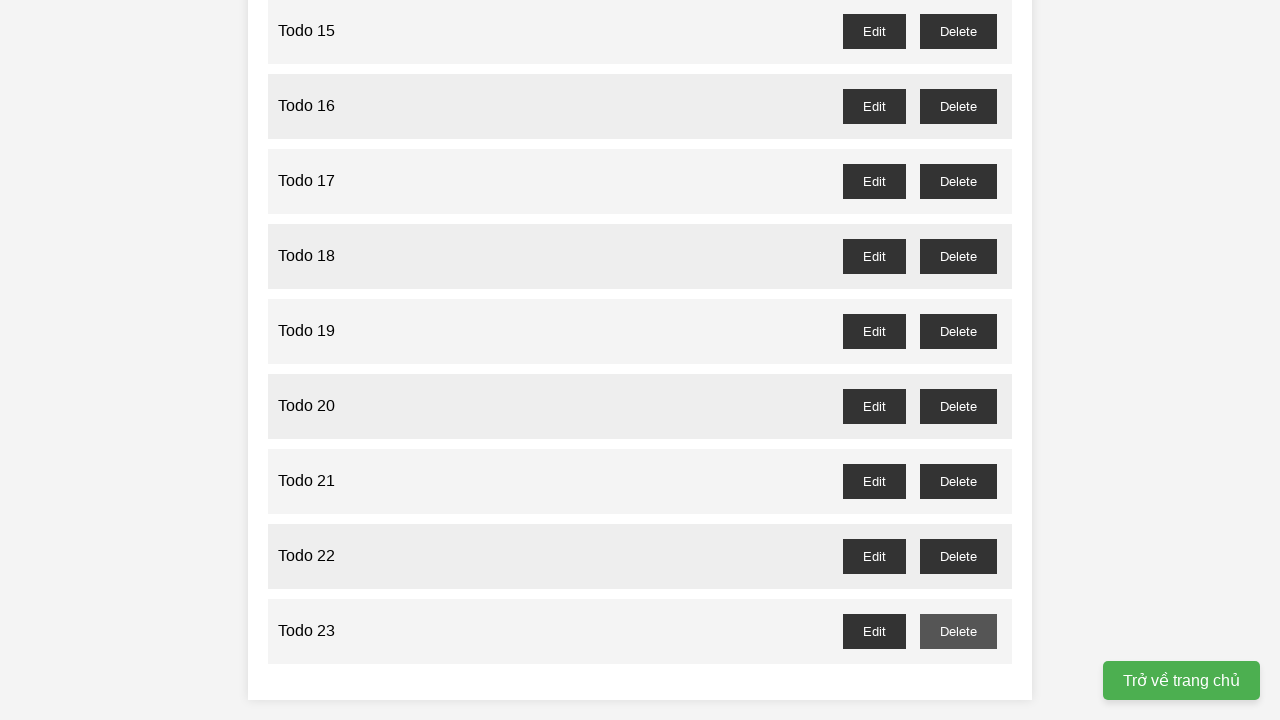

Filled new task input with 'Todo 24' on xpath=//*[@id="new-task"]
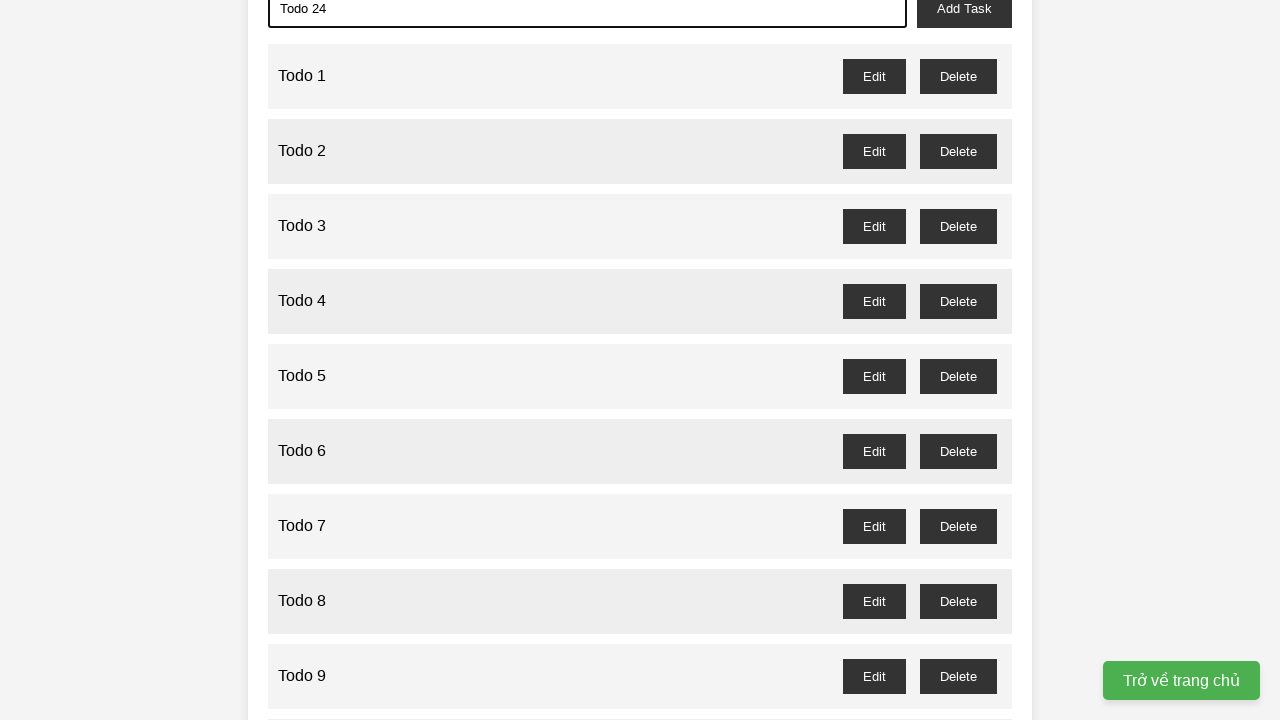

Clicked add task button to add Todo 24 at (964, 20) on xpath=//*[@id="add-task"]
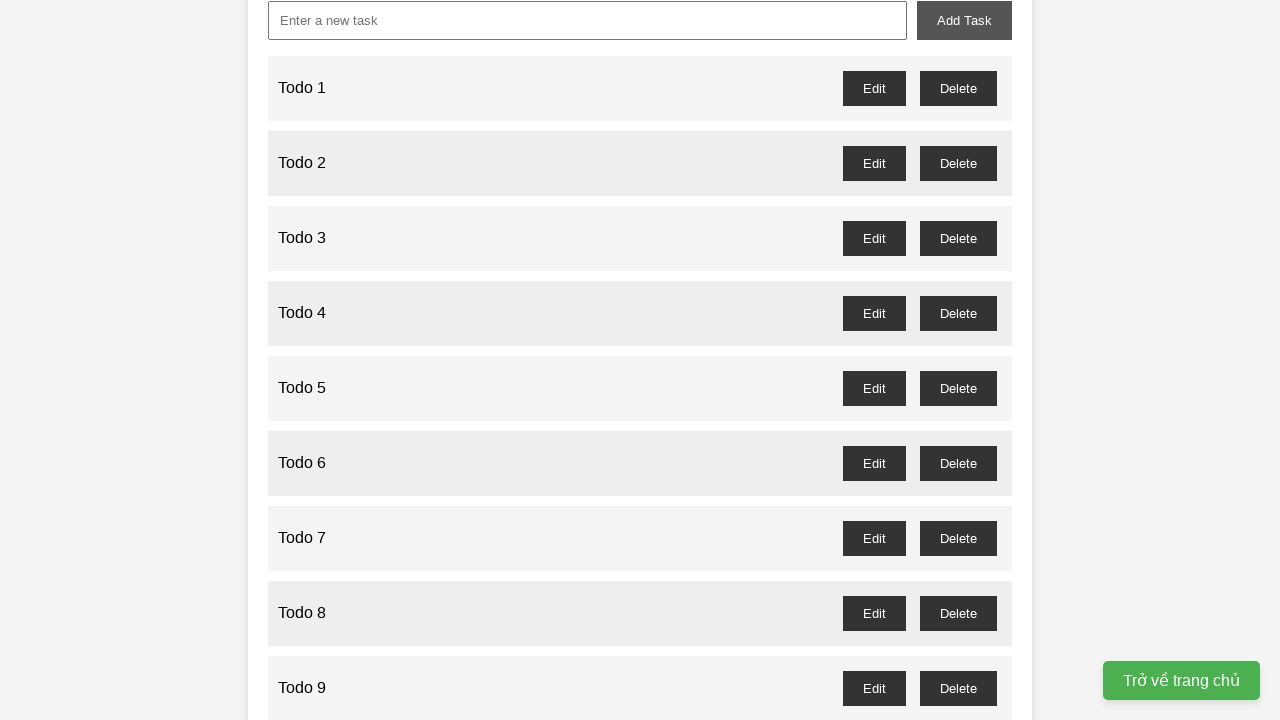

Filled new task input with 'Todo 25' on xpath=//*[@id="new-task"]
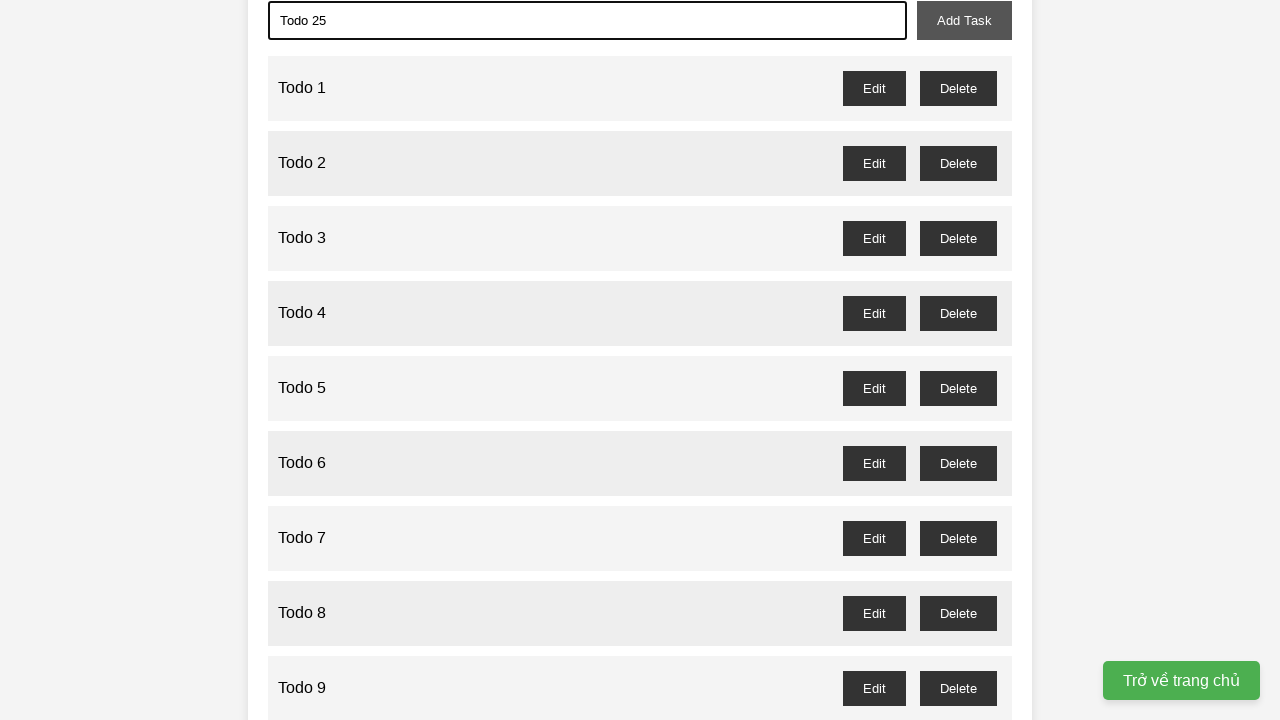

Clicked add task button to add Todo 25 at (964, 20) on xpath=//*[@id="add-task"]
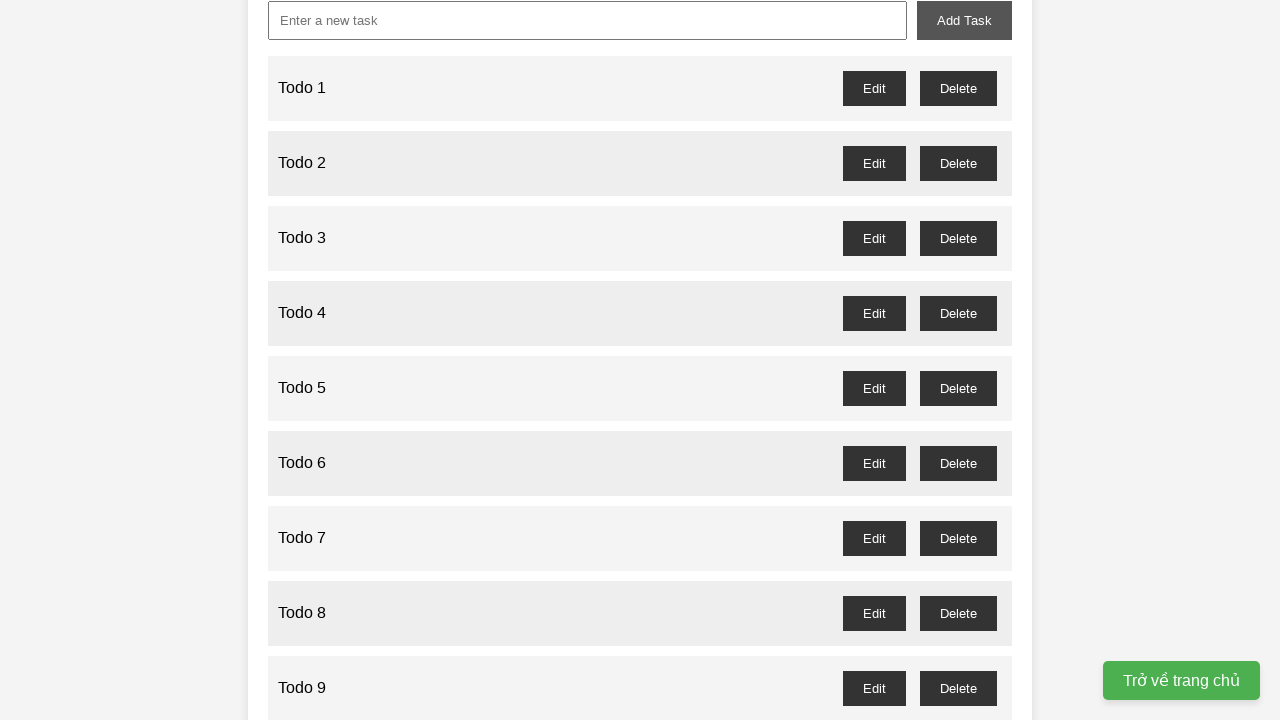

Deleted odd-numbered todo 25 at (958, 631) on //*[@id="todo-25-delete"]
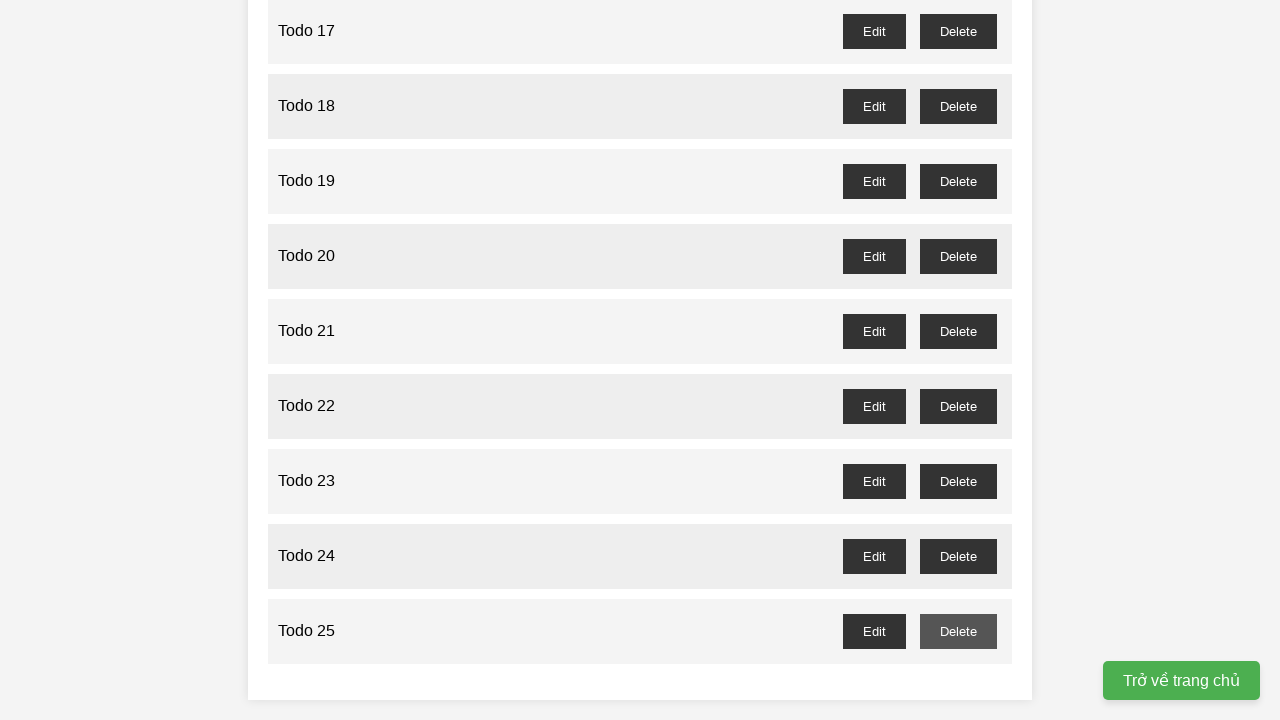

Filled new task input with 'Todo 26' on xpath=//*[@id="new-task"]
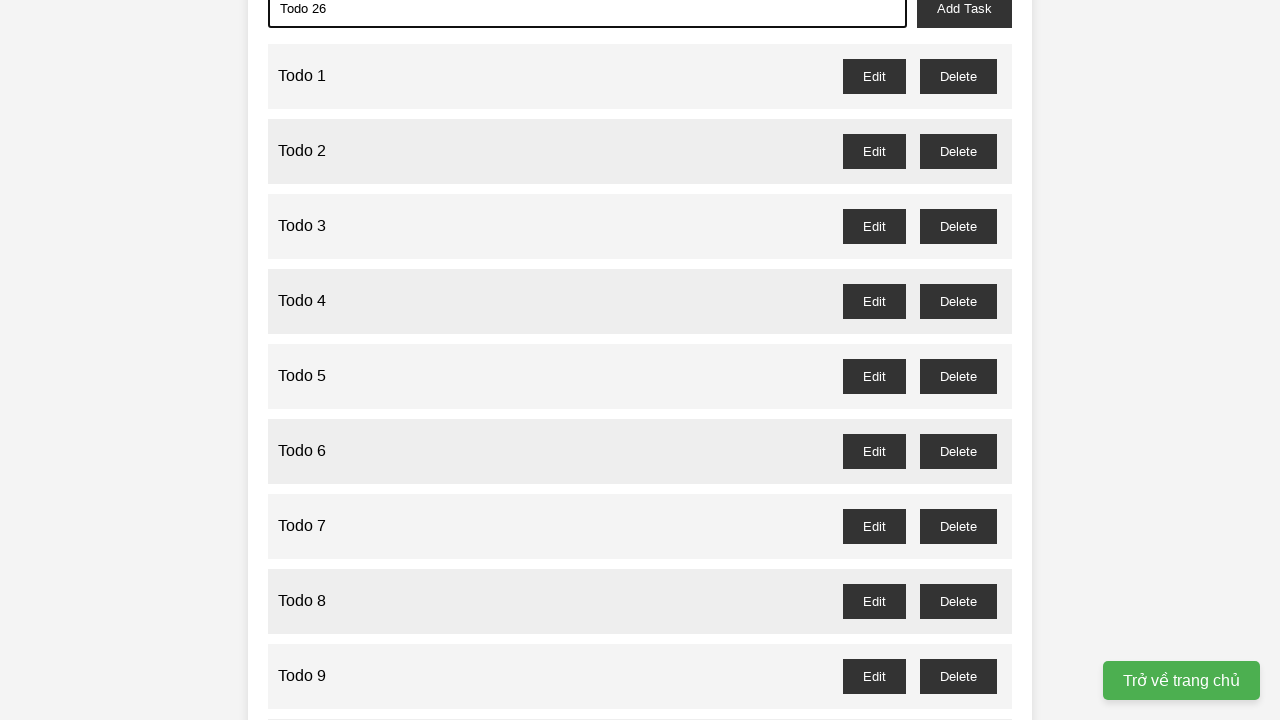

Clicked add task button to add Todo 26 at (964, 20) on xpath=//*[@id="add-task"]
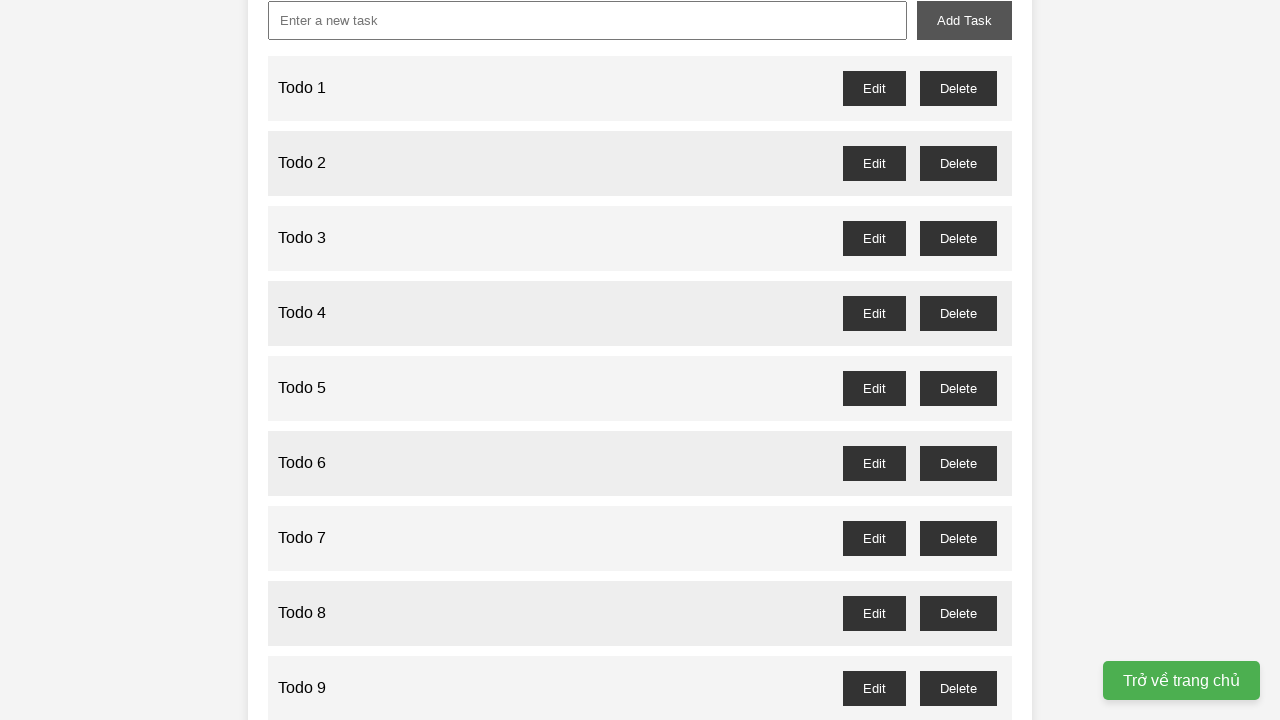

Filled new task input with 'Todo 27' on xpath=//*[@id="new-task"]
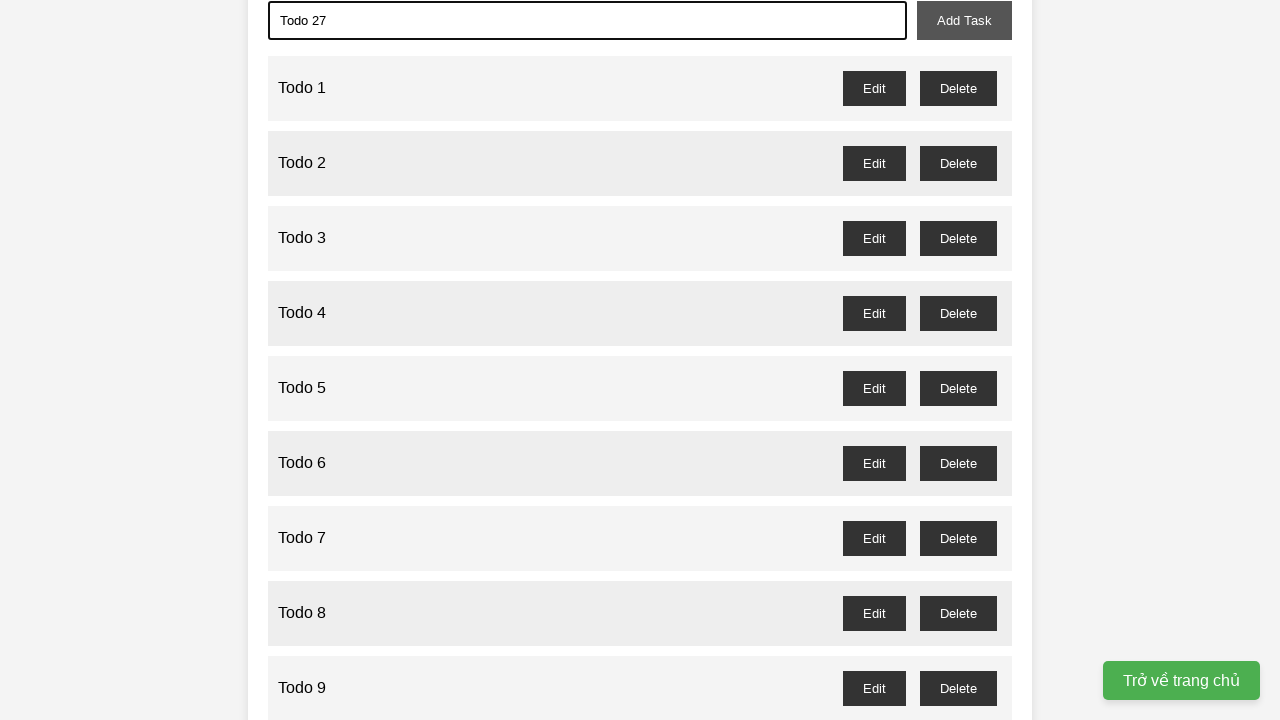

Clicked add task button to add Todo 27 at (964, 20) on xpath=//*[@id="add-task"]
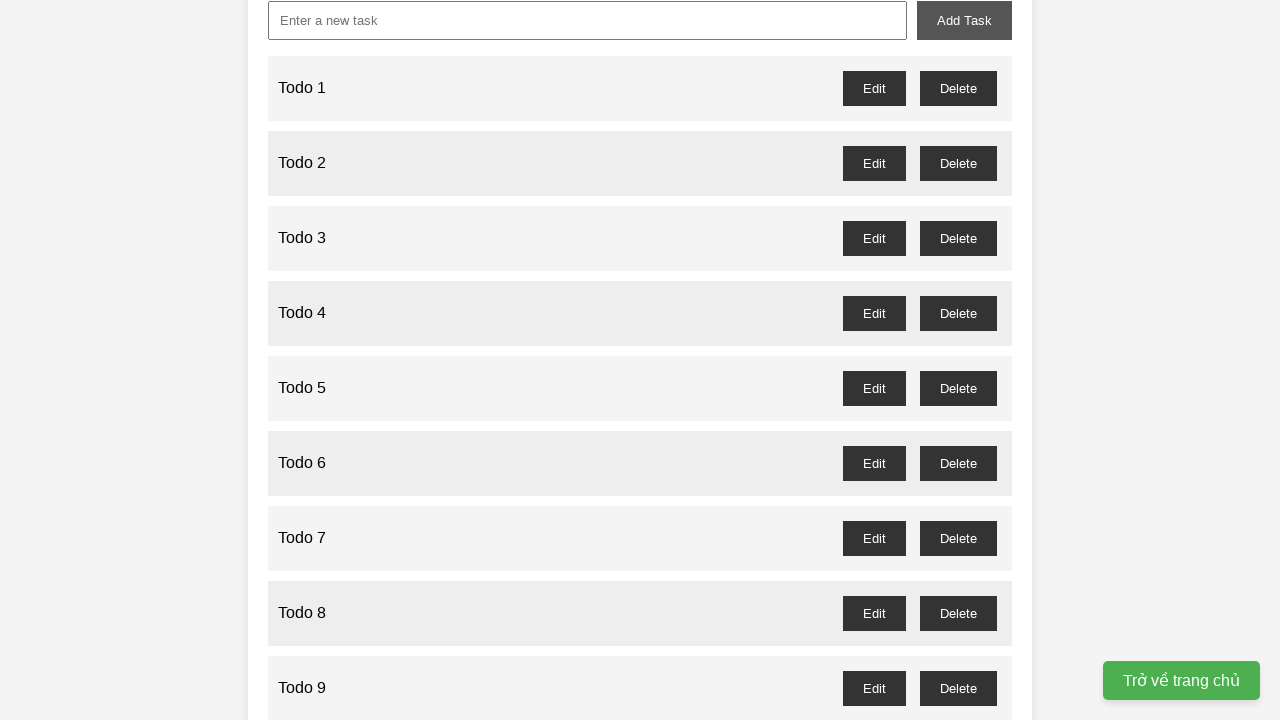

Deleted odd-numbered todo 27 at (958, 631) on //*[@id="todo-27-delete"]
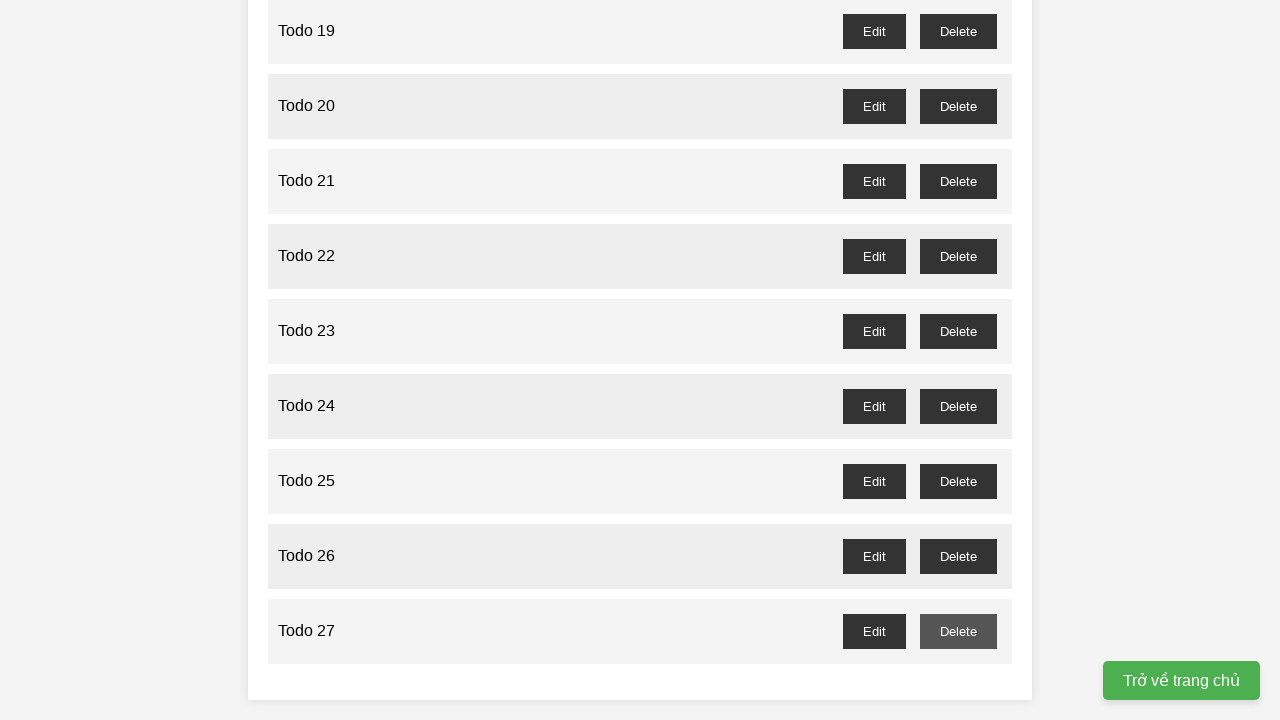

Filled new task input with 'Todo 28' on xpath=//*[@id="new-task"]
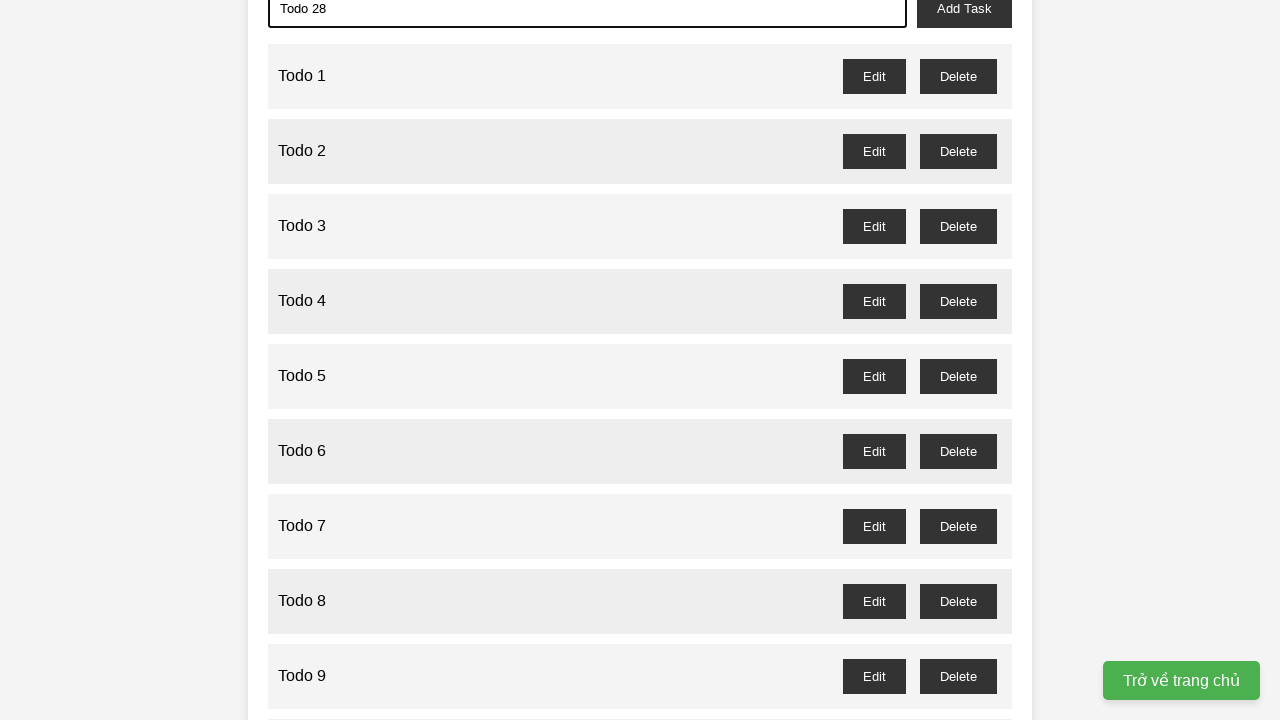

Clicked add task button to add Todo 28 at (964, 20) on xpath=//*[@id="add-task"]
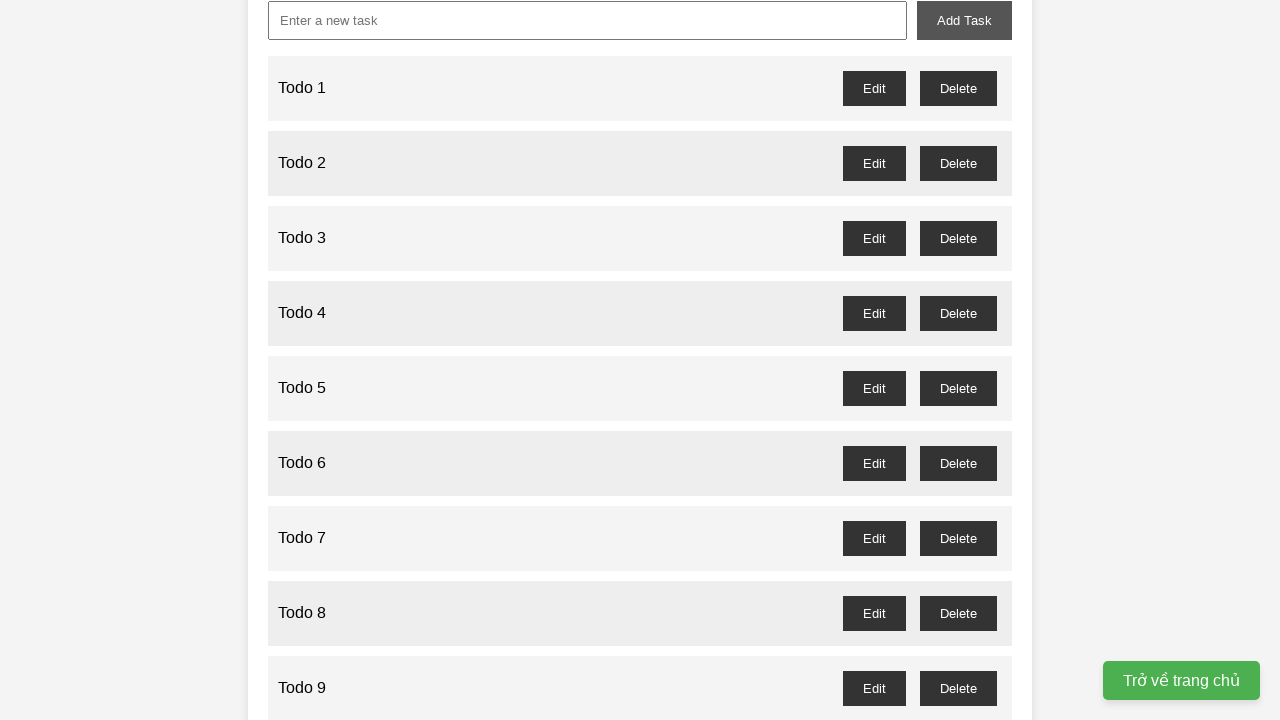

Filled new task input with 'Todo 29' on xpath=//*[@id="new-task"]
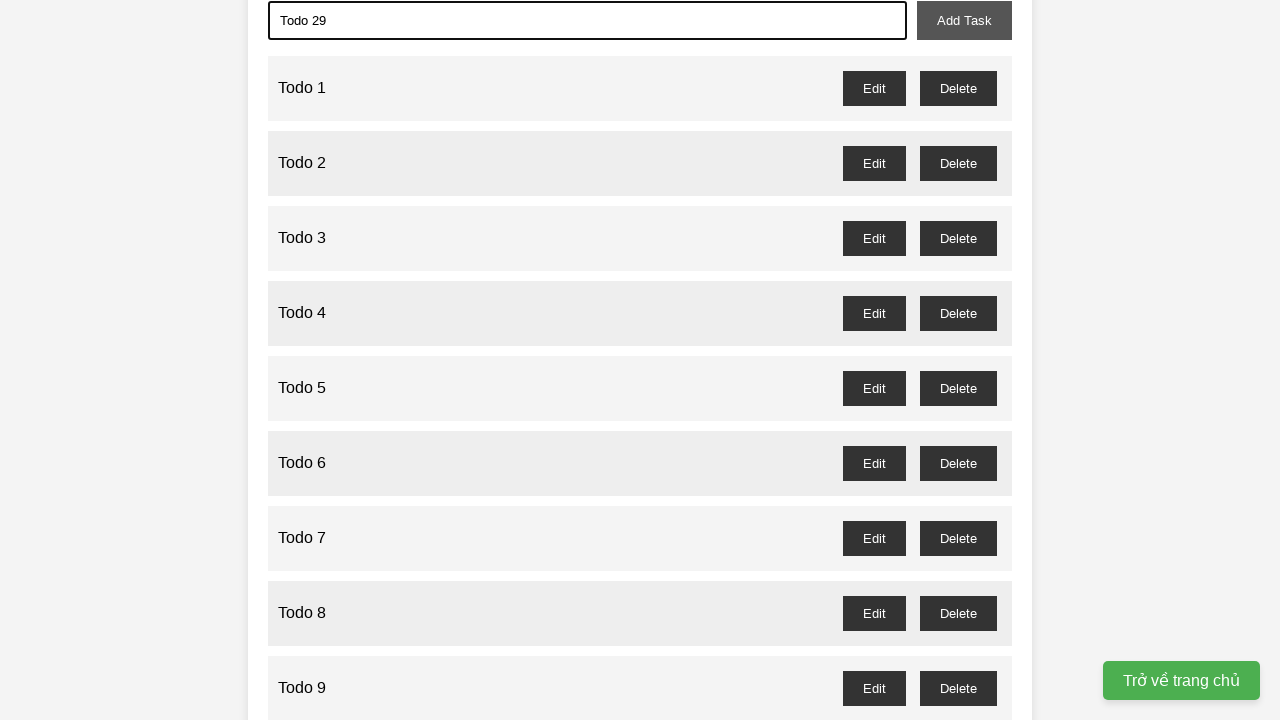

Clicked add task button to add Todo 29 at (964, 20) on xpath=//*[@id="add-task"]
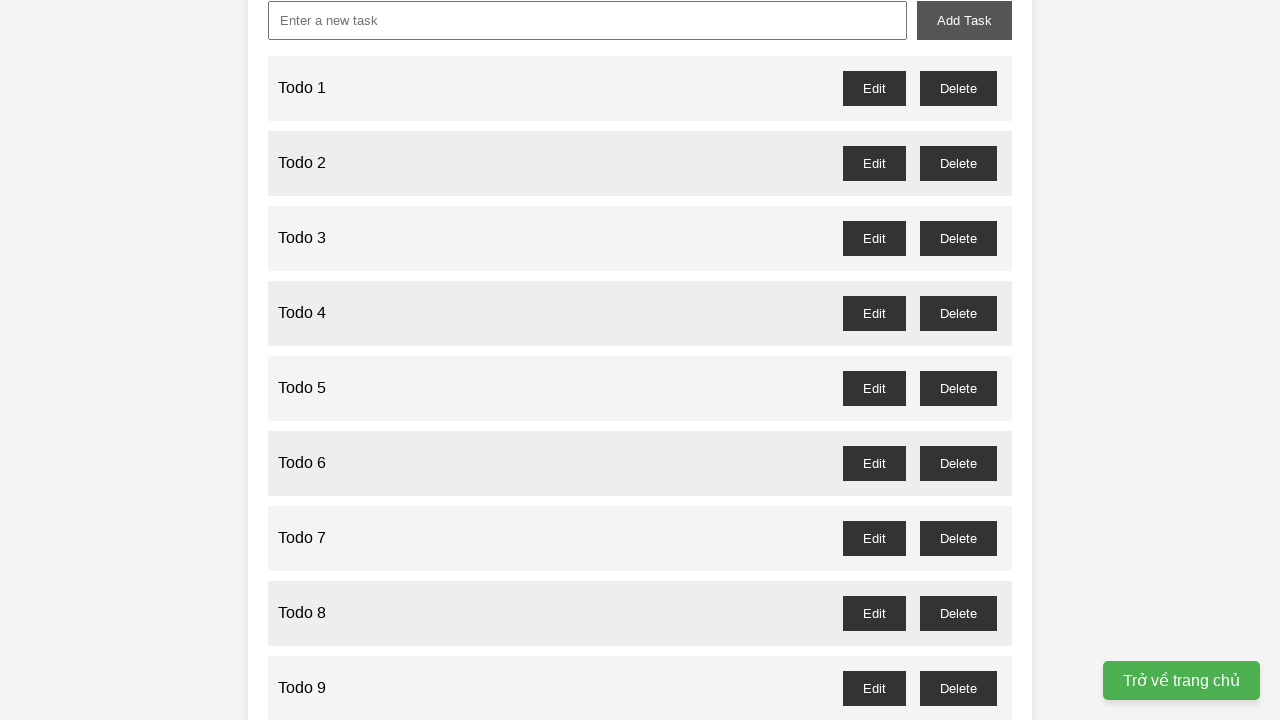

Deleted odd-numbered todo 29 at (958, 631) on //*[@id="todo-29-delete"]
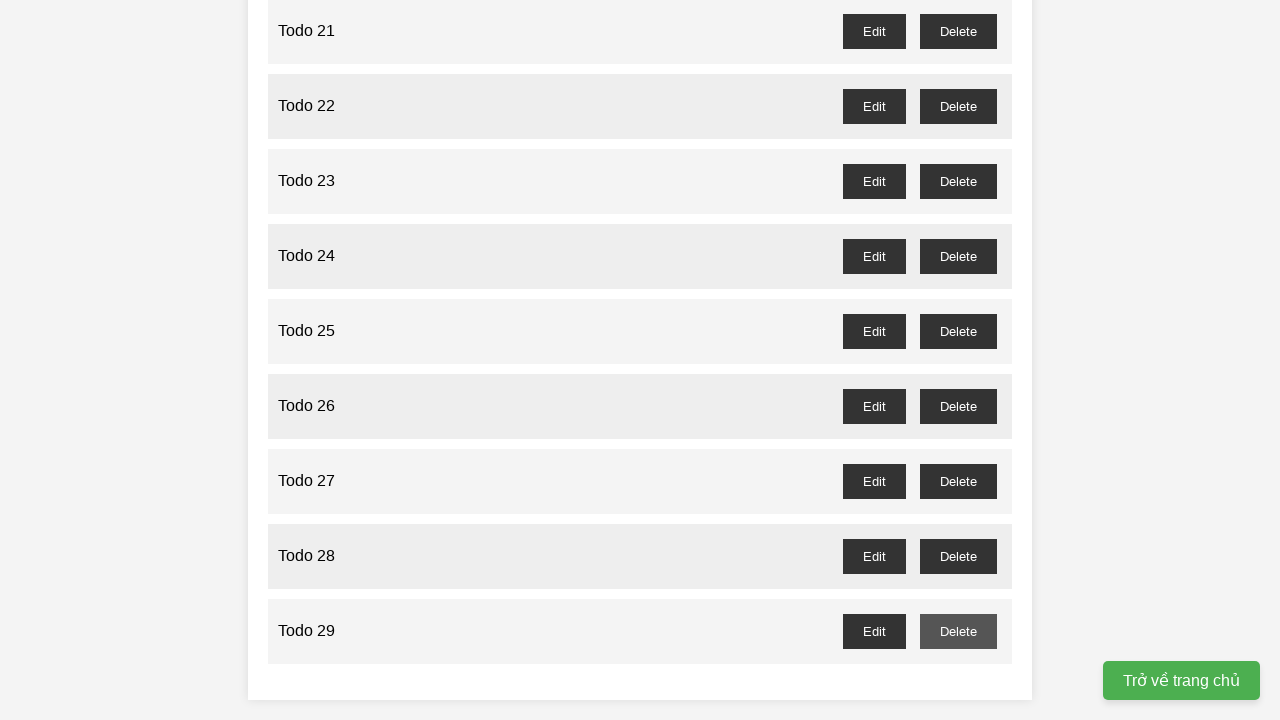

Filled new task input with 'Todo 30' on xpath=//*[@id="new-task"]
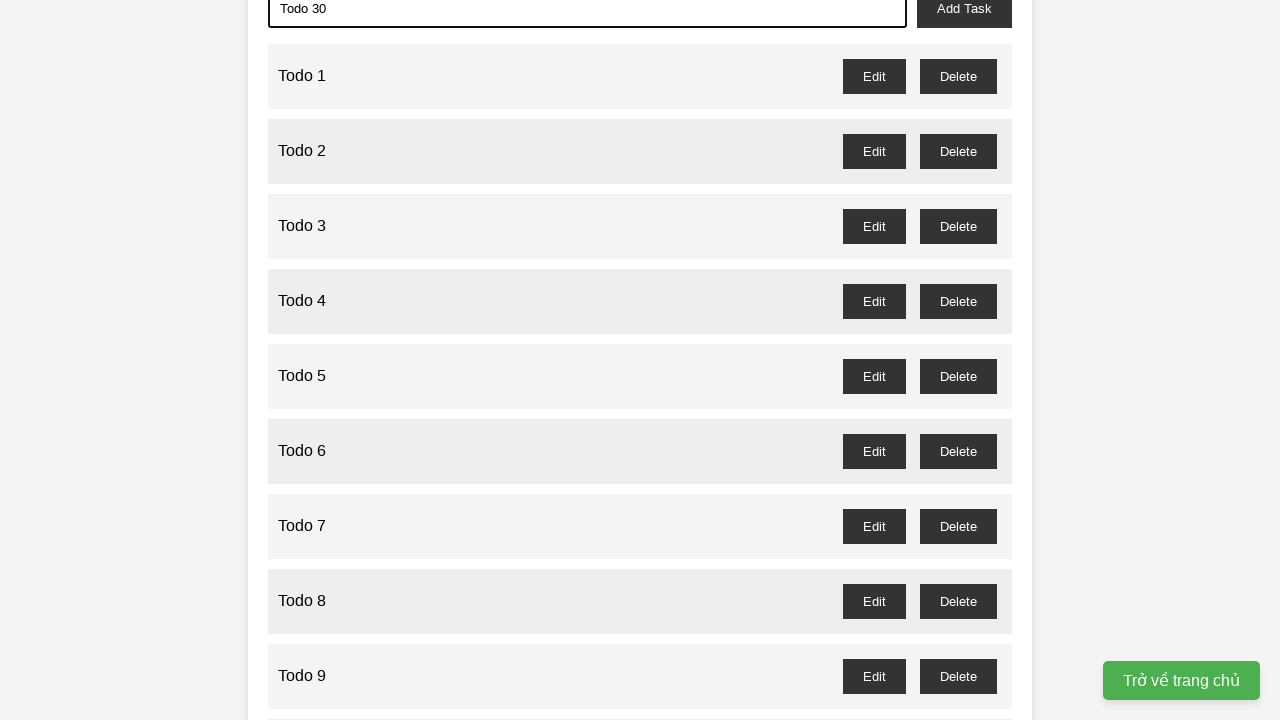

Clicked add task button to add Todo 30 at (964, 20) on xpath=//*[@id="add-task"]
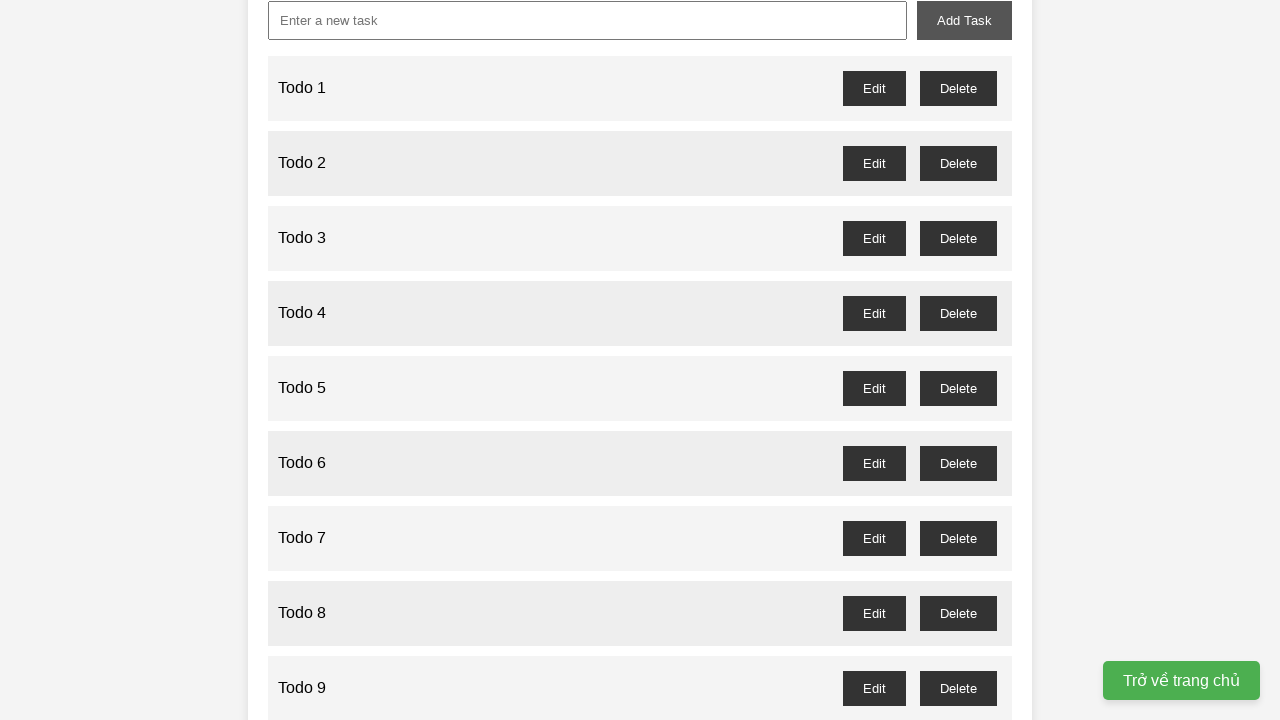

Filled new task input with 'Todo 31' on xpath=//*[@id="new-task"]
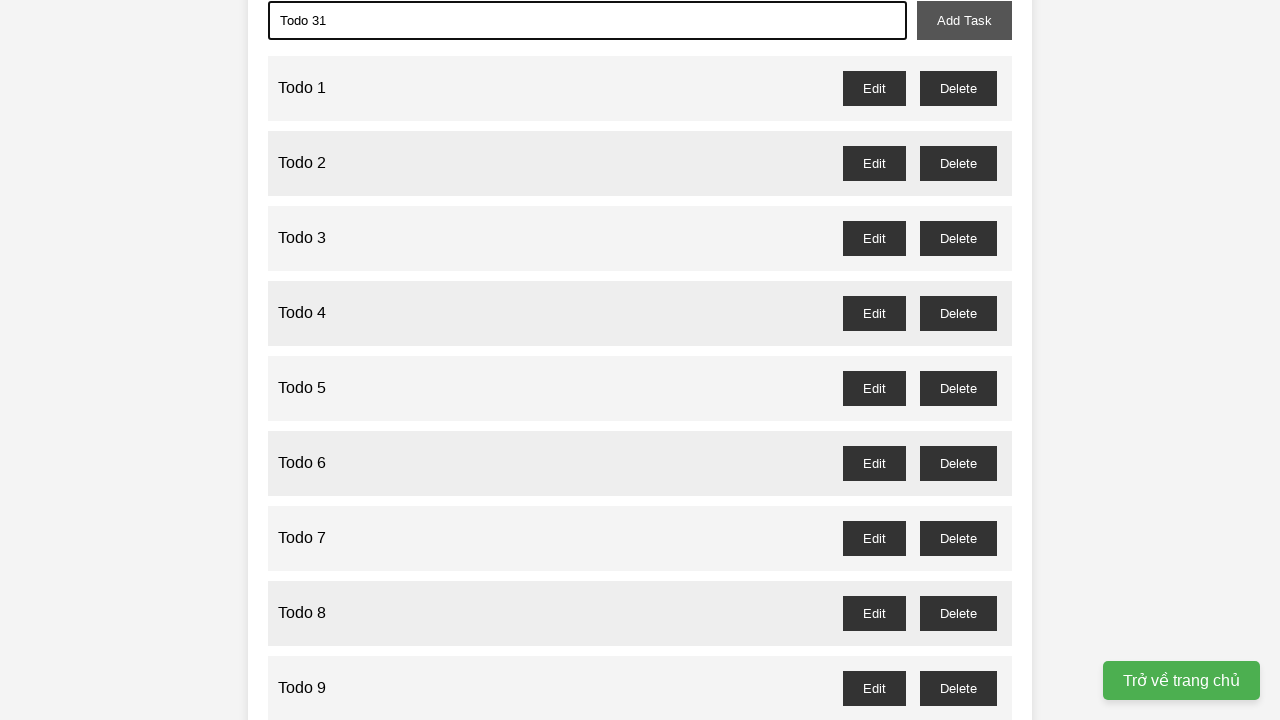

Clicked add task button to add Todo 31 at (964, 20) on xpath=//*[@id="add-task"]
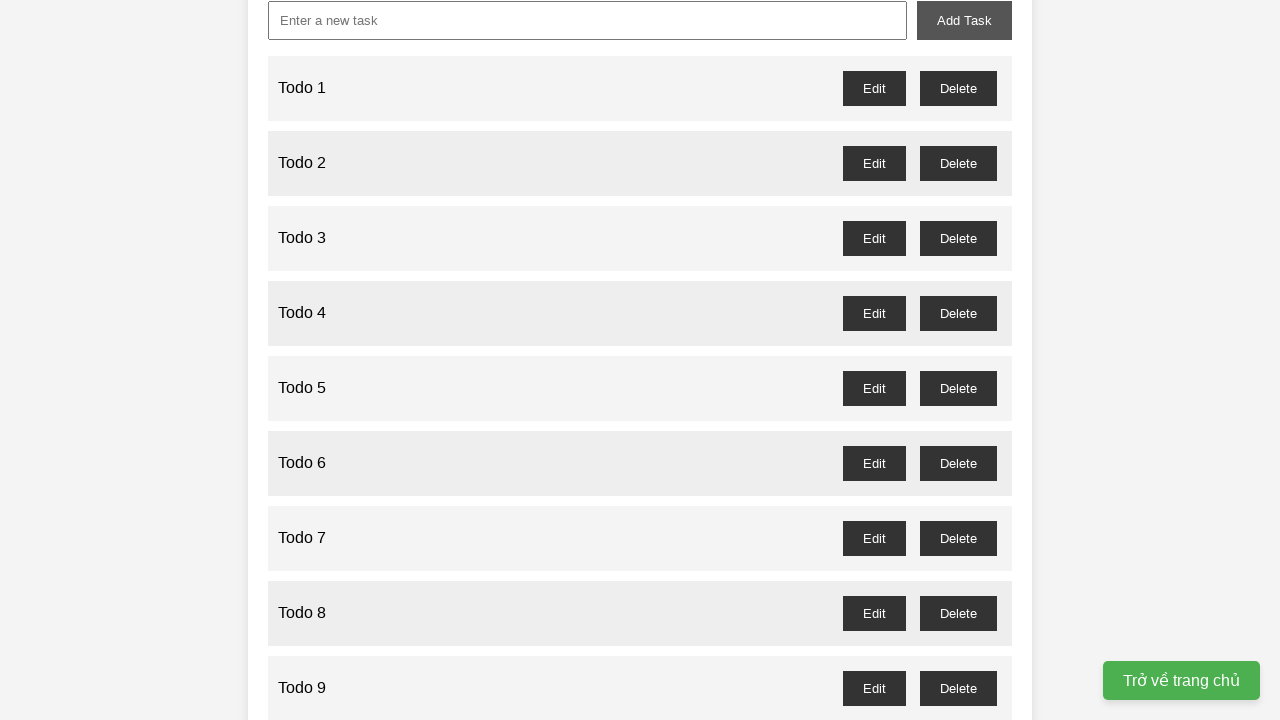

Deleted odd-numbered todo 31 at (958, 631) on //*[@id="todo-31-delete"]
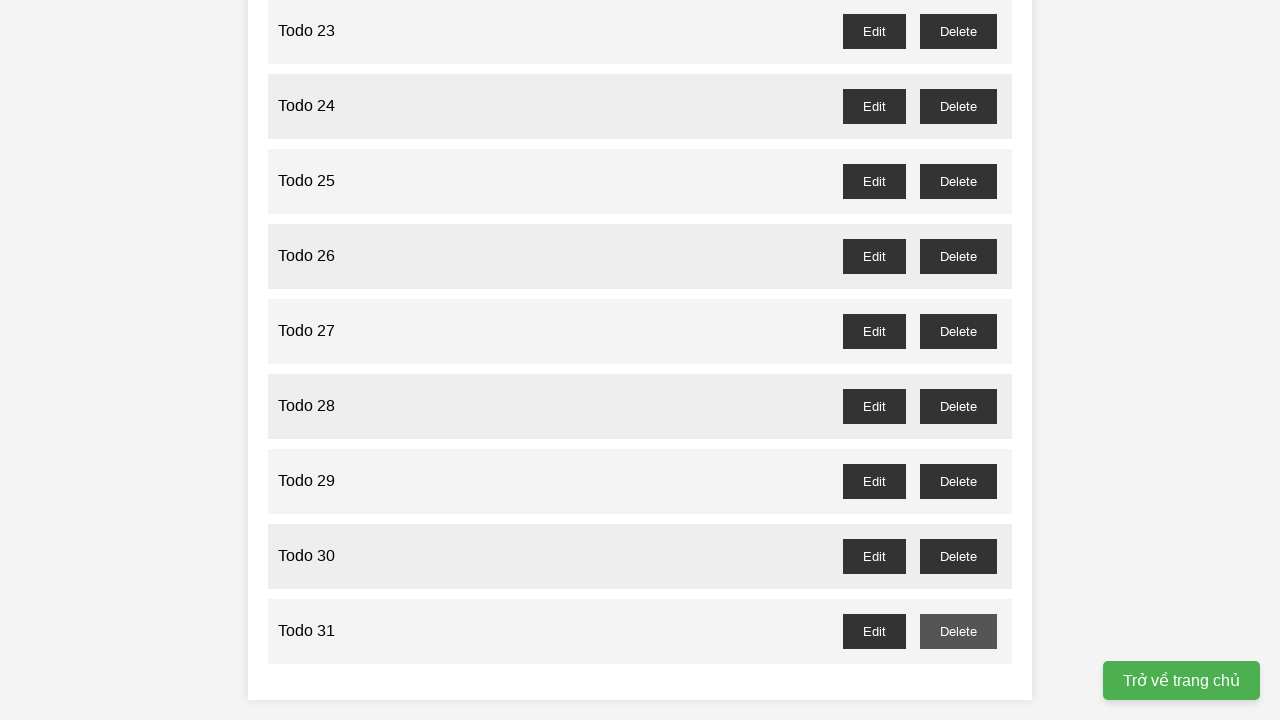

Filled new task input with 'Todo 32' on xpath=//*[@id="new-task"]
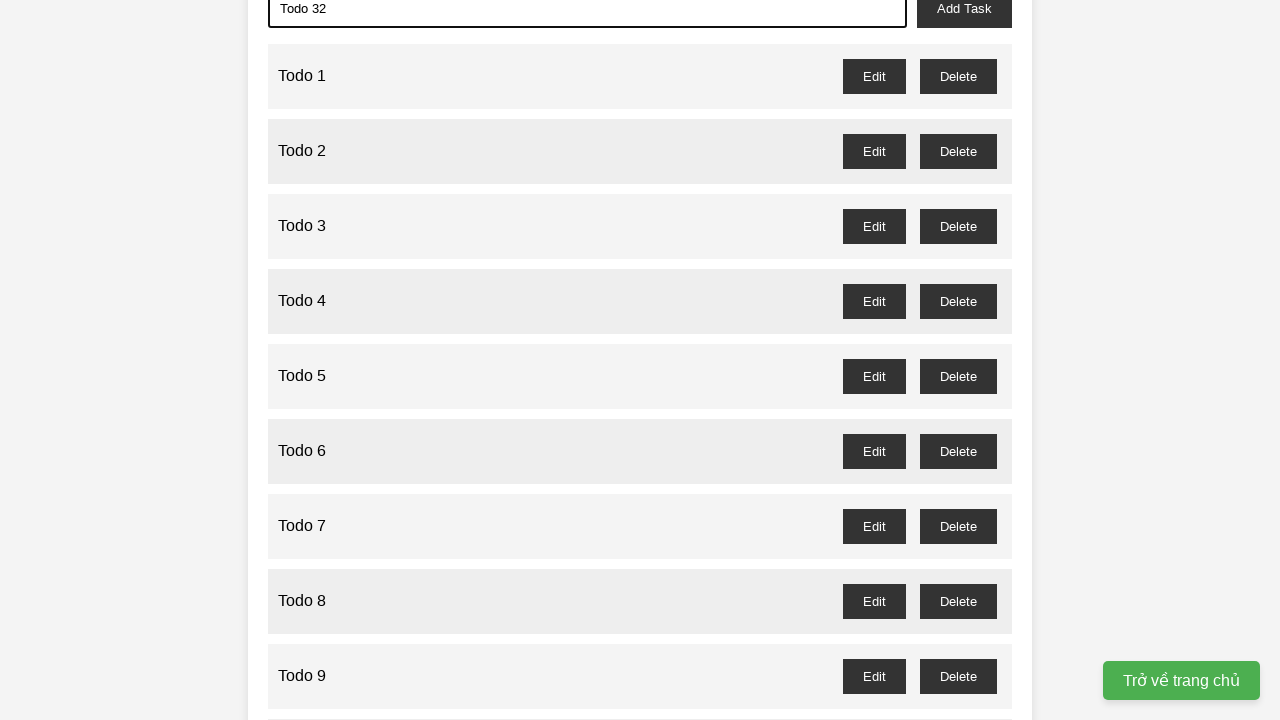

Clicked add task button to add Todo 32 at (964, 20) on xpath=//*[@id="add-task"]
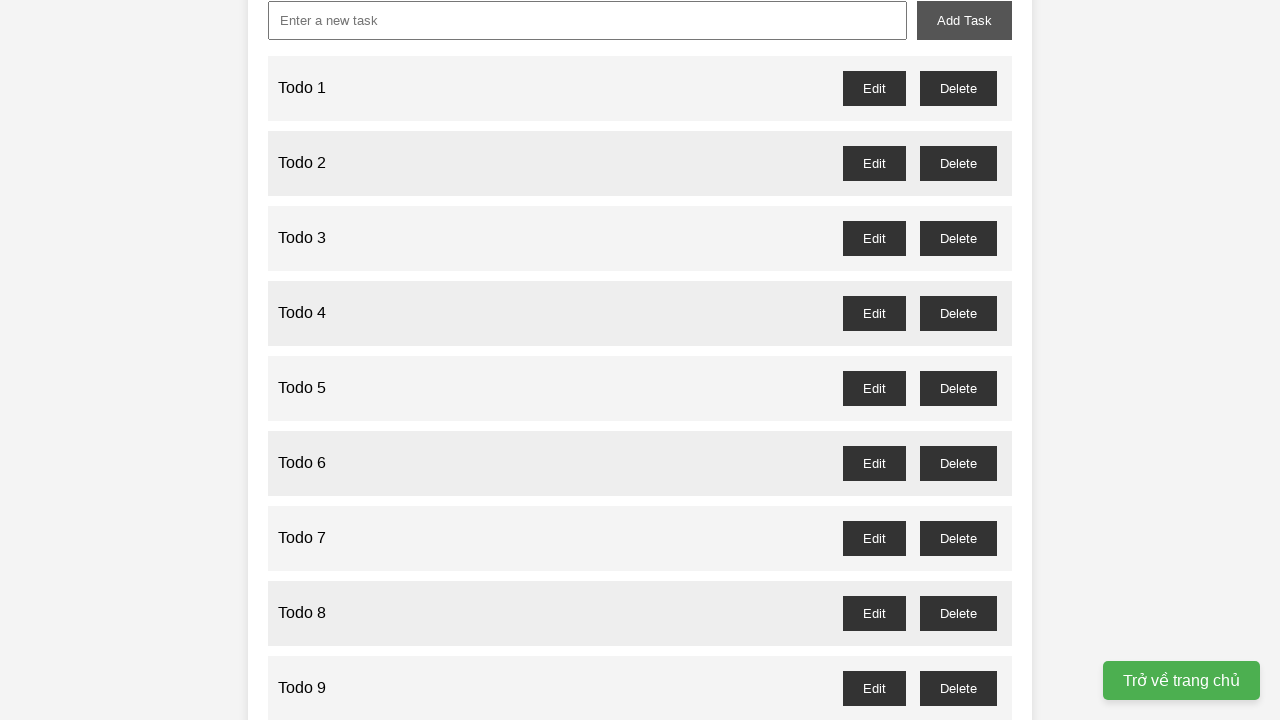

Filled new task input with 'Todo 33' on xpath=//*[@id="new-task"]
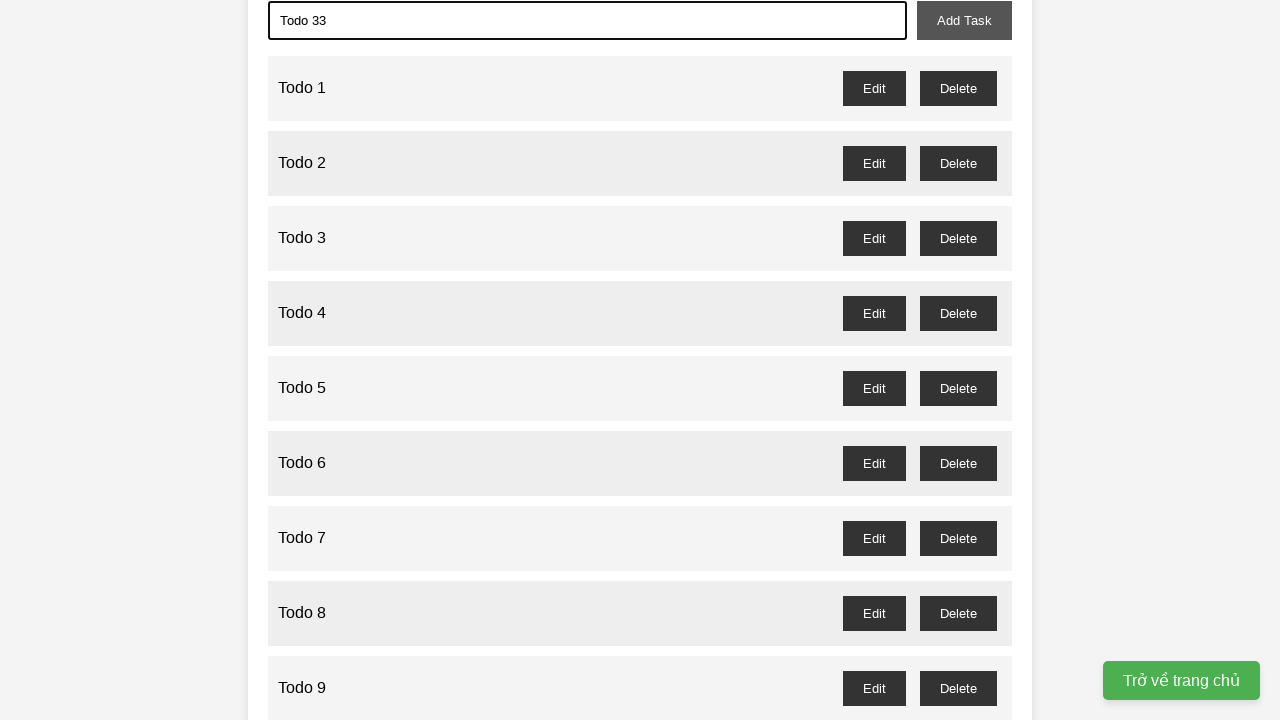

Clicked add task button to add Todo 33 at (964, 20) on xpath=//*[@id="add-task"]
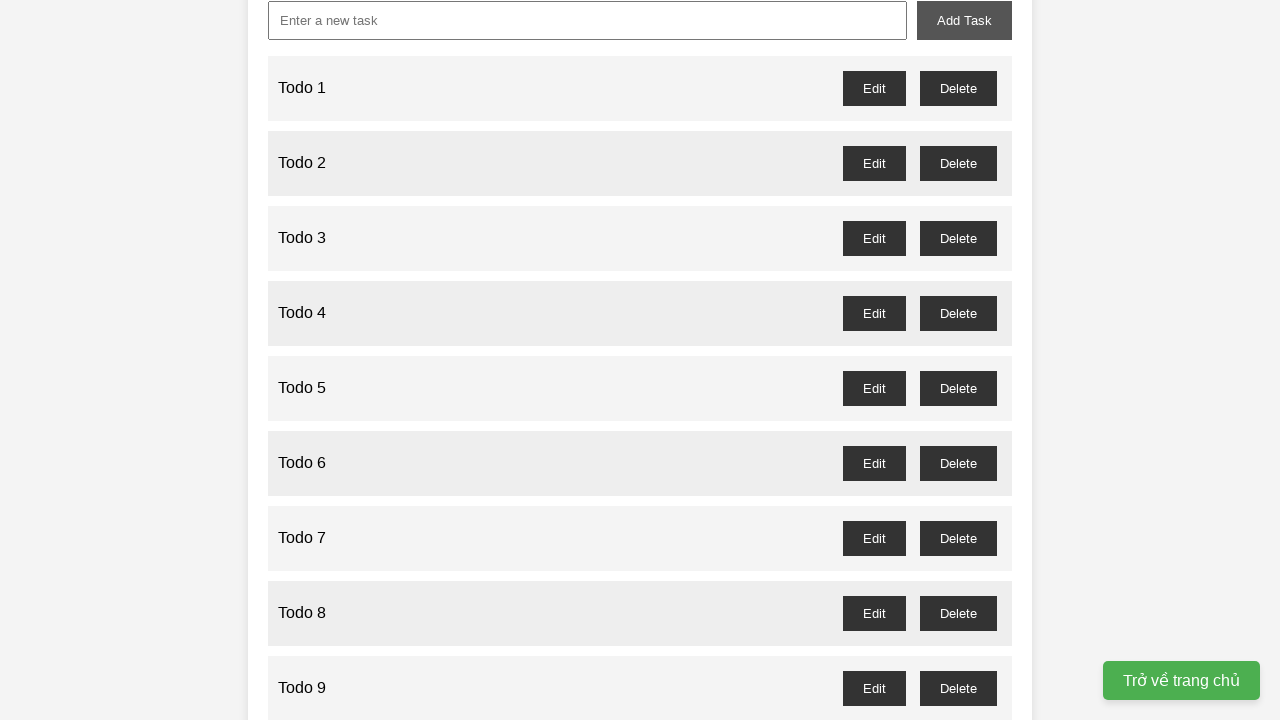

Deleted odd-numbered todo 33 at (958, 631) on //*[@id="todo-33-delete"]
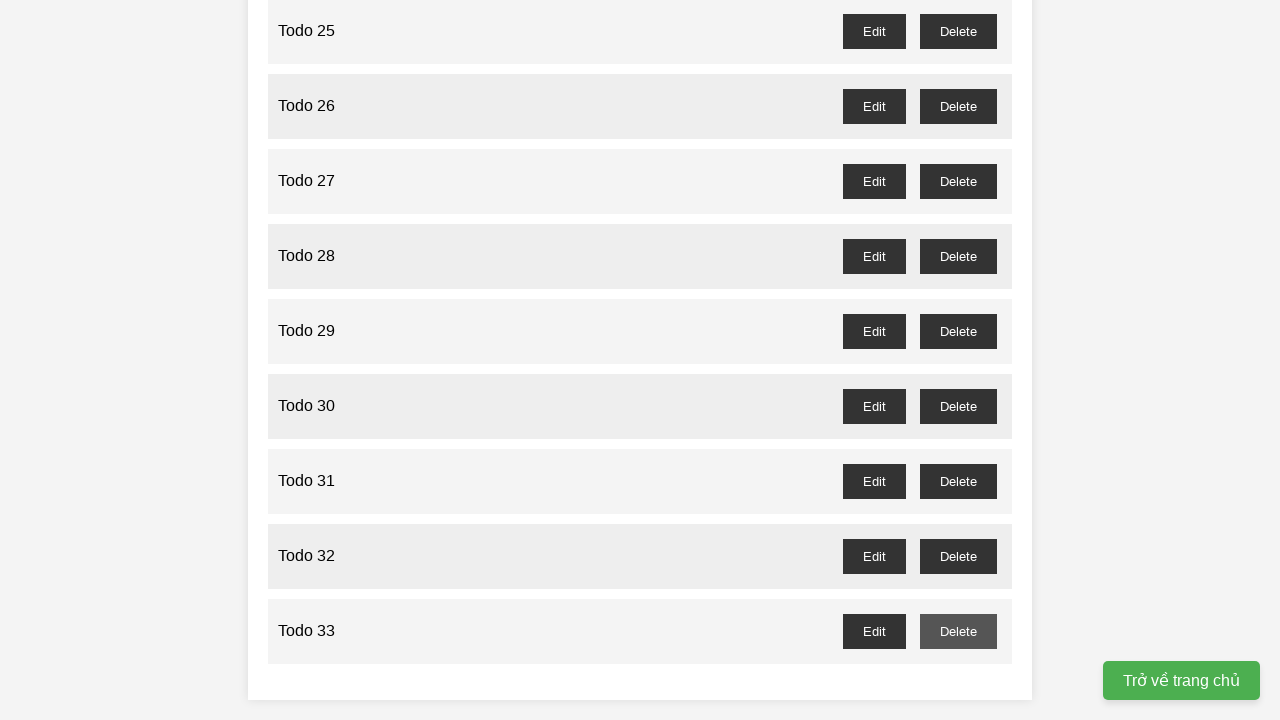

Filled new task input with 'Todo 34' on xpath=//*[@id="new-task"]
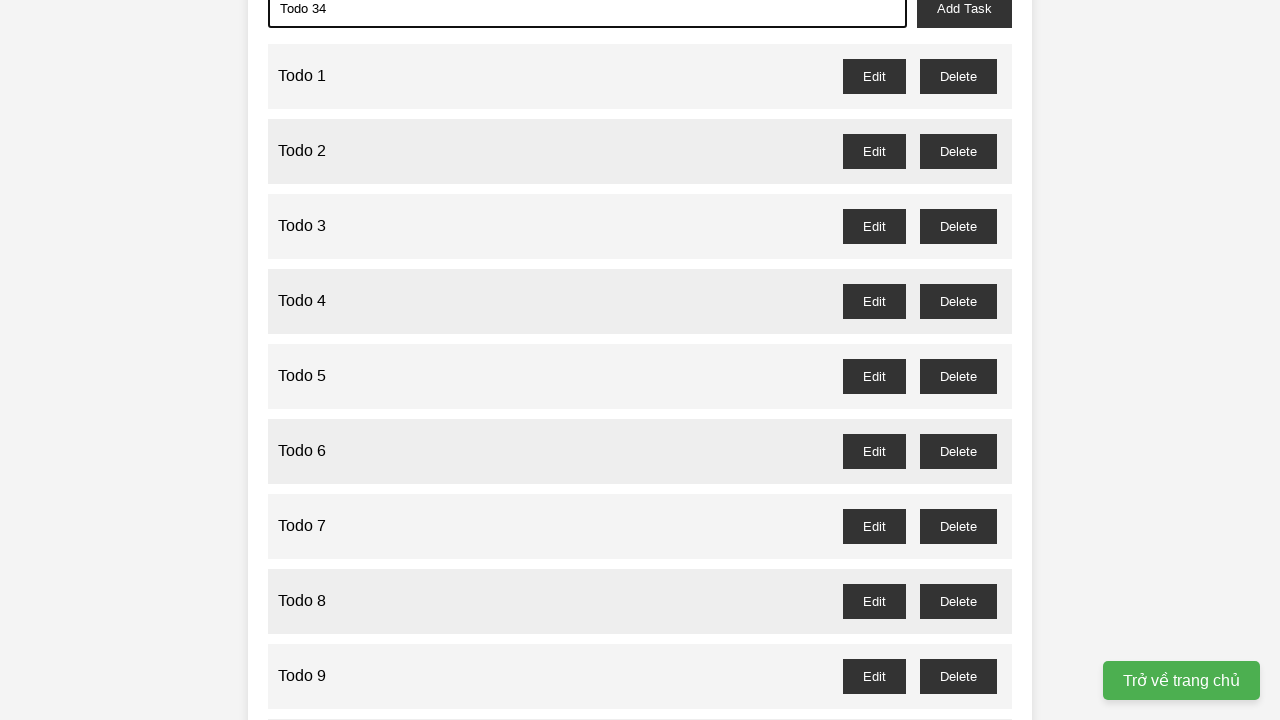

Clicked add task button to add Todo 34 at (964, 20) on xpath=//*[@id="add-task"]
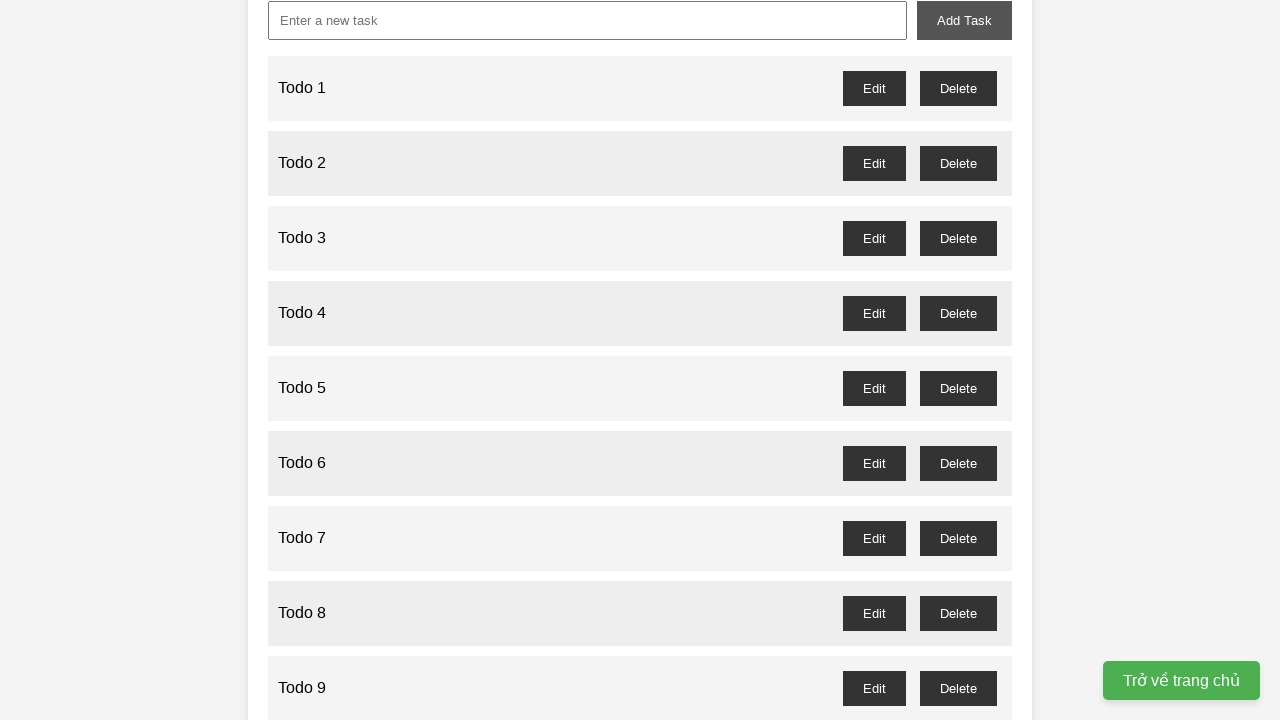

Filled new task input with 'Todo 35' on xpath=//*[@id="new-task"]
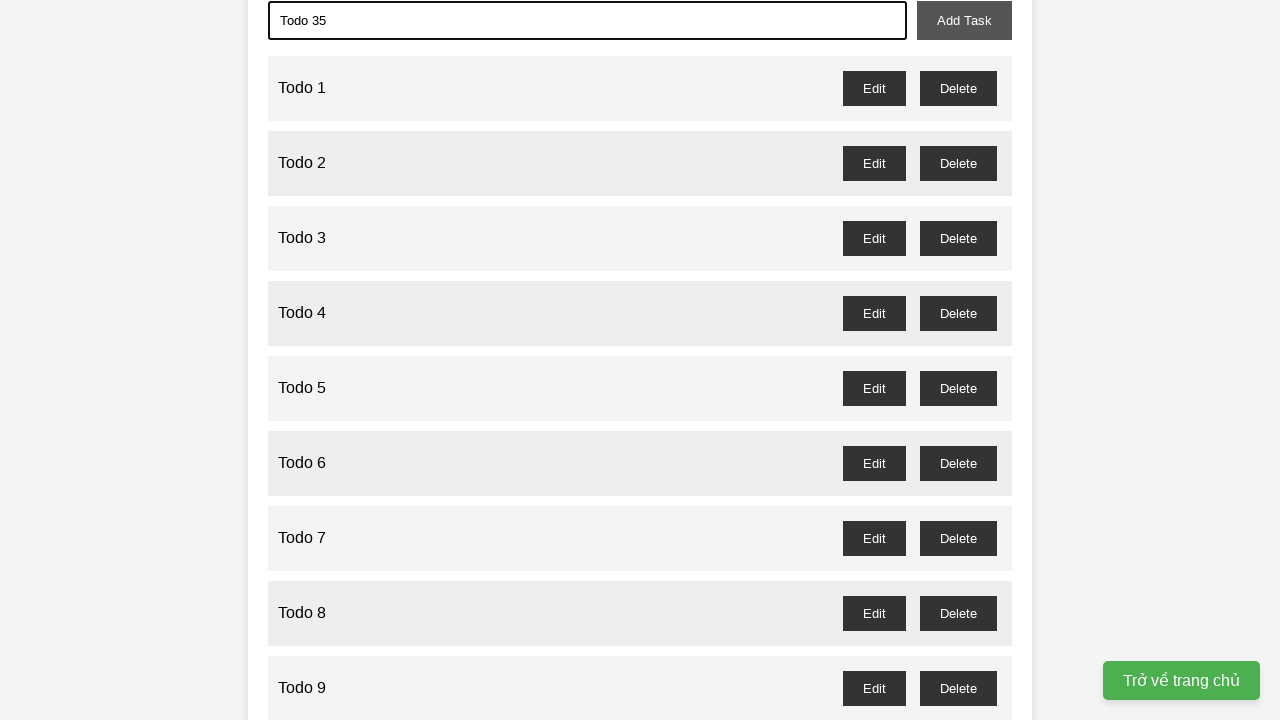

Clicked add task button to add Todo 35 at (964, 20) on xpath=//*[@id="add-task"]
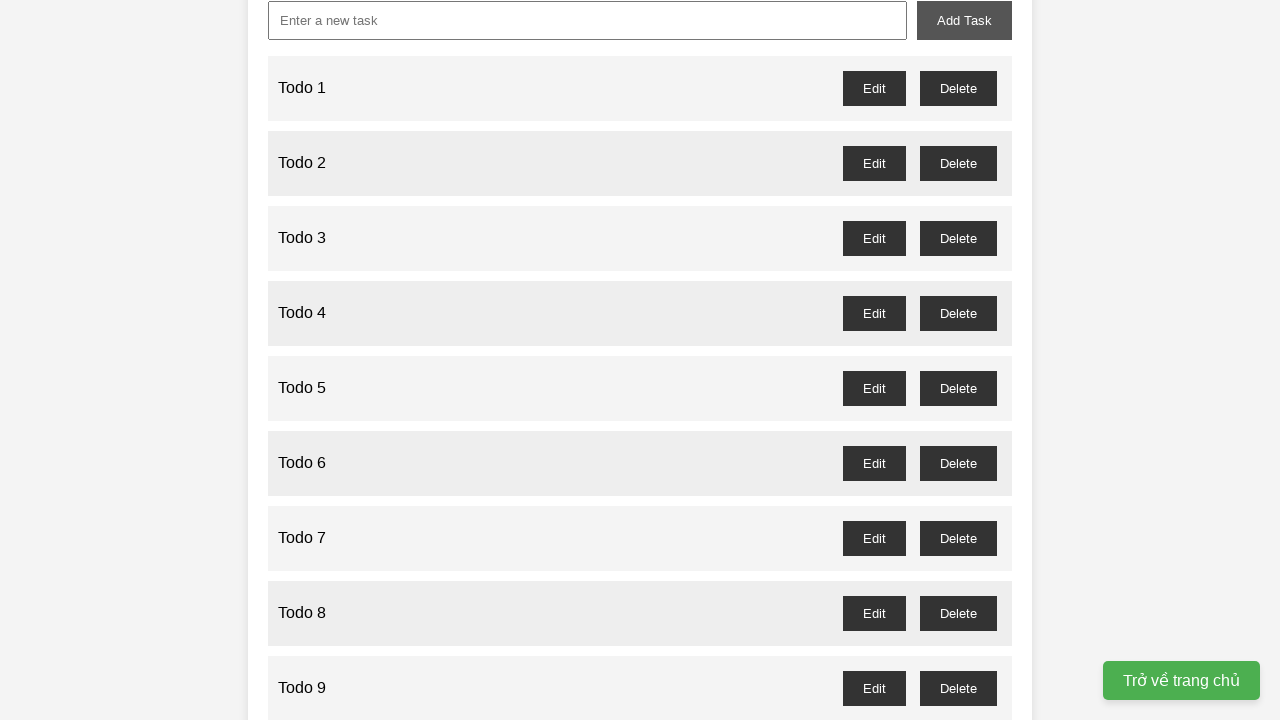

Deleted odd-numbered todo 35 at (958, 631) on //*[@id="todo-35-delete"]
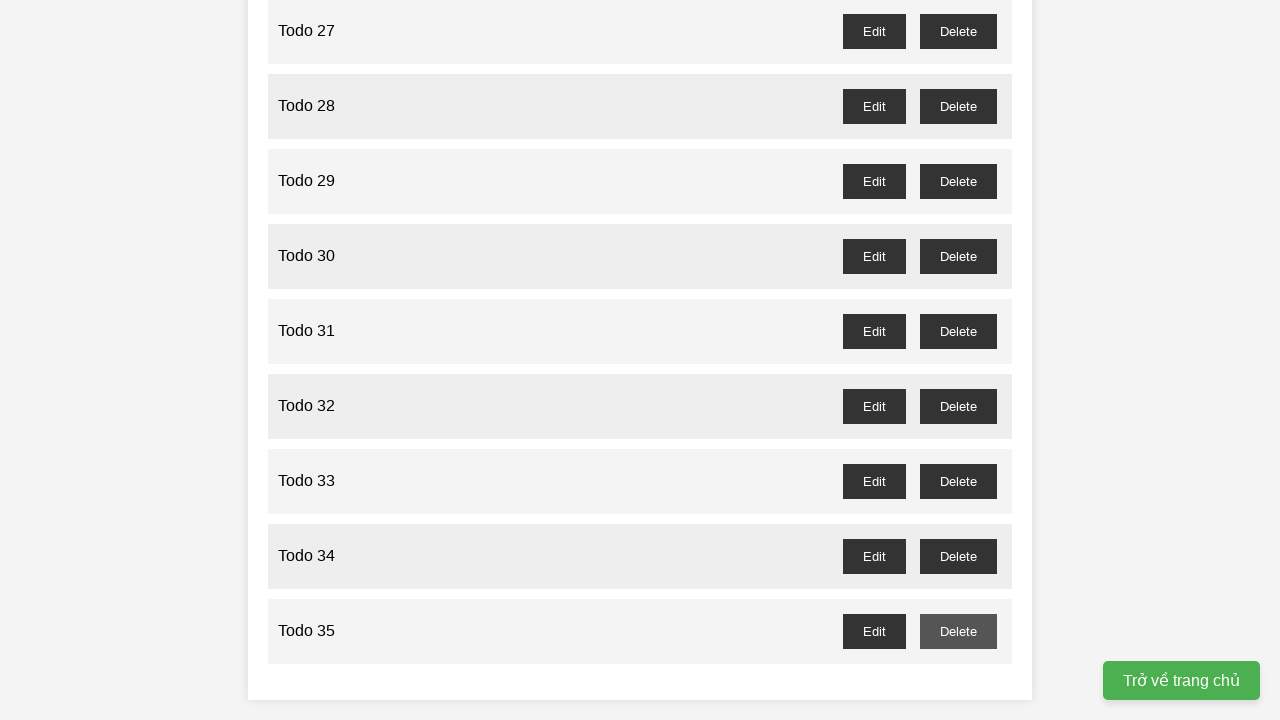

Filled new task input with 'Todo 36' on xpath=//*[@id="new-task"]
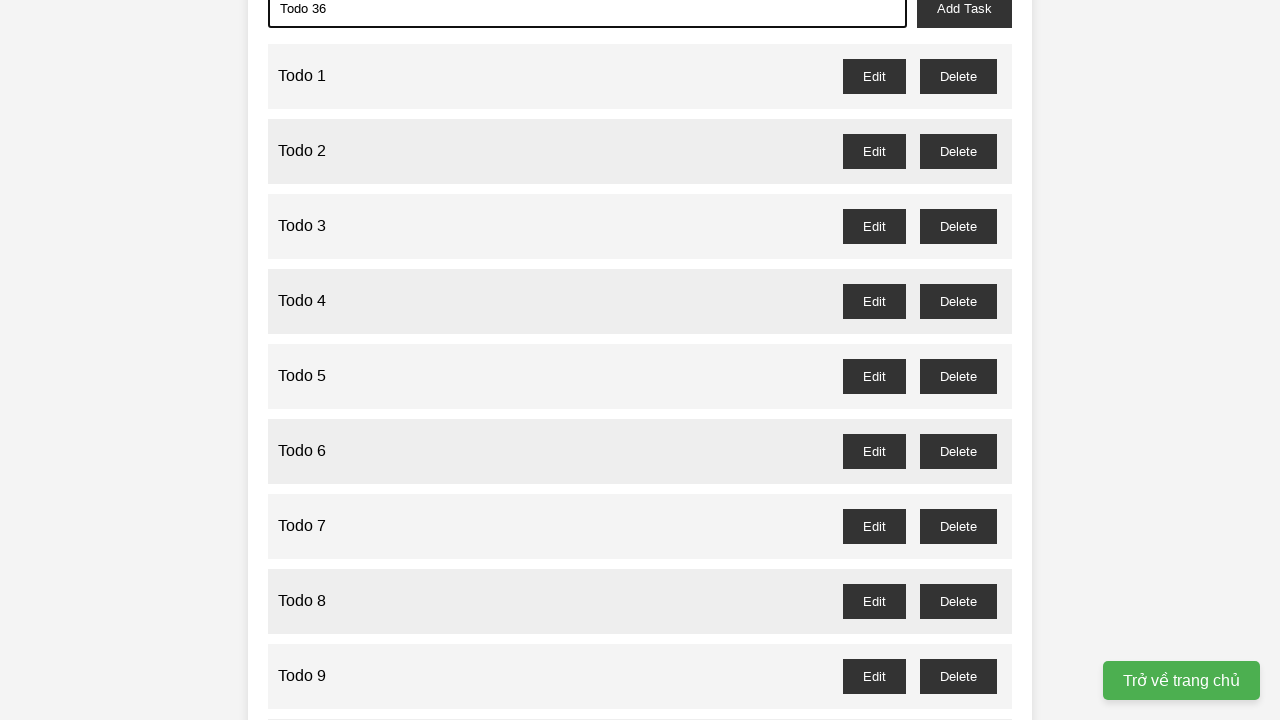

Clicked add task button to add Todo 36 at (964, 20) on xpath=//*[@id="add-task"]
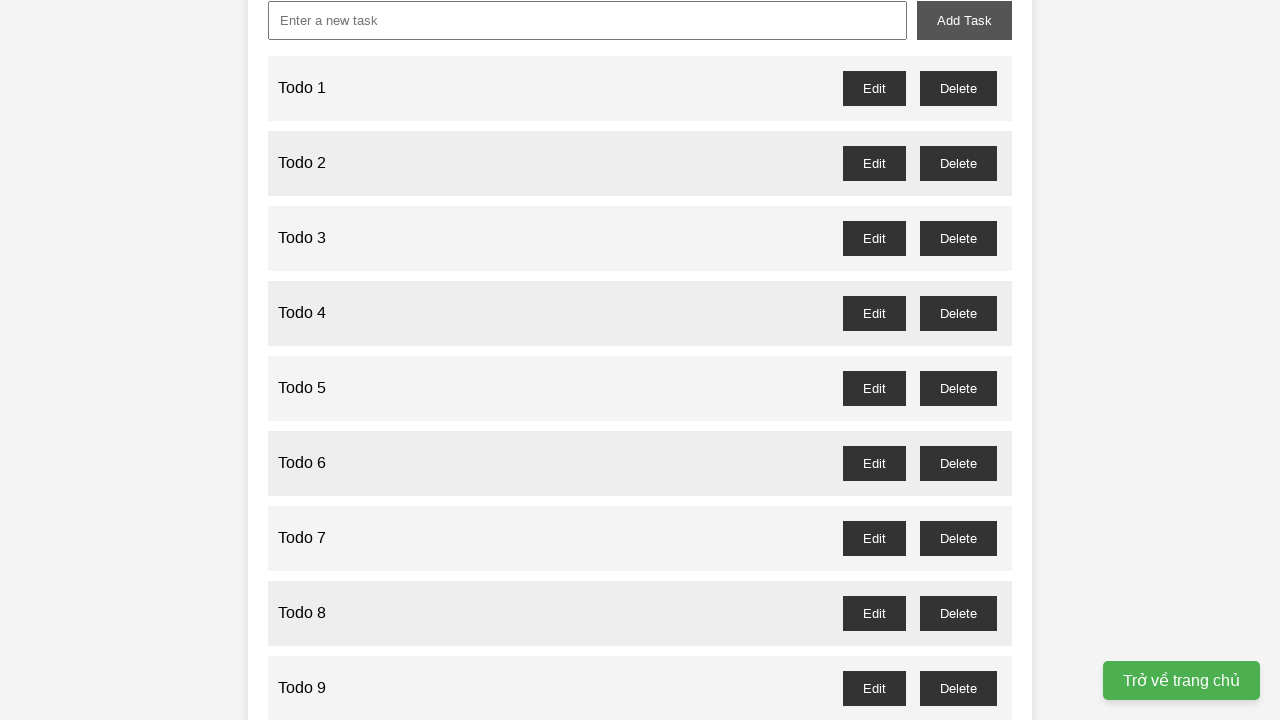

Filled new task input with 'Todo 37' on xpath=//*[@id="new-task"]
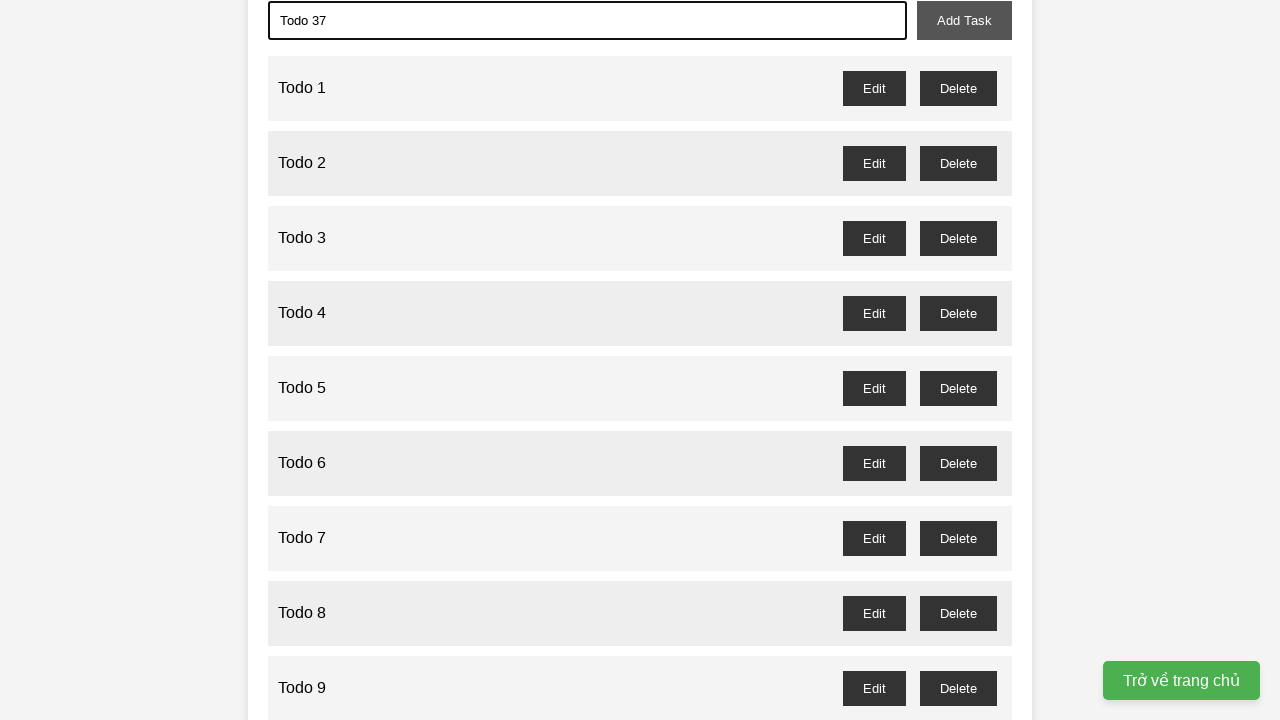

Clicked add task button to add Todo 37 at (964, 20) on xpath=//*[@id="add-task"]
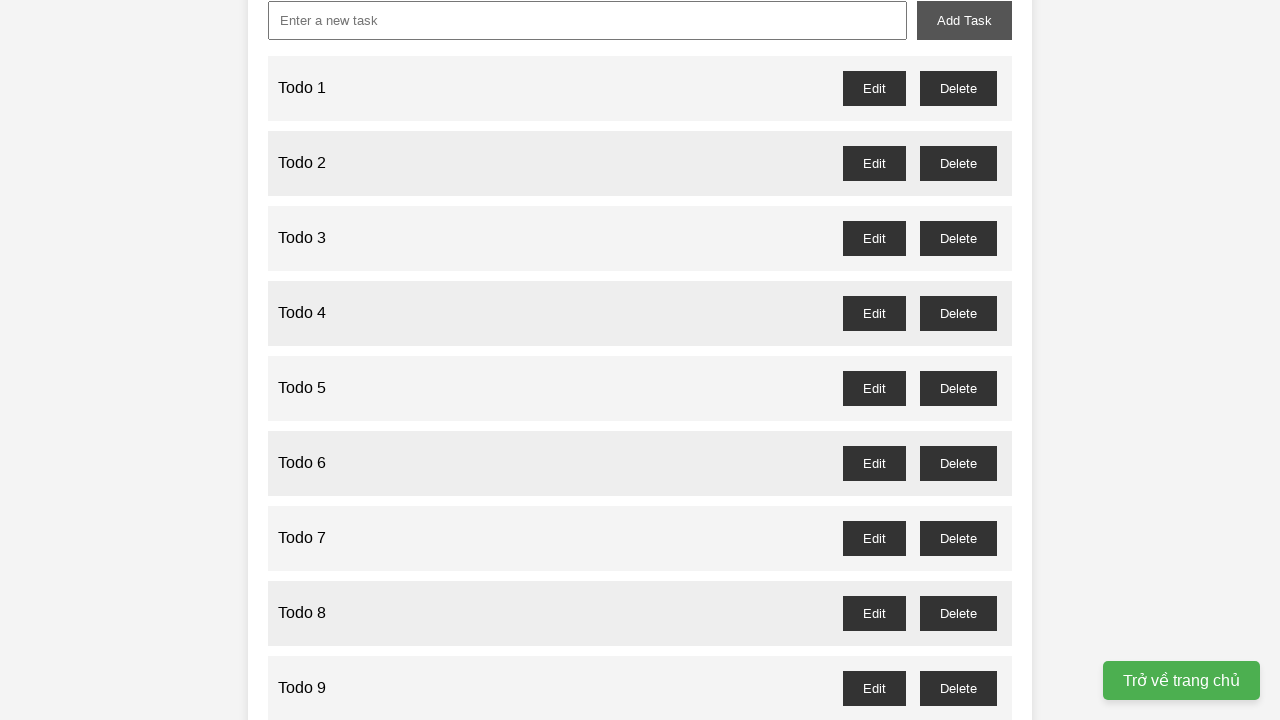

Deleted odd-numbered todo 37 at (958, 631) on //*[@id="todo-37-delete"]
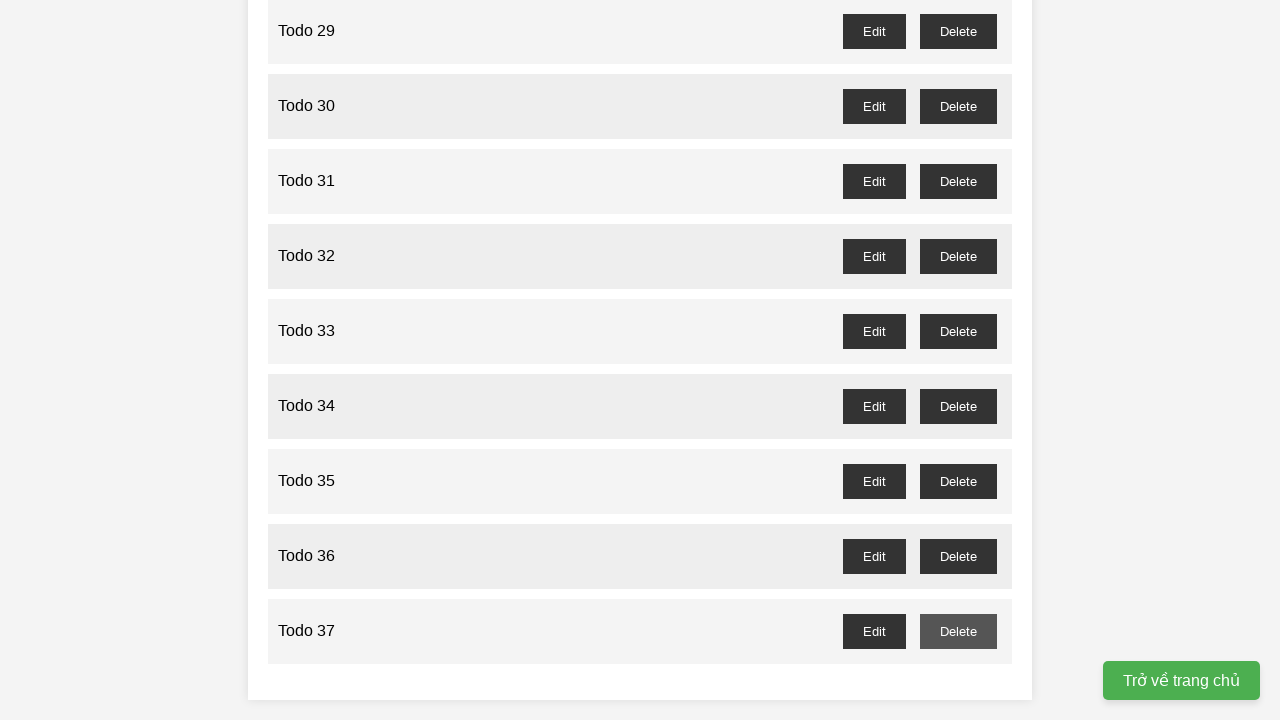

Filled new task input with 'Todo 38' on xpath=//*[@id="new-task"]
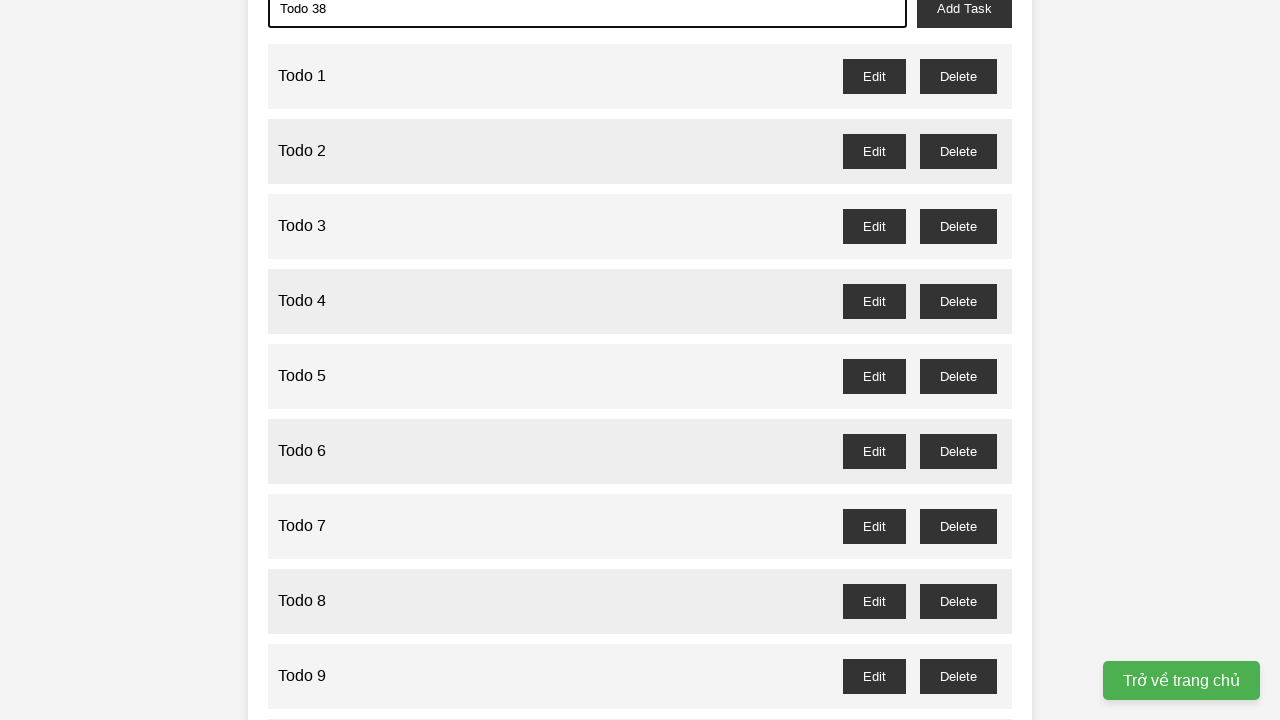

Clicked add task button to add Todo 38 at (964, 20) on xpath=//*[@id="add-task"]
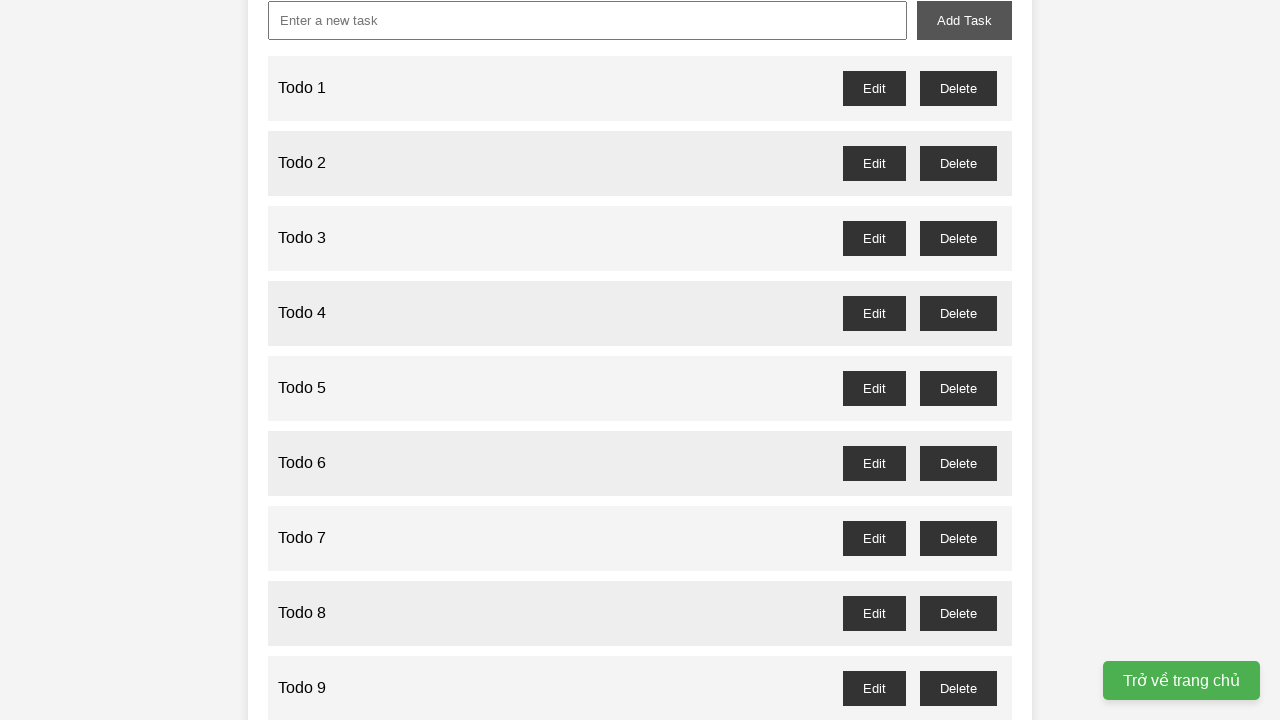

Filled new task input with 'Todo 39' on xpath=//*[@id="new-task"]
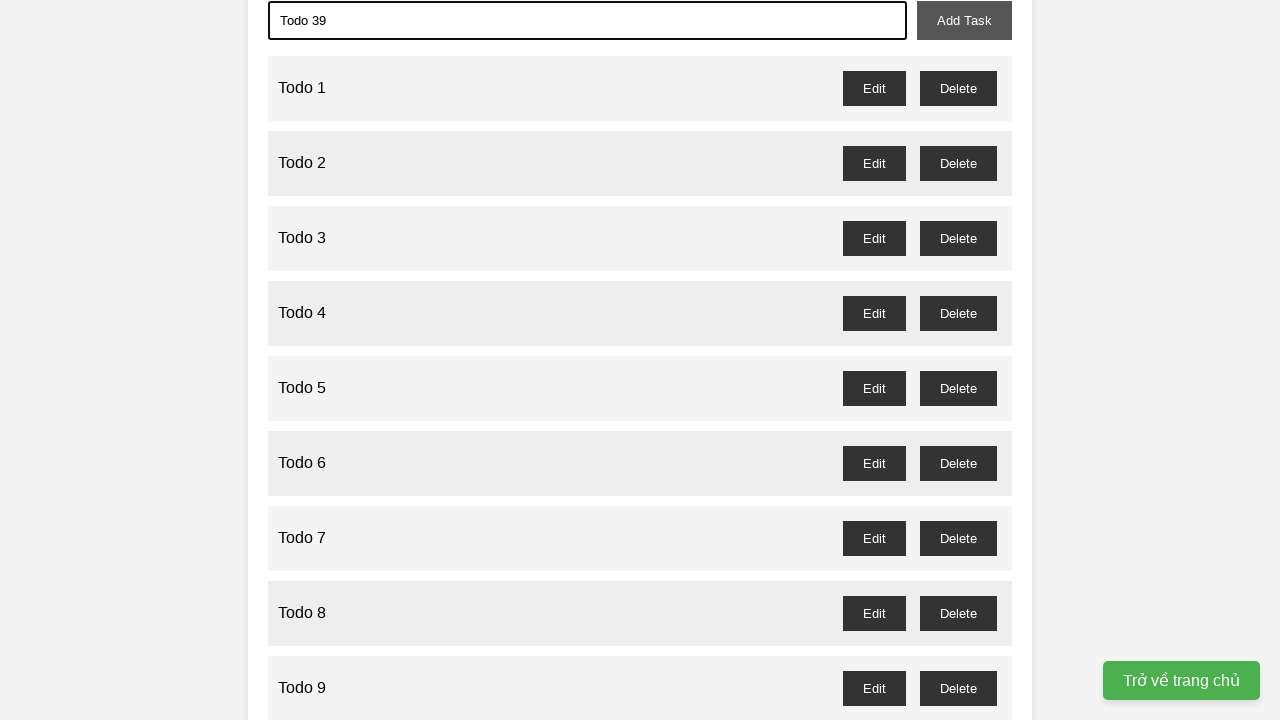

Clicked add task button to add Todo 39 at (964, 20) on xpath=//*[@id="add-task"]
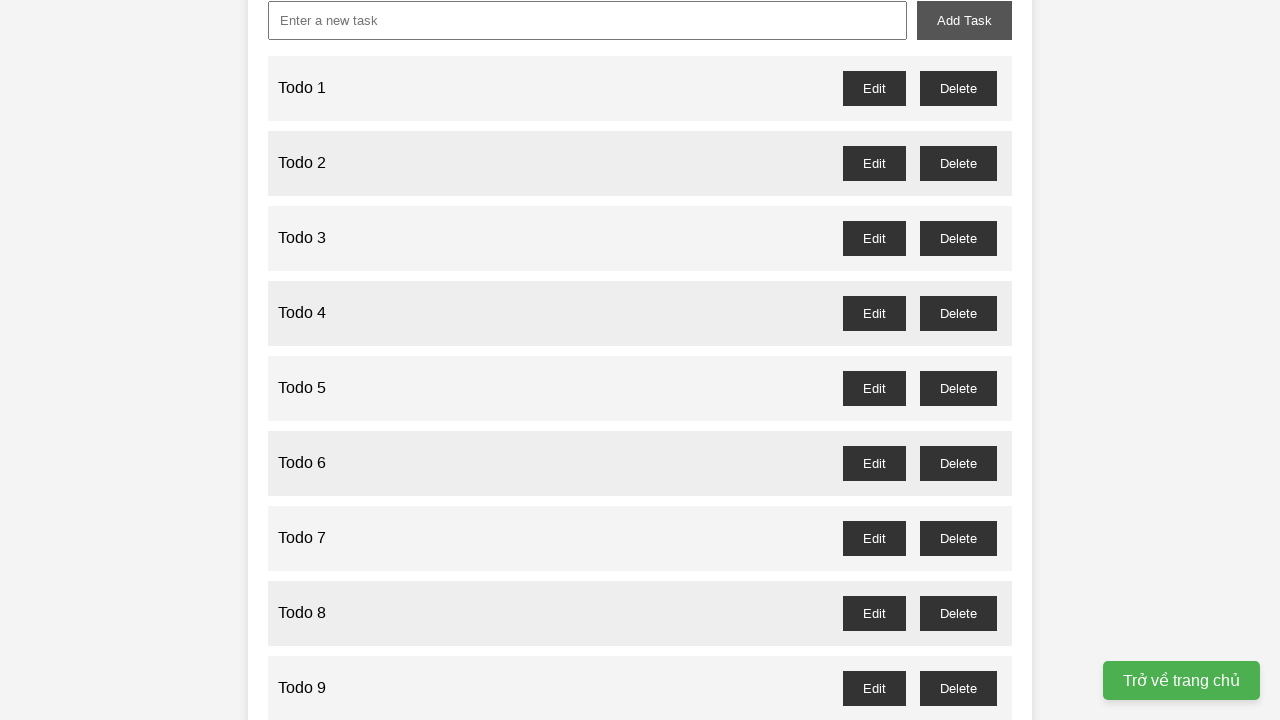

Deleted odd-numbered todo 39 at (958, 631) on //*[@id="todo-39-delete"]
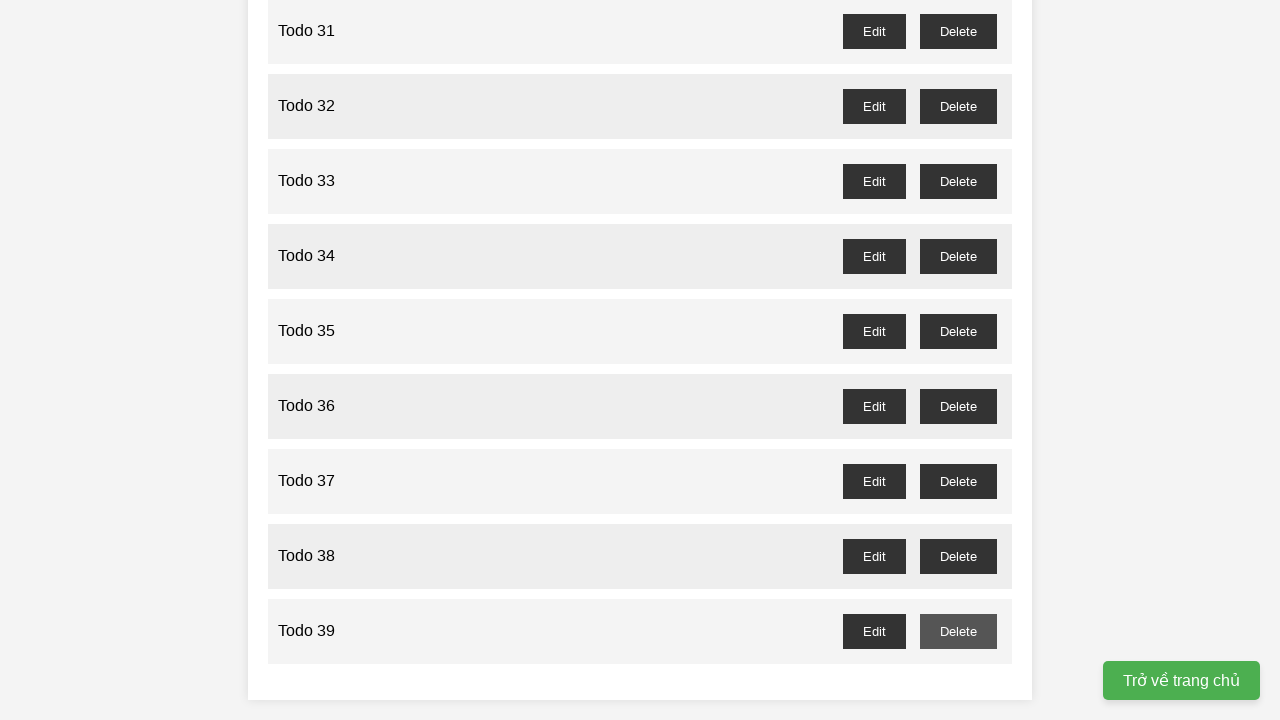

Filled new task input with 'Todo 40' on xpath=//*[@id="new-task"]
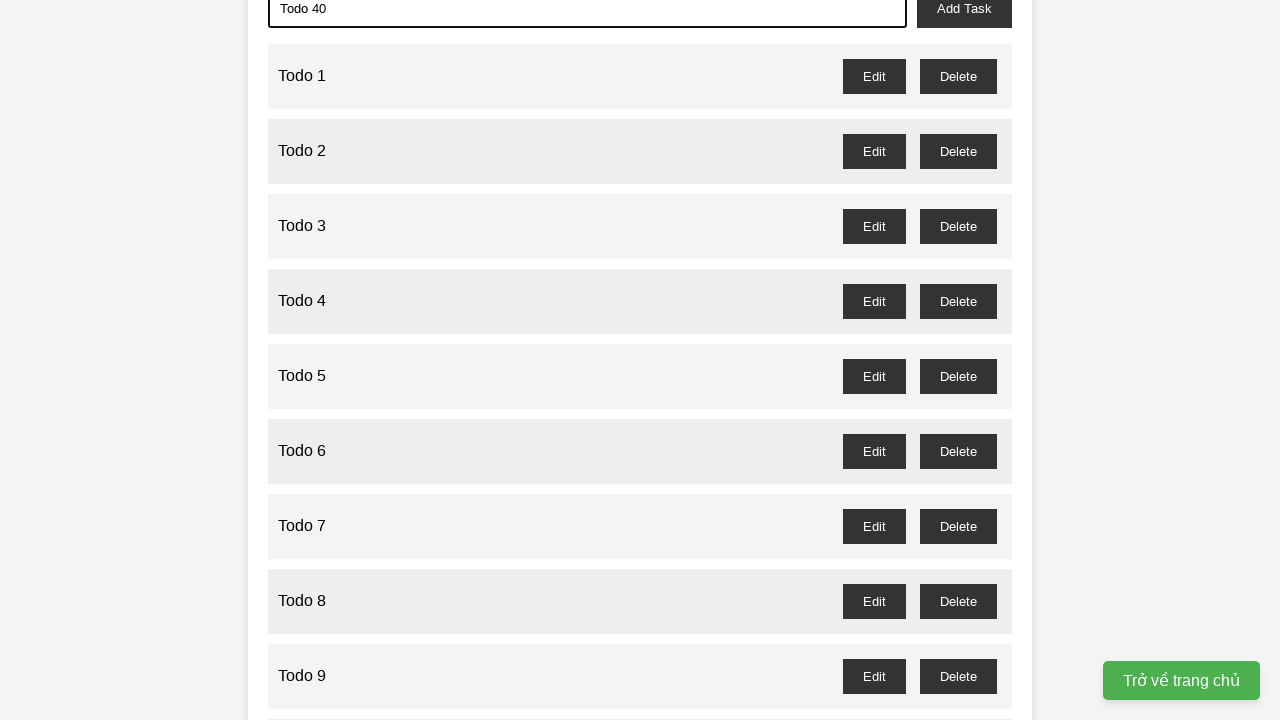

Clicked add task button to add Todo 40 at (964, 20) on xpath=//*[@id="add-task"]
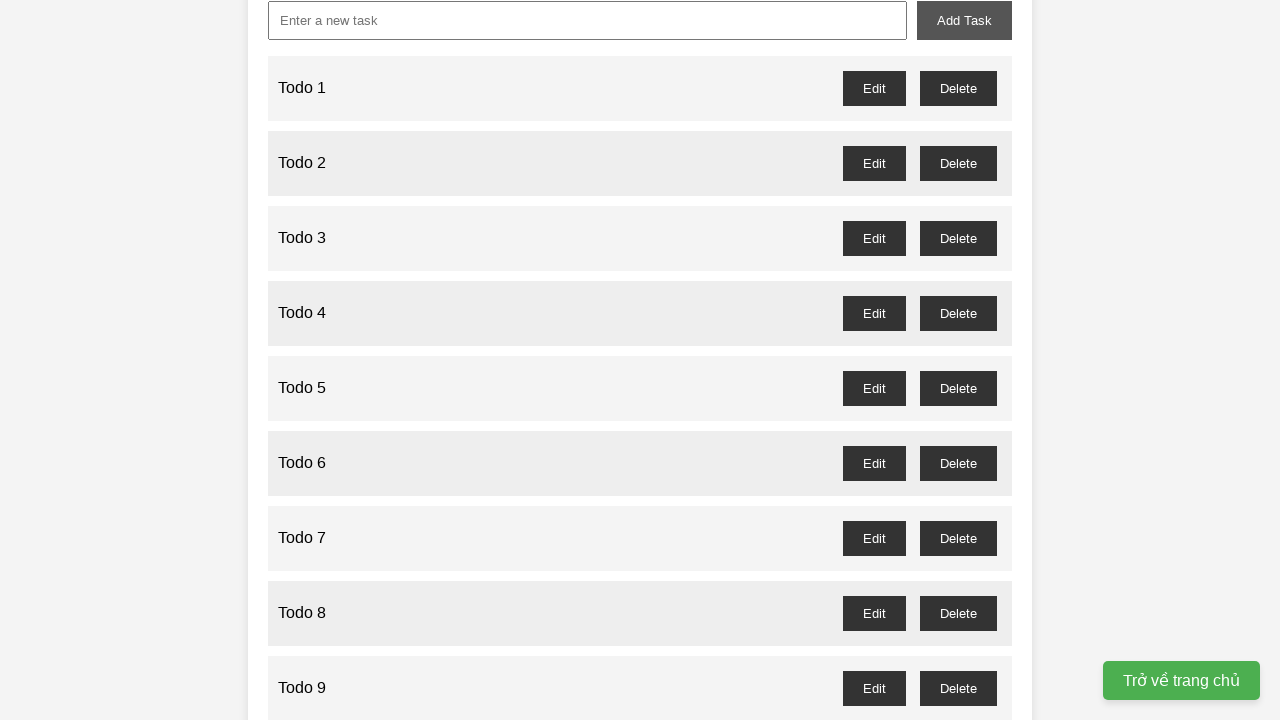

Filled new task input with 'Todo 41' on xpath=//*[@id="new-task"]
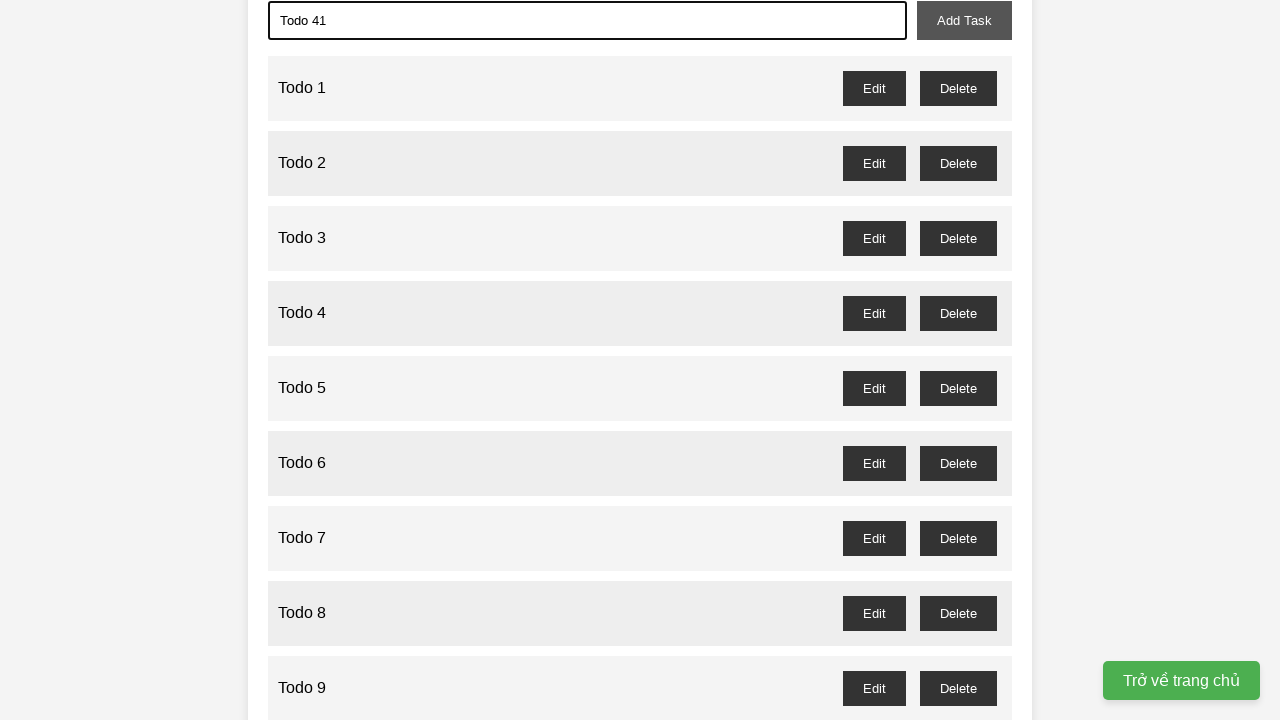

Clicked add task button to add Todo 41 at (964, 20) on xpath=//*[@id="add-task"]
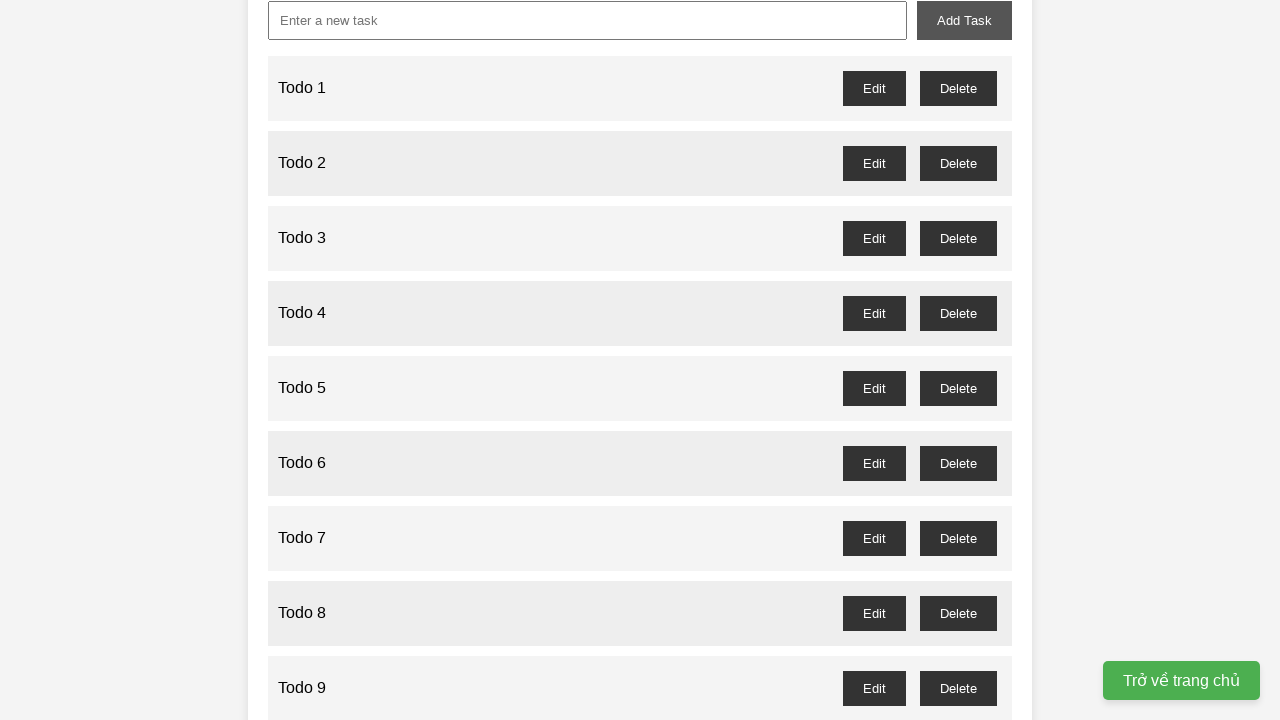

Deleted odd-numbered todo 41 at (958, 631) on //*[@id="todo-41-delete"]
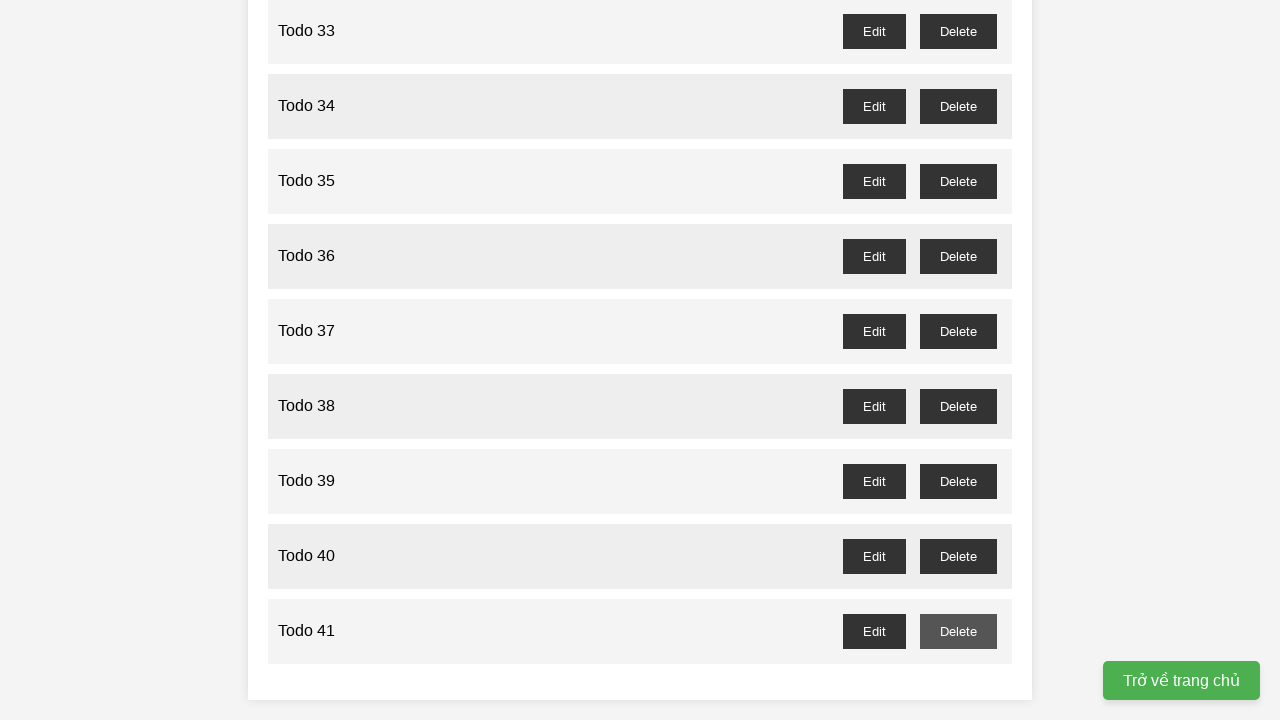

Filled new task input with 'Todo 42' on xpath=//*[@id="new-task"]
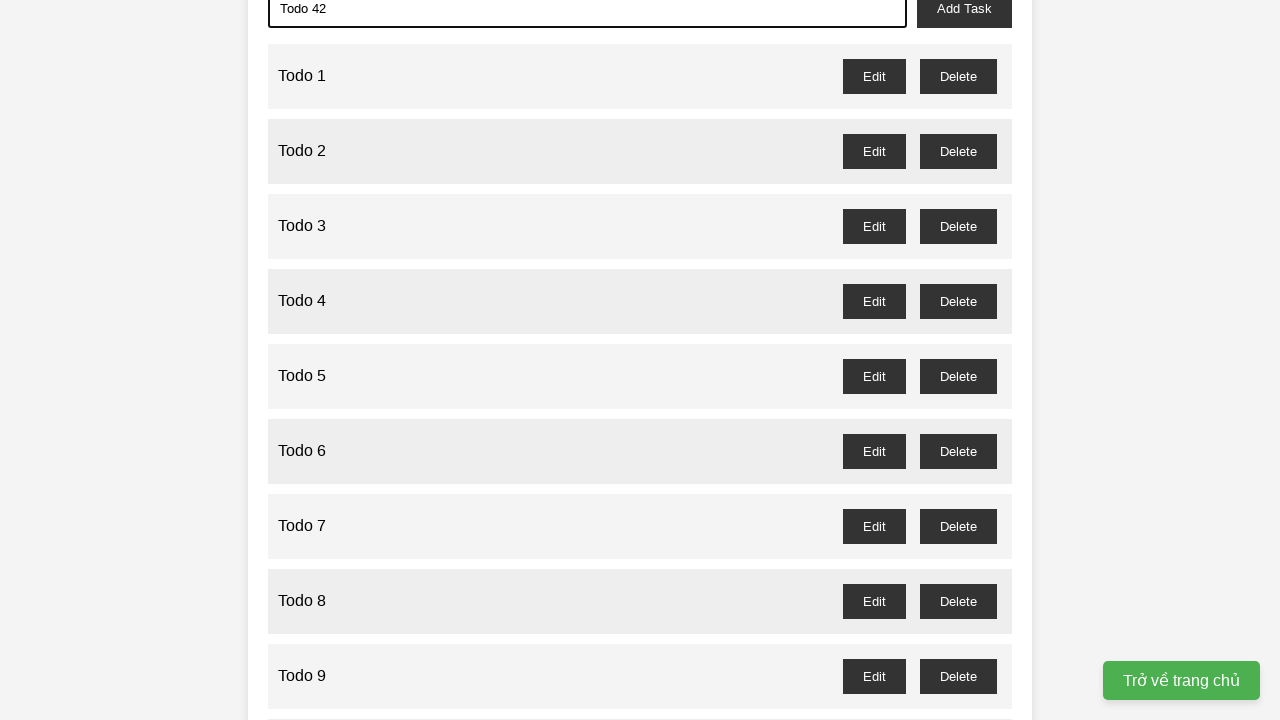

Clicked add task button to add Todo 42 at (964, 20) on xpath=//*[@id="add-task"]
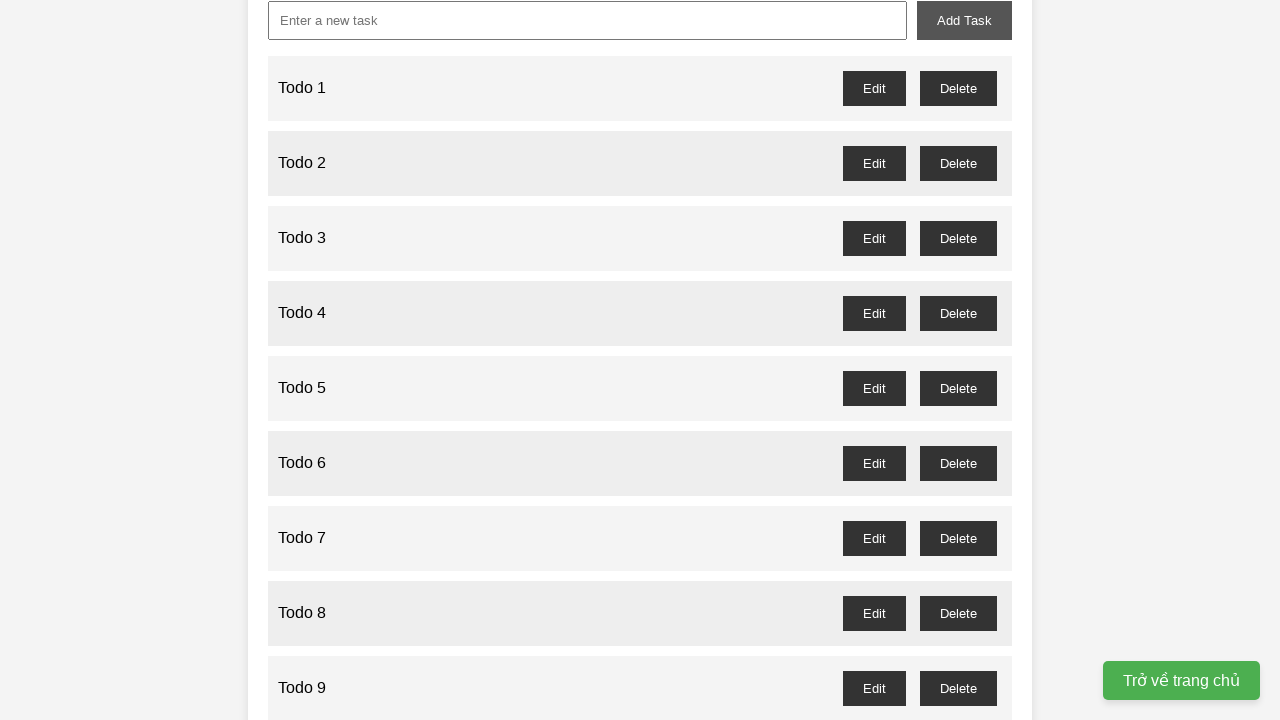

Filled new task input with 'Todo 43' on xpath=//*[@id="new-task"]
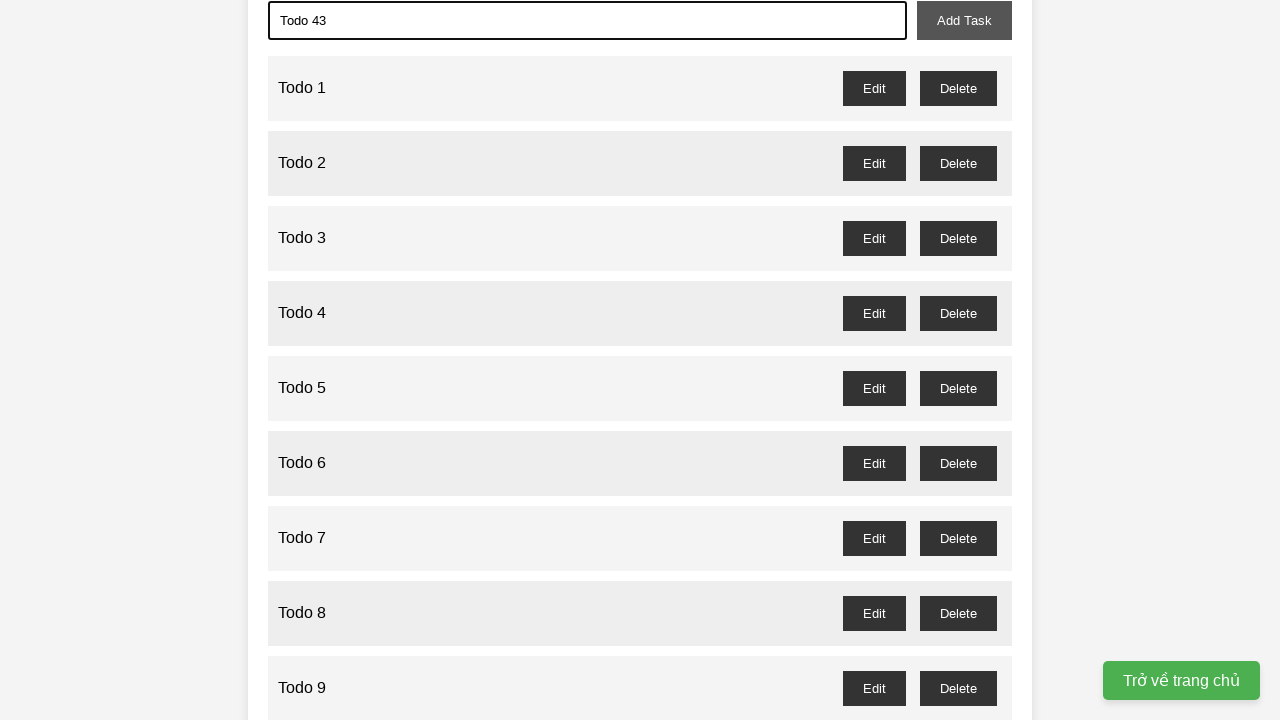

Clicked add task button to add Todo 43 at (964, 20) on xpath=//*[@id="add-task"]
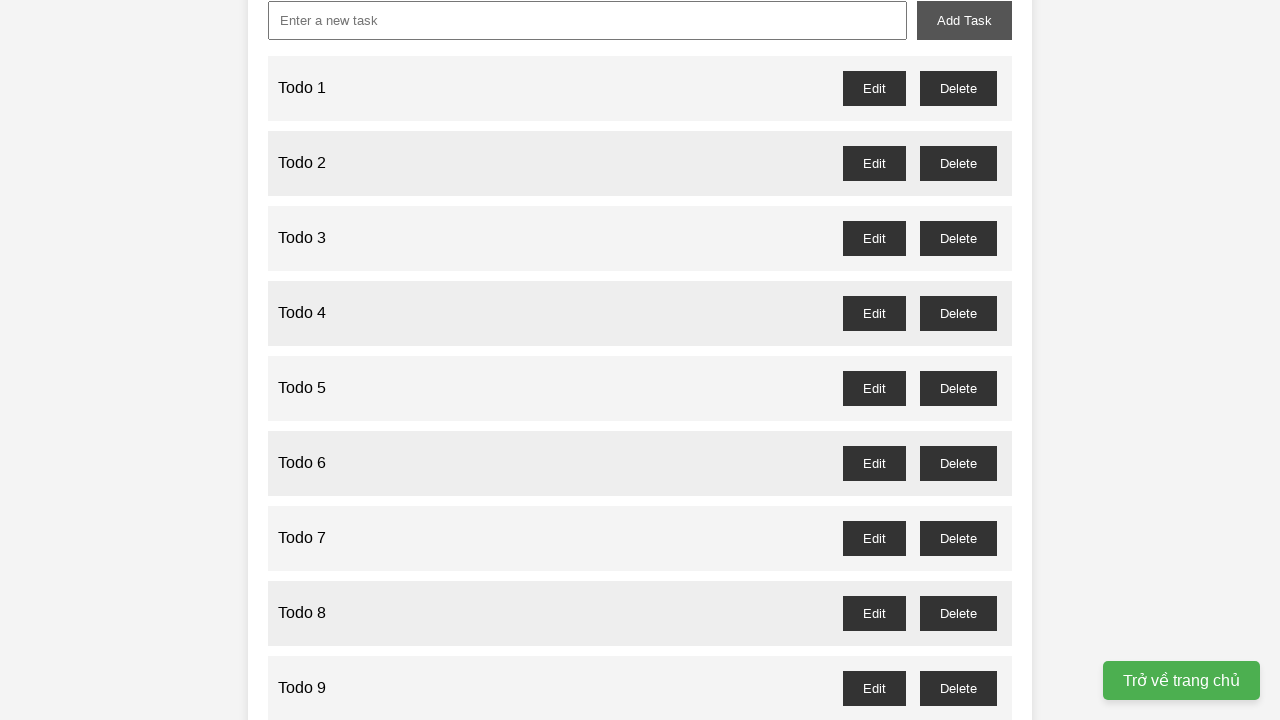

Deleted odd-numbered todo 43 at (958, 631) on //*[@id="todo-43-delete"]
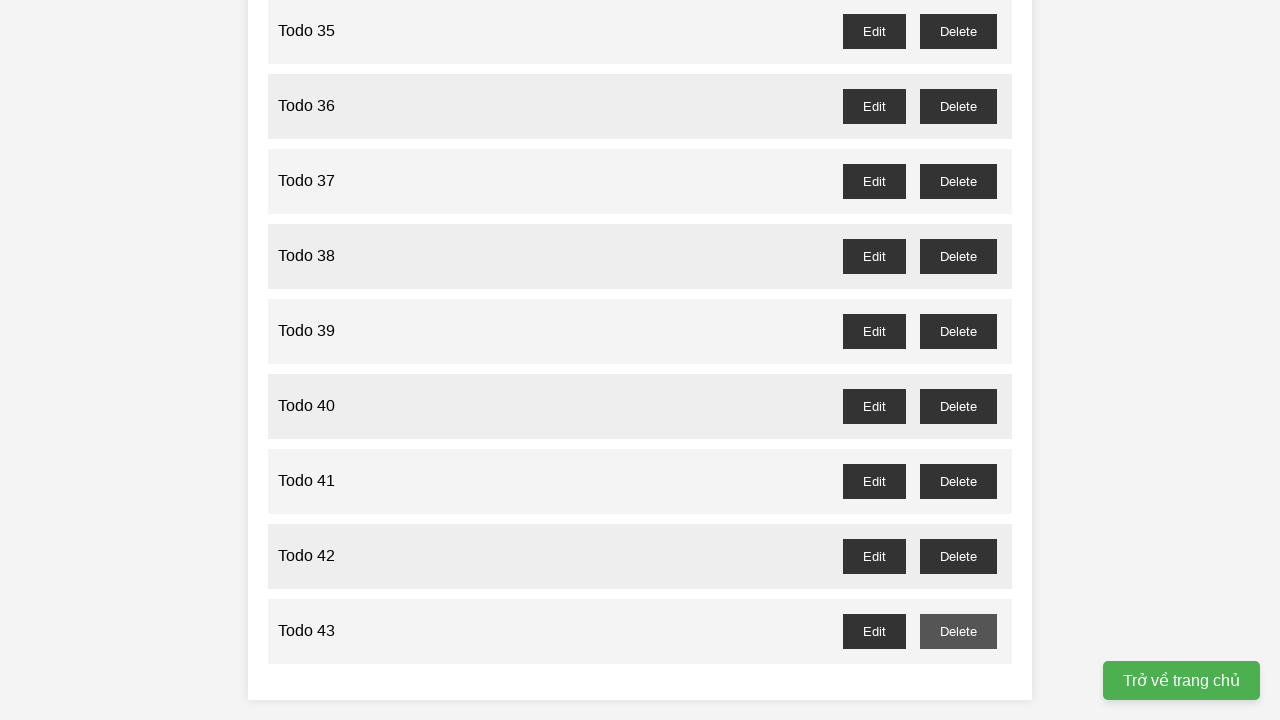

Filled new task input with 'Todo 44' on xpath=//*[@id="new-task"]
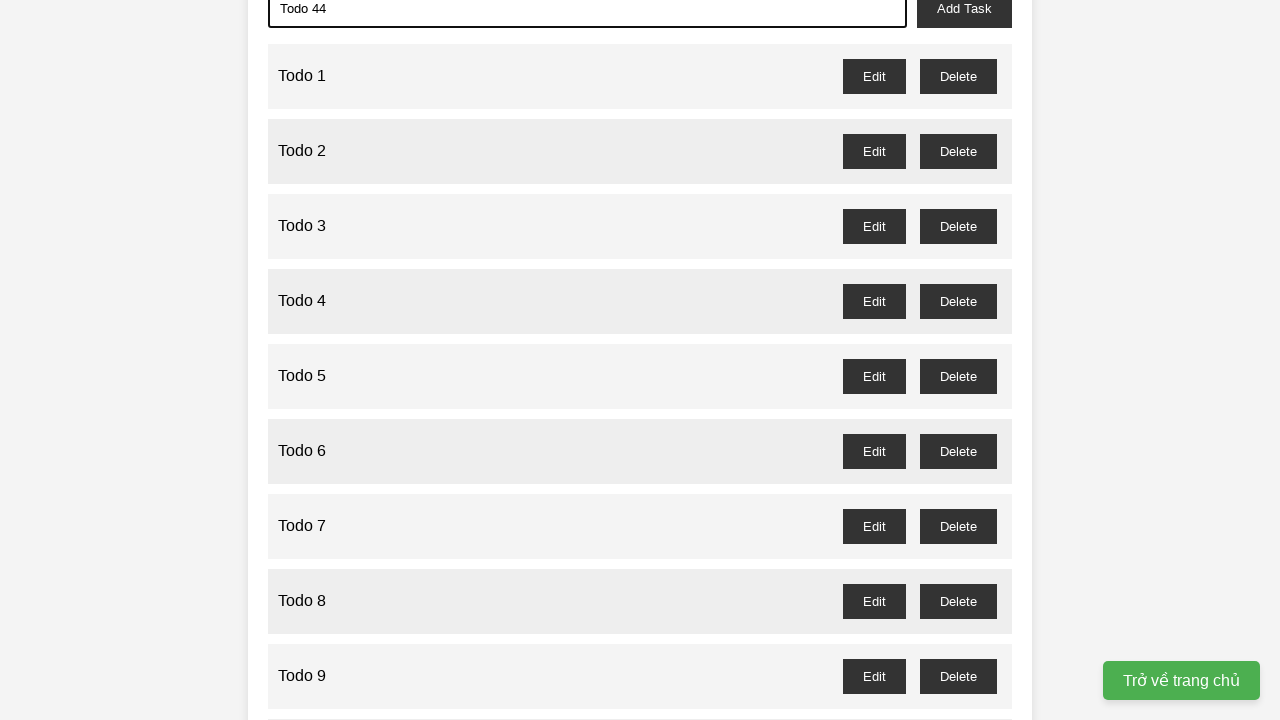

Clicked add task button to add Todo 44 at (964, 20) on xpath=//*[@id="add-task"]
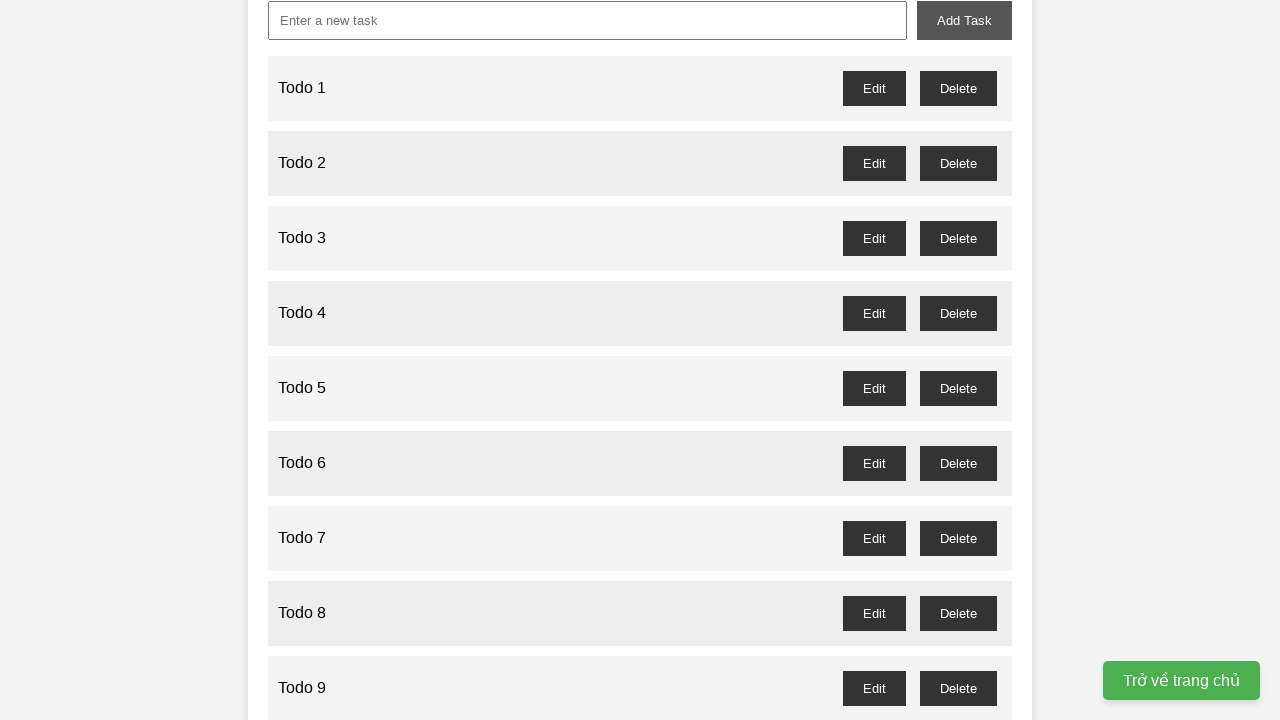

Filled new task input with 'Todo 45' on xpath=//*[@id="new-task"]
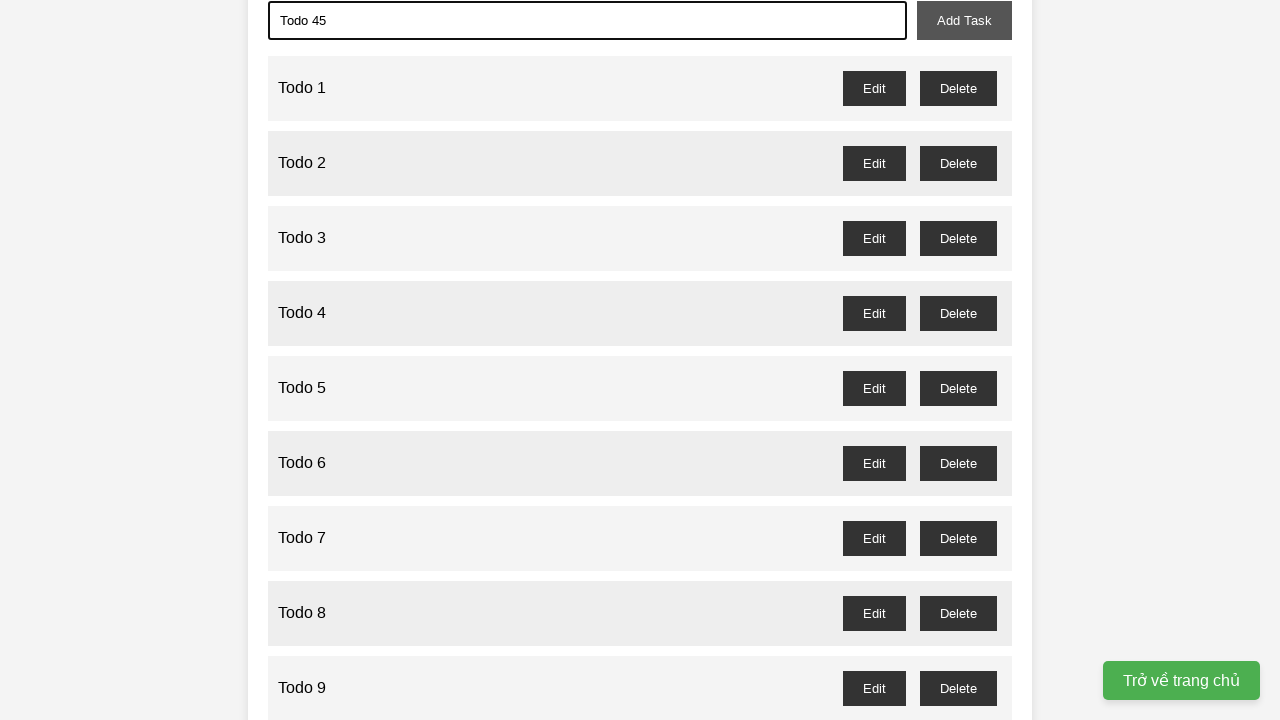

Clicked add task button to add Todo 45 at (964, 20) on xpath=//*[@id="add-task"]
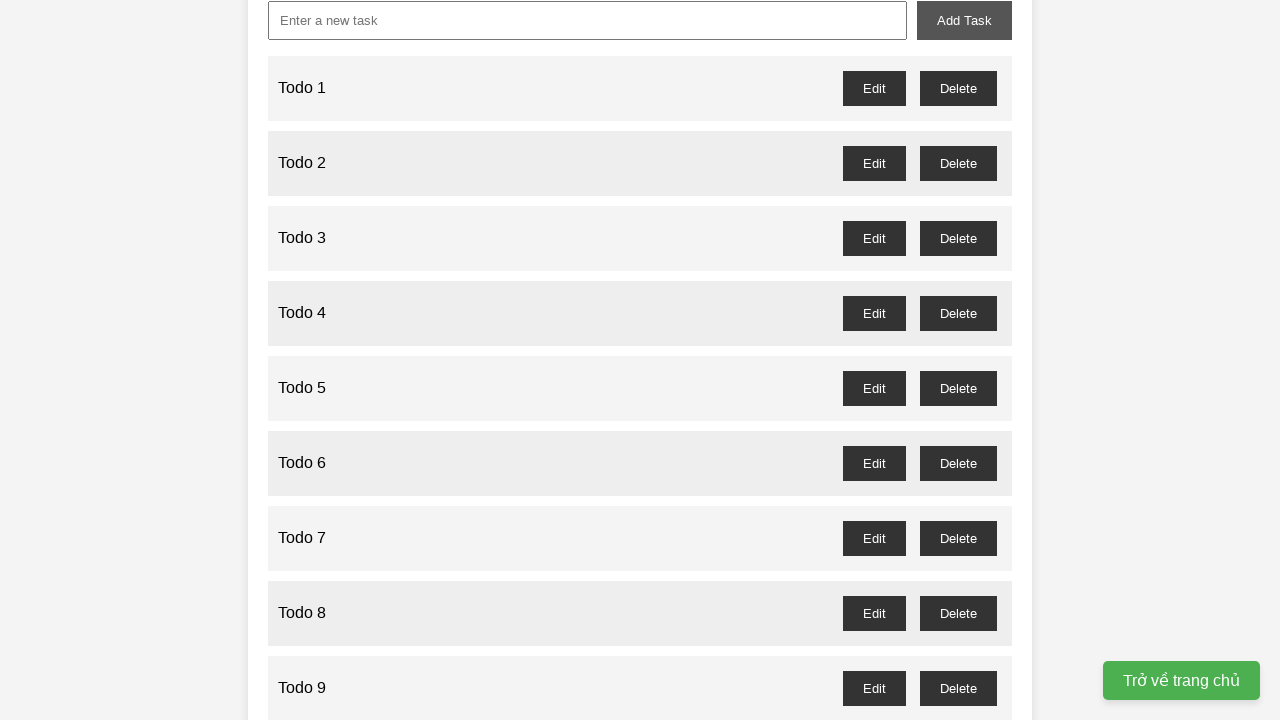

Deleted odd-numbered todo 45 at (958, 631) on //*[@id="todo-45-delete"]
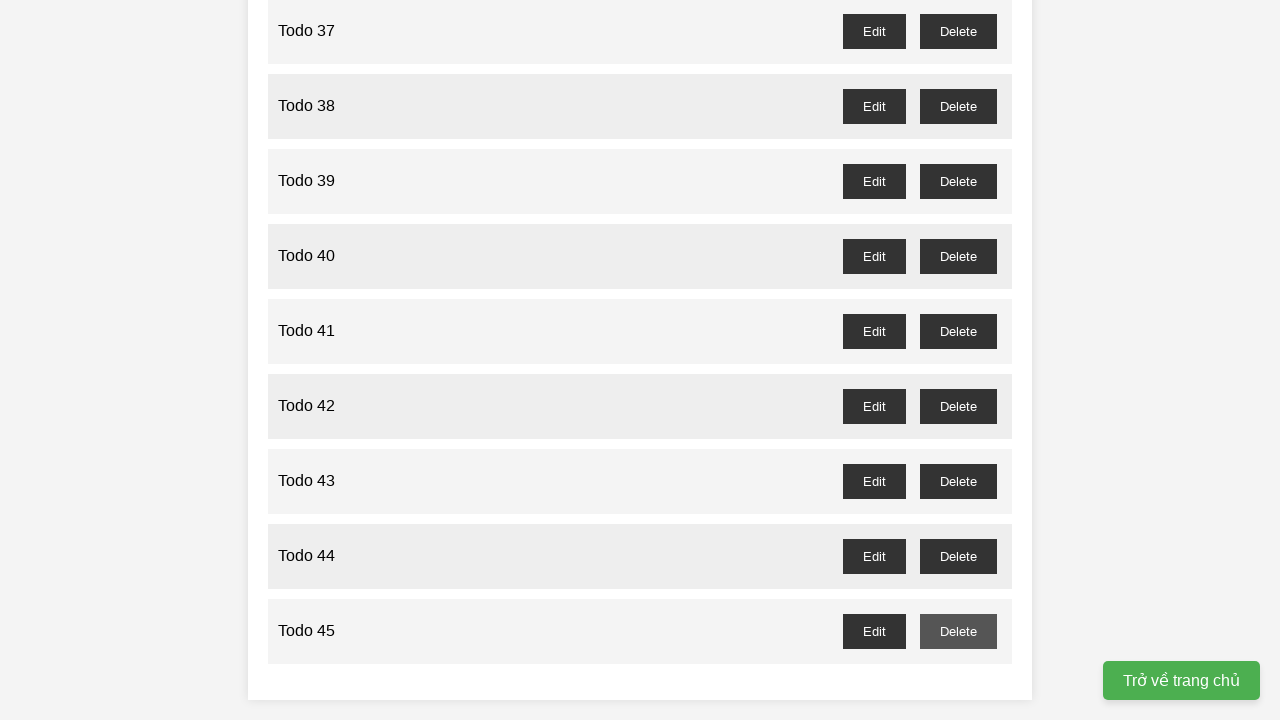

Filled new task input with 'Todo 46' on xpath=//*[@id="new-task"]
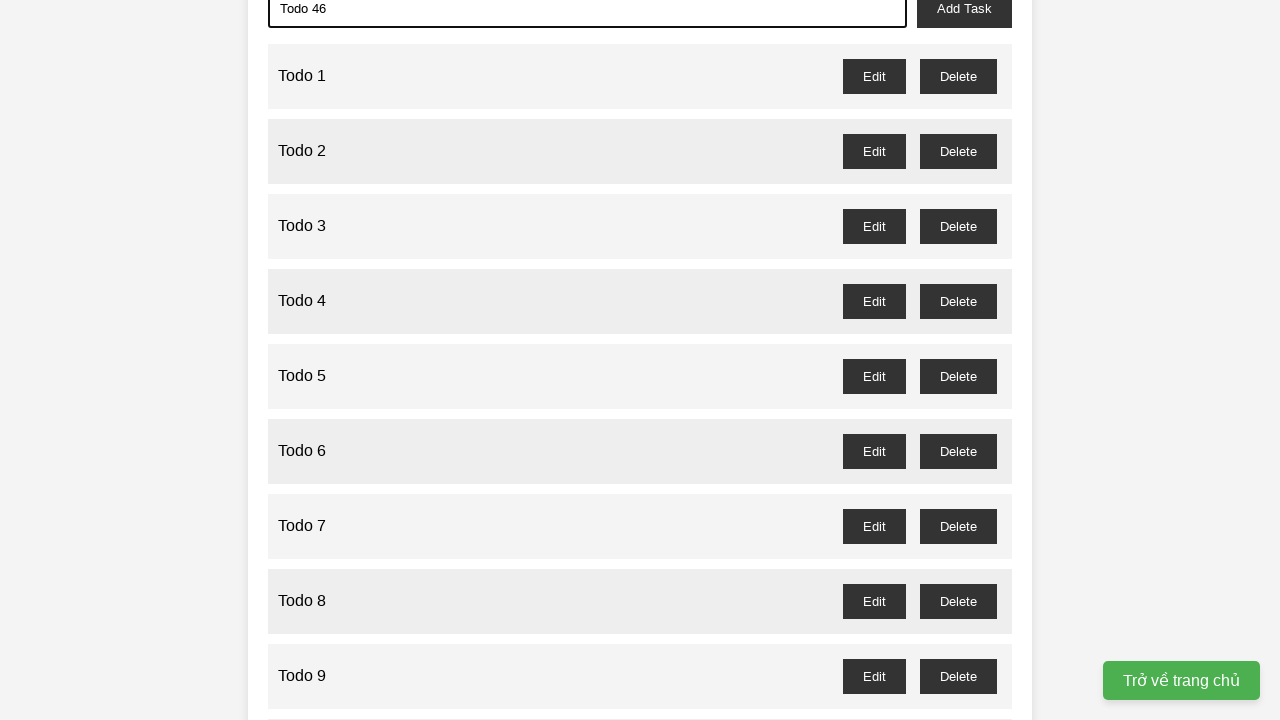

Clicked add task button to add Todo 46 at (964, 20) on xpath=//*[@id="add-task"]
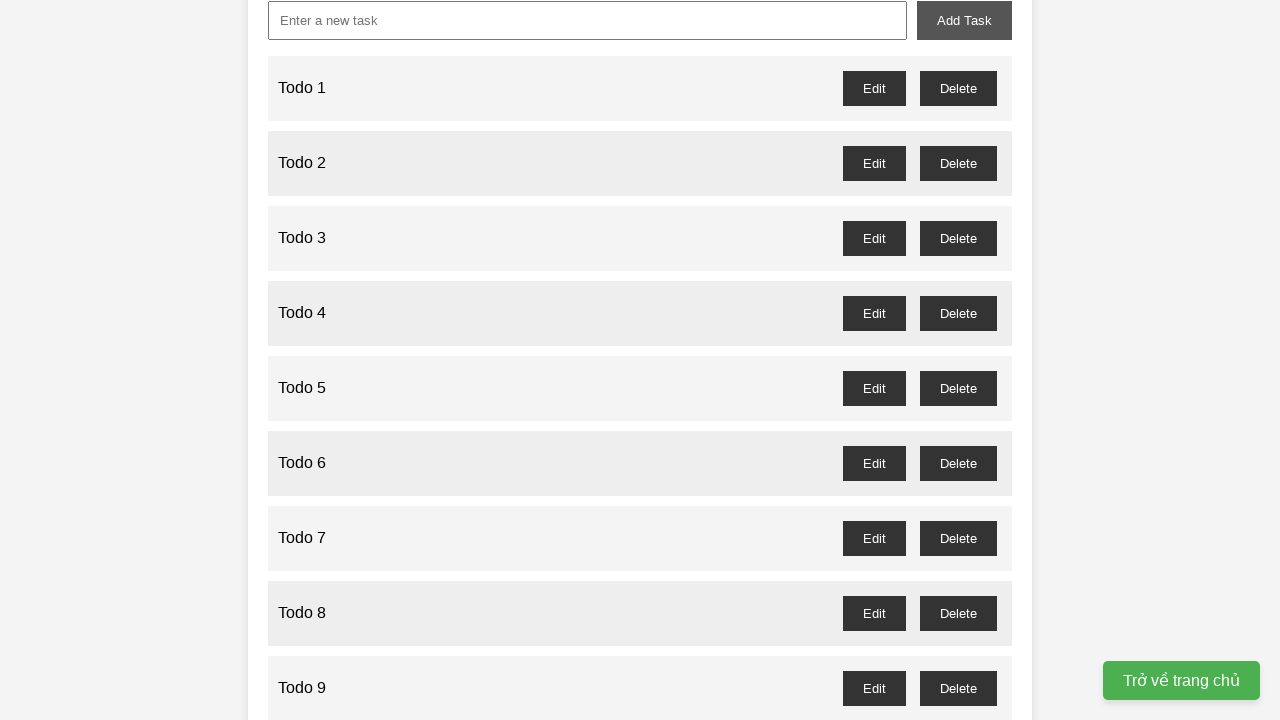

Filled new task input with 'Todo 47' on xpath=//*[@id="new-task"]
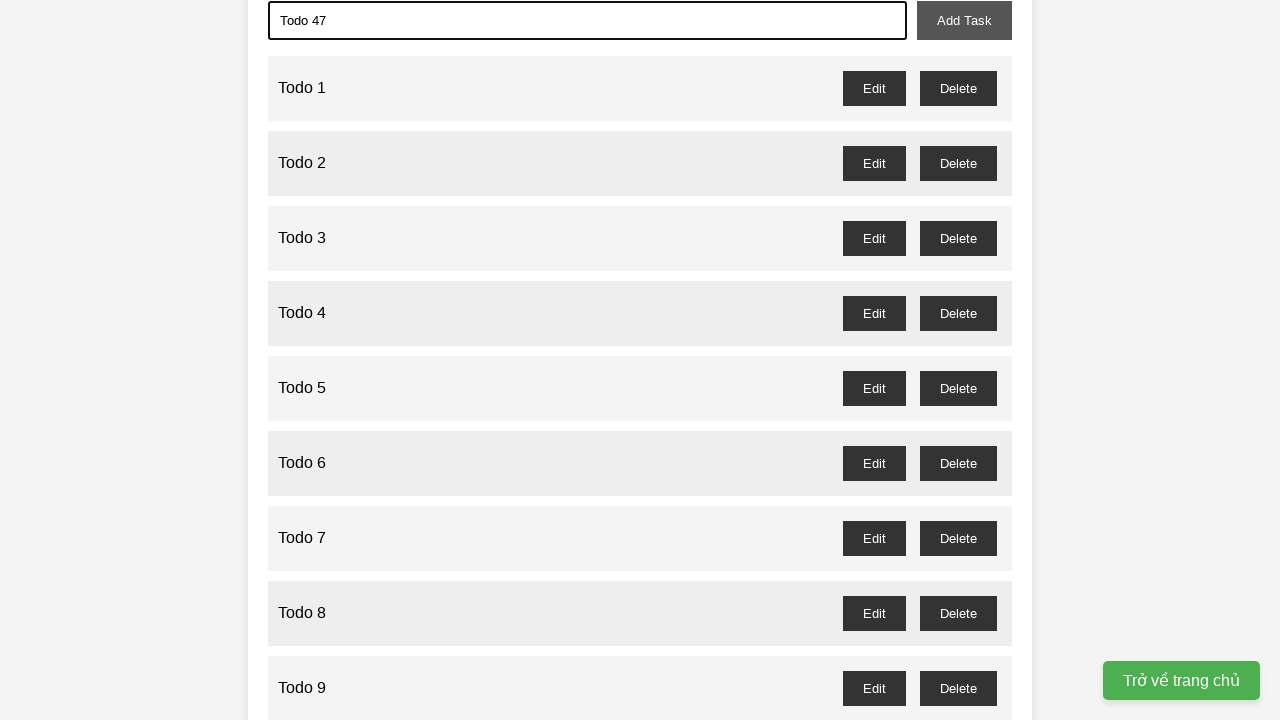

Clicked add task button to add Todo 47 at (964, 20) on xpath=//*[@id="add-task"]
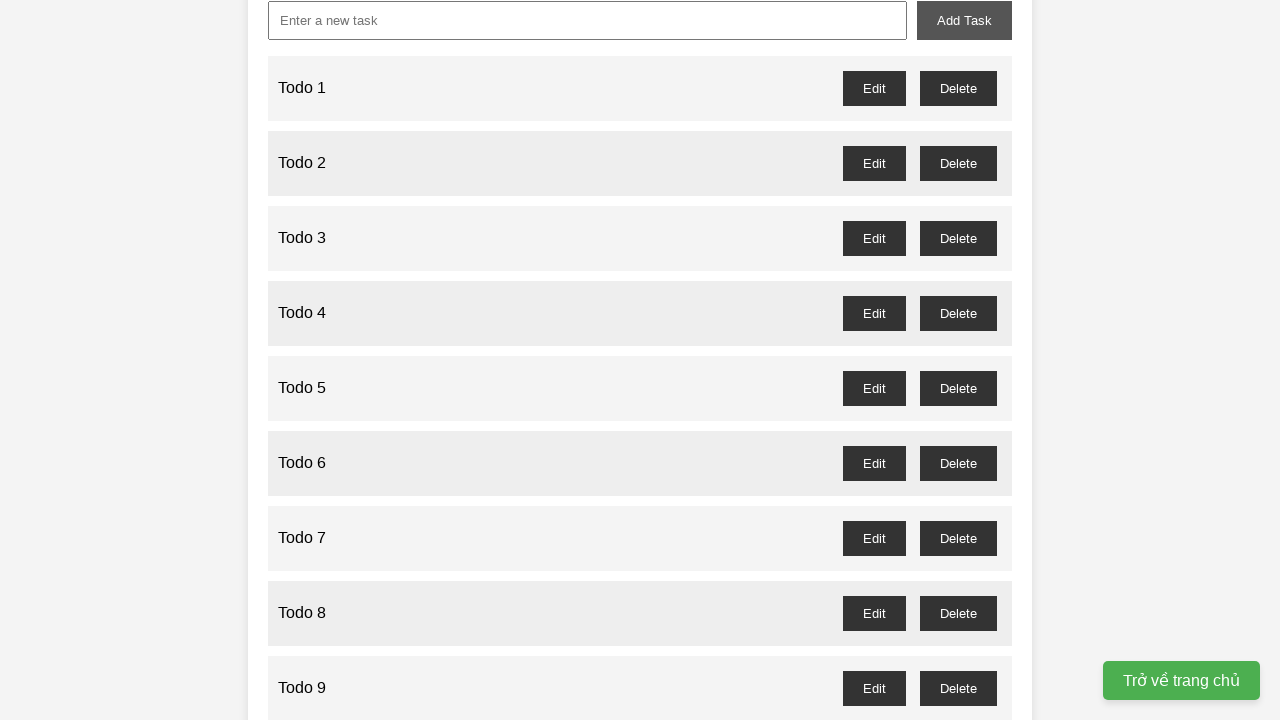

Deleted odd-numbered todo 47 at (958, 631) on //*[@id="todo-47-delete"]
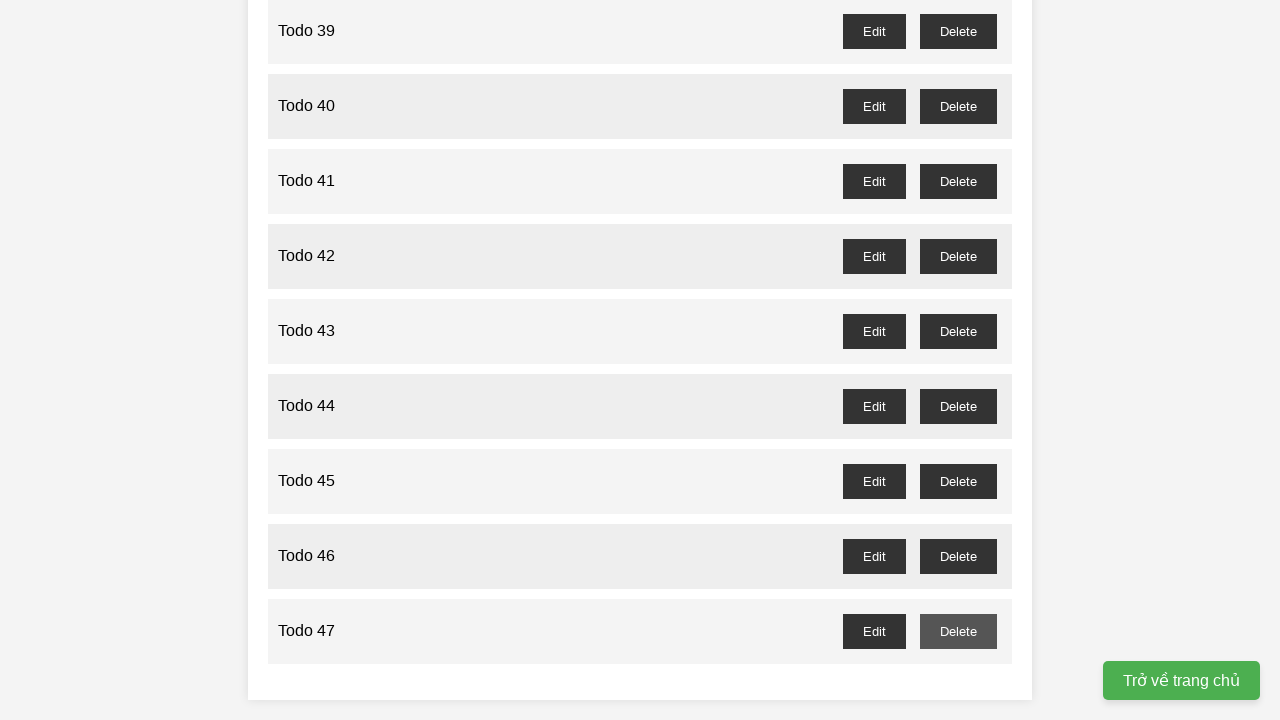

Filled new task input with 'Todo 48' on xpath=//*[@id="new-task"]
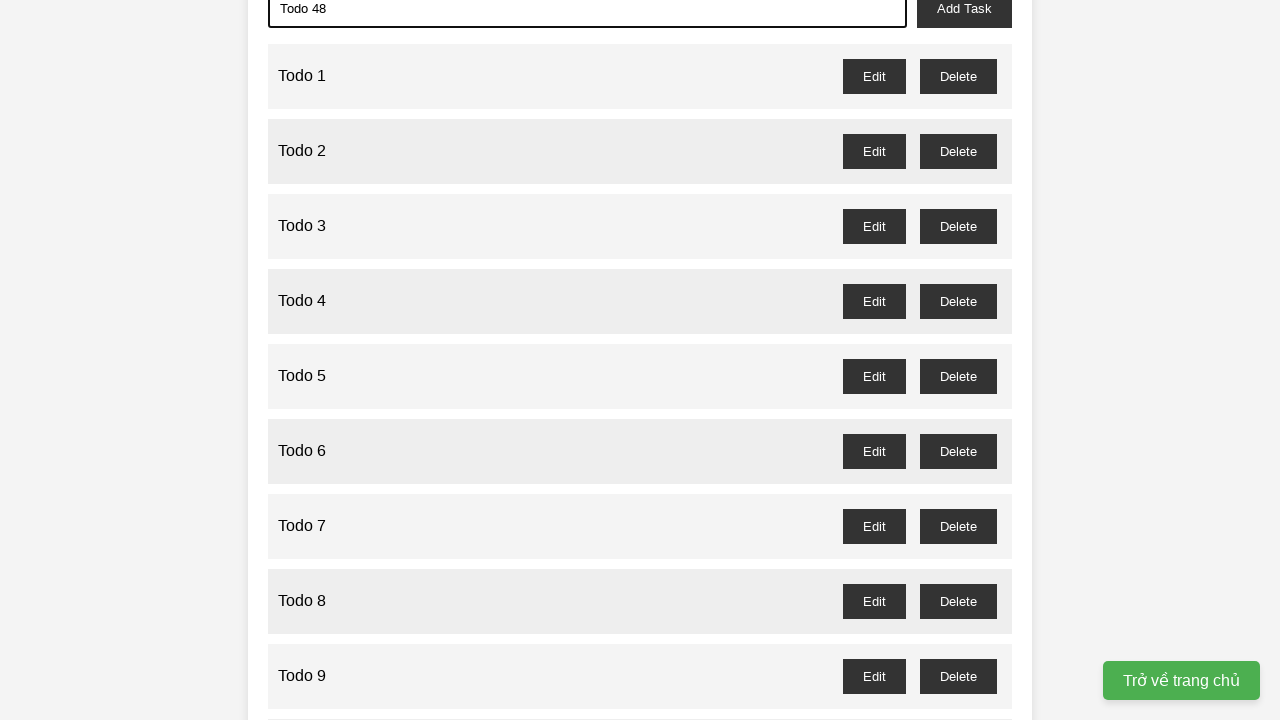

Clicked add task button to add Todo 48 at (964, 20) on xpath=//*[@id="add-task"]
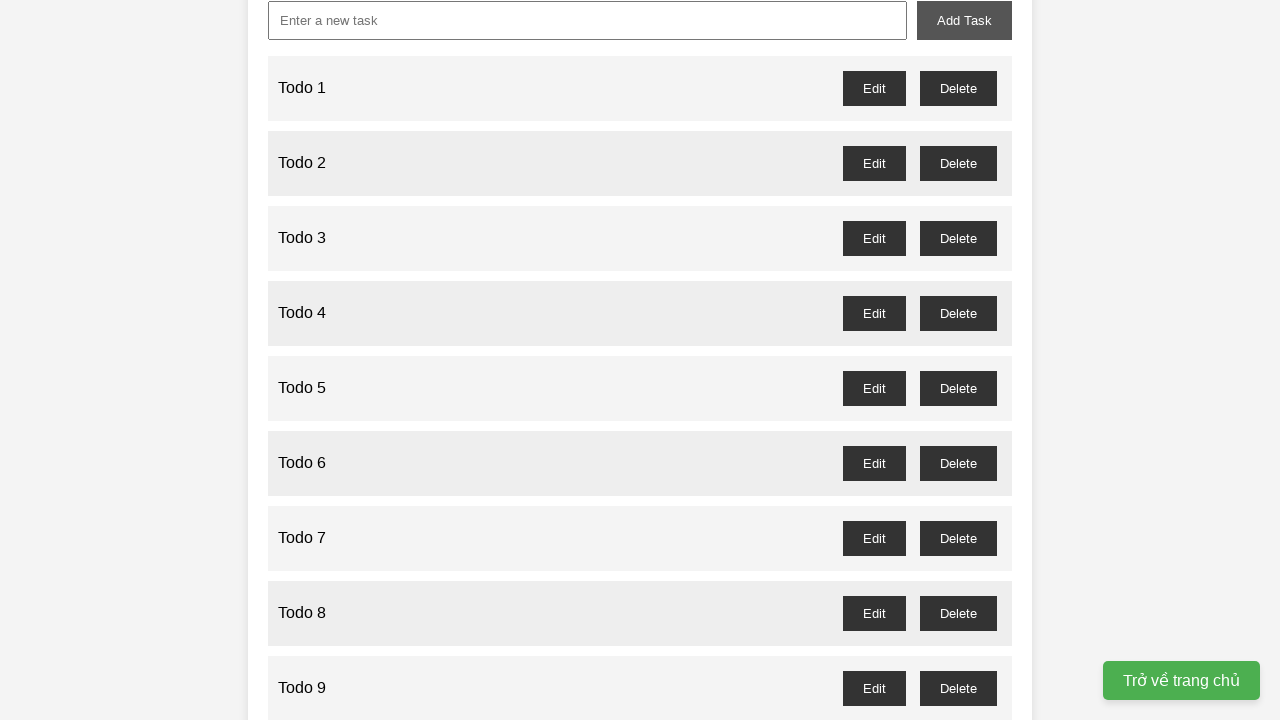

Filled new task input with 'Todo 49' on xpath=//*[@id="new-task"]
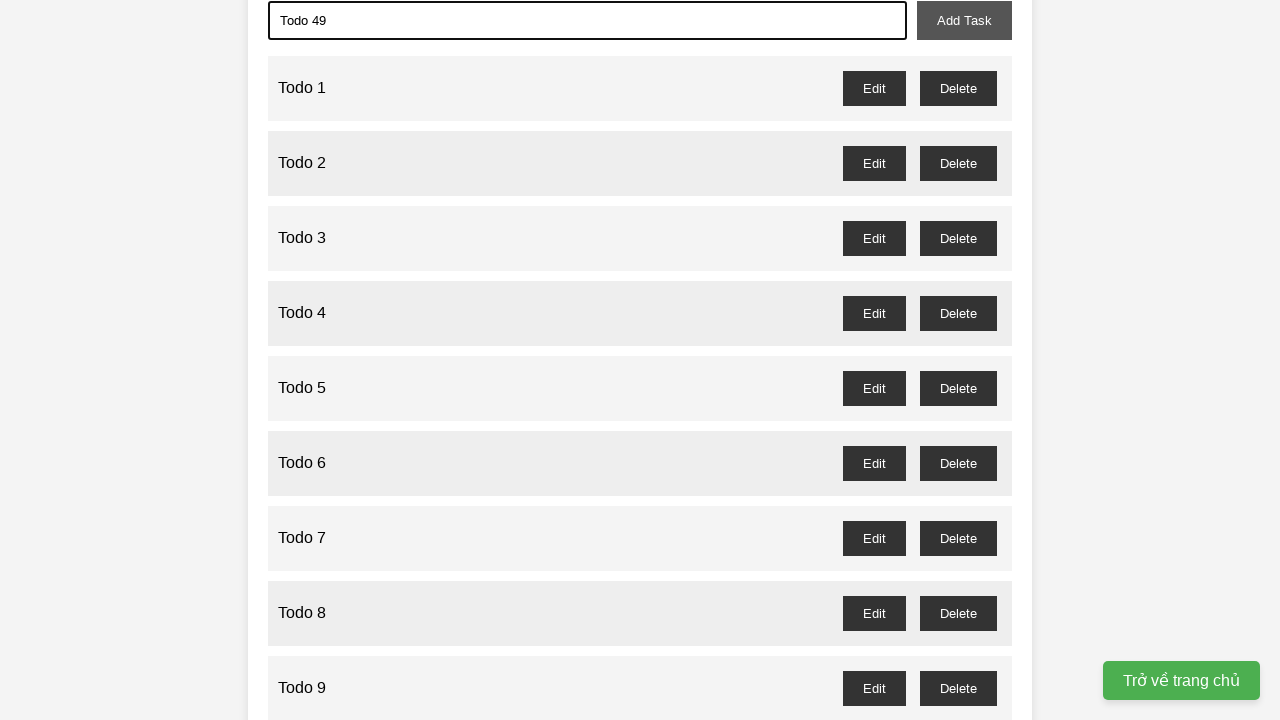

Clicked add task button to add Todo 49 at (964, 20) on xpath=//*[@id="add-task"]
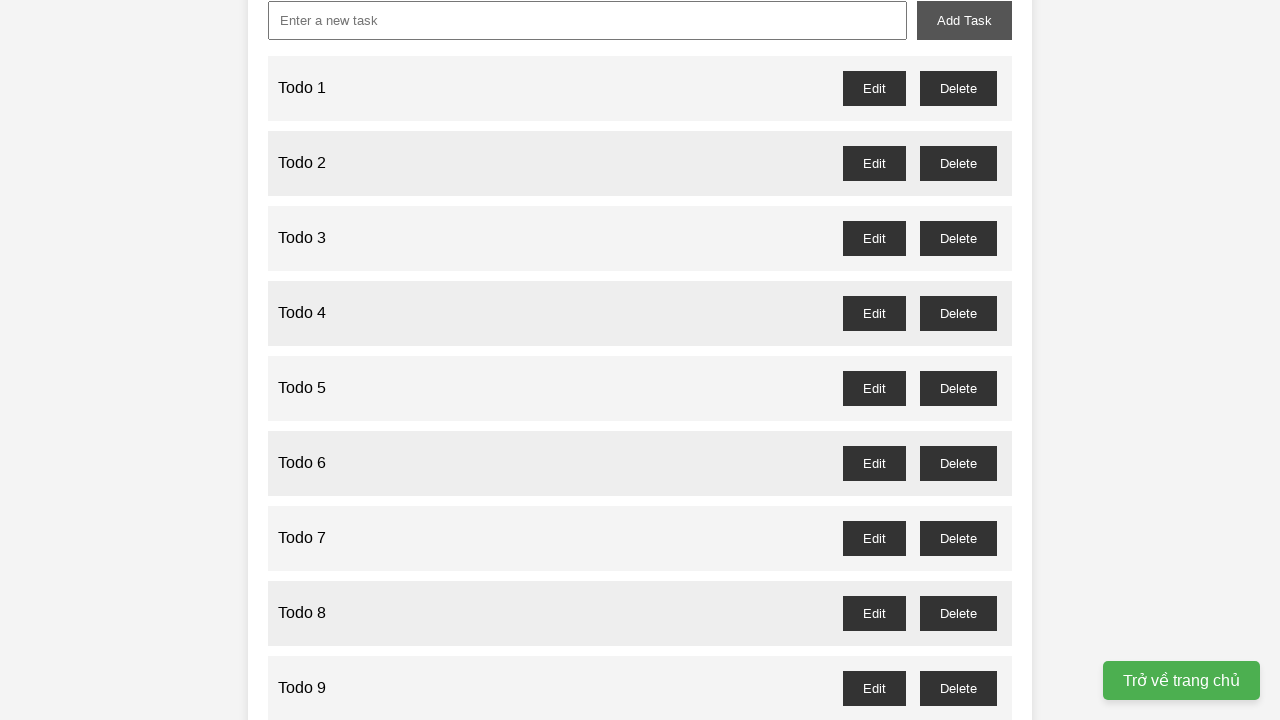

Deleted odd-numbered todo 49 at (958, 631) on //*[@id="todo-49-delete"]
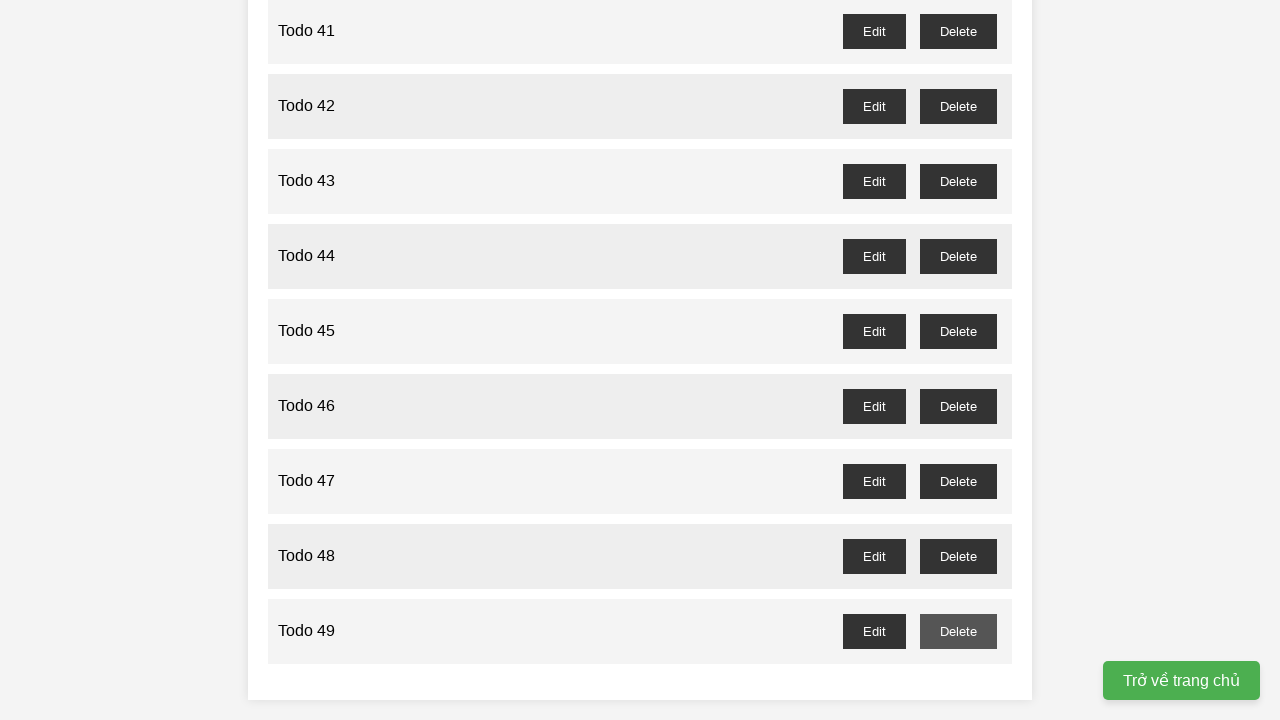

Filled new task input with 'Todo 50' on xpath=//*[@id="new-task"]
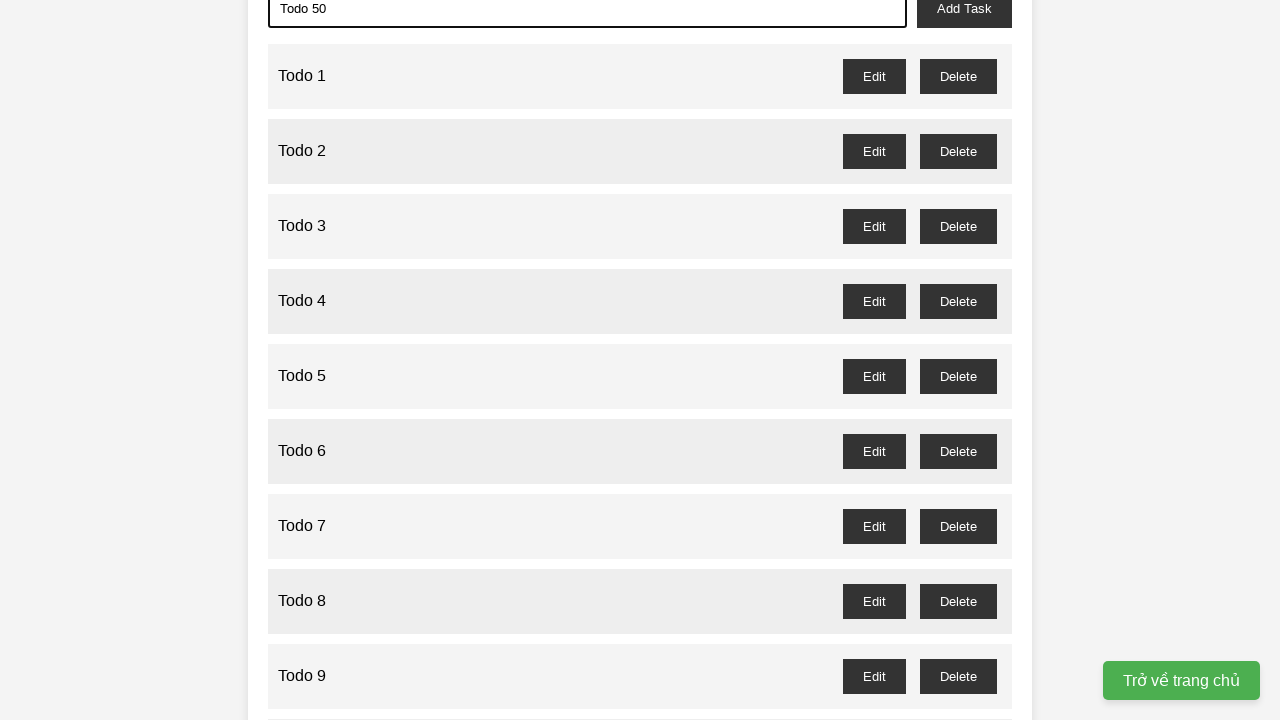

Clicked add task button to add Todo 50 at (964, 20) on xpath=//*[@id="add-task"]
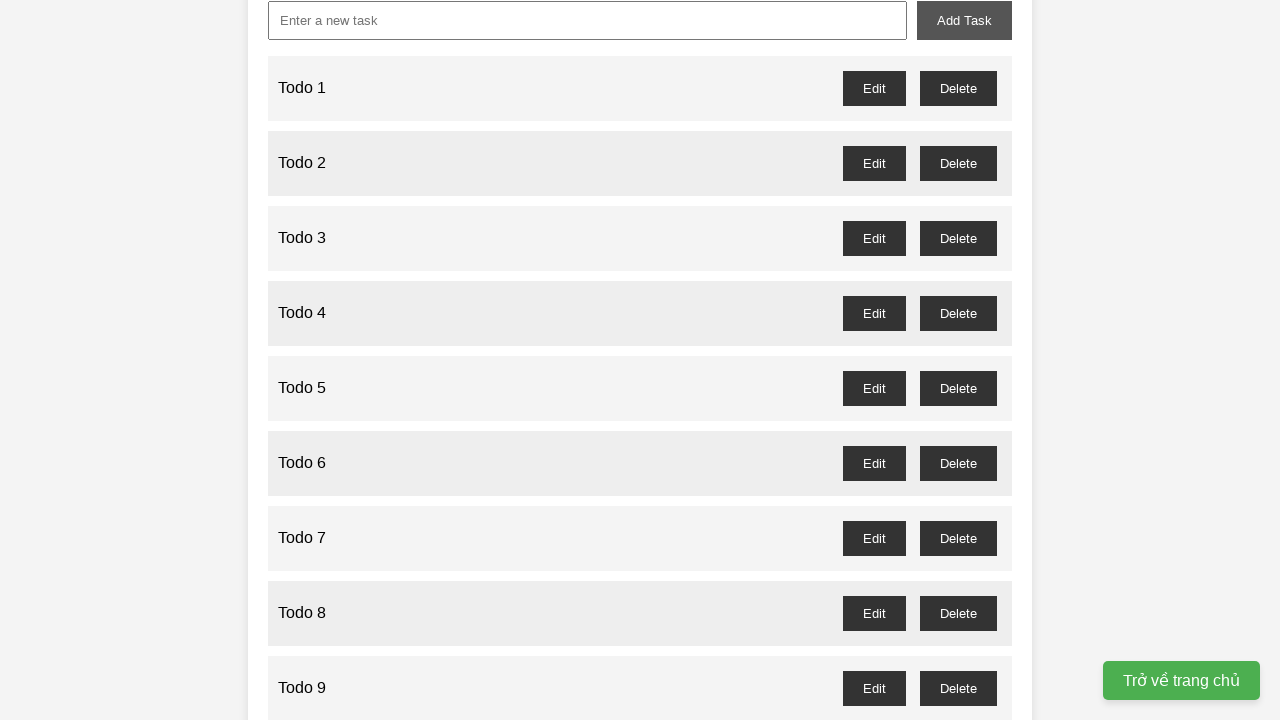

Filled new task input with 'Todo 51' on xpath=//*[@id="new-task"]
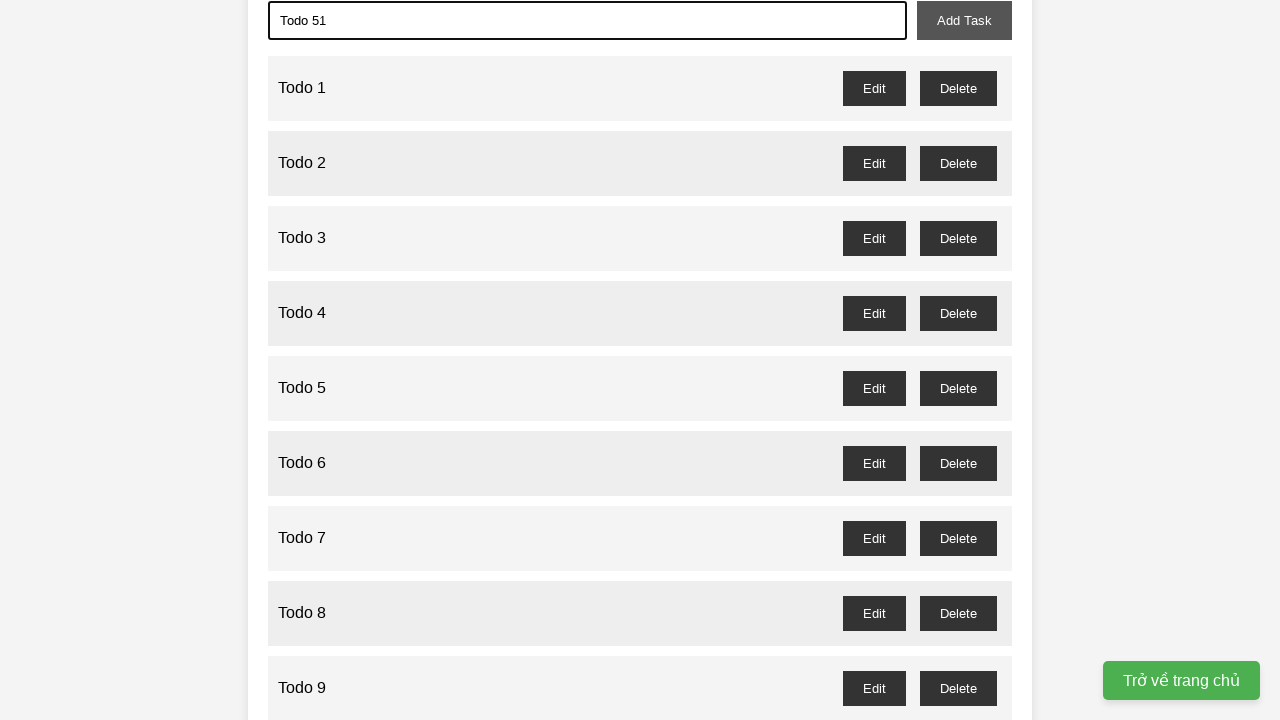

Clicked add task button to add Todo 51 at (964, 20) on xpath=//*[@id="add-task"]
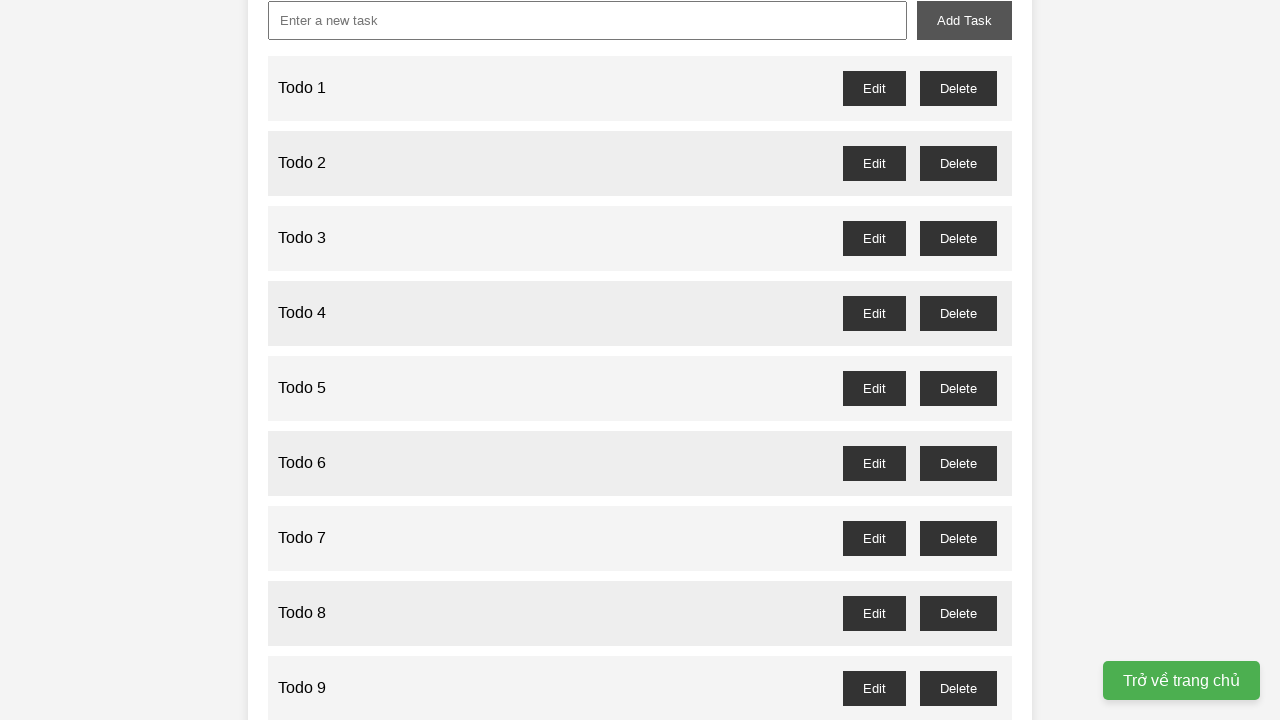

Deleted odd-numbered todo 51 at (958, 631) on //*[@id="todo-51-delete"]
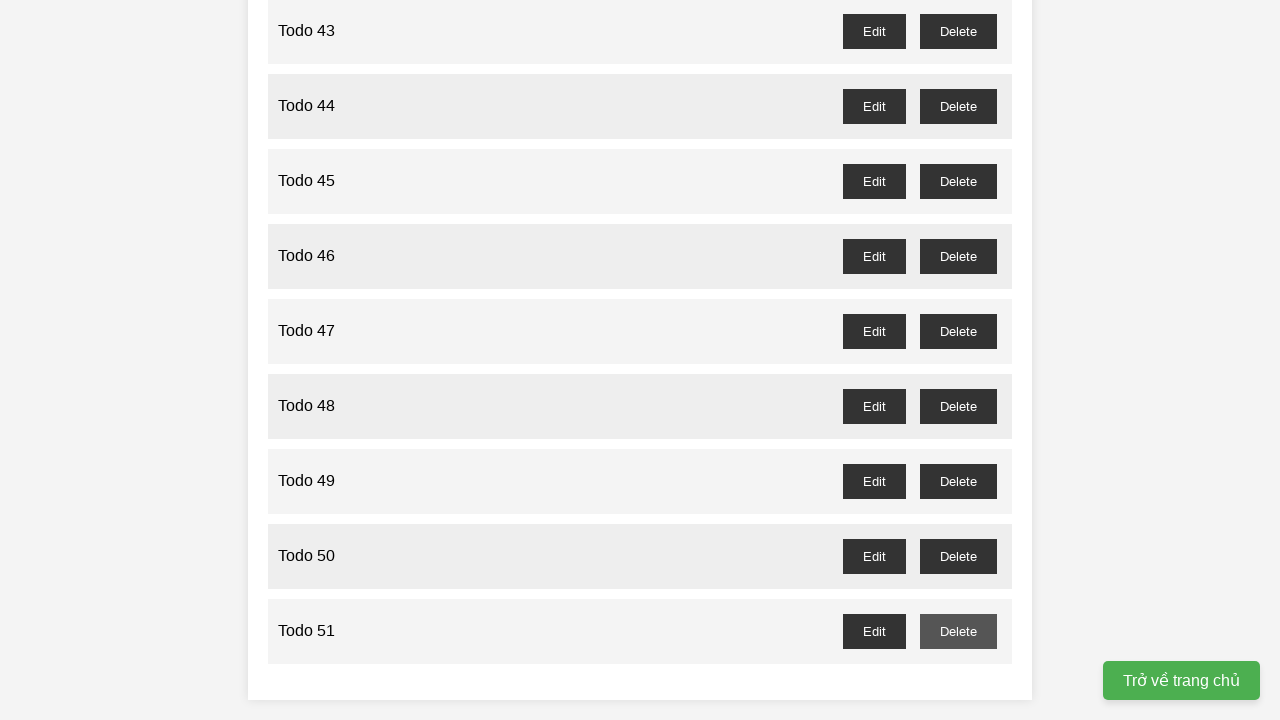

Filled new task input with 'Todo 52' on xpath=//*[@id="new-task"]
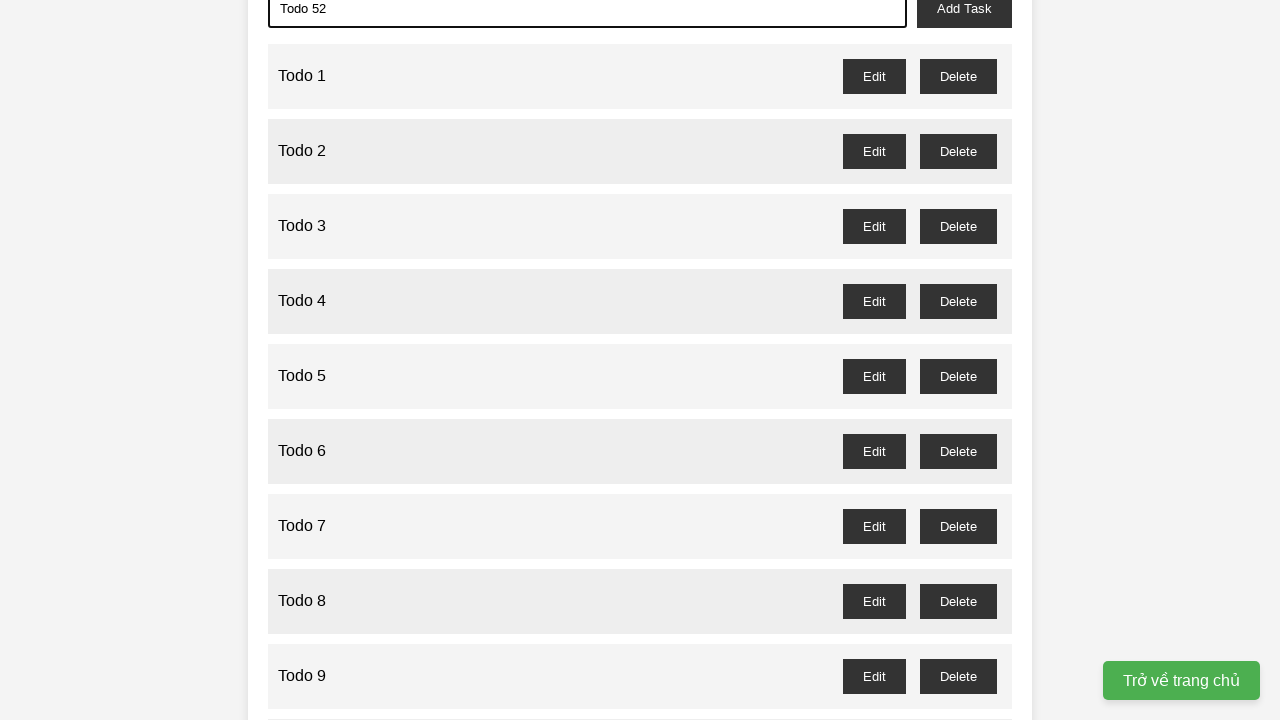

Clicked add task button to add Todo 52 at (964, 20) on xpath=//*[@id="add-task"]
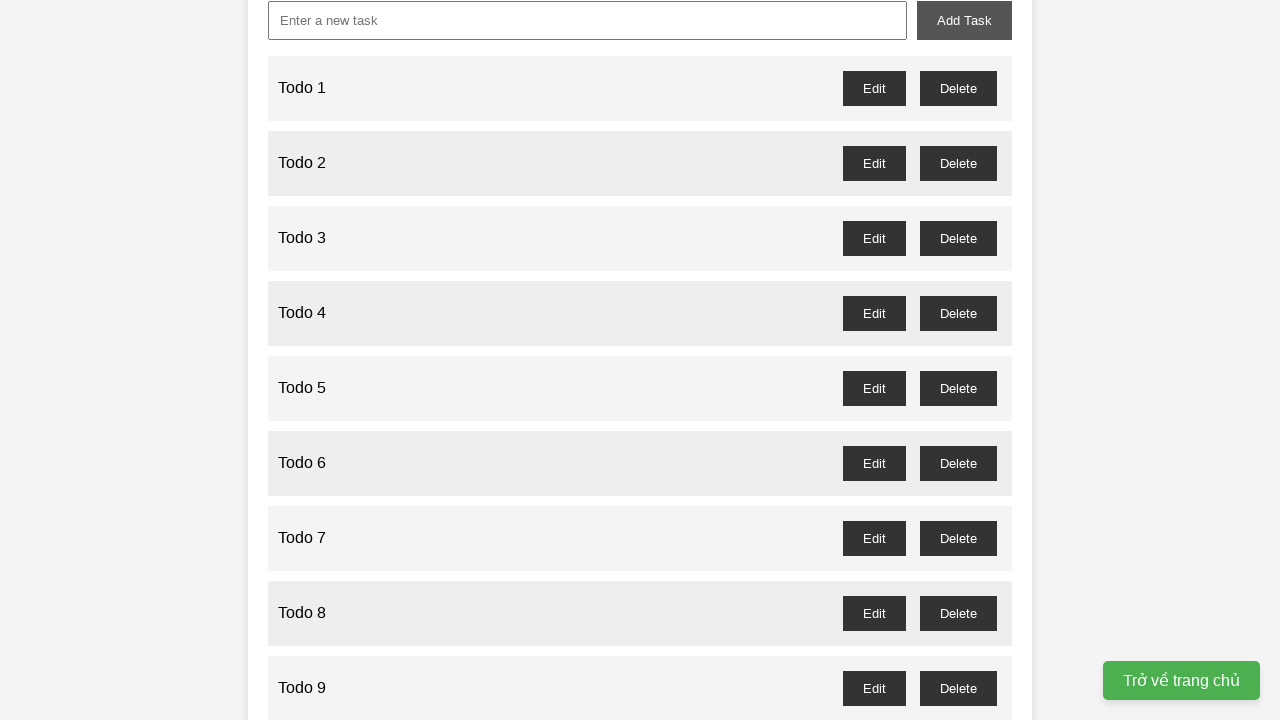

Filled new task input with 'Todo 53' on xpath=//*[@id="new-task"]
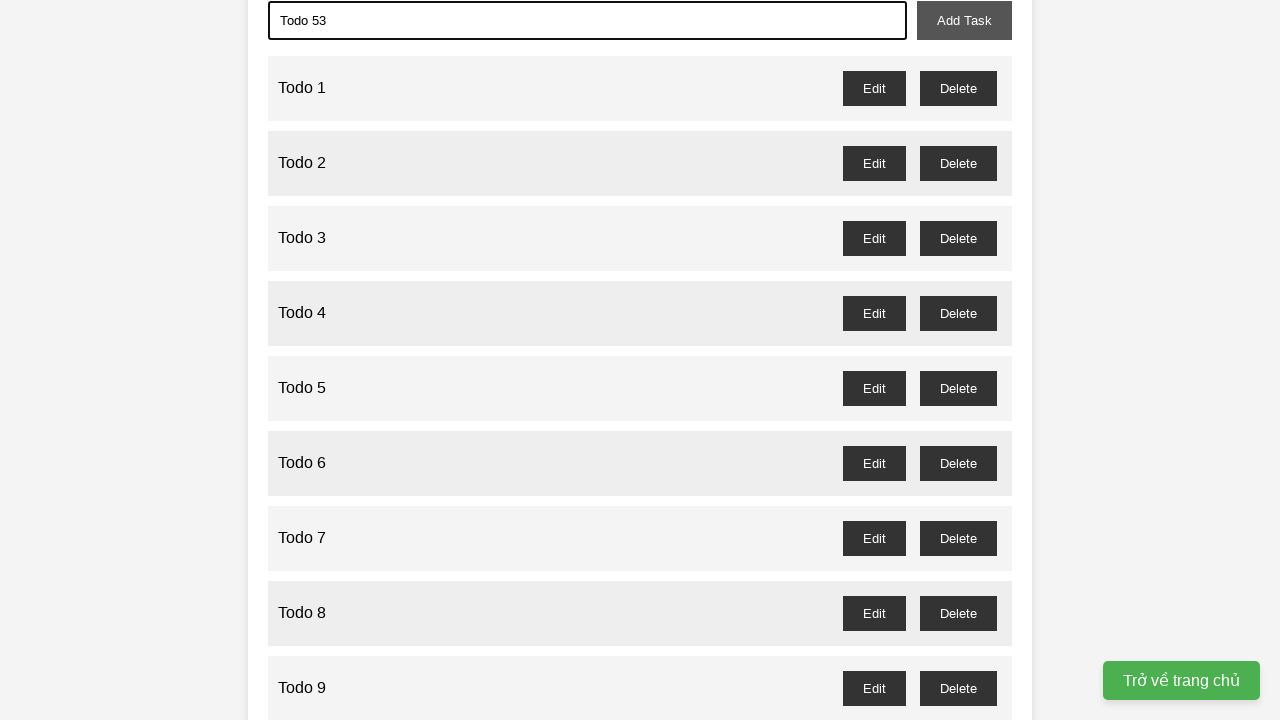

Clicked add task button to add Todo 53 at (964, 20) on xpath=//*[@id="add-task"]
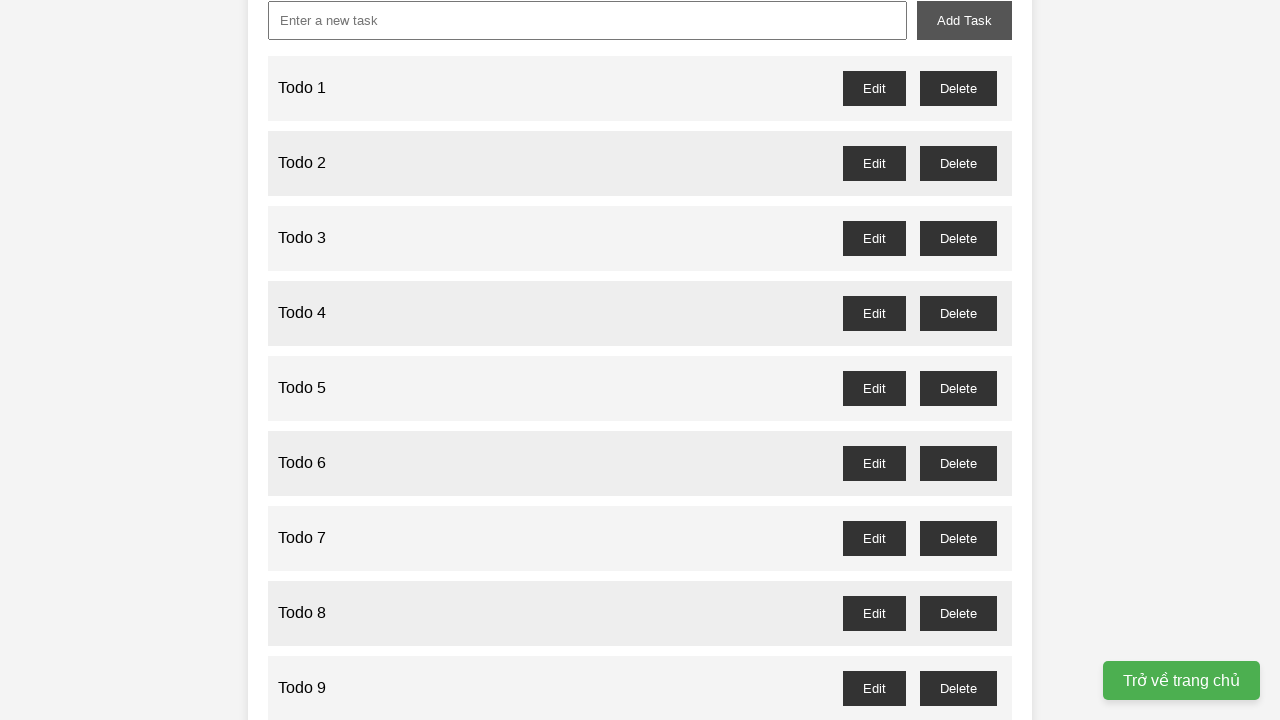

Deleted odd-numbered todo 53 at (958, 631) on //*[@id="todo-53-delete"]
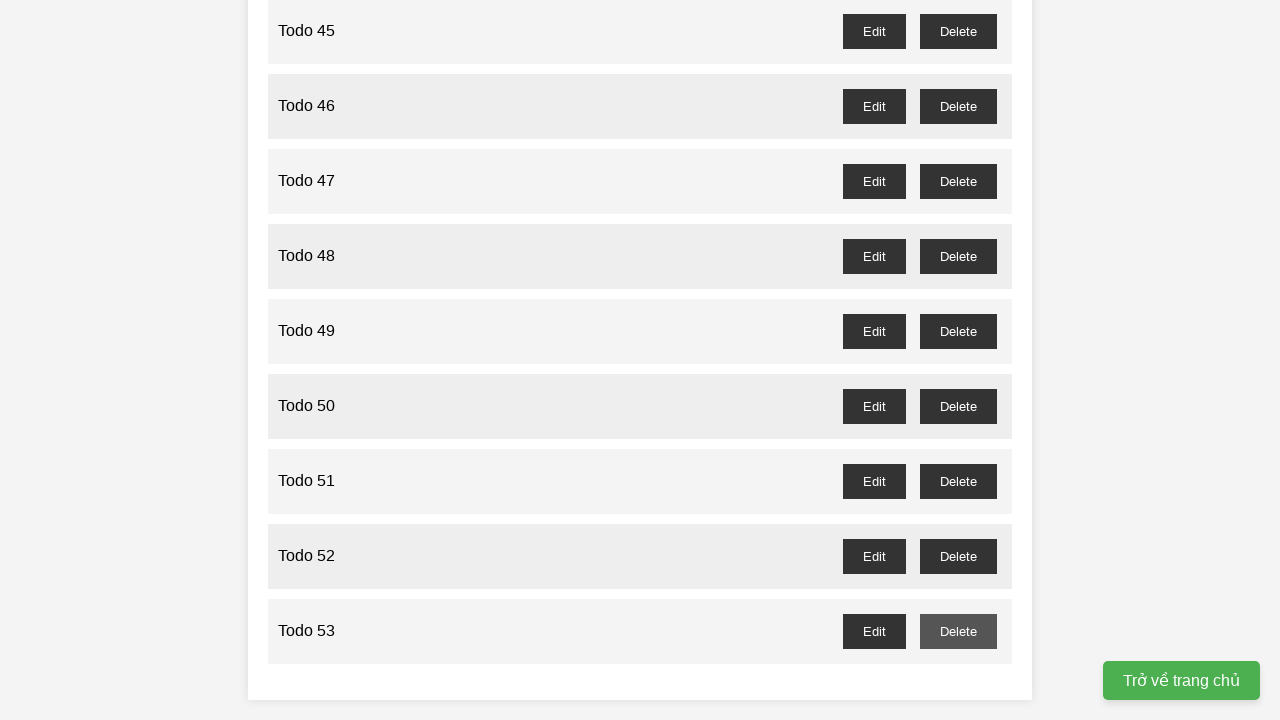

Filled new task input with 'Todo 54' on xpath=//*[@id="new-task"]
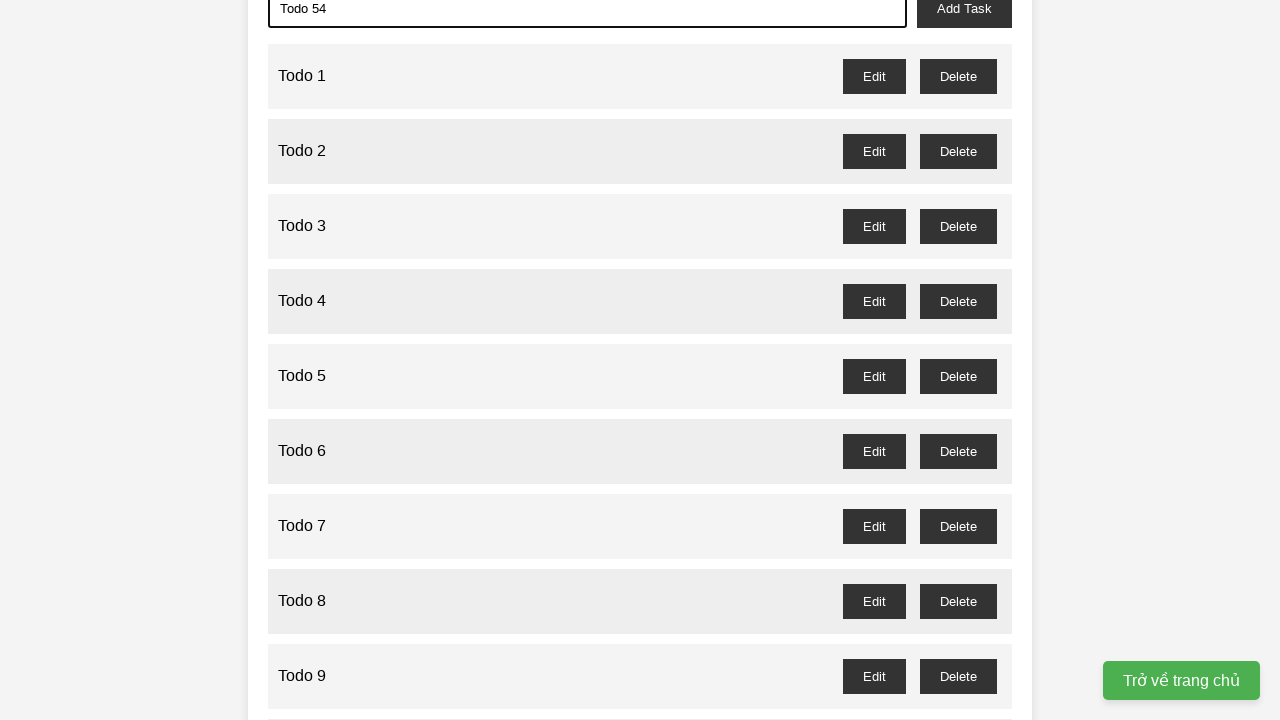

Clicked add task button to add Todo 54 at (964, 20) on xpath=//*[@id="add-task"]
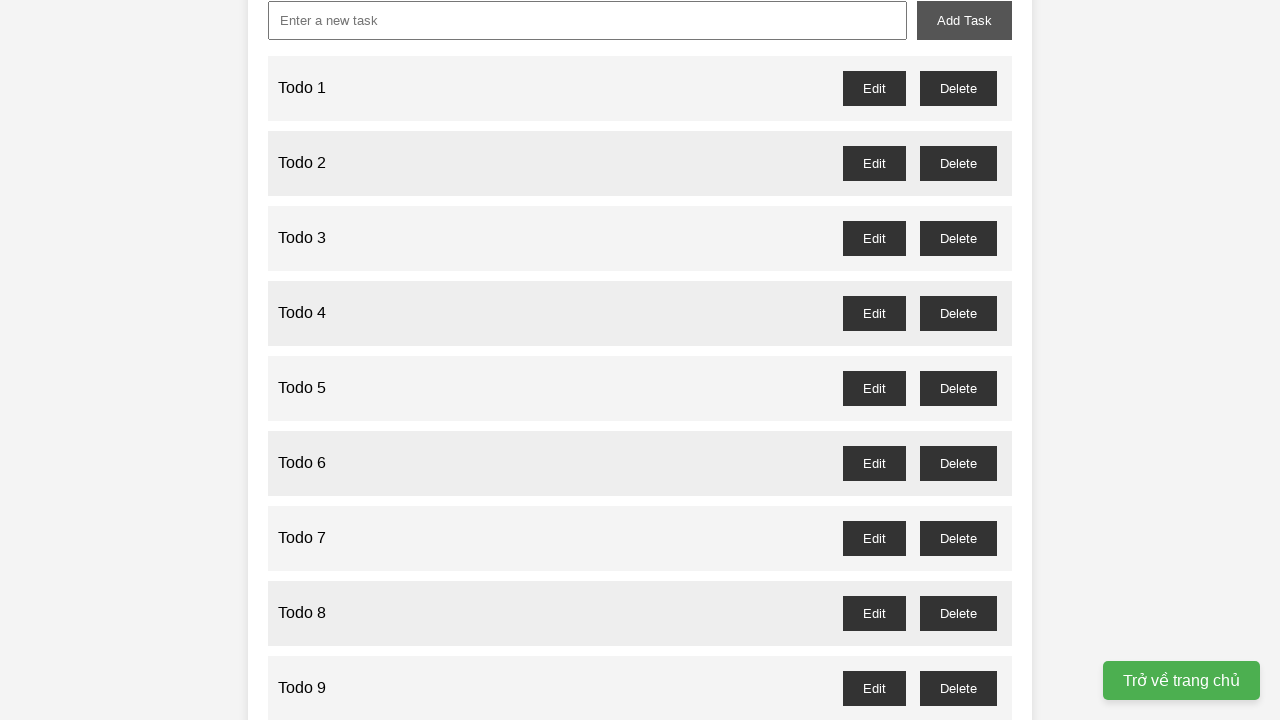

Filled new task input with 'Todo 55' on xpath=//*[@id="new-task"]
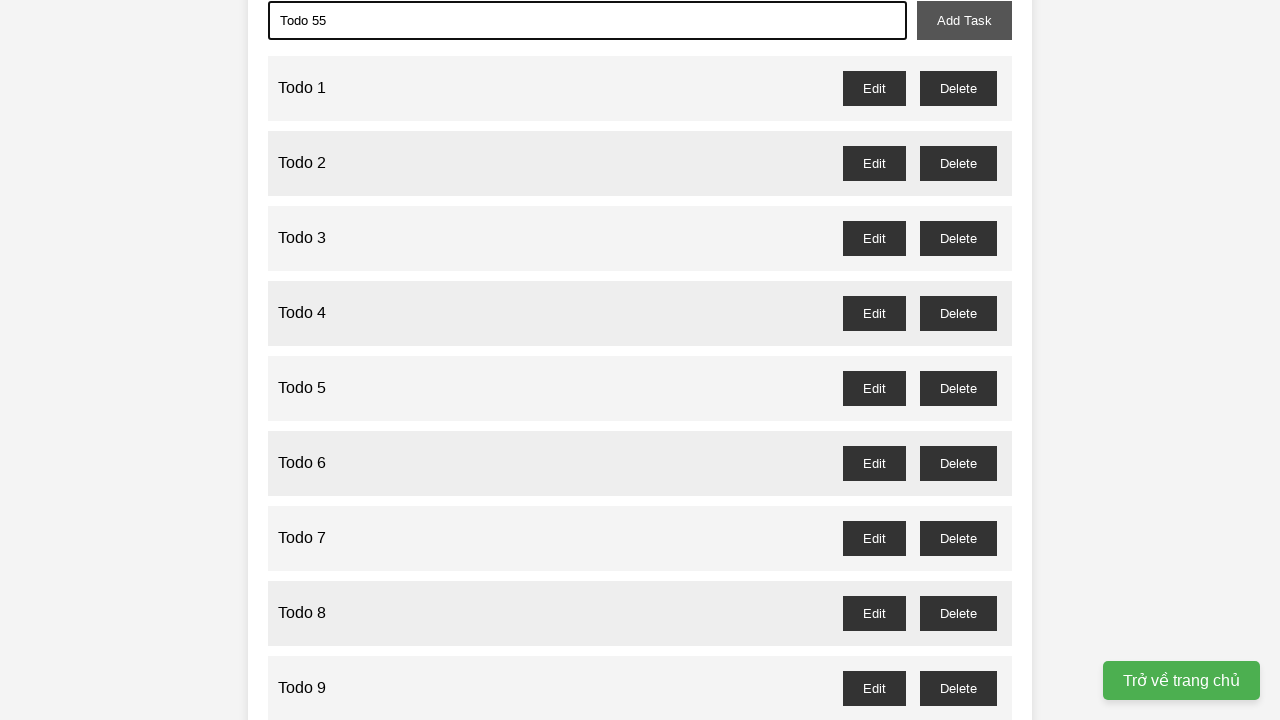

Clicked add task button to add Todo 55 at (964, 20) on xpath=//*[@id="add-task"]
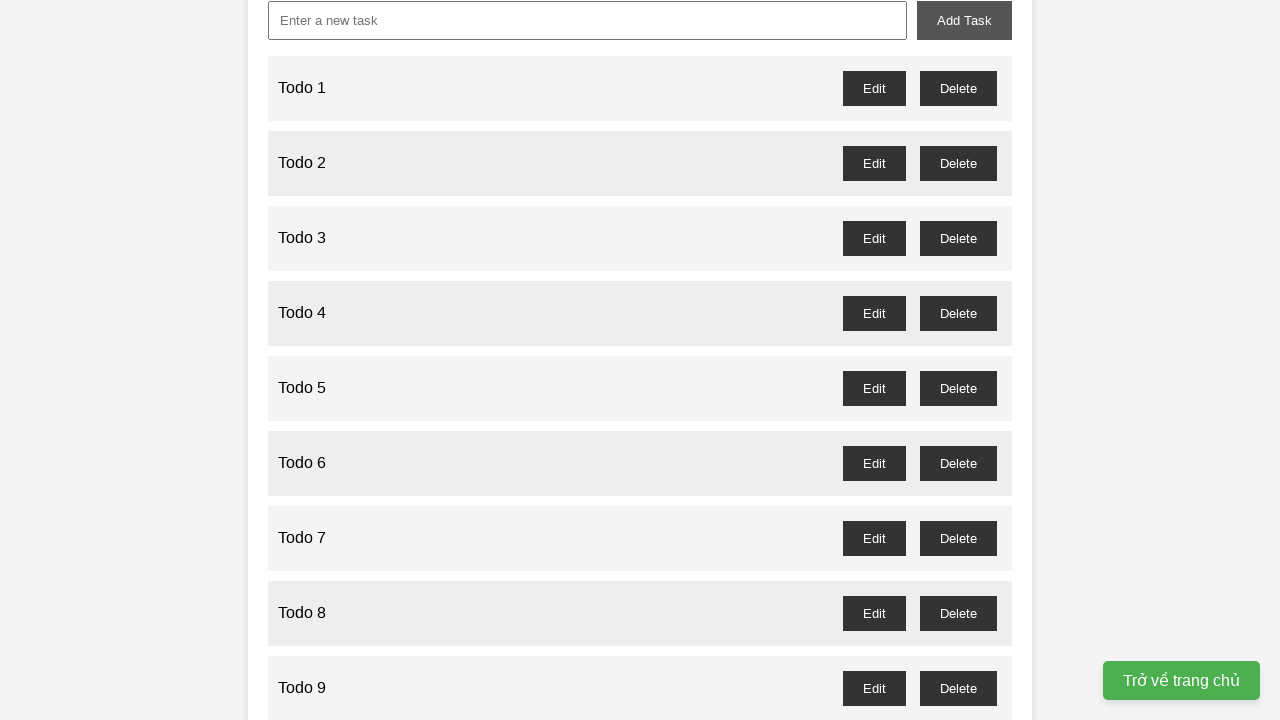

Deleted odd-numbered todo 55 at (958, 631) on //*[@id="todo-55-delete"]
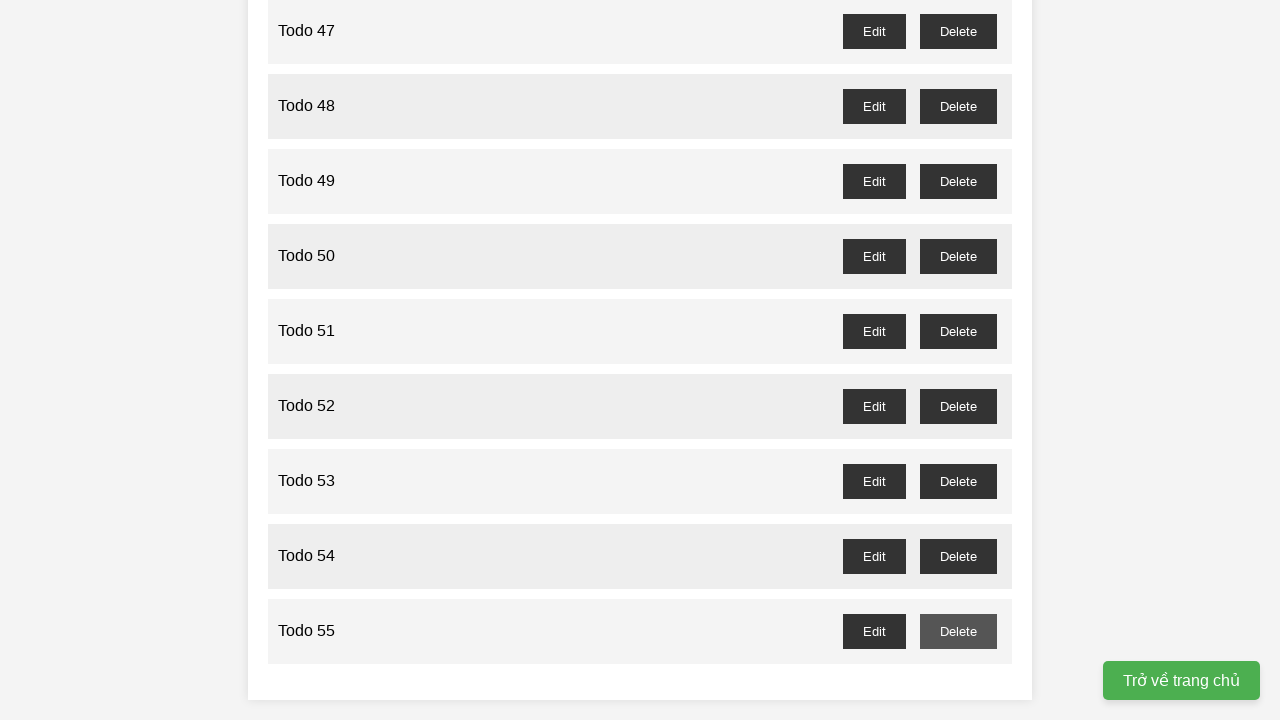

Filled new task input with 'Todo 56' on xpath=//*[@id="new-task"]
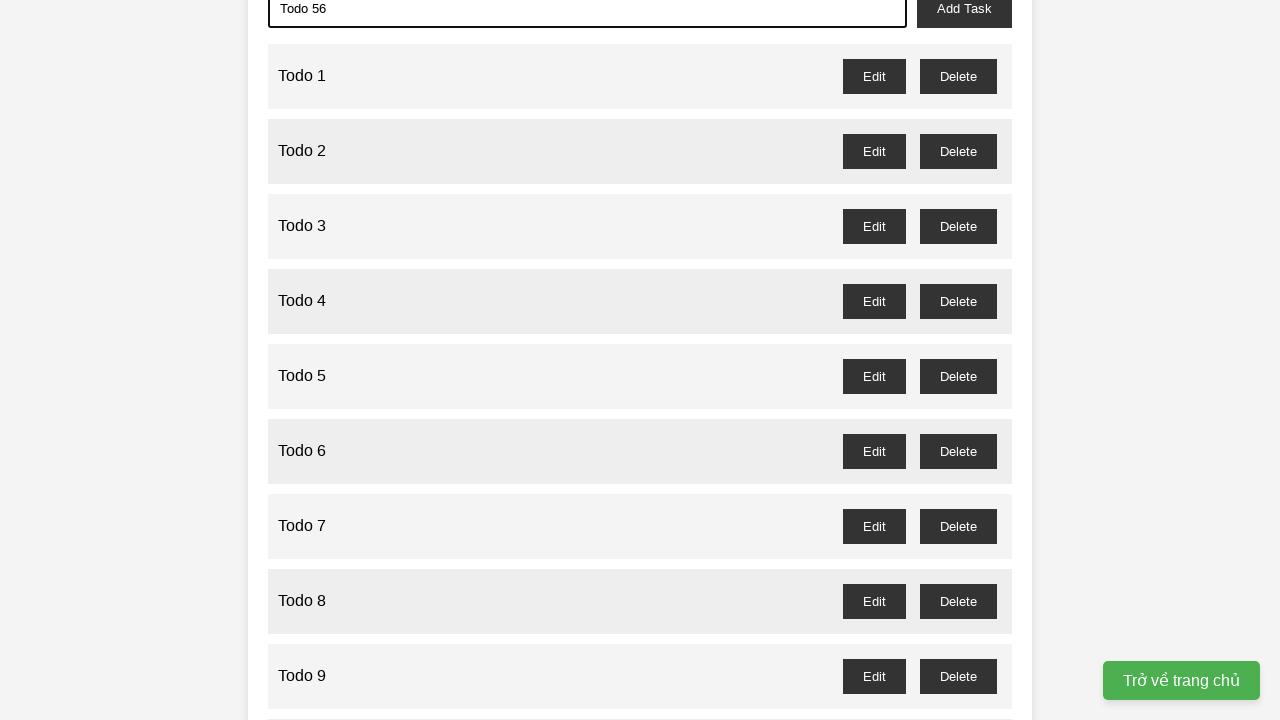

Clicked add task button to add Todo 56 at (964, 20) on xpath=//*[@id="add-task"]
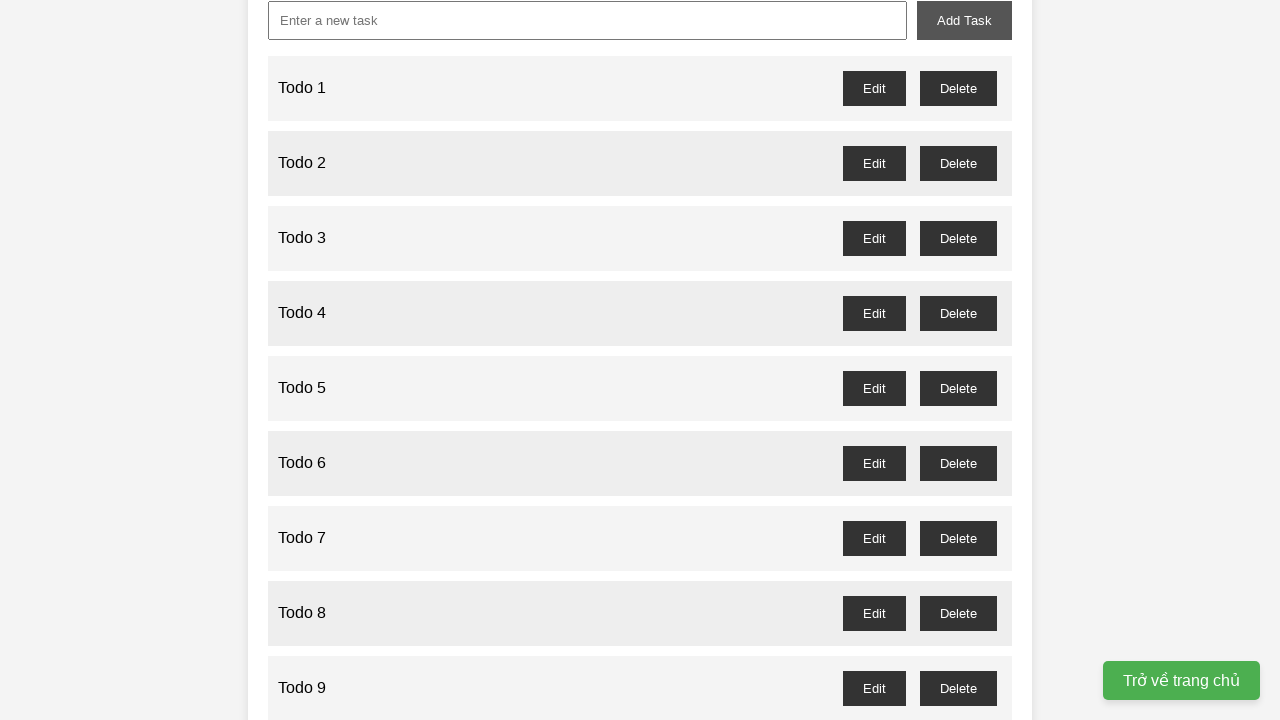

Filled new task input with 'Todo 57' on xpath=//*[@id="new-task"]
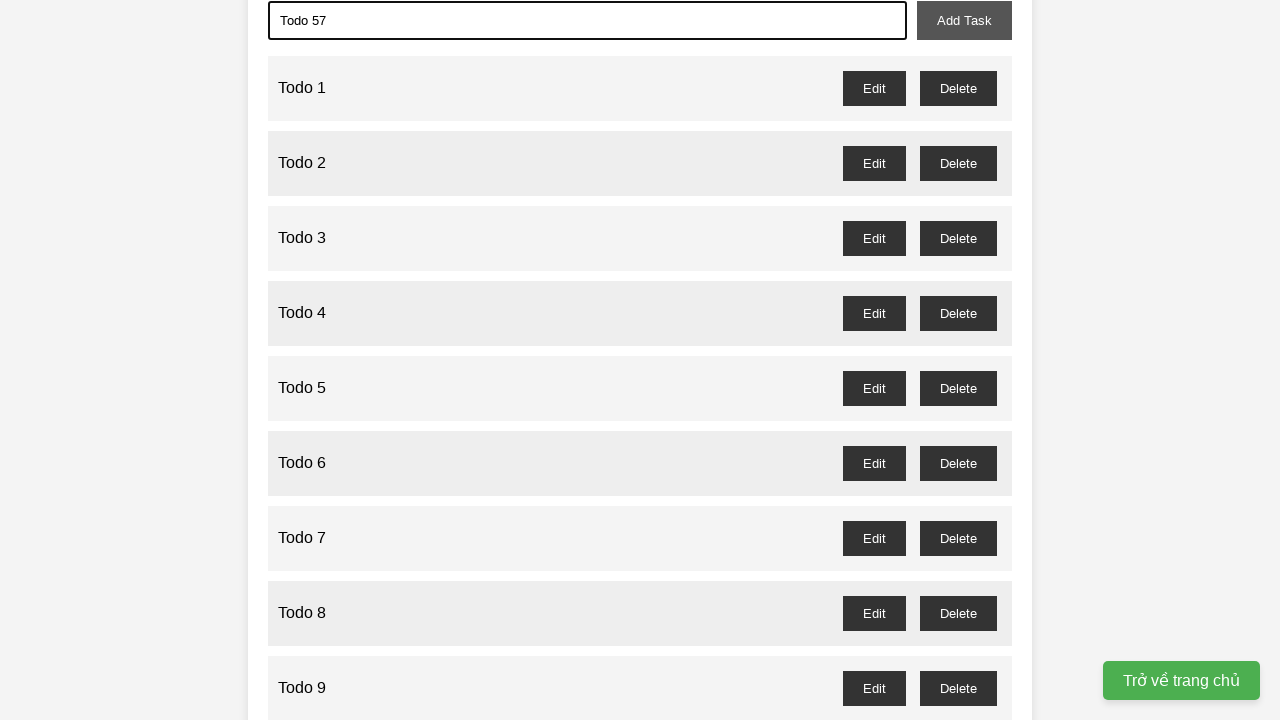

Clicked add task button to add Todo 57 at (964, 20) on xpath=//*[@id="add-task"]
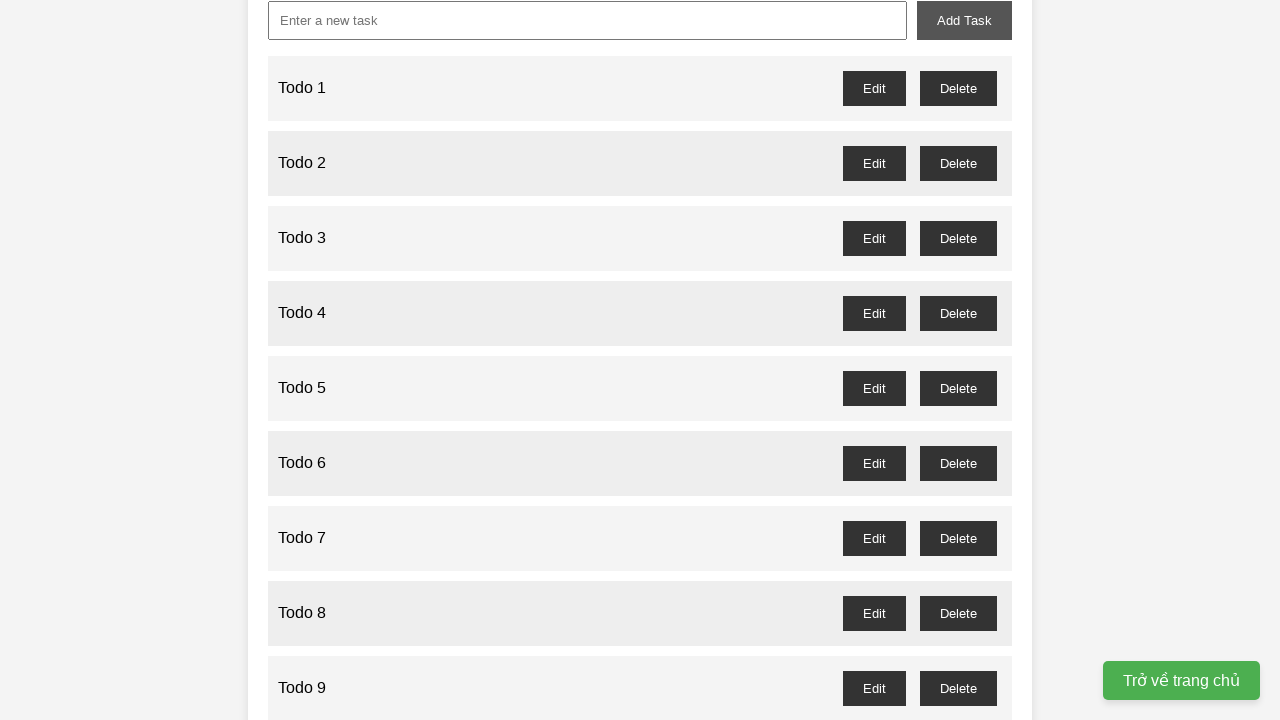

Deleted odd-numbered todo 57 at (958, 631) on //*[@id="todo-57-delete"]
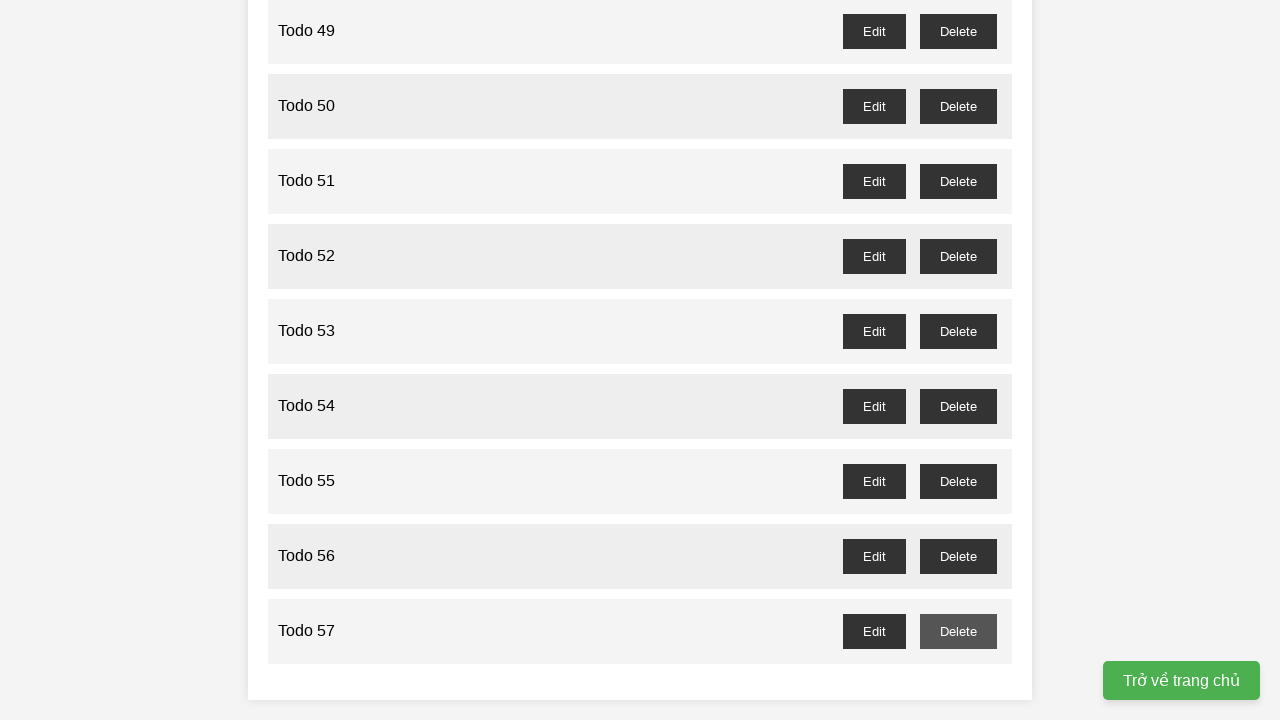

Filled new task input with 'Todo 58' on xpath=//*[@id="new-task"]
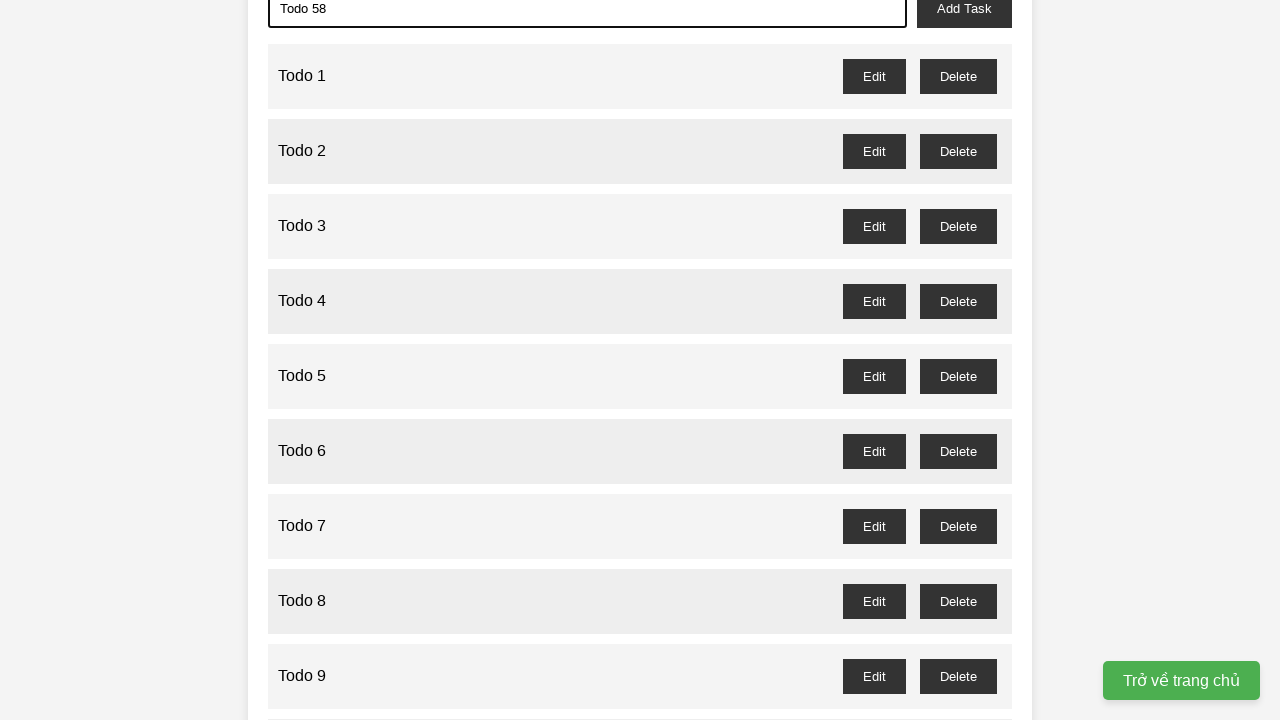

Clicked add task button to add Todo 58 at (964, 20) on xpath=//*[@id="add-task"]
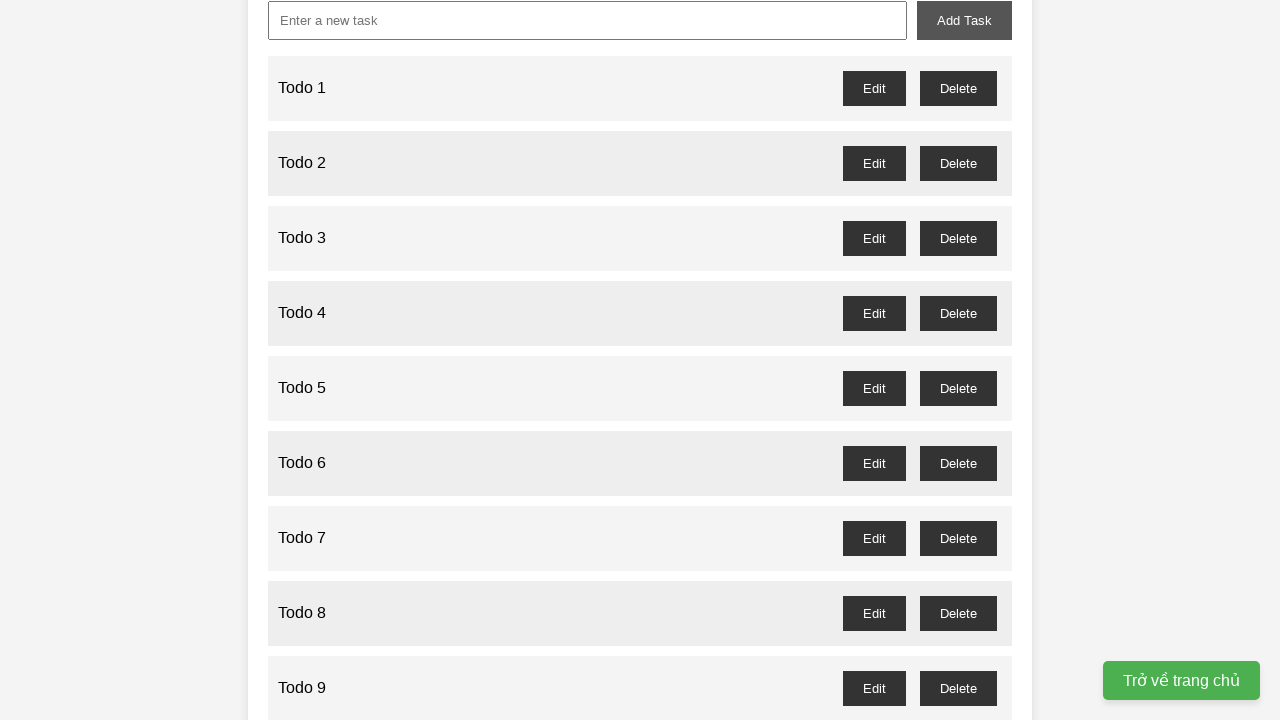

Filled new task input with 'Todo 59' on xpath=//*[@id="new-task"]
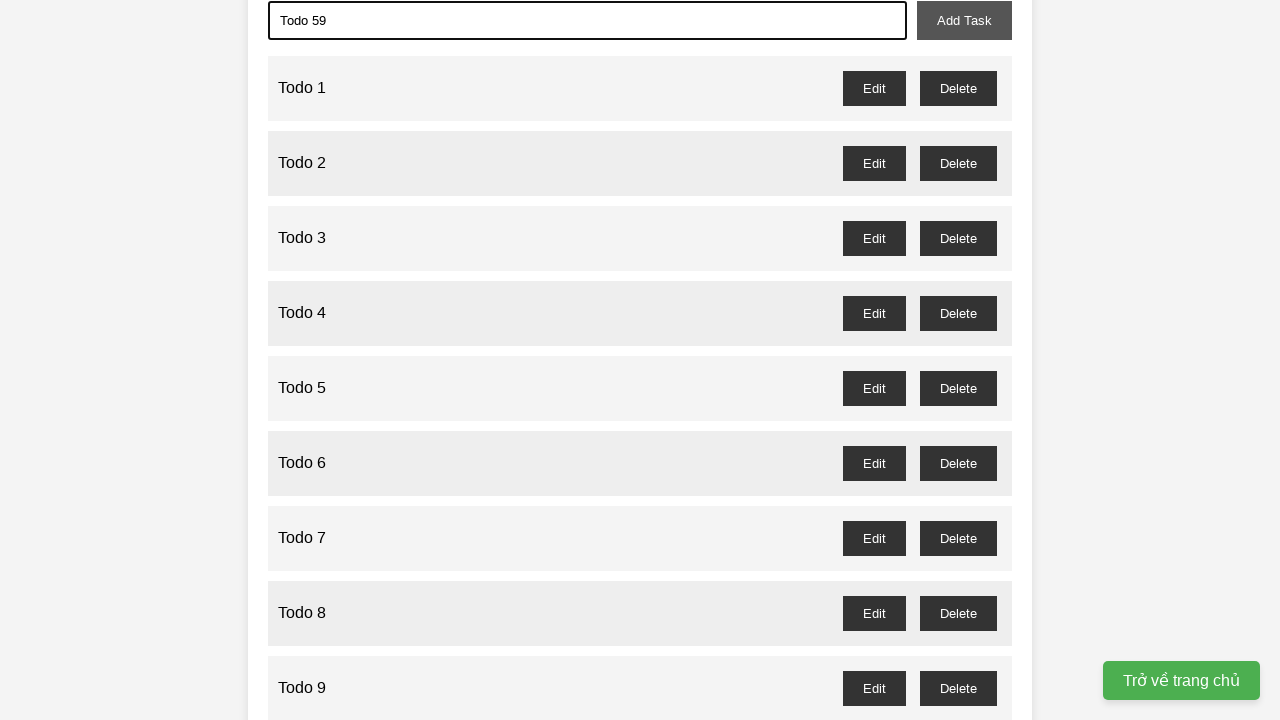

Clicked add task button to add Todo 59 at (964, 20) on xpath=//*[@id="add-task"]
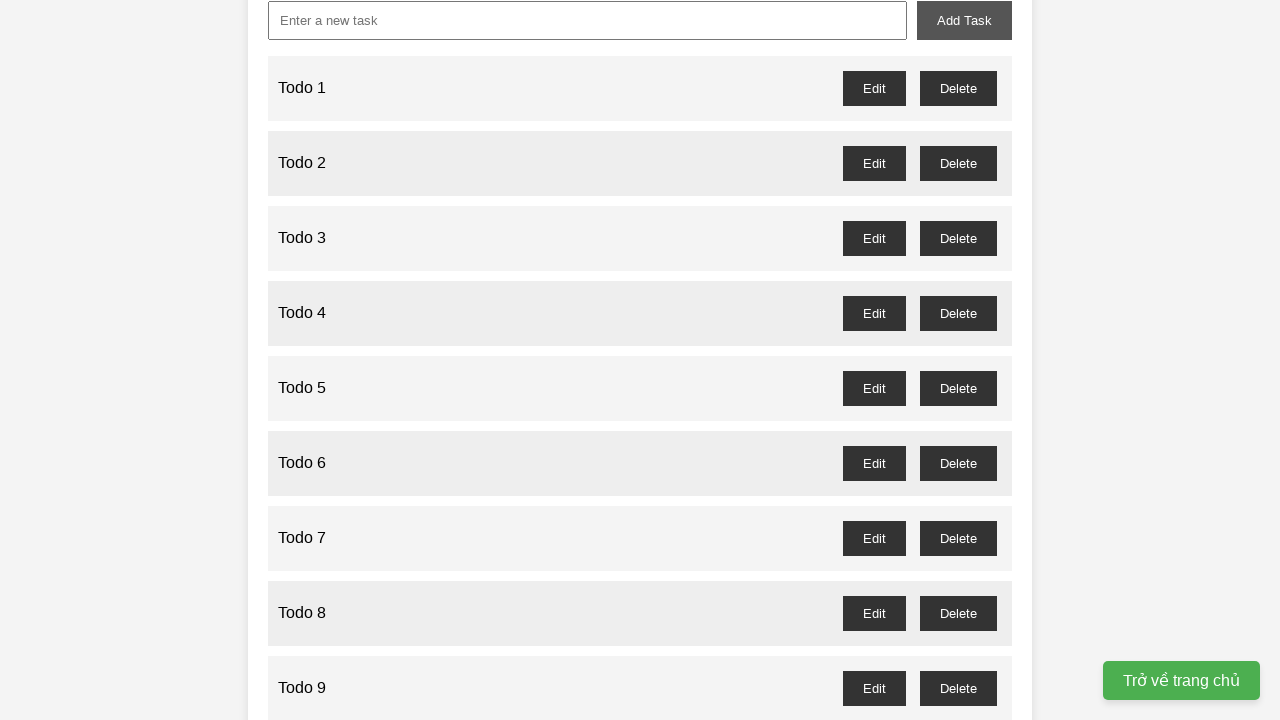

Deleted odd-numbered todo 59 at (958, 631) on //*[@id="todo-59-delete"]
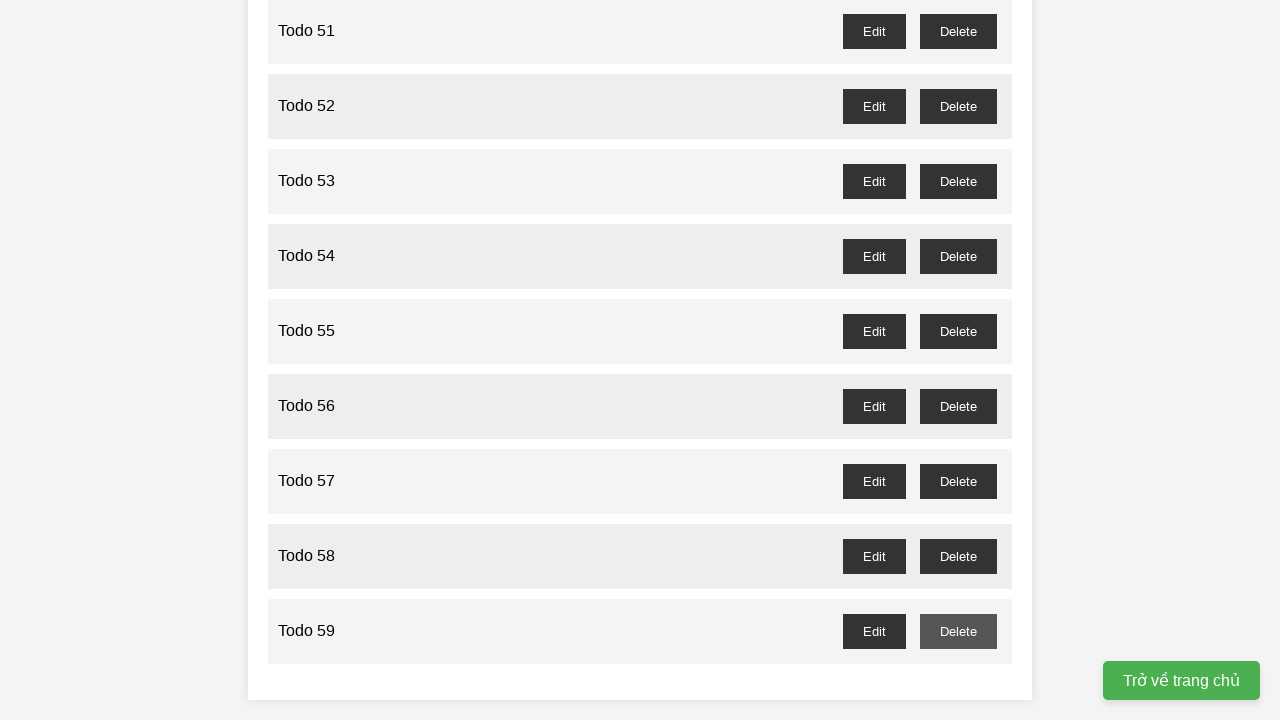

Filled new task input with 'Todo 60' on xpath=//*[@id="new-task"]
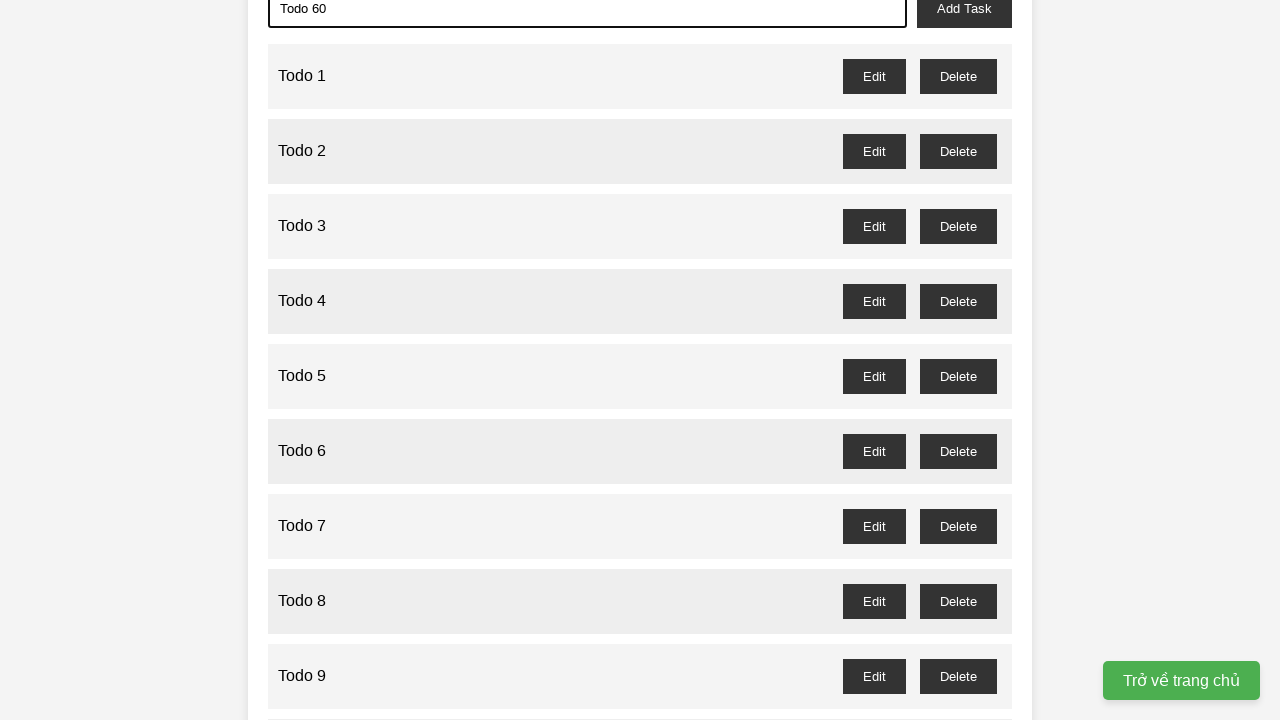

Clicked add task button to add Todo 60 at (964, 20) on xpath=//*[@id="add-task"]
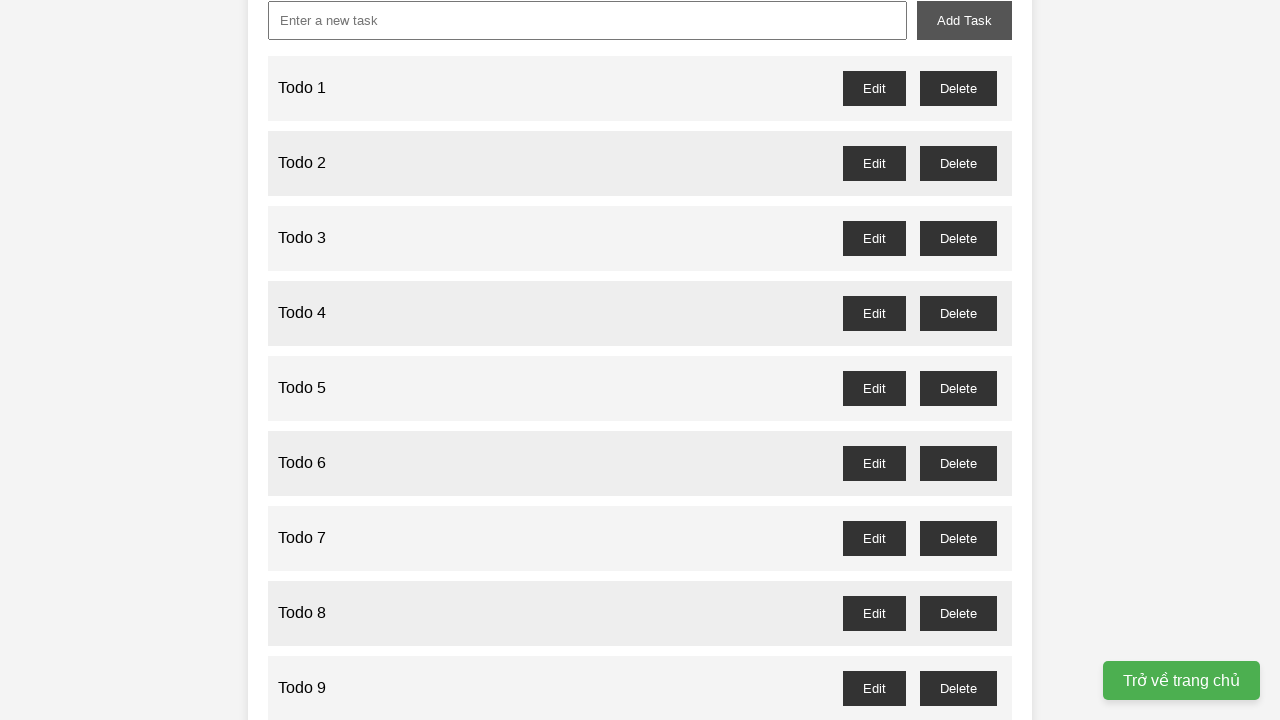

Filled new task input with 'Todo 61' on xpath=//*[@id="new-task"]
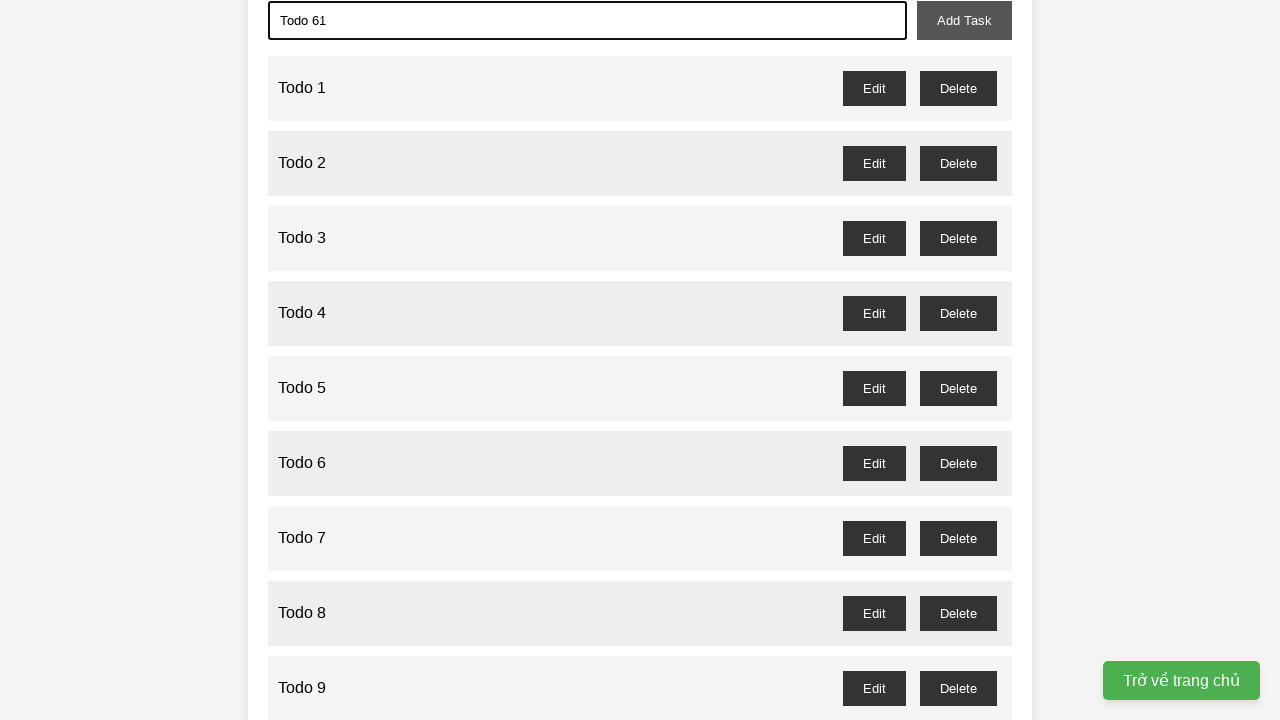

Clicked add task button to add Todo 61 at (964, 20) on xpath=//*[@id="add-task"]
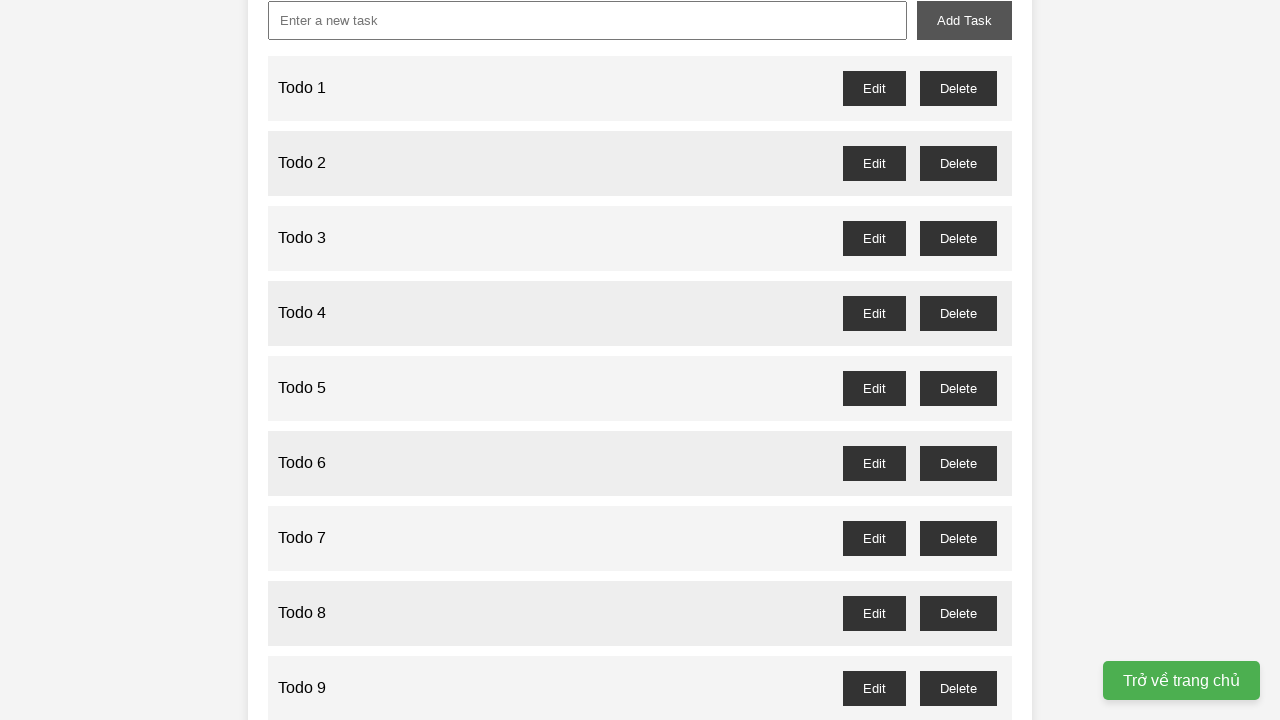

Deleted odd-numbered todo 61 at (958, 631) on //*[@id="todo-61-delete"]
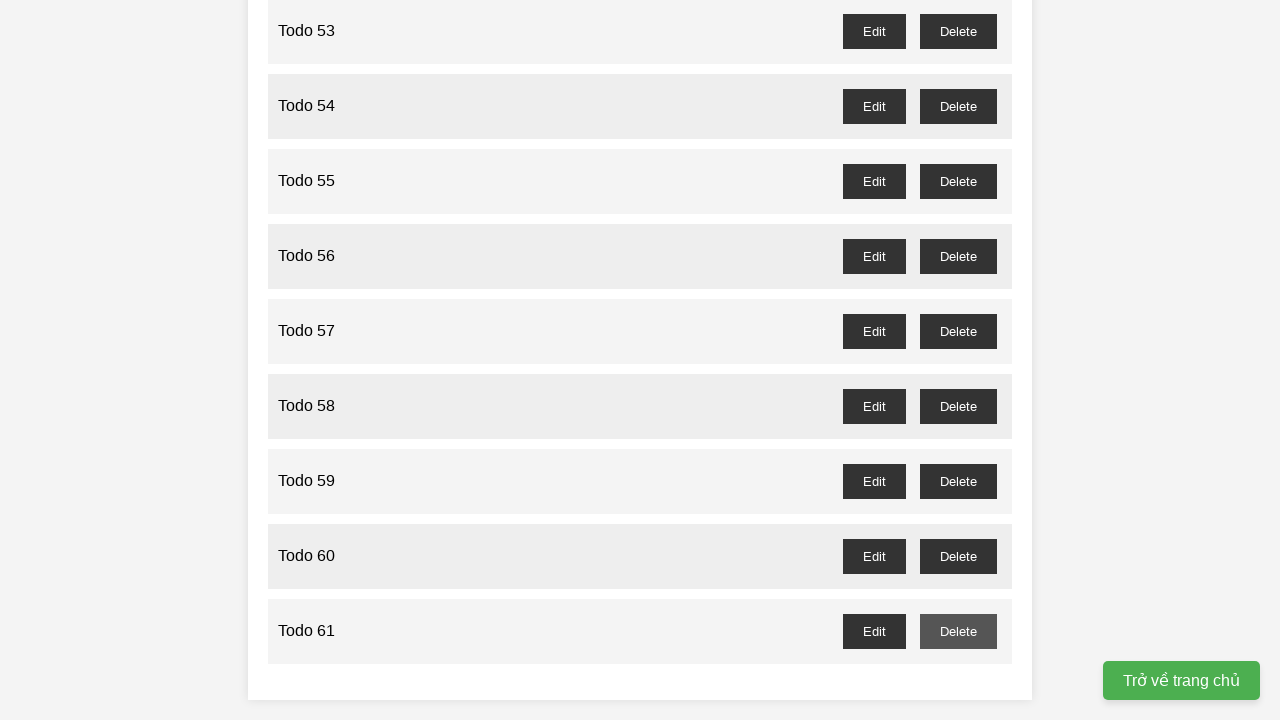

Filled new task input with 'Todo 62' on xpath=//*[@id="new-task"]
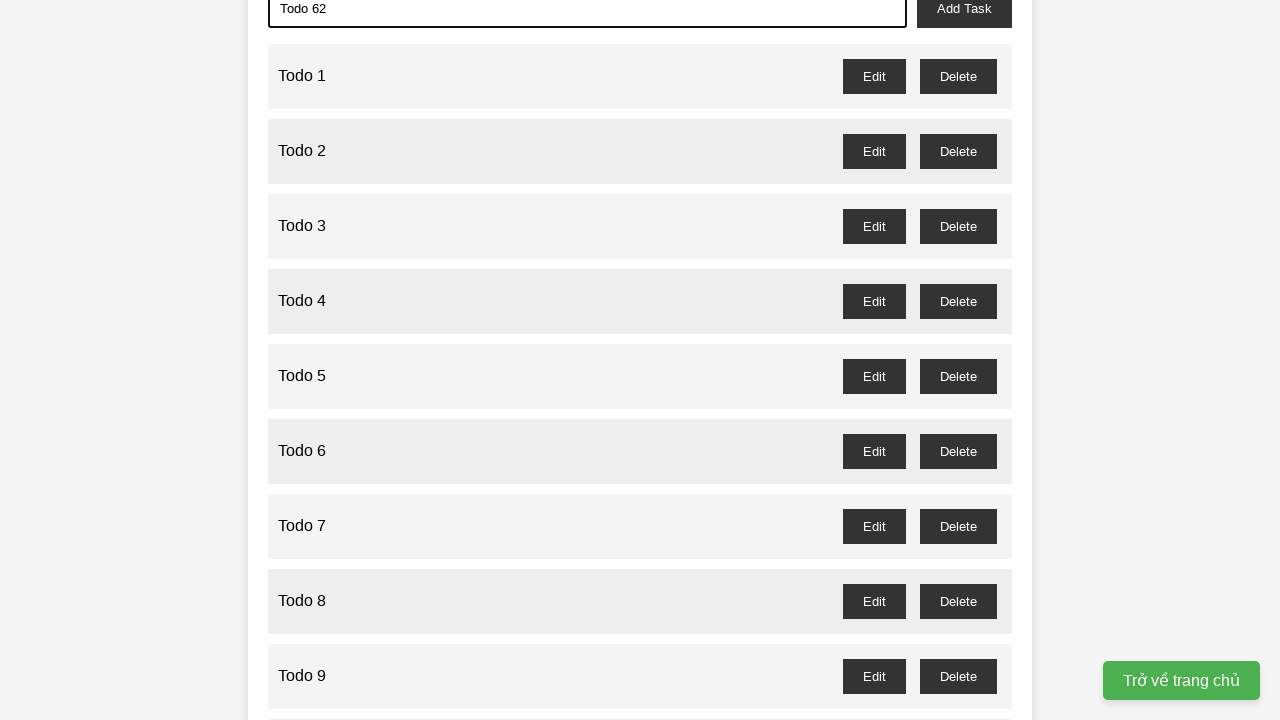

Clicked add task button to add Todo 62 at (964, 20) on xpath=//*[@id="add-task"]
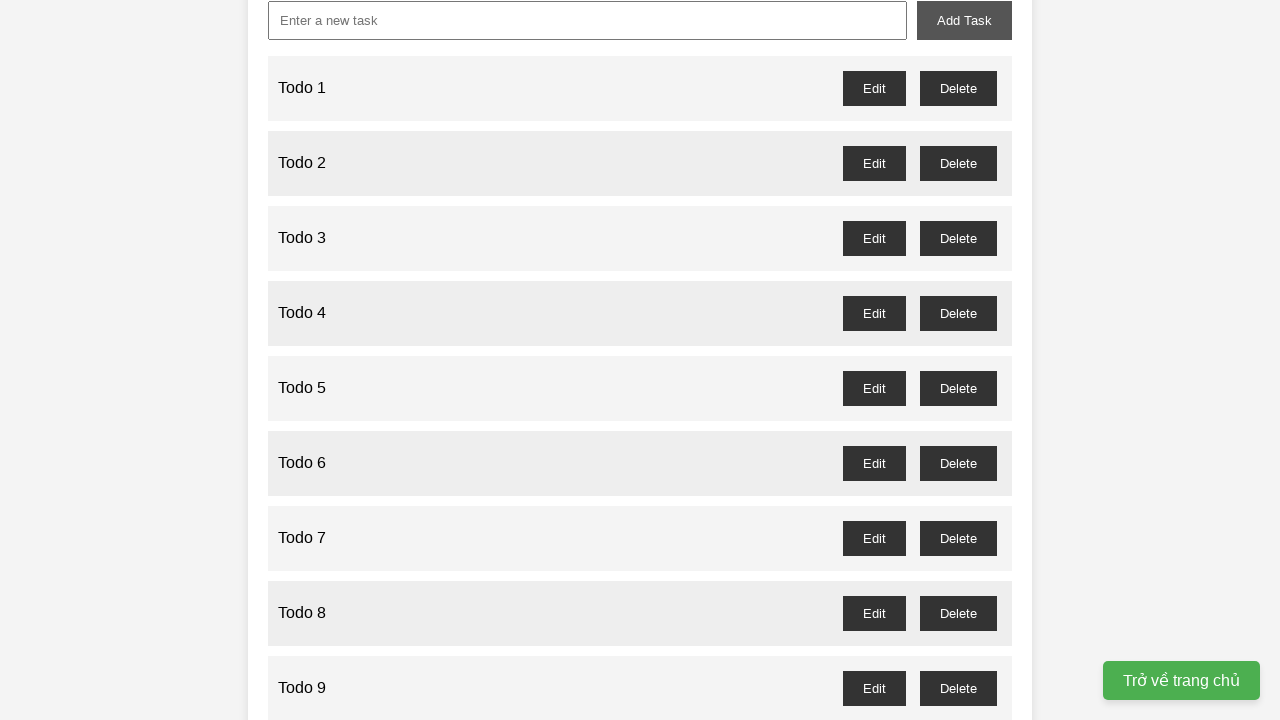

Filled new task input with 'Todo 63' on xpath=//*[@id="new-task"]
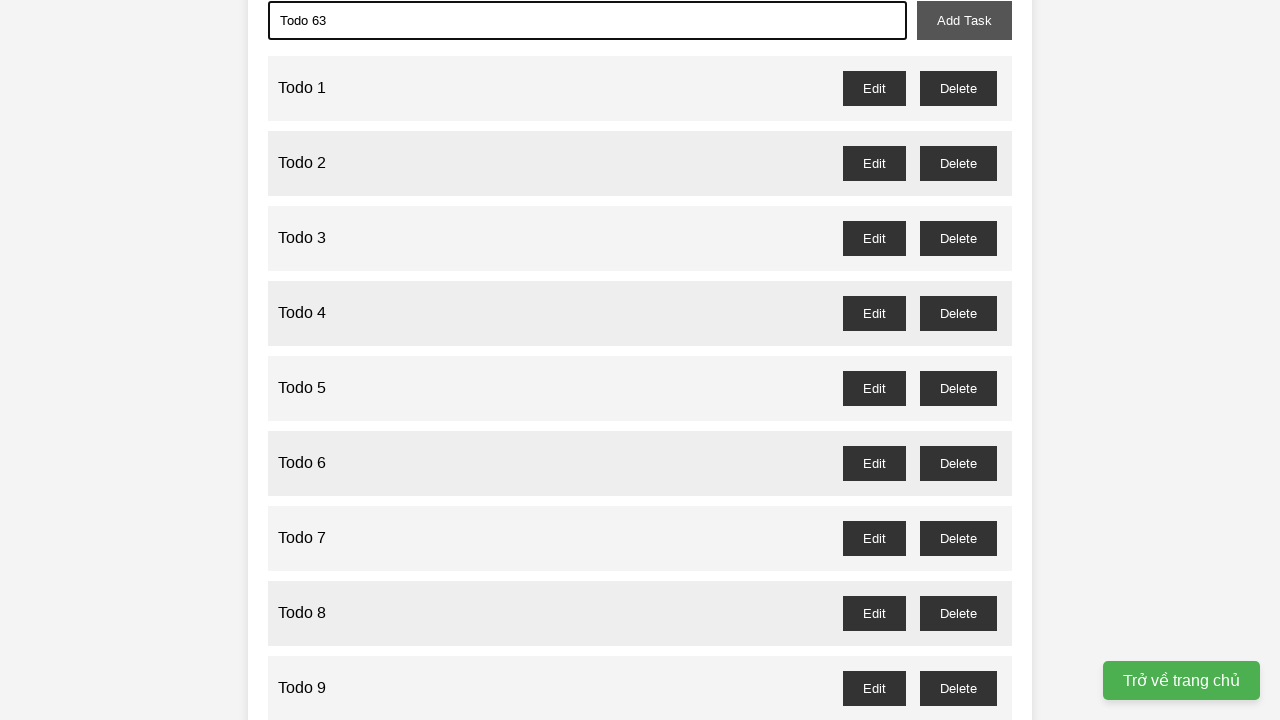

Clicked add task button to add Todo 63 at (964, 20) on xpath=//*[@id="add-task"]
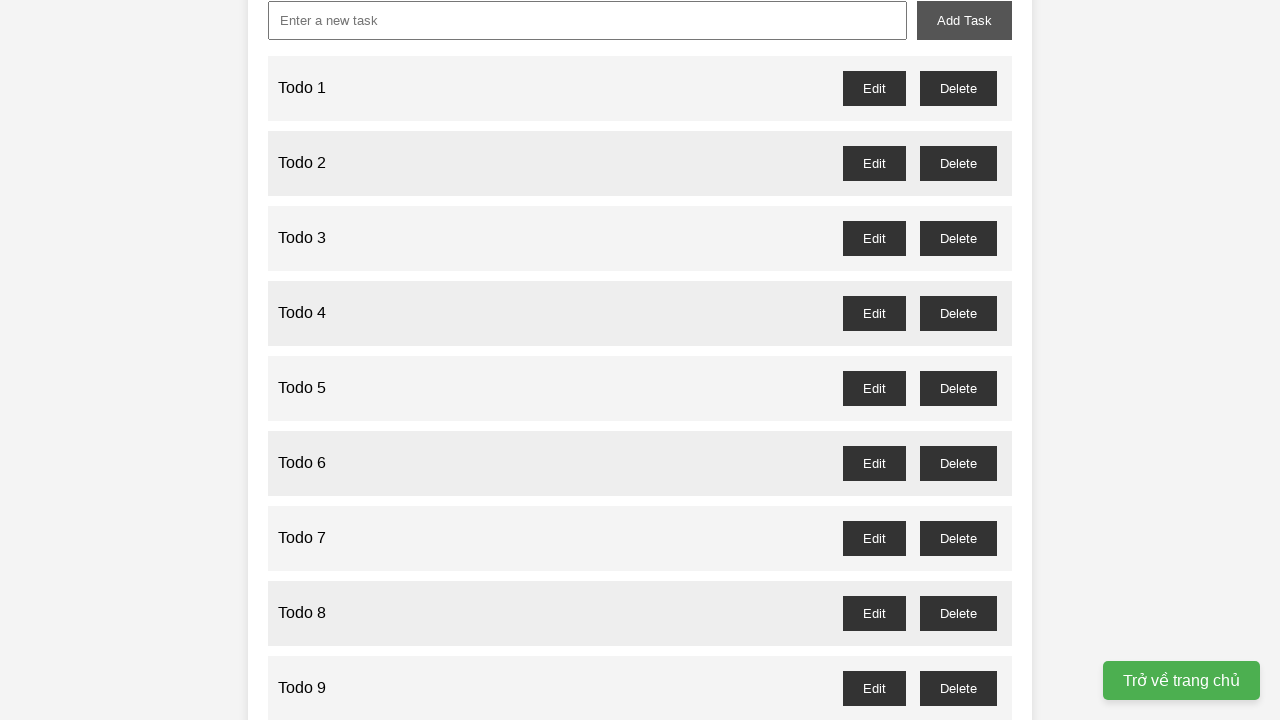

Deleted odd-numbered todo 63 at (958, 631) on //*[@id="todo-63-delete"]
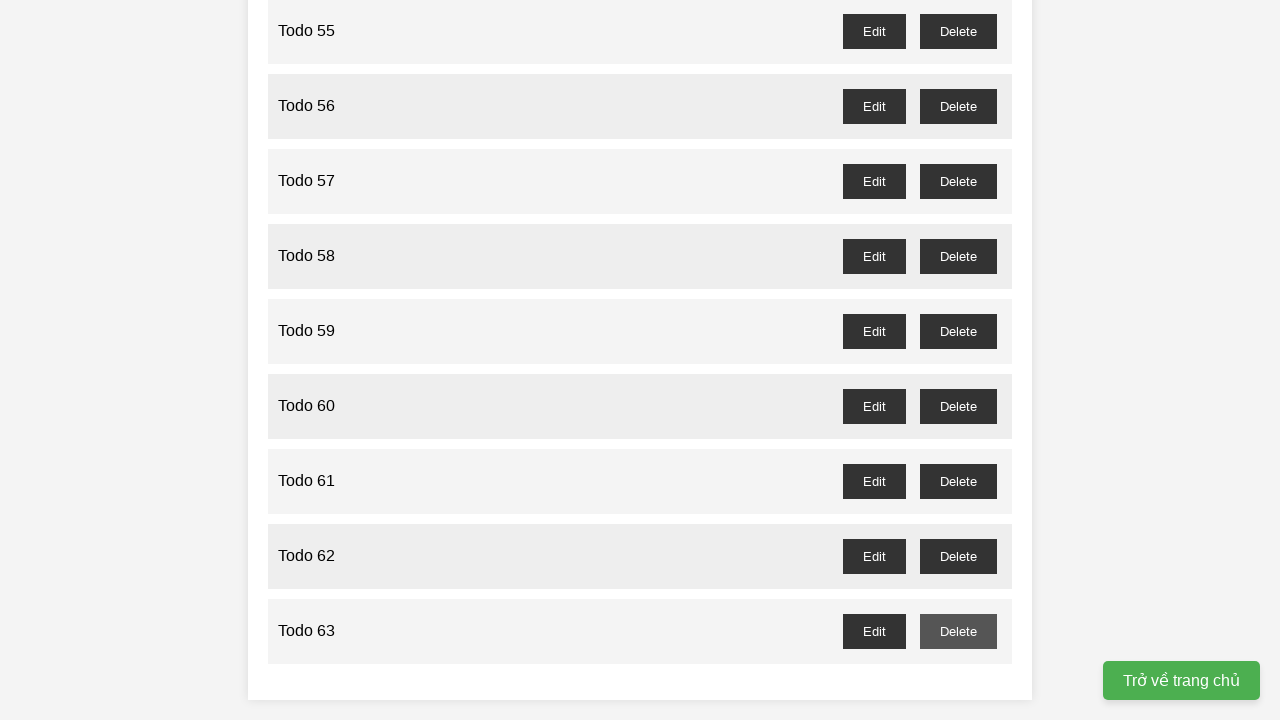

Filled new task input with 'Todo 64' on xpath=//*[@id="new-task"]
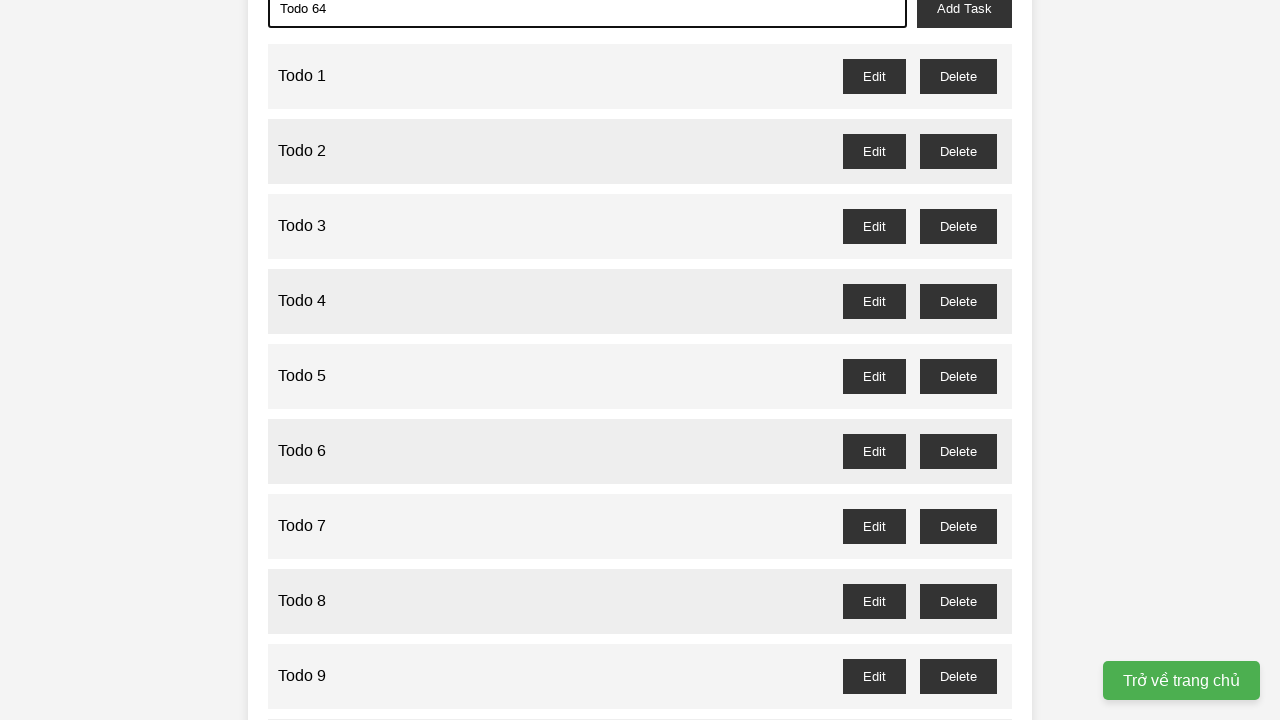

Clicked add task button to add Todo 64 at (964, 20) on xpath=//*[@id="add-task"]
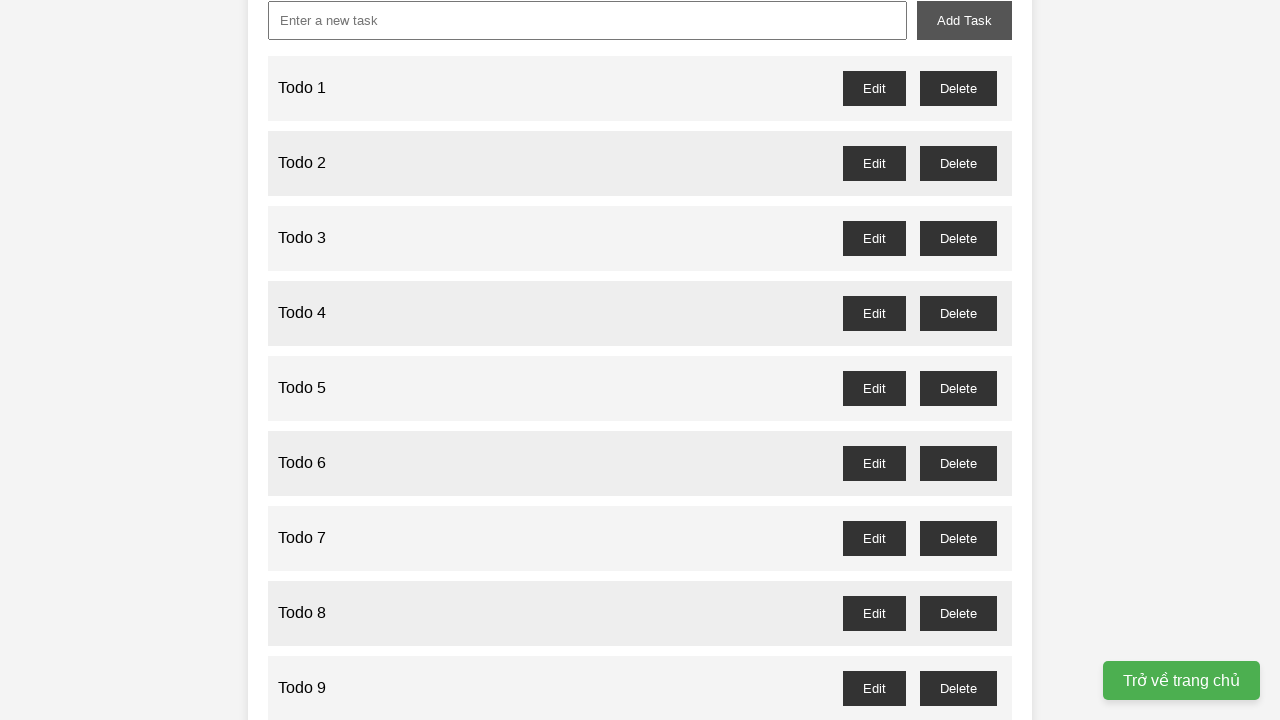

Filled new task input with 'Todo 65' on xpath=//*[@id="new-task"]
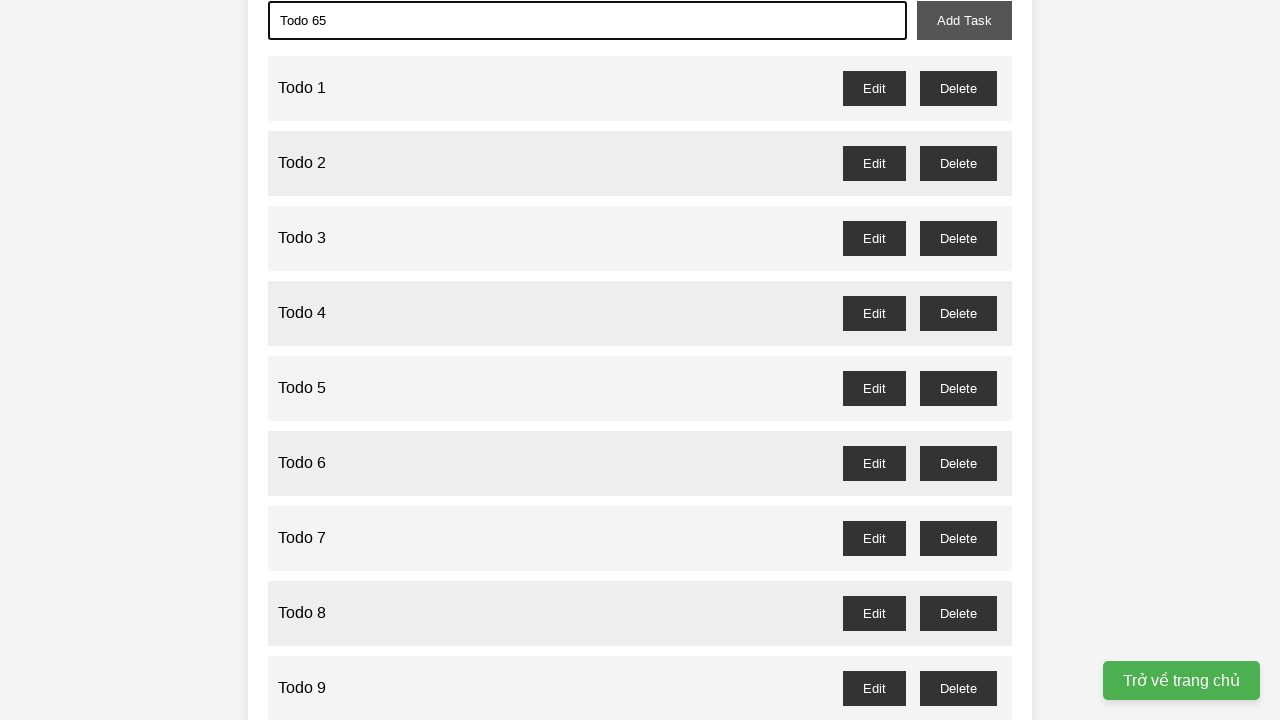

Clicked add task button to add Todo 65 at (964, 20) on xpath=//*[@id="add-task"]
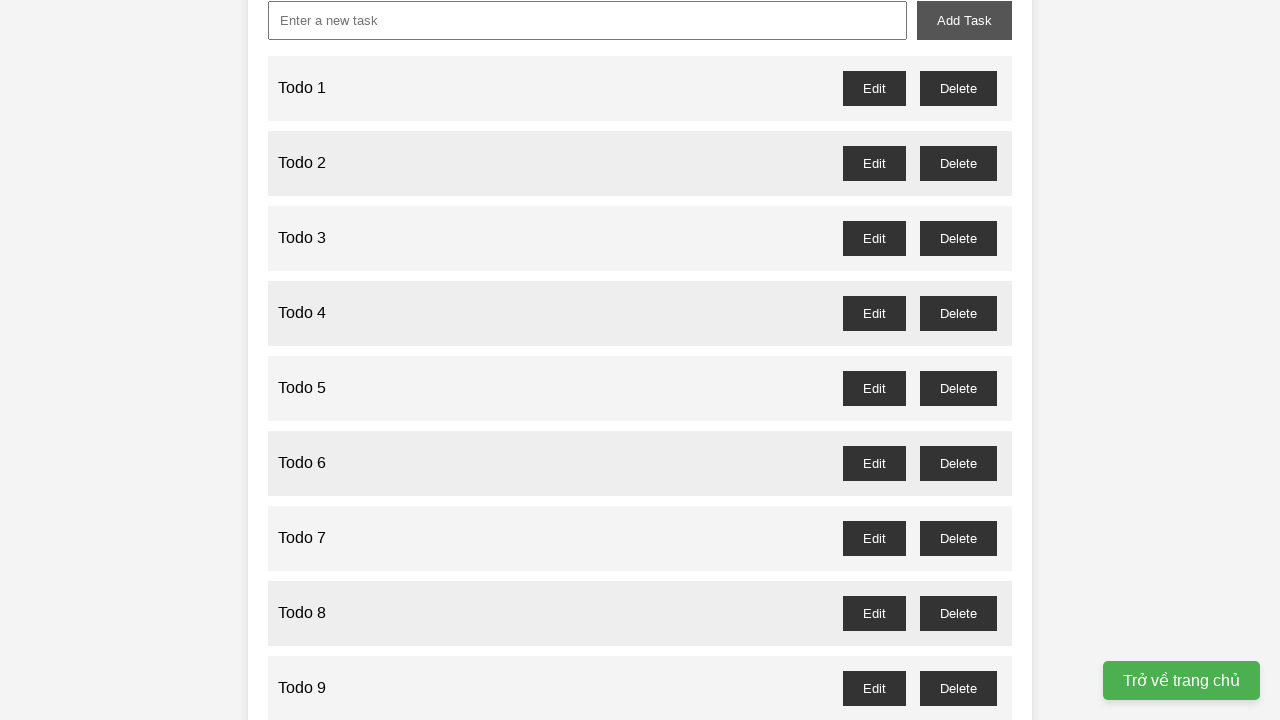

Deleted odd-numbered todo 65 at (958, 631) on //*[@id="todo-65-delete"]
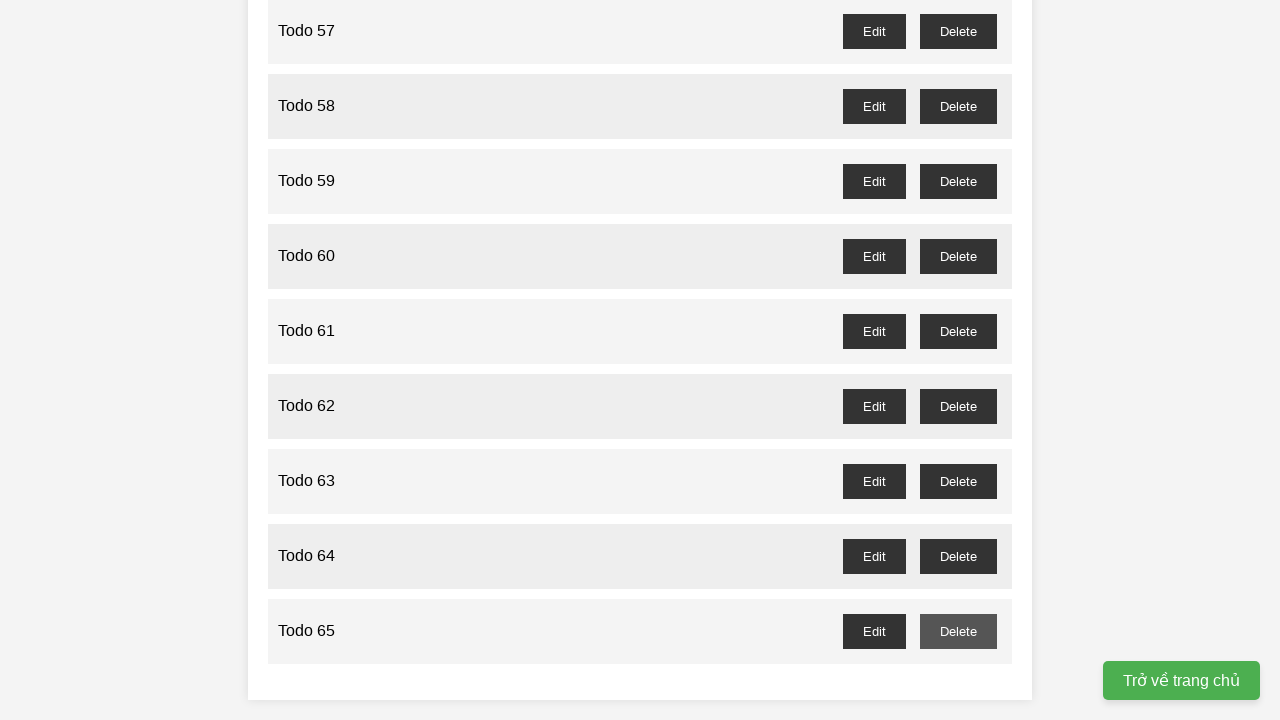

Filled new task input with 'Todo 66' on xpath=//*[@id="new-task"]
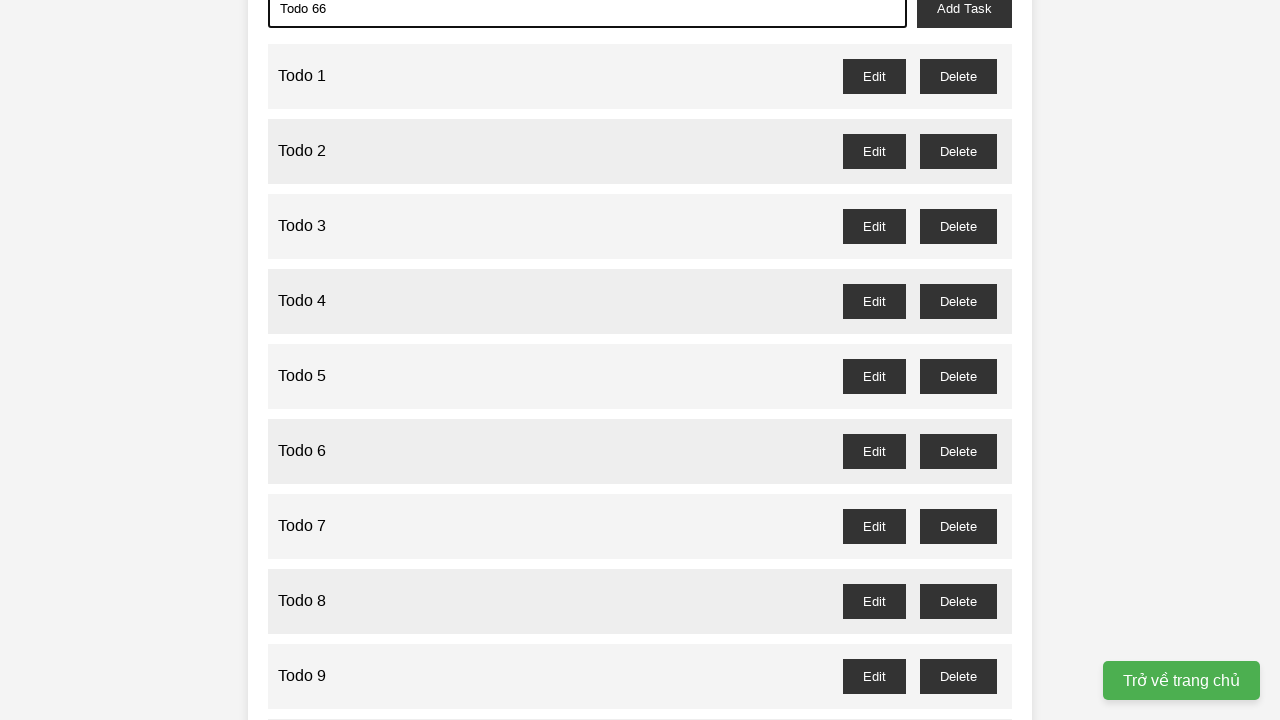

Clicked add task button to add Todo 66 at (964, 20) on xpath=//*[@id="add-task"]
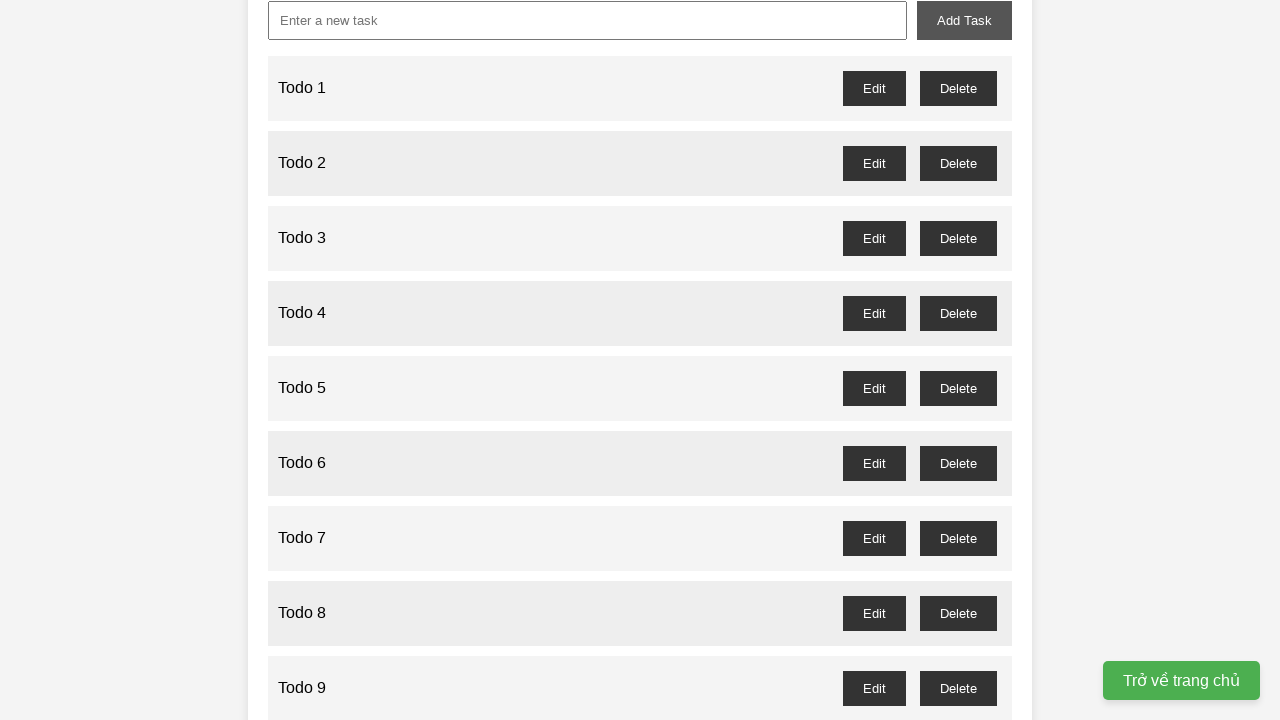

Filled new task input with 'Todo 67' on xpath=//*[@id="new-task"]
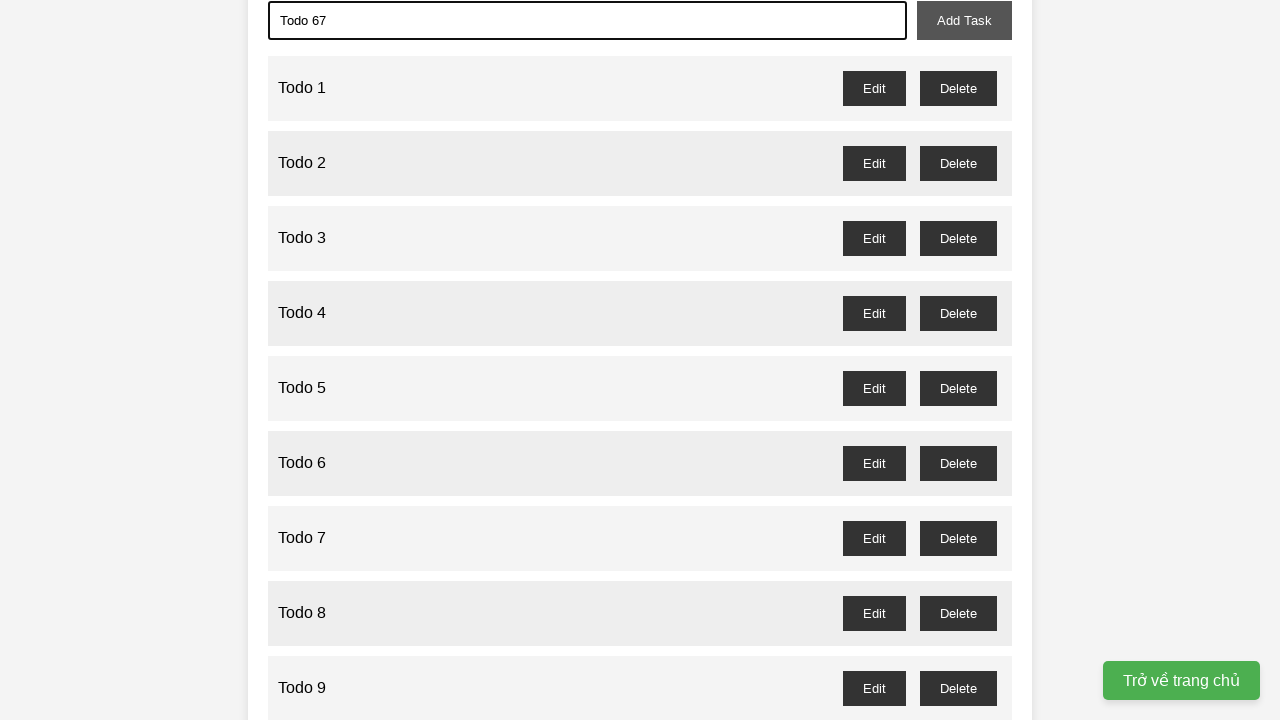

Clicked add task button to add Todo 67 at (964, 20) on xpath=//*[@id="add-task"]
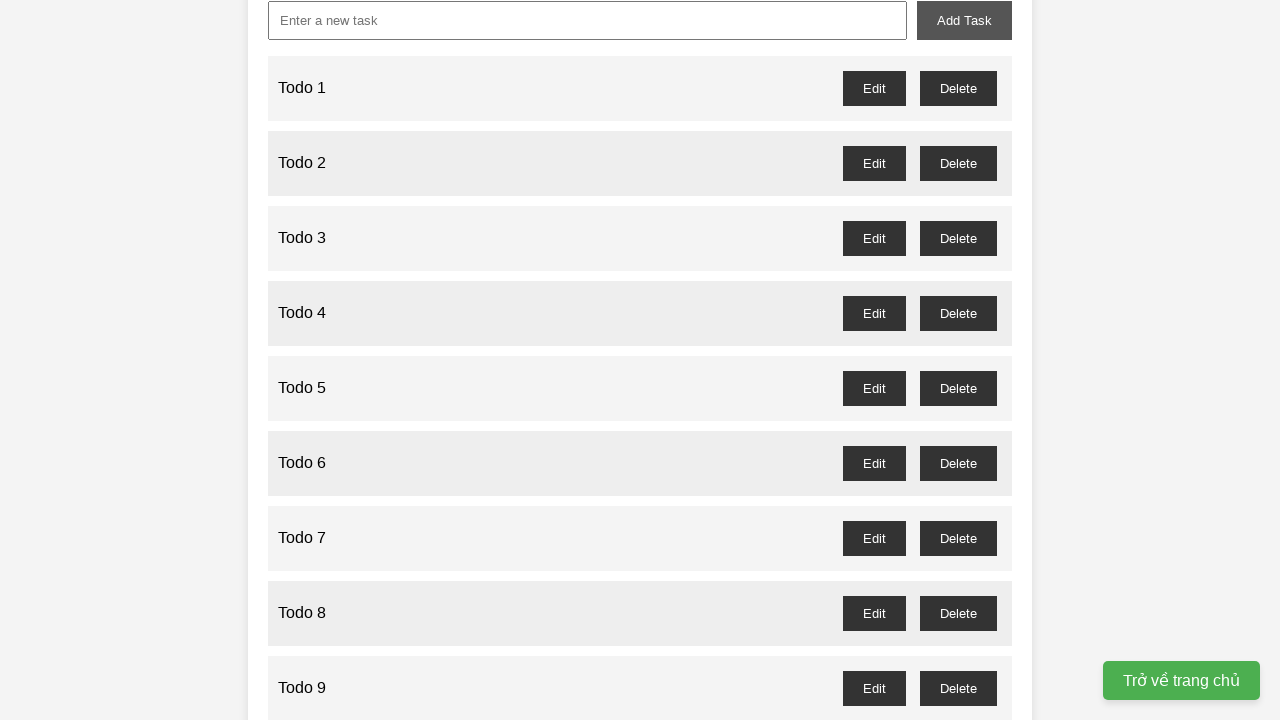

Deleted odd-numbered todo 67 at (958, 631) on //*[@id="todo-67-delete"]
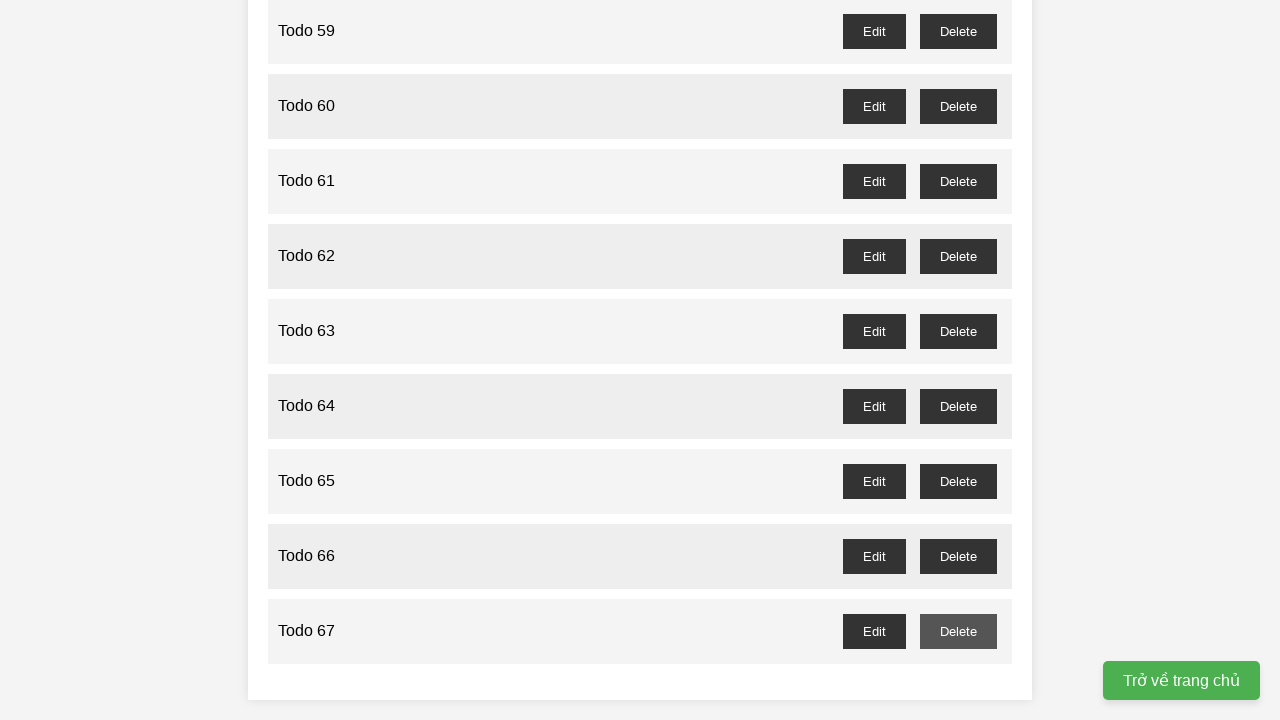

Filled new task input with 'Todo 68' on xpath=//*[@id="new-task"]
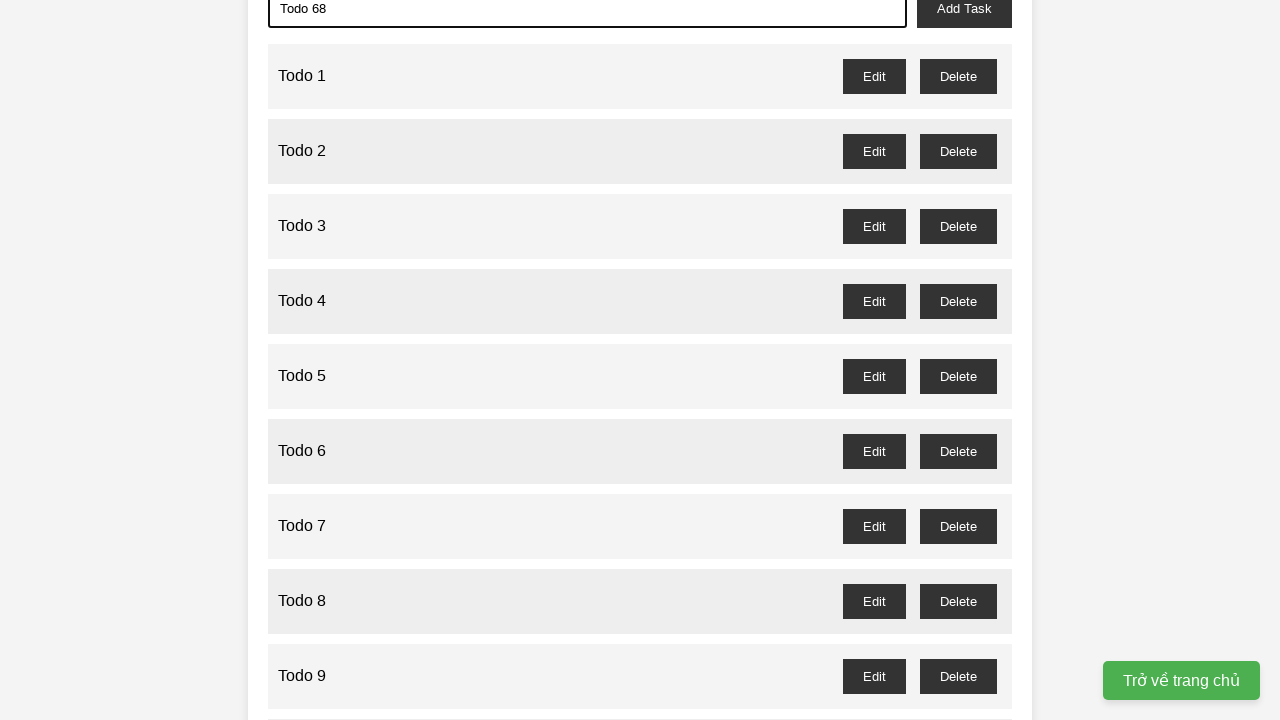

Clicked add task button to add Todo 68 at (964, 20) on xpath=//*[@id="add-task"]
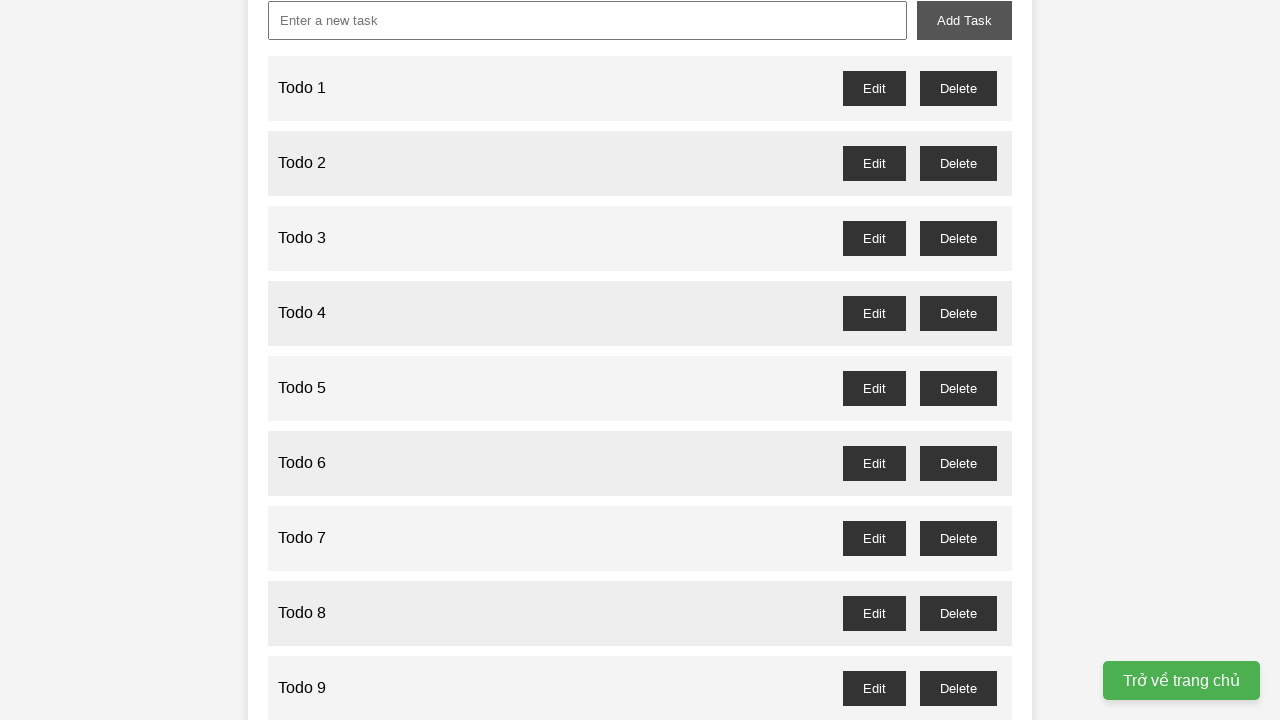

Filled new task input with 'Todo 69' on xpath=//*[@id="new-task"]
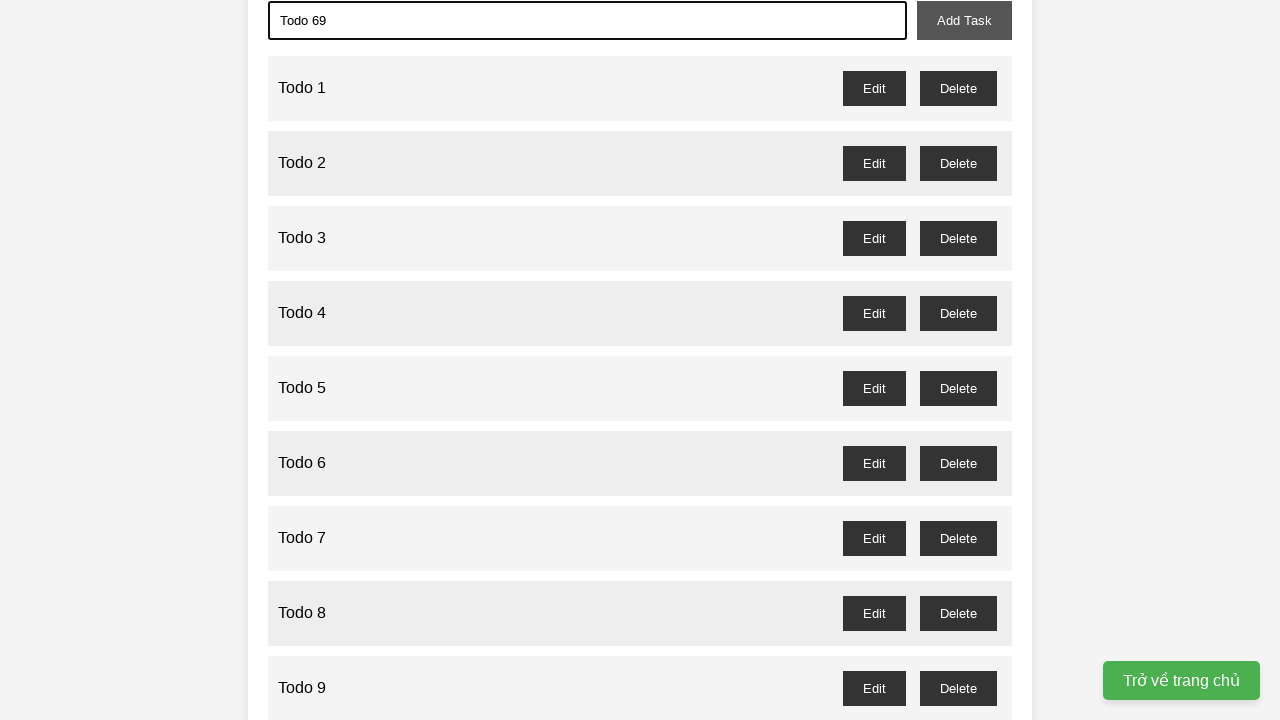

Clicked add task button to add Todo 69 at (964, 20) on xpath=//*[@id="add-task"]
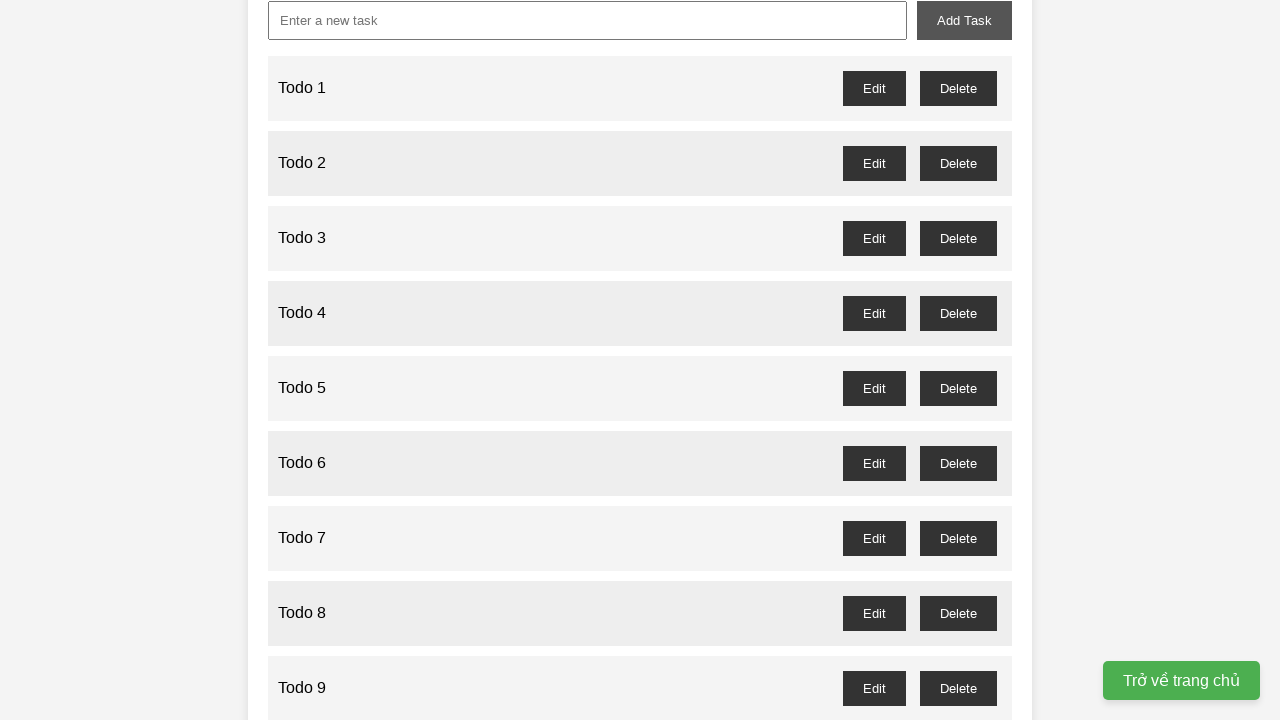

Deleted odd-numbered todo 69 at (958, 631) on //*[@id="todo-69-delete"]
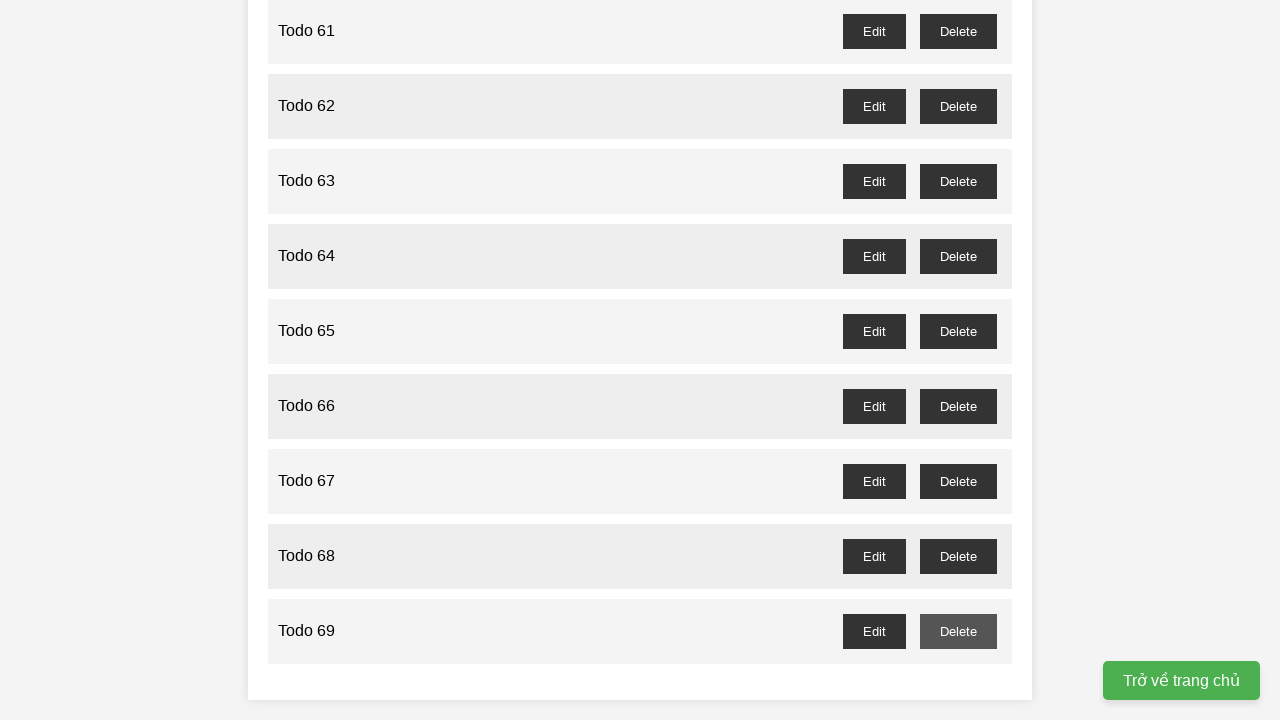

Filled new task input with 'Todo 70' on xpath=//*[@id="new-task"]
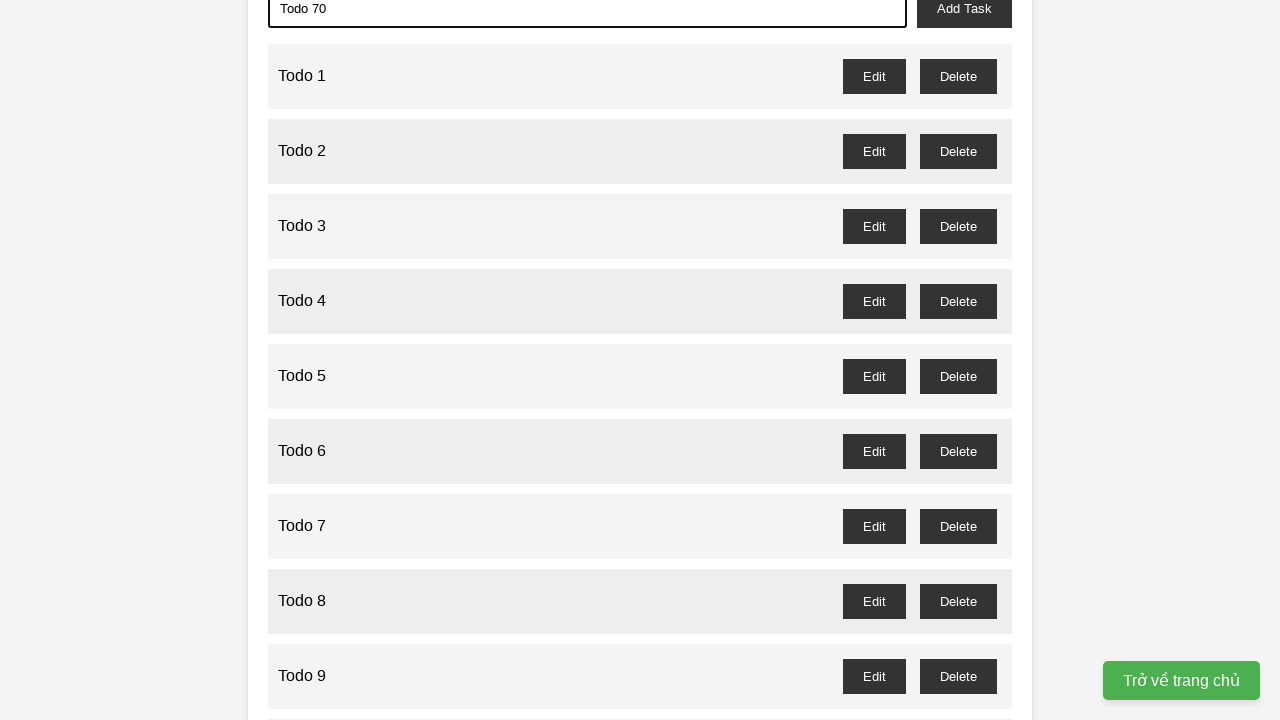

Clicked add task button to add Todo 70 at (964, 20) on xpath=//*[@id="add-task"]
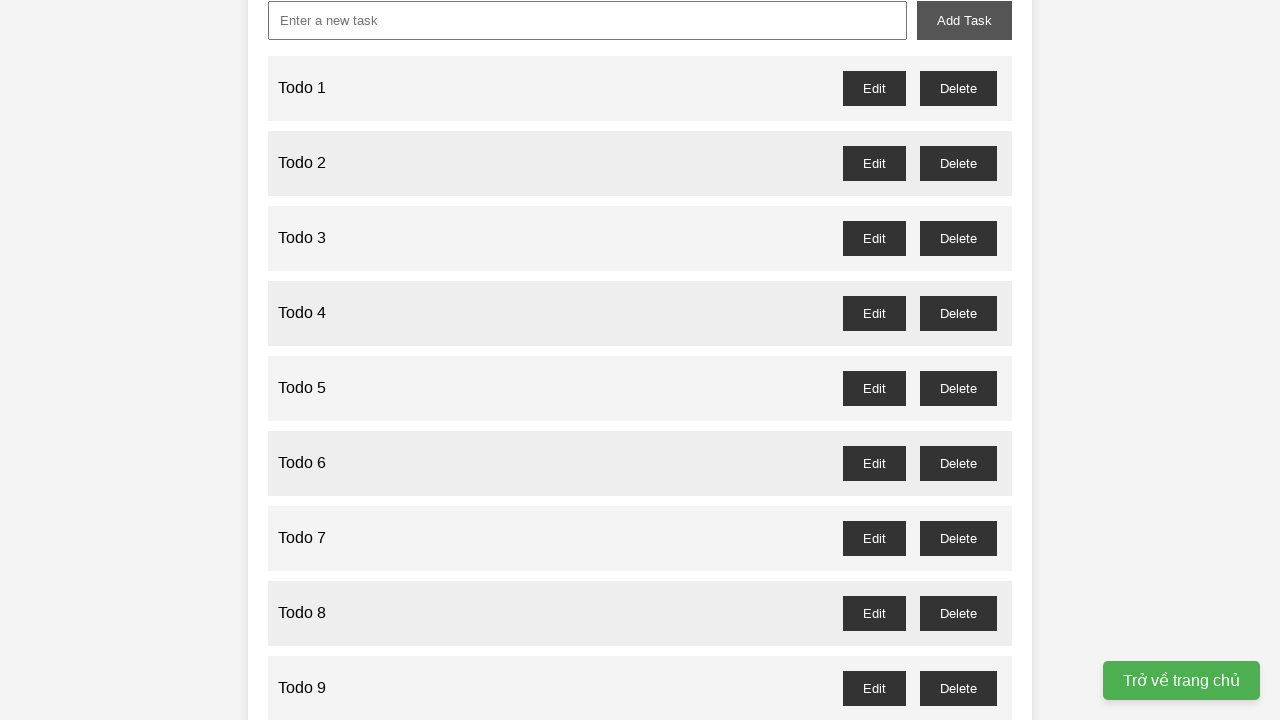

Filled new task input with 'Todo 71' on xpath=//*[@id="new-task"]
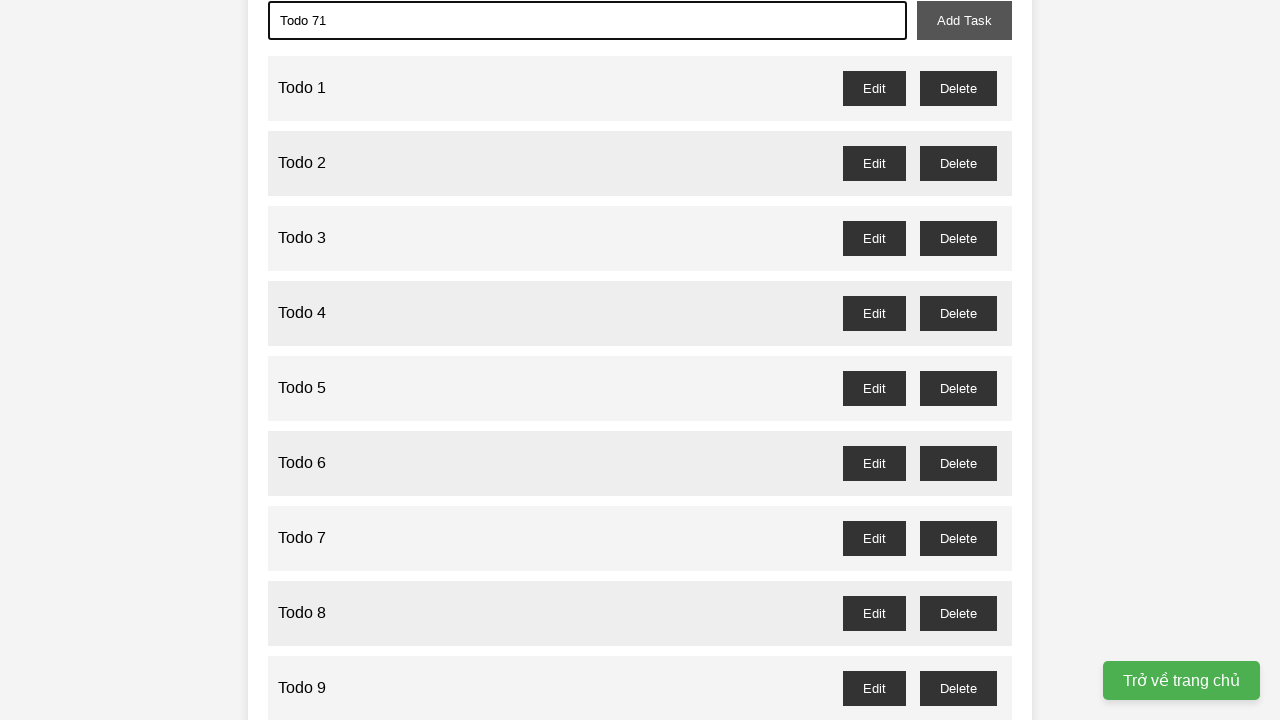

Clicked add task button to add Todo 71 at (964, 20) on xpath=//*[@id="add-task"]
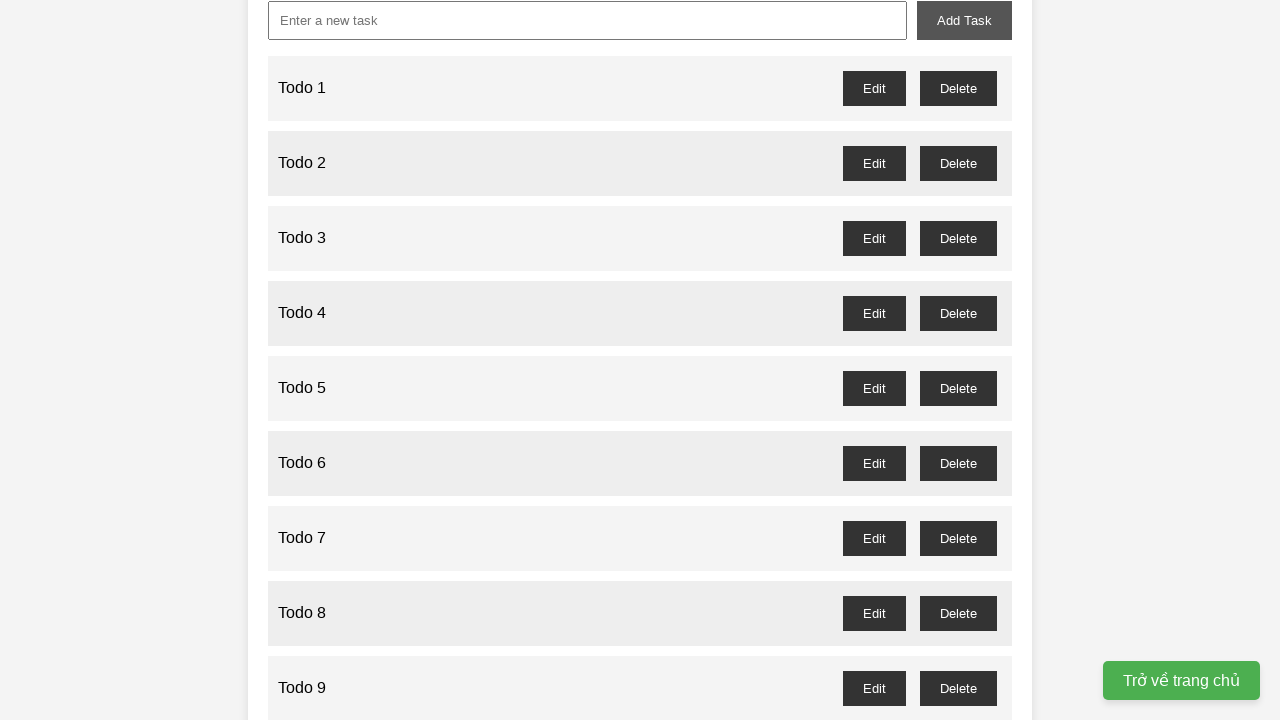

Deleted odd-numbered todo 71 at (958, 631) on //*[@id="todo-71-delete"]
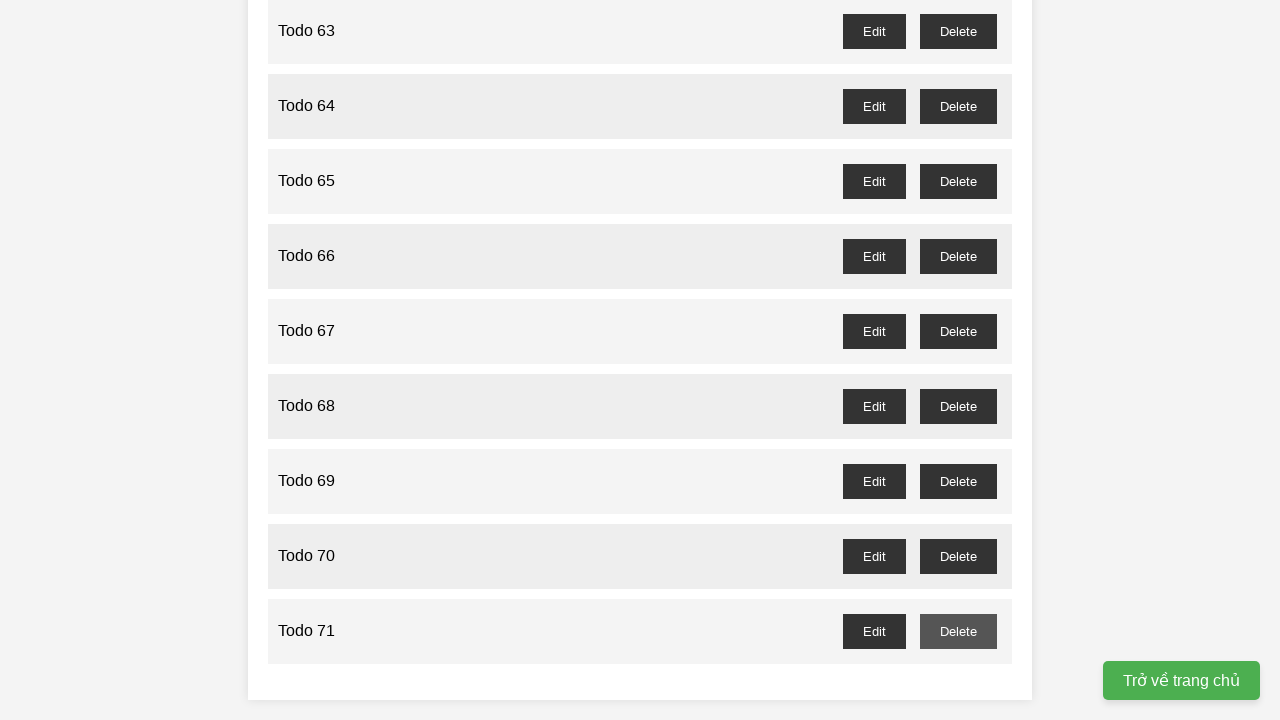

Filled new task input with 'Todo 72' on xpath=//*[@id="new-task"]
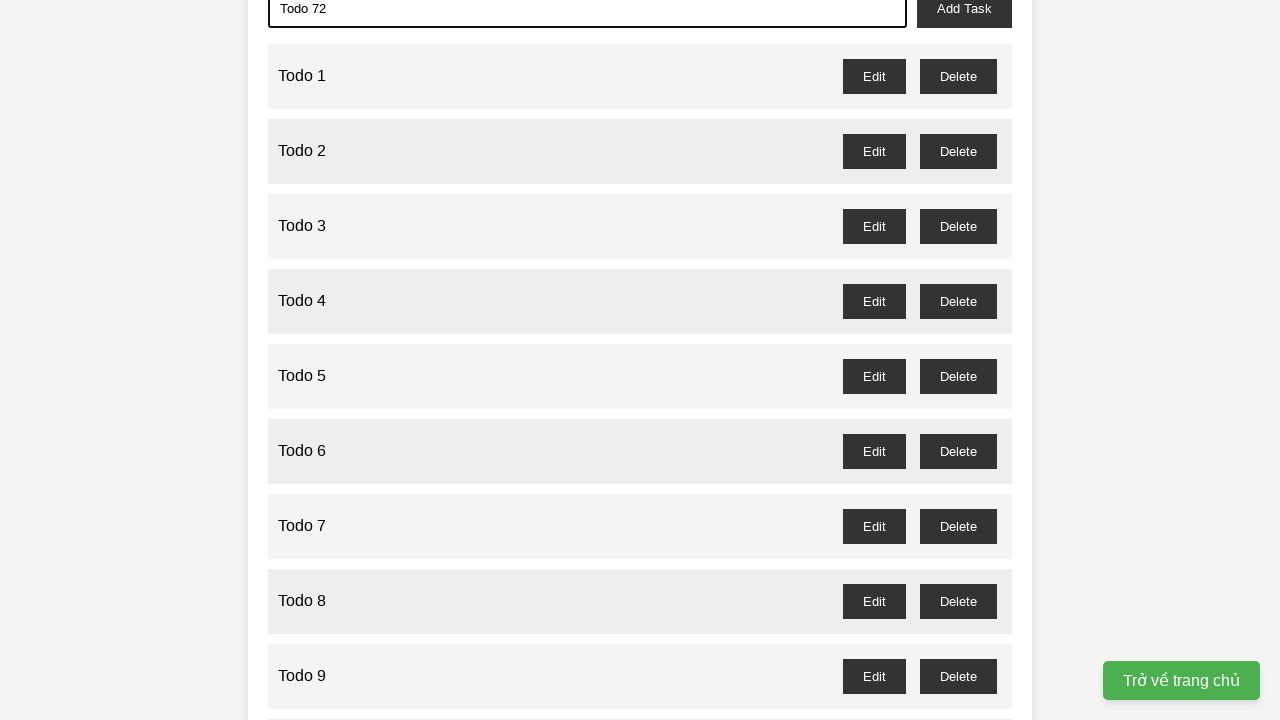

Clicked add task button to add Todo 72 at (964, 20) on xpath=//*[@id="add-task"]
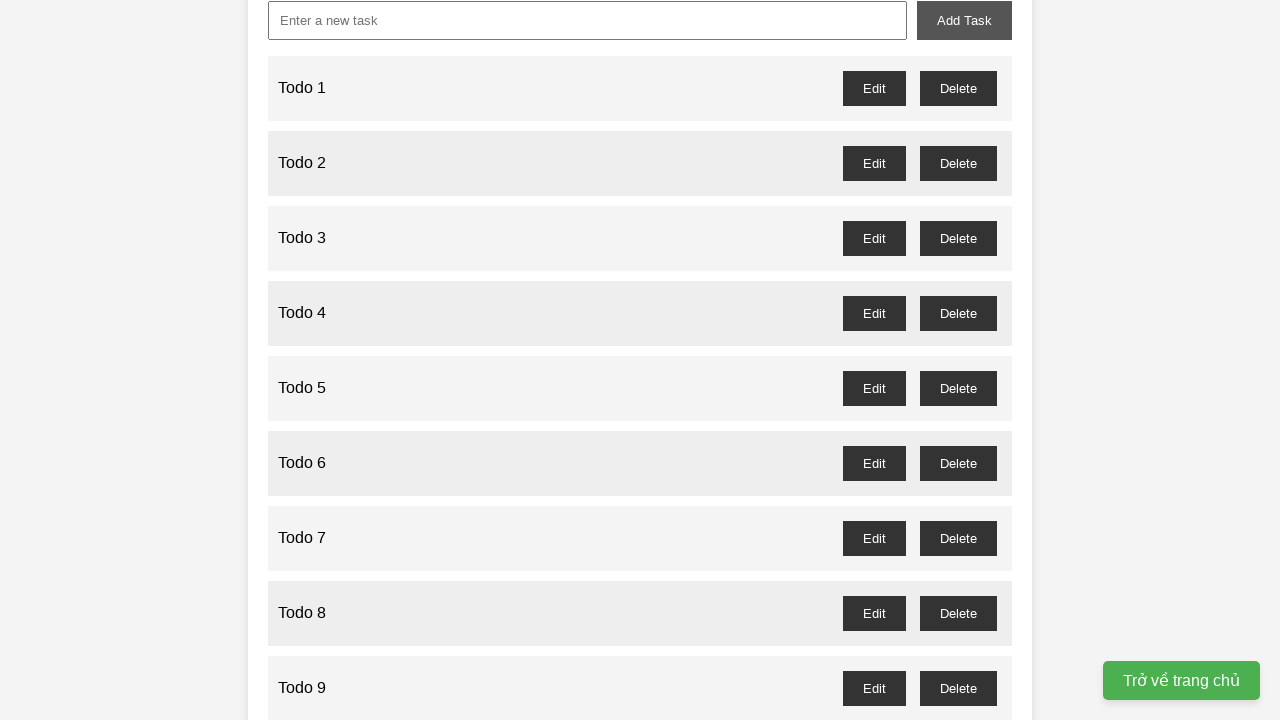

Filled new task input with 'Todo 73' on xpath=//*[@id="new-task"]
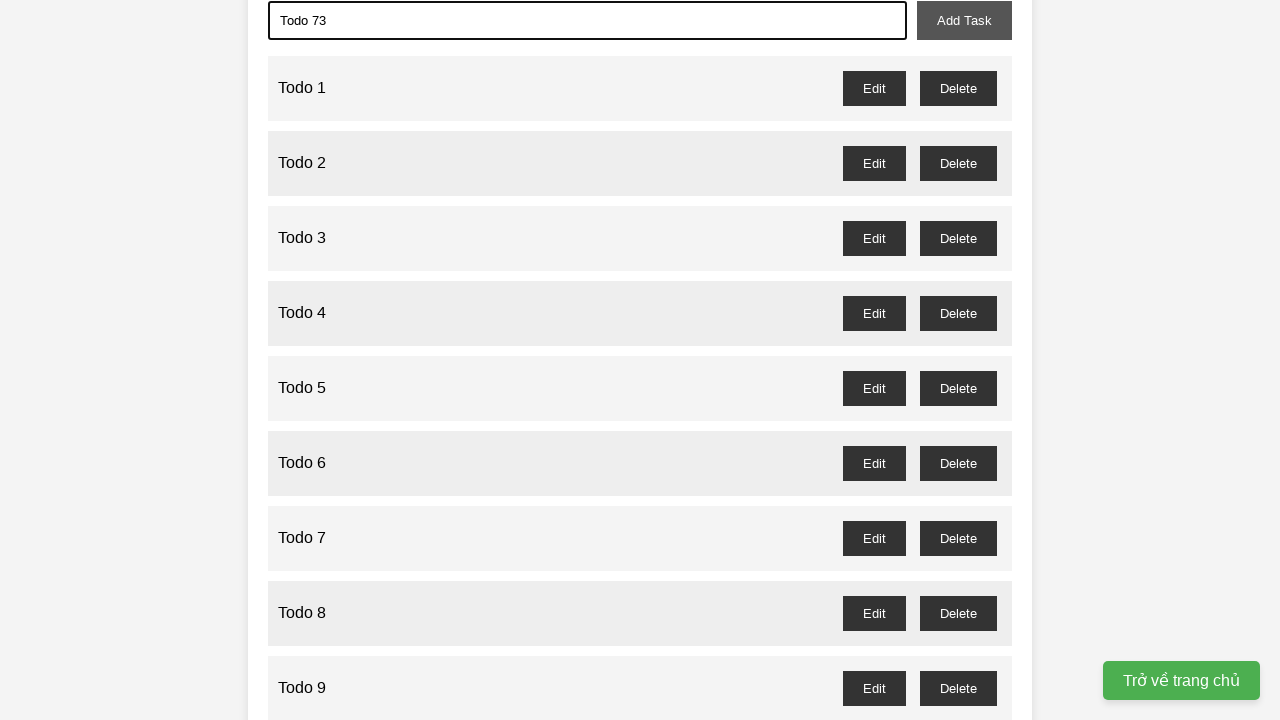

Clicked add task button to add Todo 73 at (964, 20) on xpath=//*[@id="add-task"]
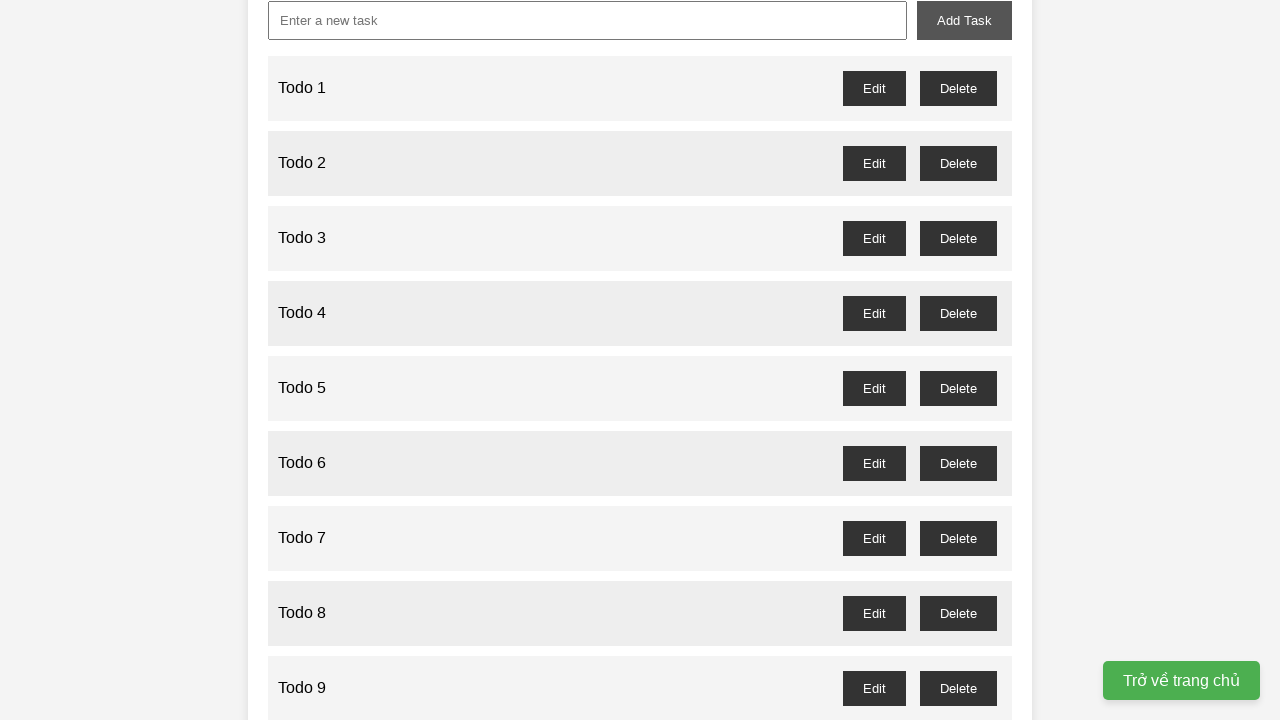

Deleted odd-numbered todo 73 at (958, 631) on //*[@id="todo-73-delete"]
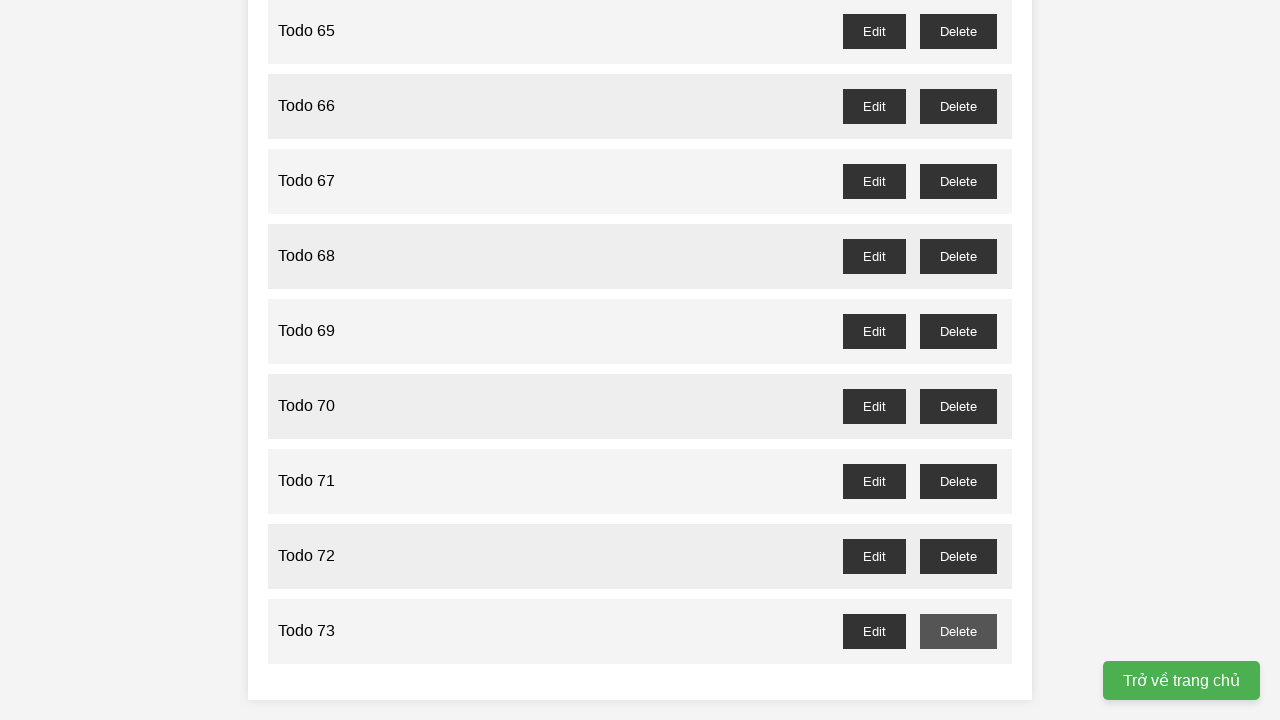

Filled new task input with 'Todo 74' on xpath=//*[@id="new-task"]
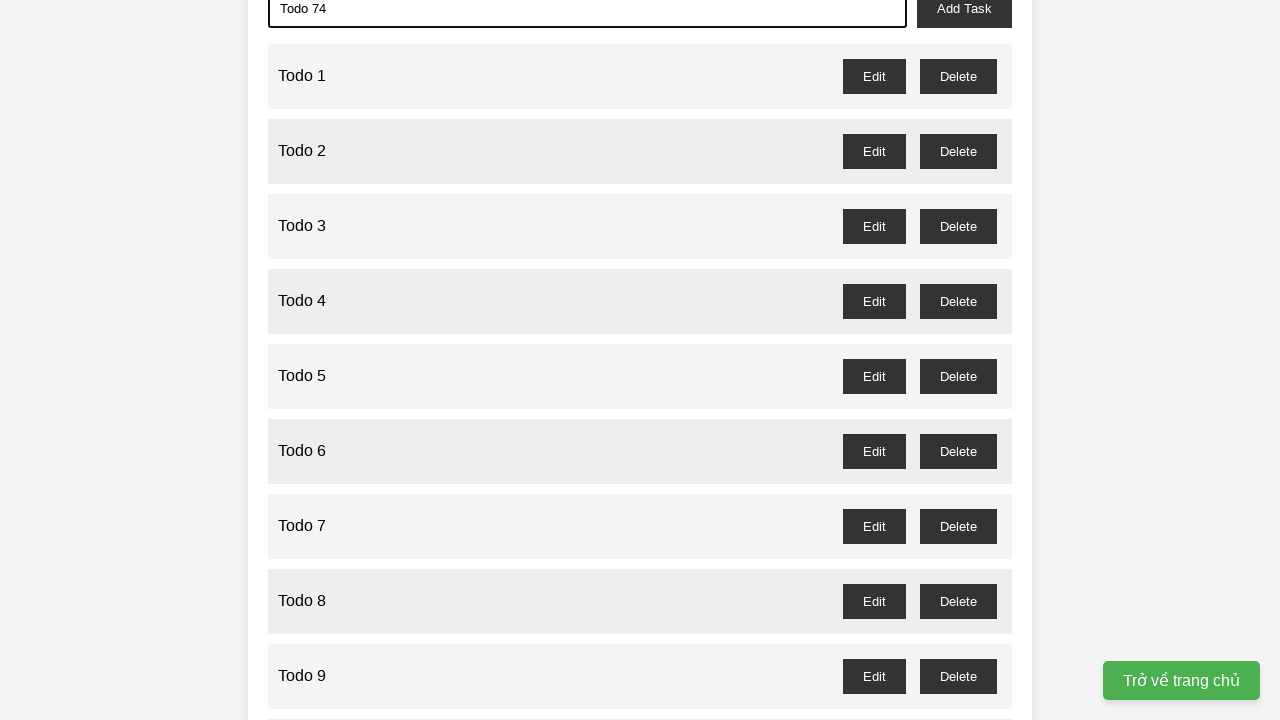

Clicked add task button to add Todo 74 at (964, 20) on xpath=//*[@id="add-task"]
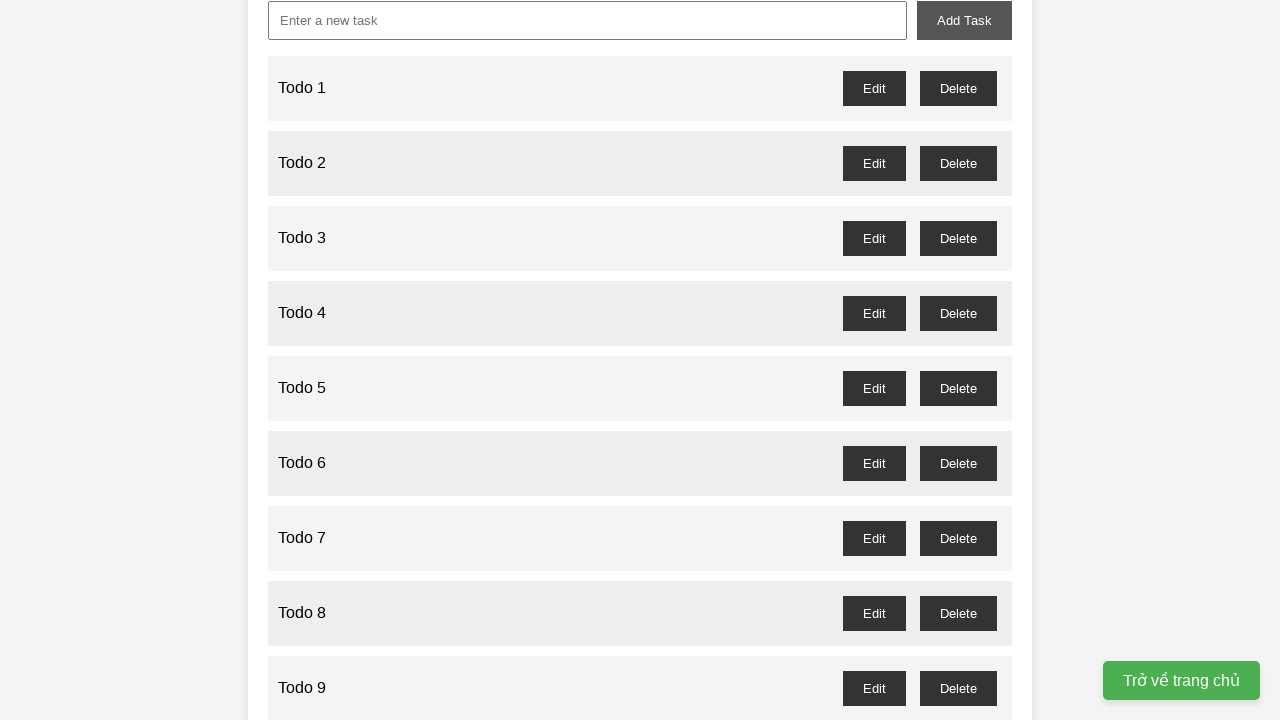

Filled new task input with 'Todo 75' on xpath=//*[@id="new-task"]
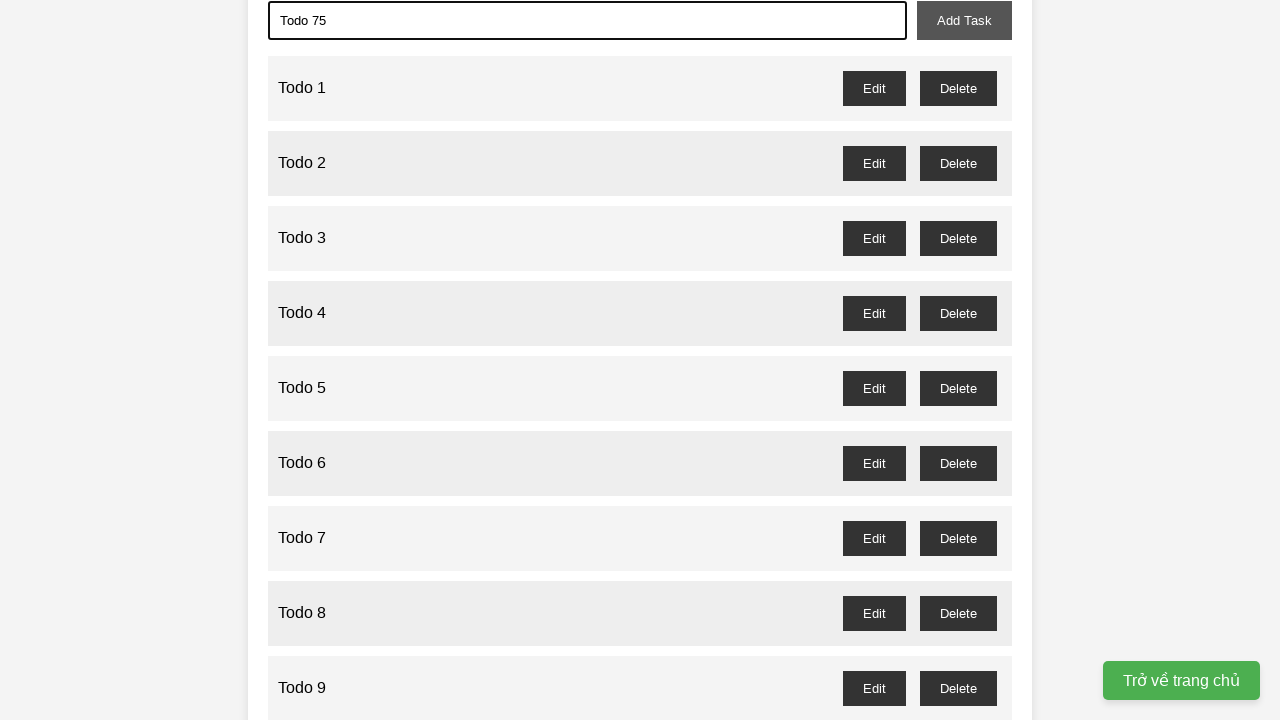

Clicked add task button to add Todo 75 at (964, 20) on xpath=//*[@id="add-task"]
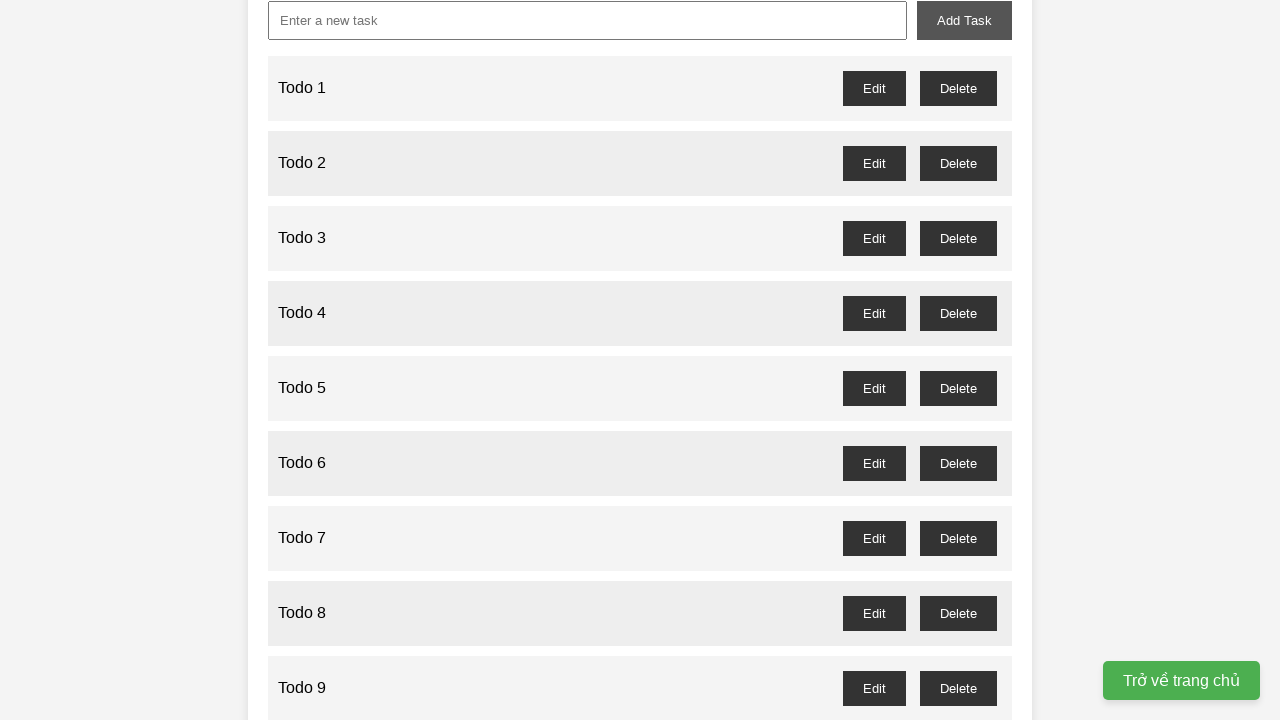

Deleted odd-numbered todo 75 at (958, 631) on //*[@id="todo-75-delete"]
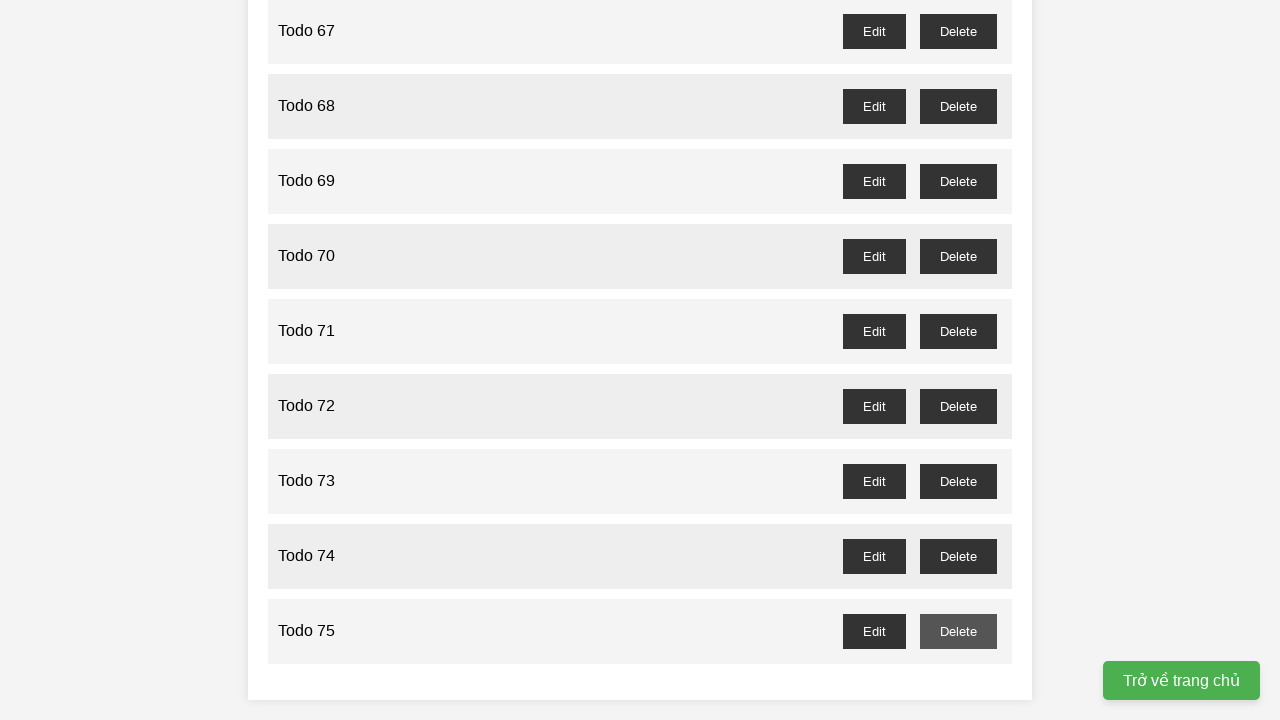

Filled new task input with 'Todo 76' on xpath=//*[@id="new-task"]
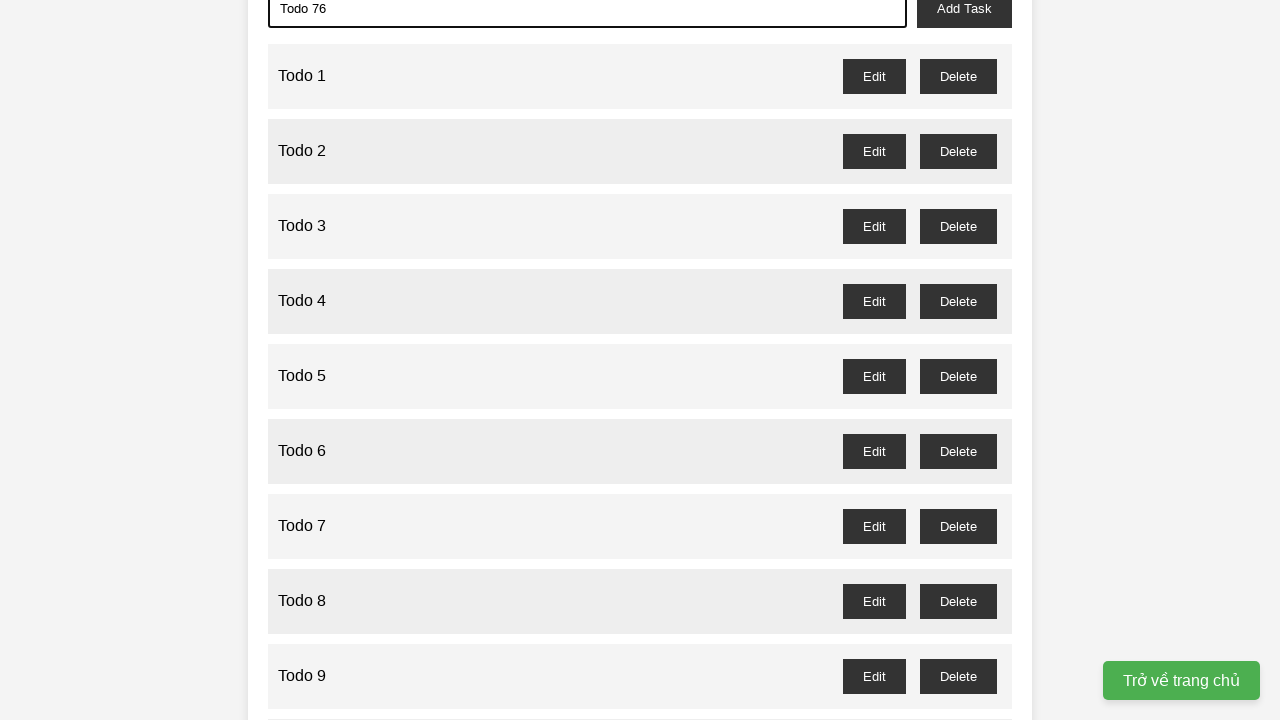

Clicked add task button to add Todo 76 at (964, 20) on xpath=//*[@id="add-task"]
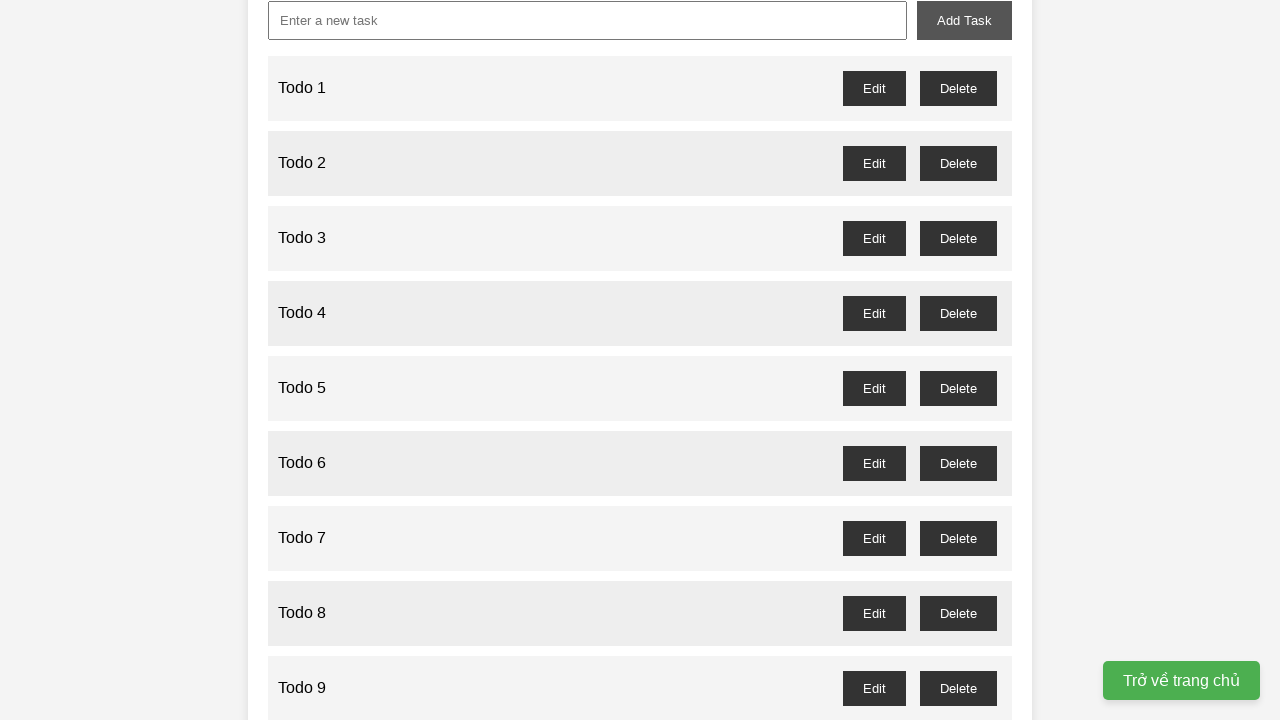

Filled new task input with 'Todo 77' on xpath=//*[@id="new-task"]
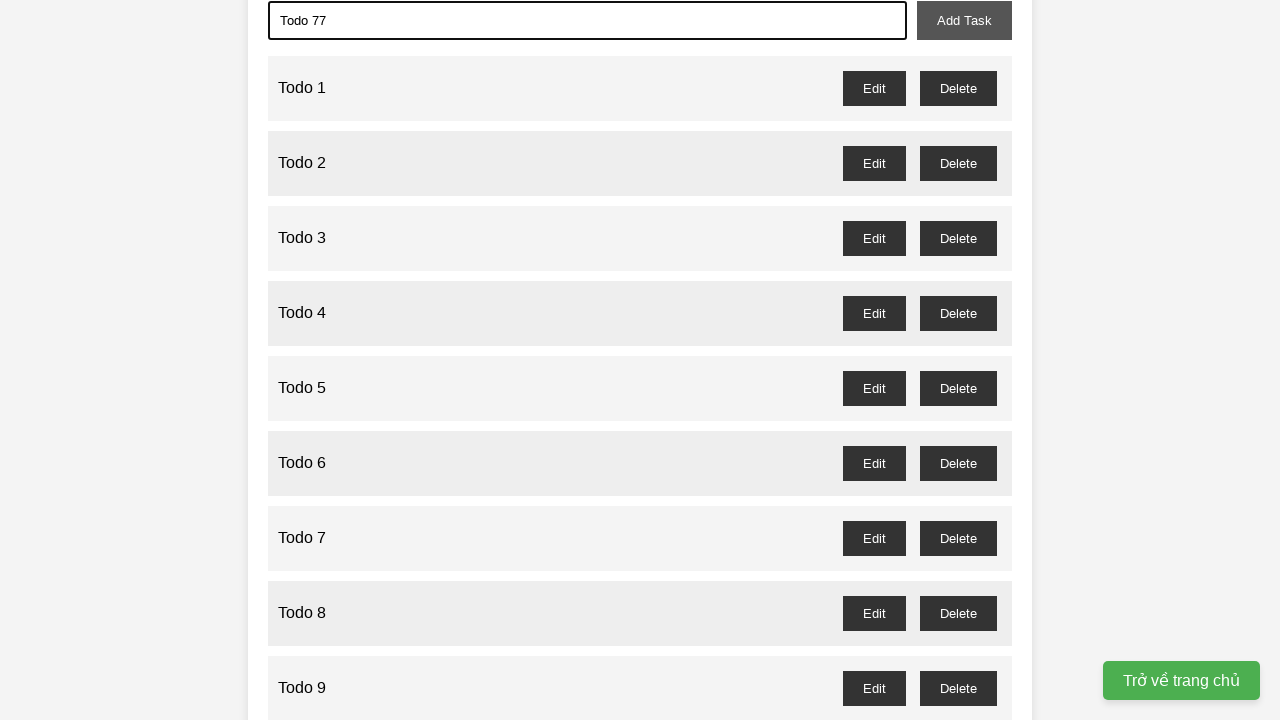

Clicked add task button to add Todo 77 at (964, 20) on xpath=//*[@id="add-task"]
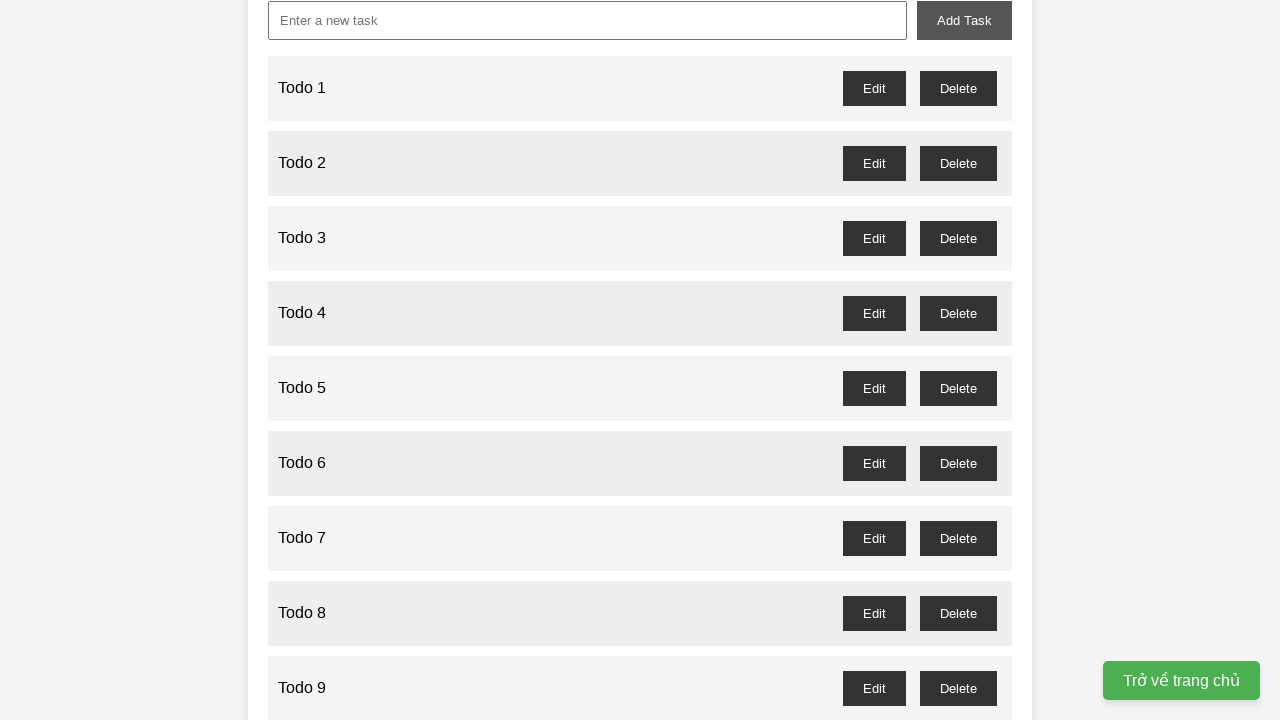

Deleted odd-numbered todo 77 at (958, 631) on //*[@id="todo-77-delete"]
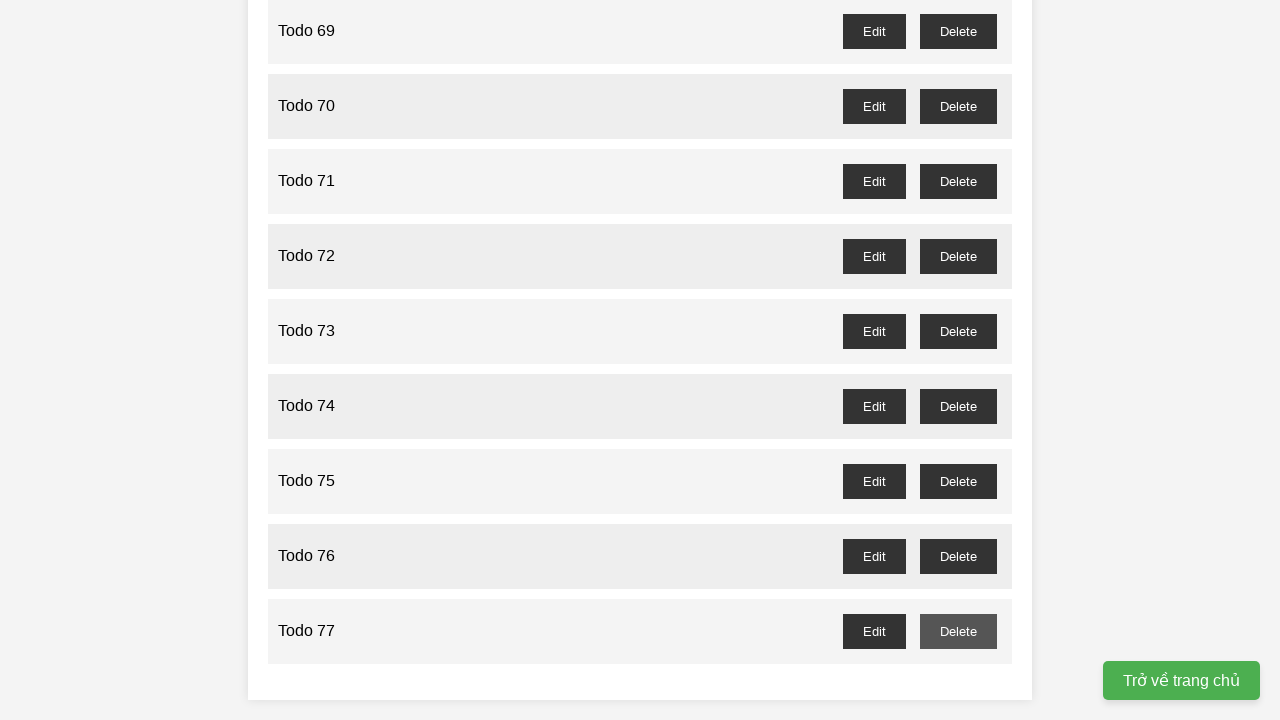

Filled new task input with 'Todo 78' on xpath=//*[@id="new-task"]
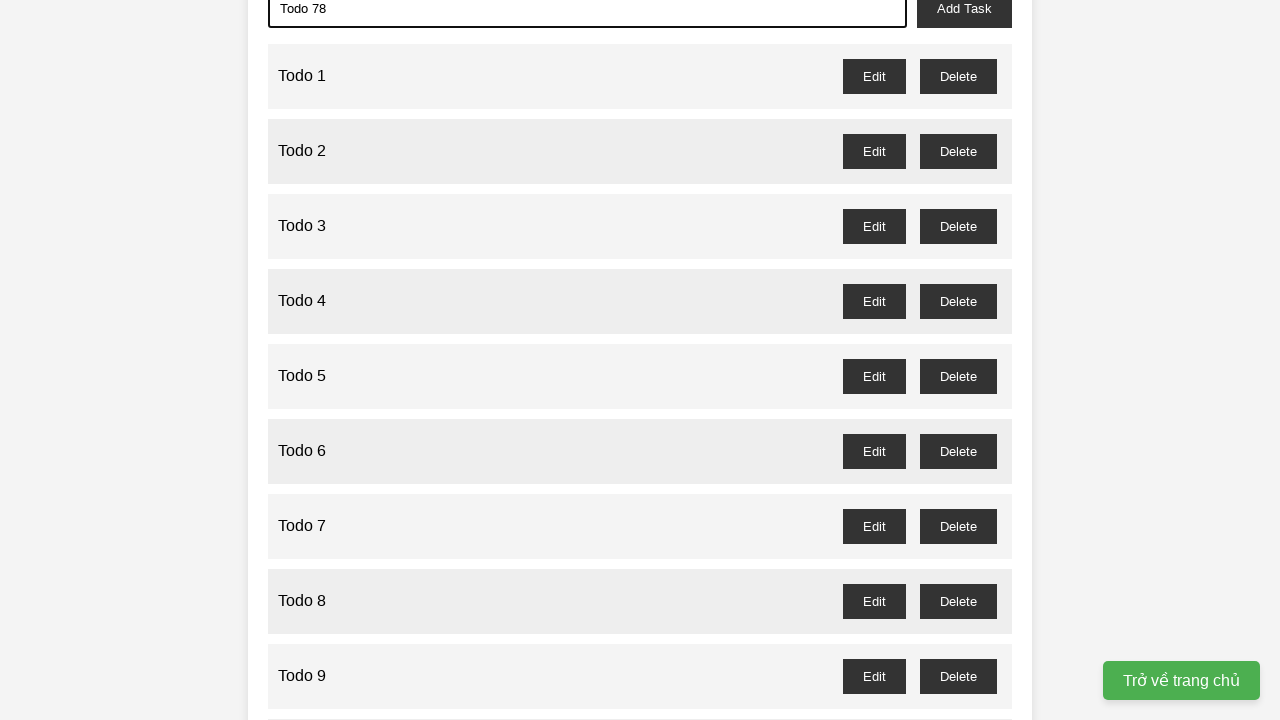

Clicked add task button to add Todo 78 at (964, 20) on xpath=//*[@id="add-task"]
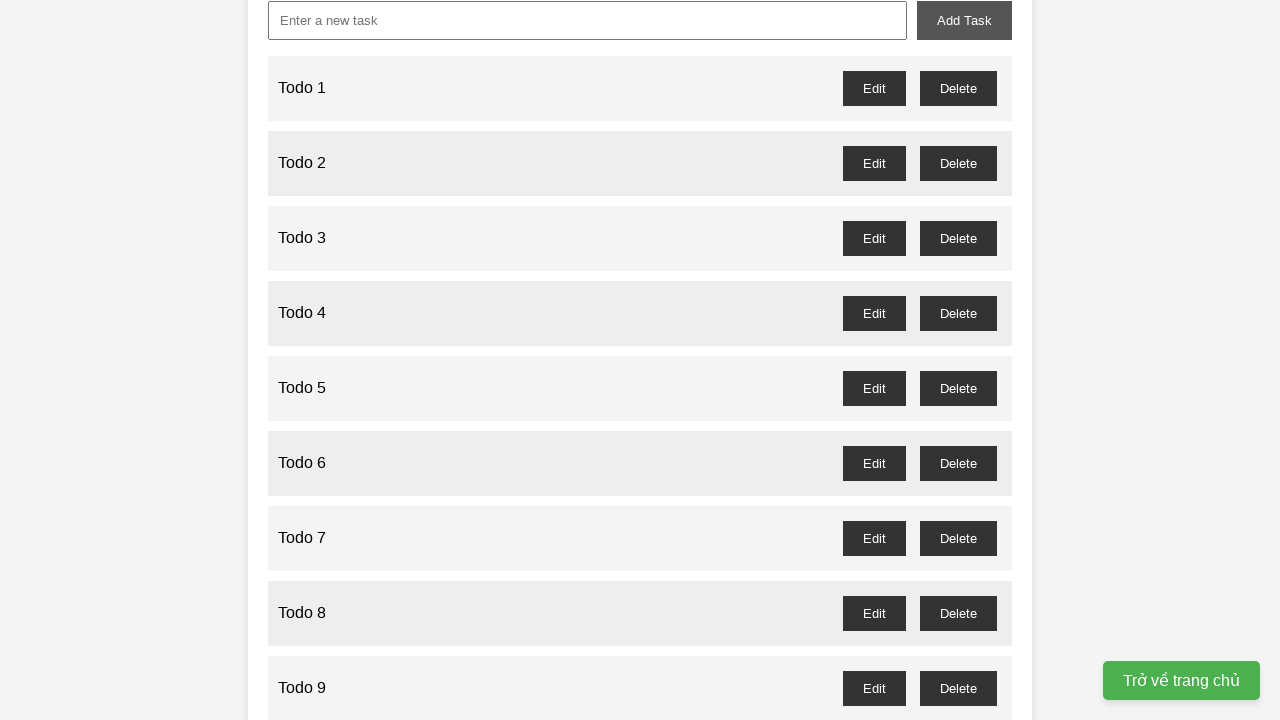

Filled new task input with 'Todo 79' on xpath=//*[@id="new-task"]
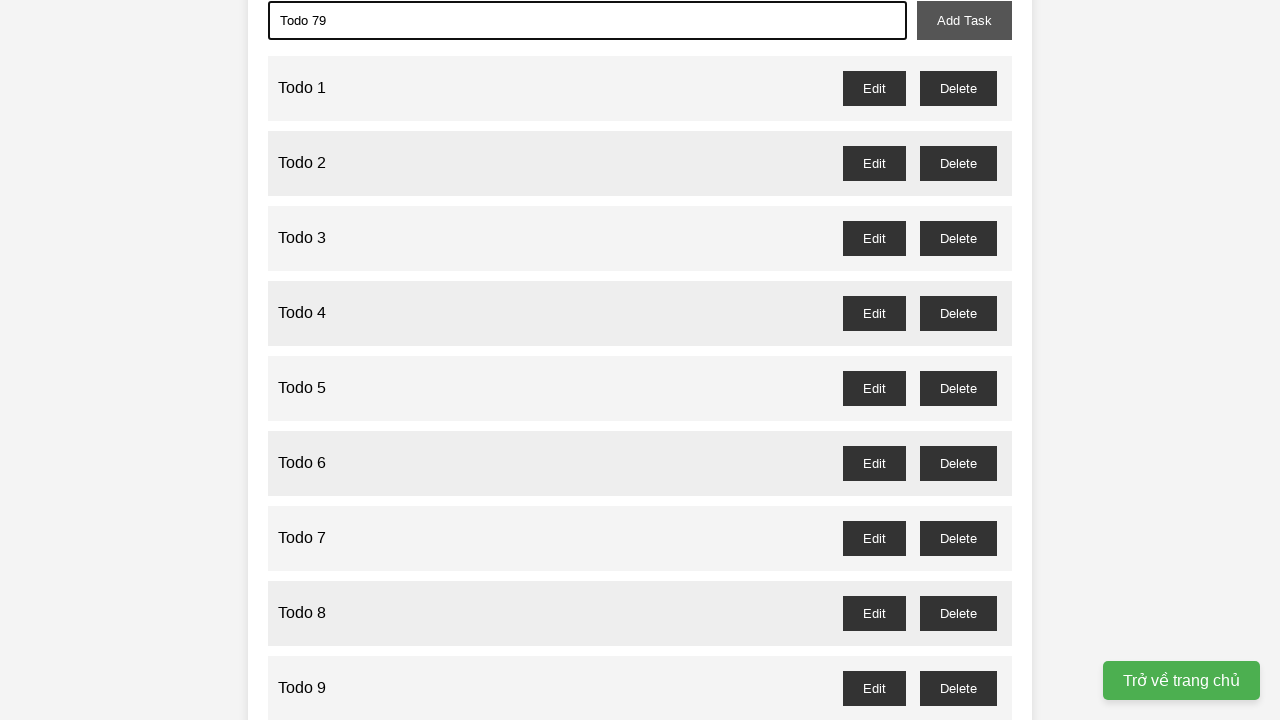

Clicked add task button to add Todo 79 at (964, 20) on xpath=//*[@id="add-task"]
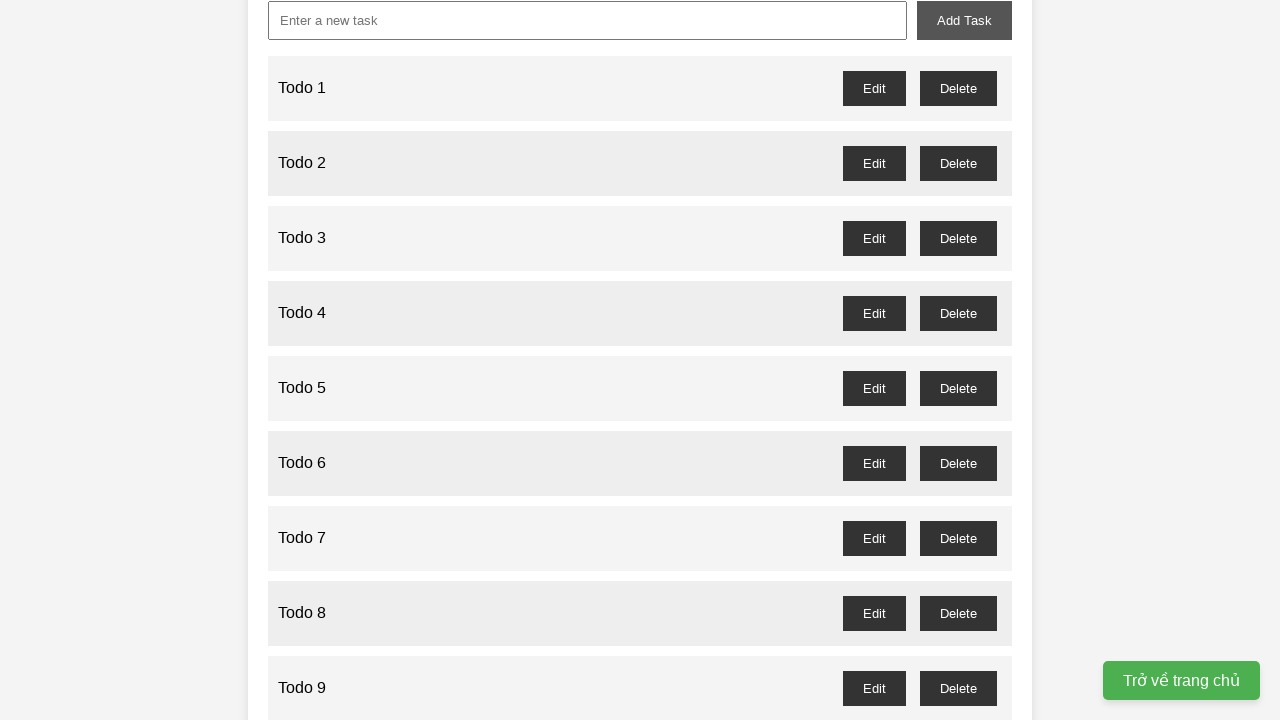

Deleted odd-numbered todo 79 at (958, 631) on //*[@id="todo-79-delete"]
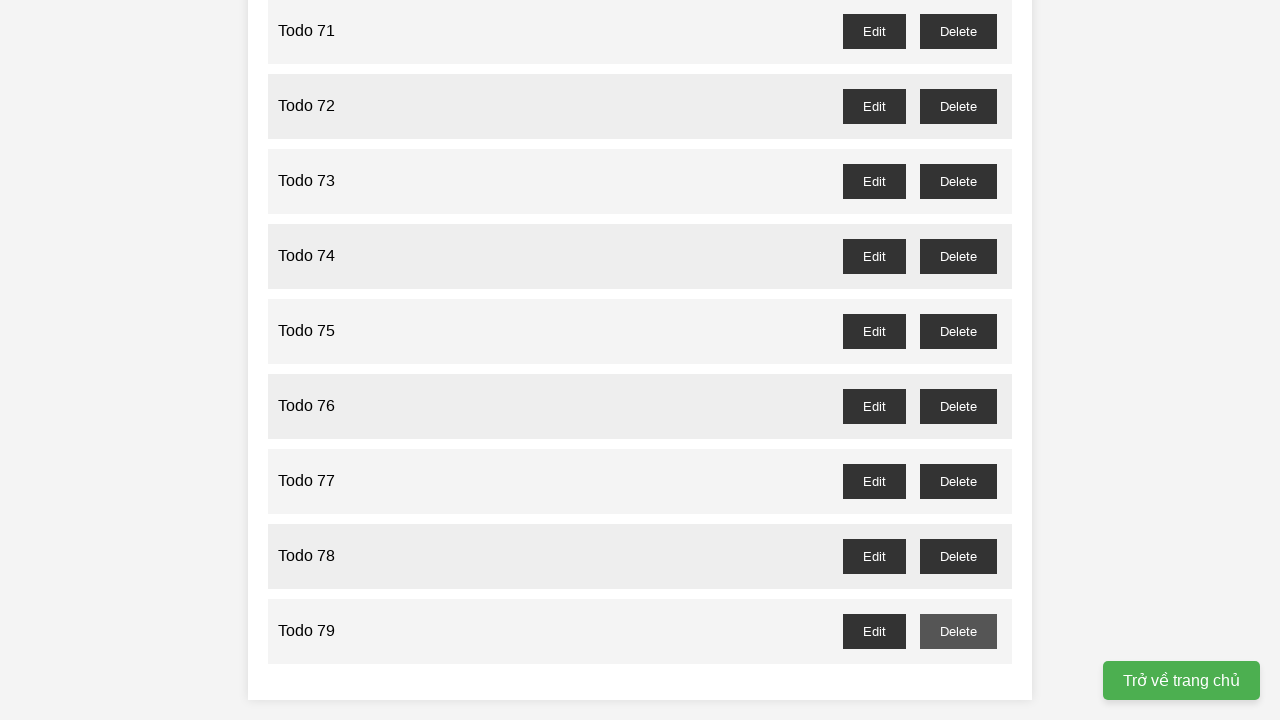

Filled new task input with 'Todo 80' on xpath=//*[@id="new-task"]
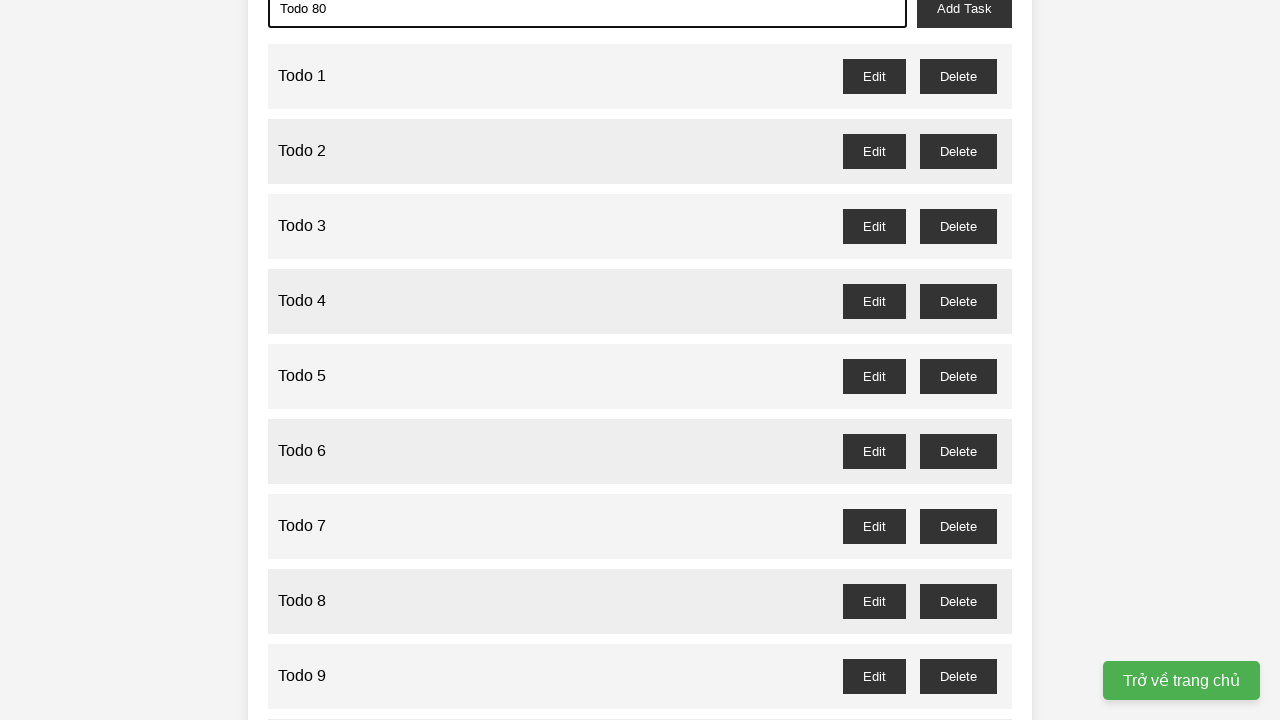

Clicked add task button to add Todo 80 at (964, 20) on xpath=//*[@id="add-task"]
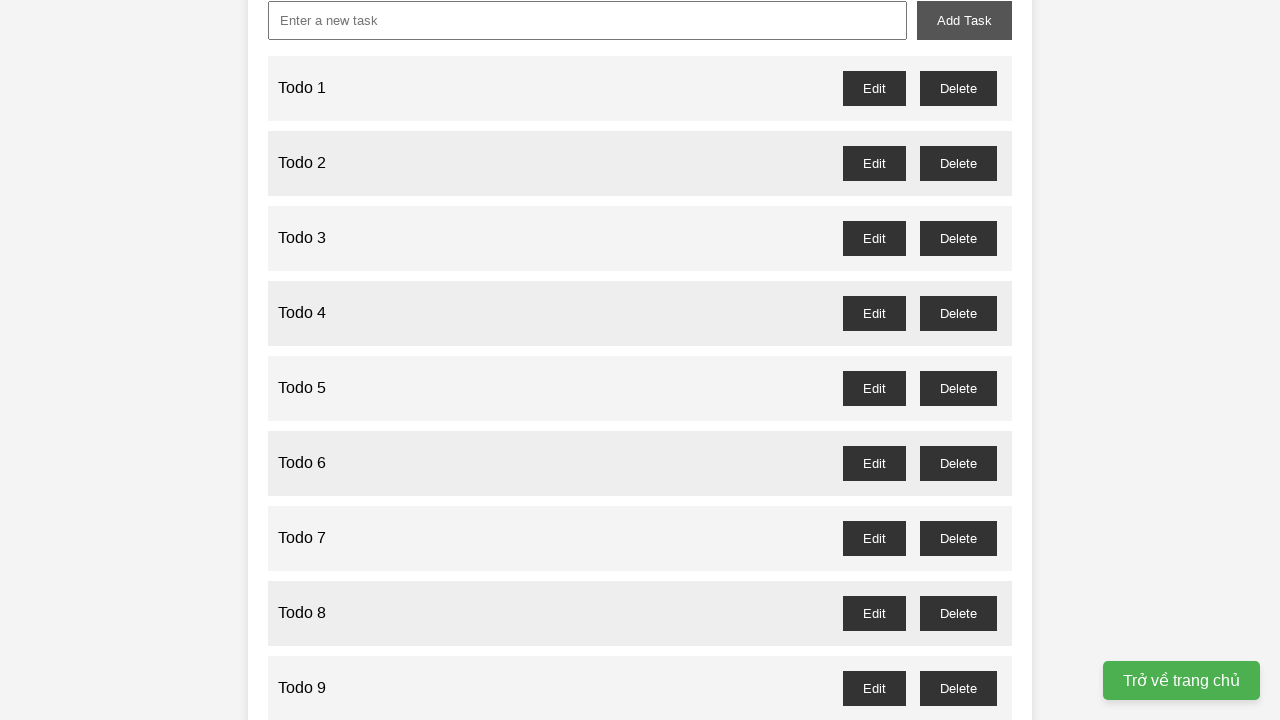

Filled new task input with 'Todo 81' on xpath=//*[@id="new-task"]
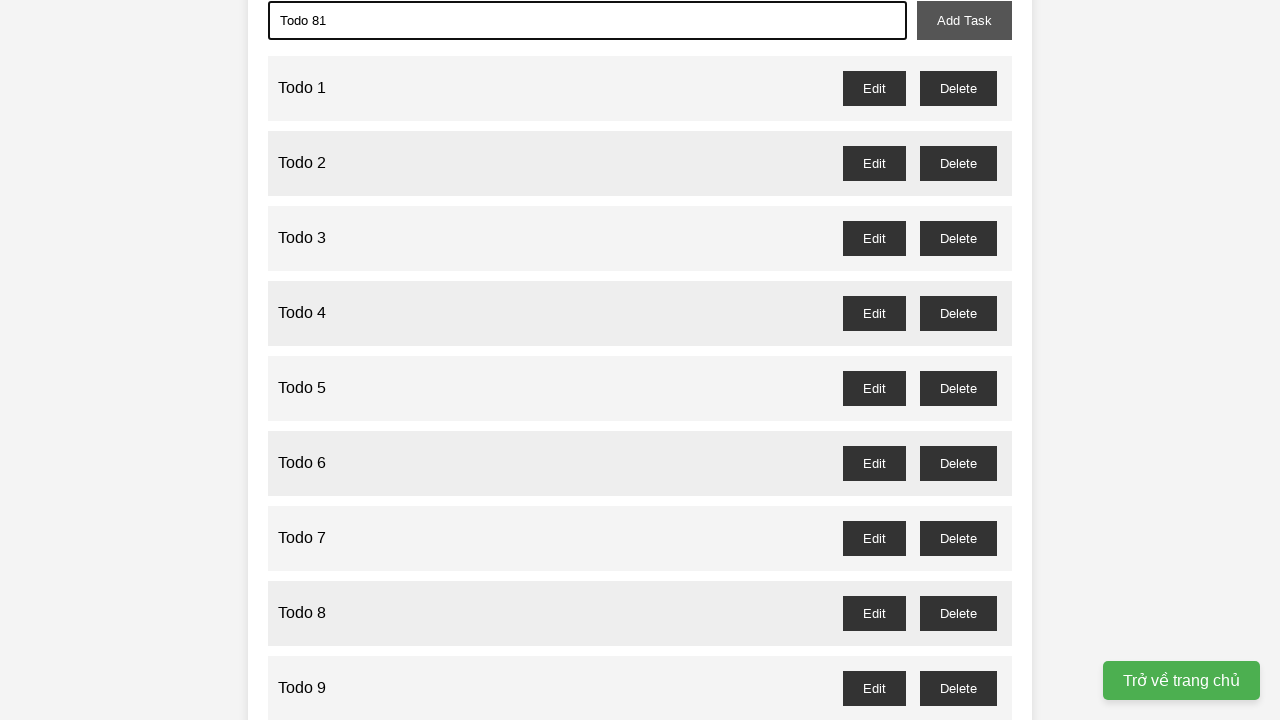

Clicked add task button to add Todo 81 at (964, 20) on xpath=//*[@id="add-task"]
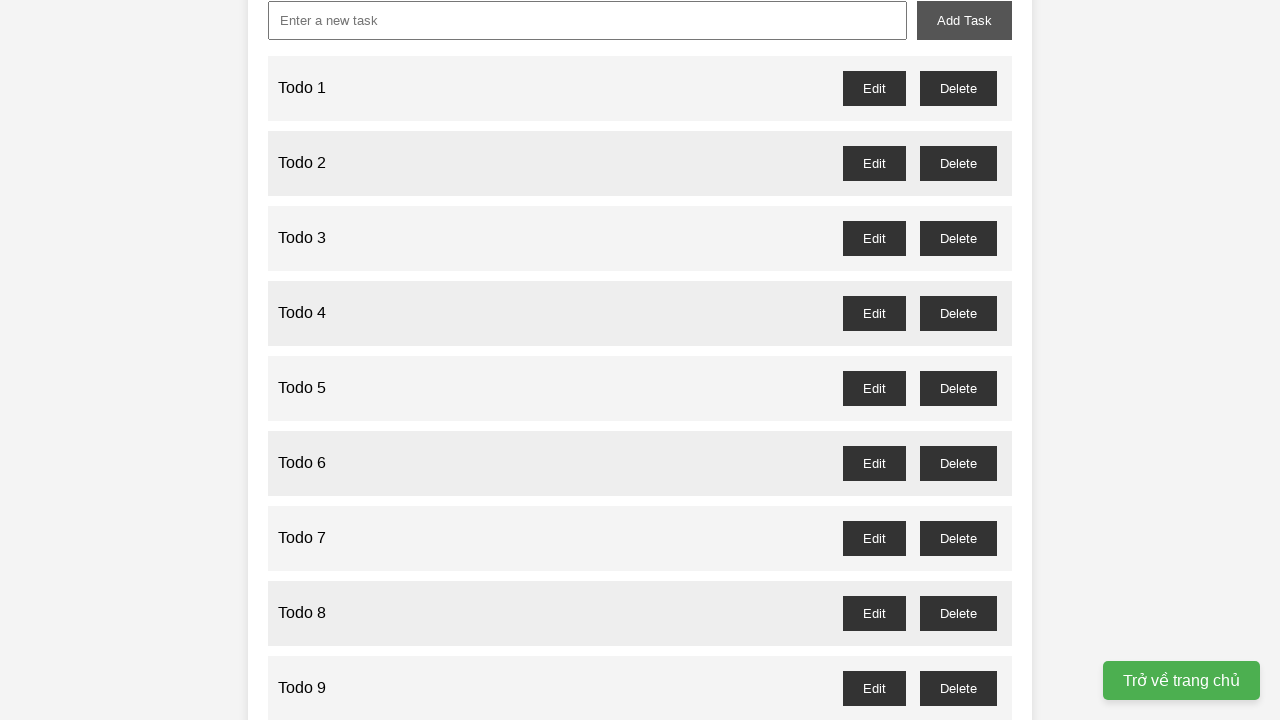

Deleted odd-numbered todo 81 at (958, 631) on //*[@id="todo-81-delete"]
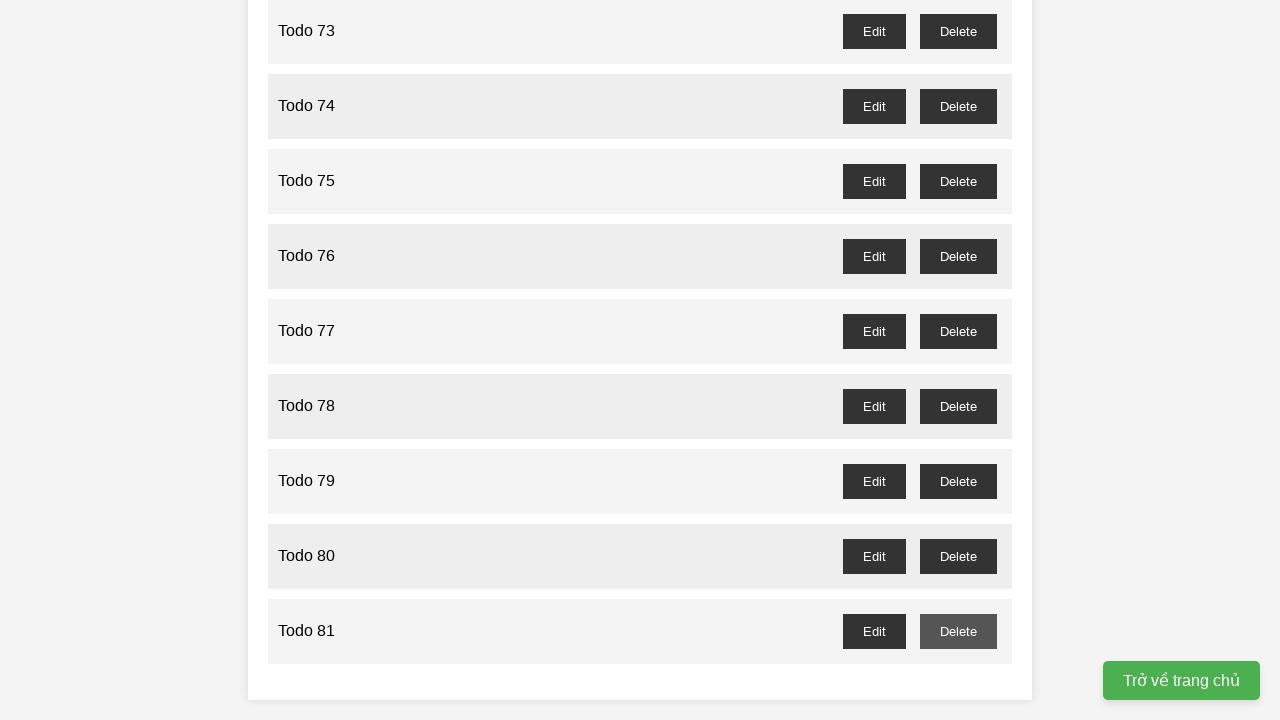

Filled new task input with 'Todo 82' on xpath=//*[@id="new-task"]
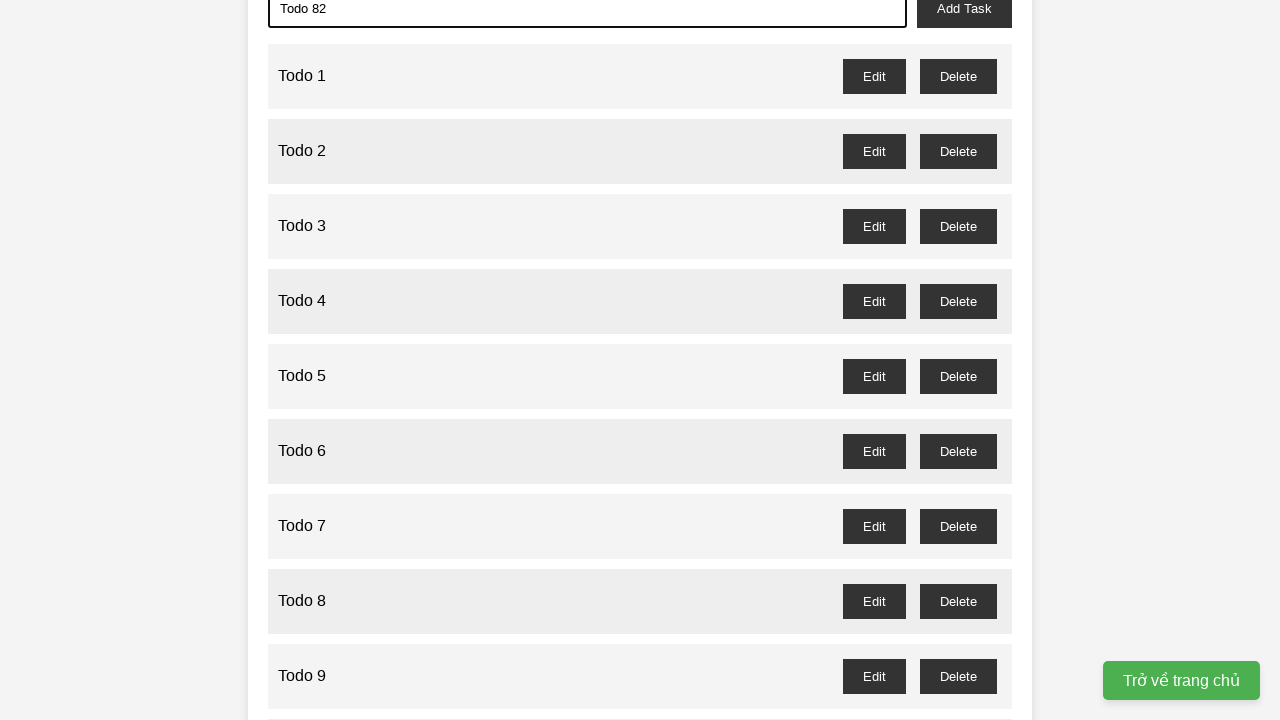

Clicked add task button to add Todo 82 at (964, 20) on xpath=//*[@id="add-task"]
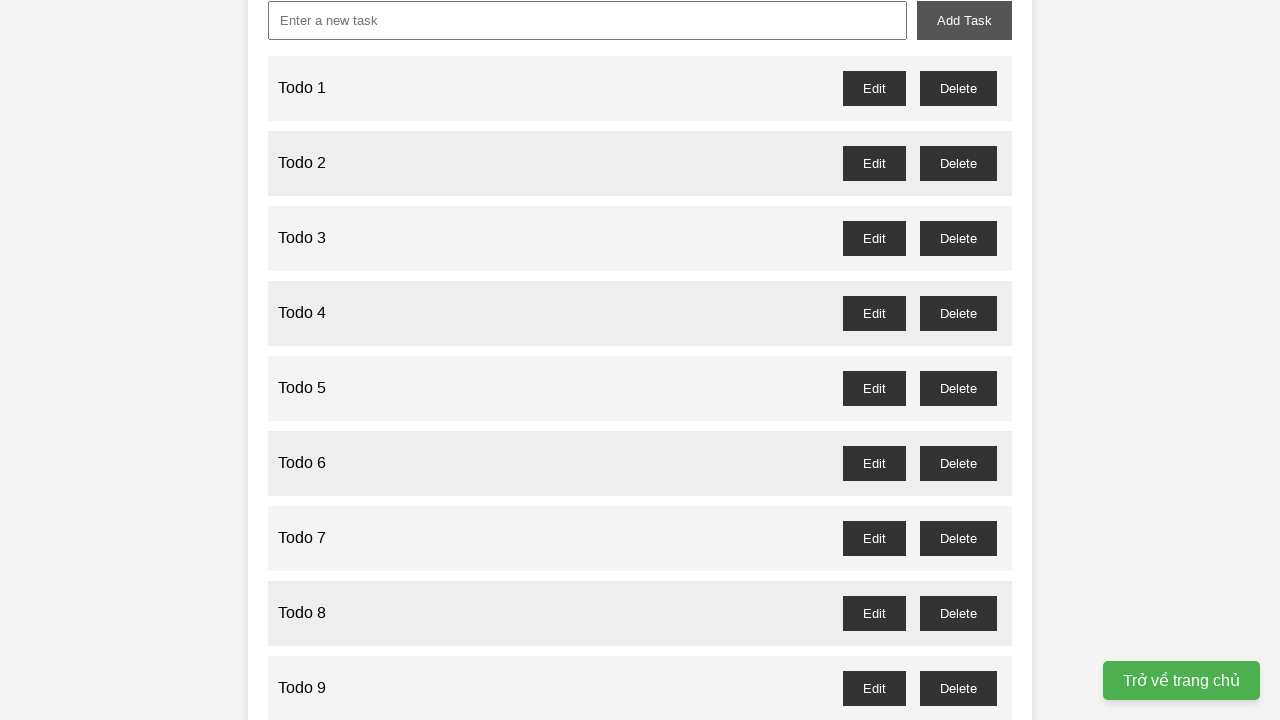

Filled new task input with 'Todo 83' on xpath=//*[@id="new-task"]
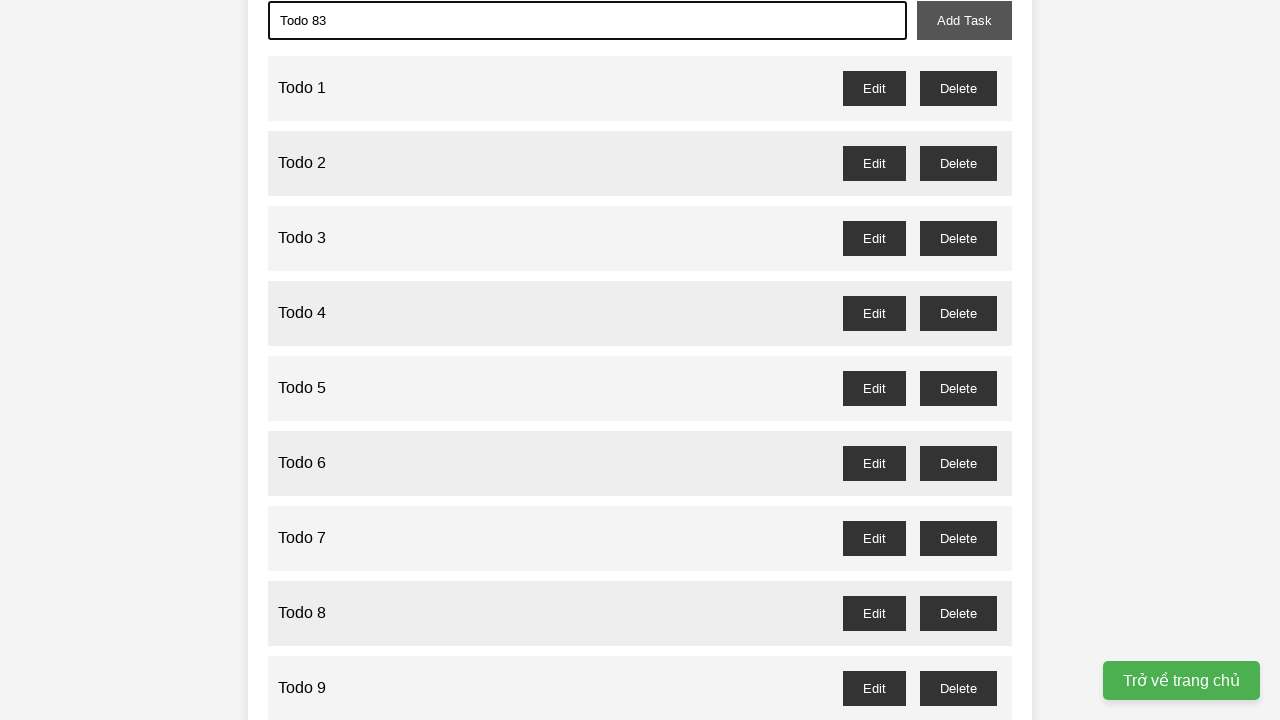

Clicked add task button to add Todo 83 at (964, 20) on xpath=//*[@id="add-task"]
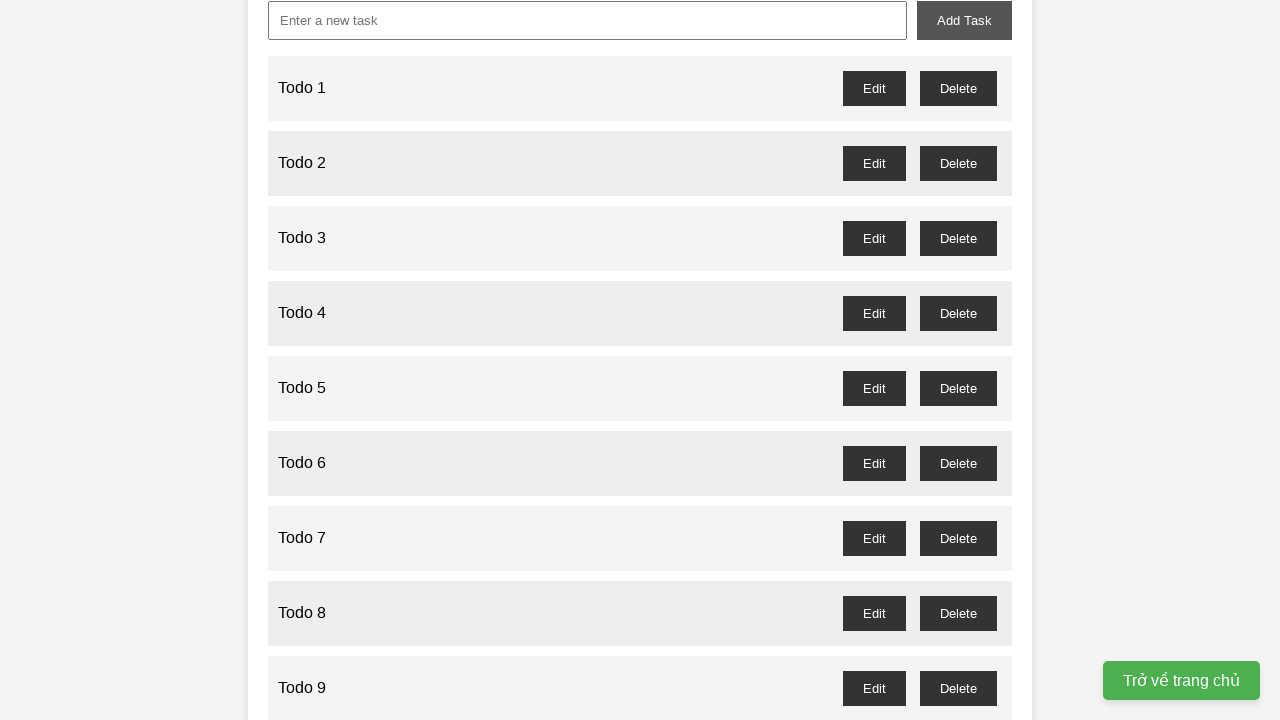

Deleted odd-numbered todo 83 at (958, 631) on //*[@id="todo-83-delete"]
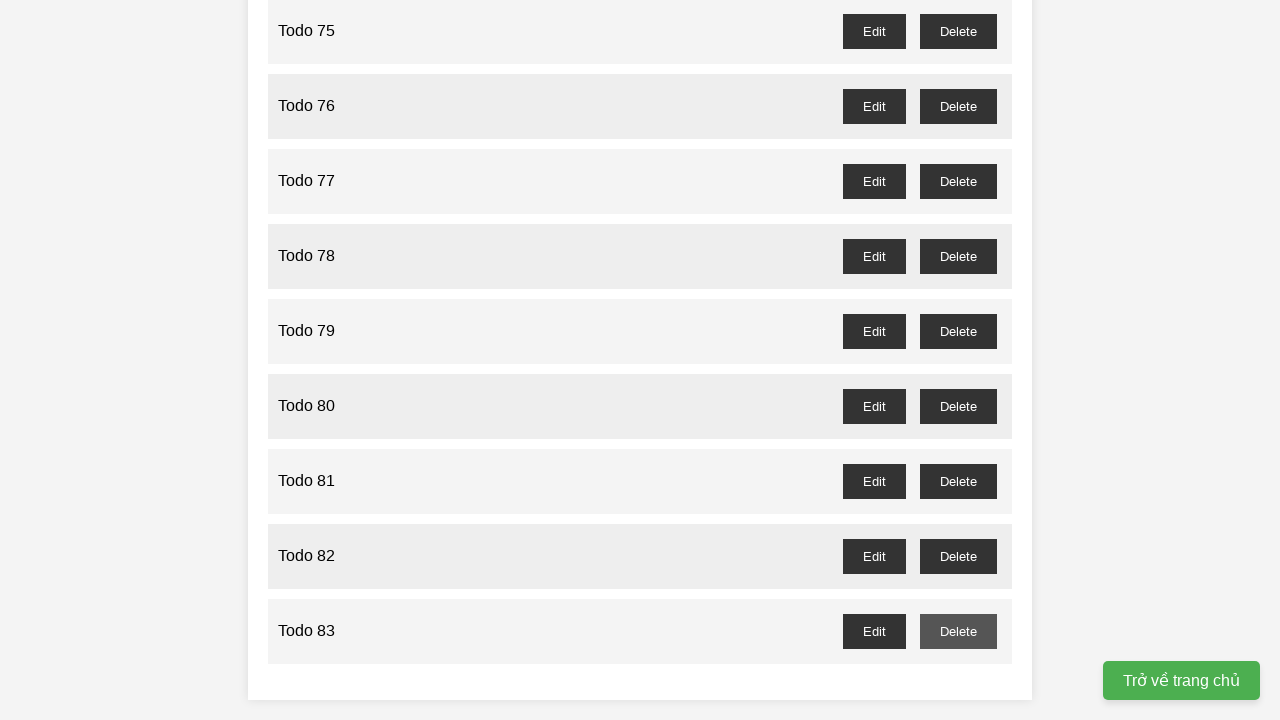

Filled new task input with 'Todo 84' on xpath=//*[@id="new-task"]
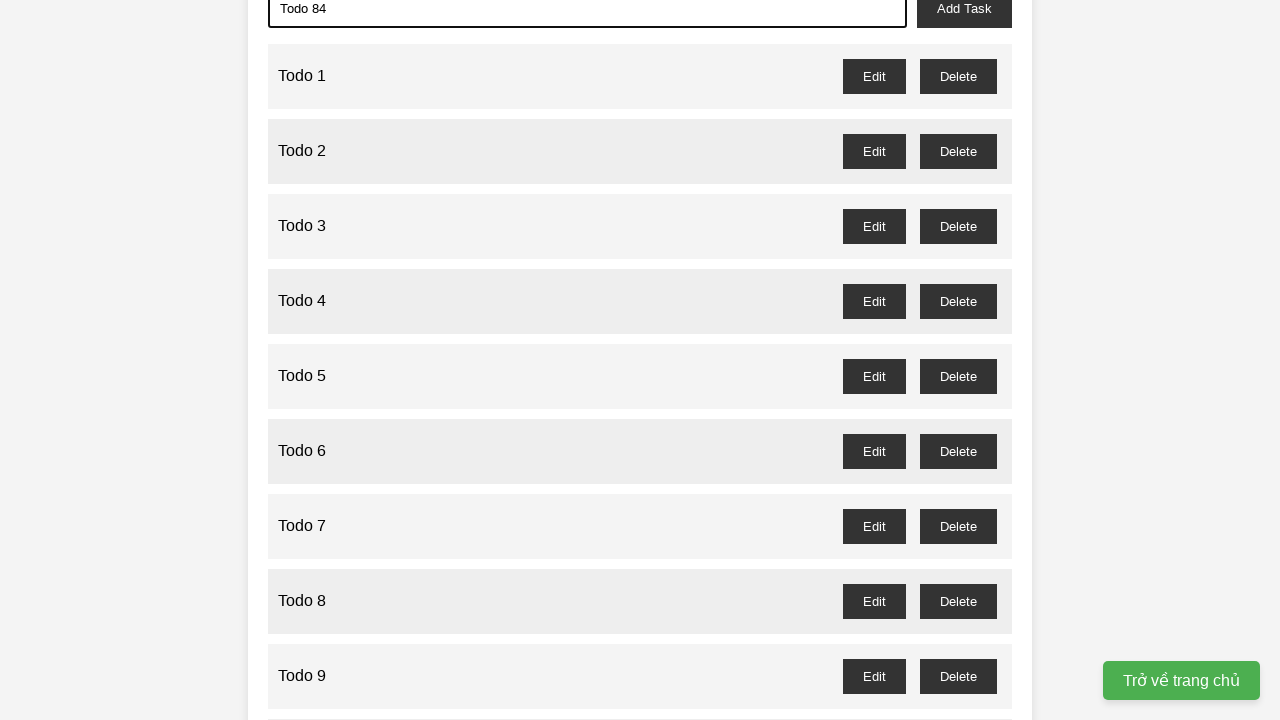

Clicked add task button to add Todo 84 at (964, 20) on xpath=//*[@id="add-task"]
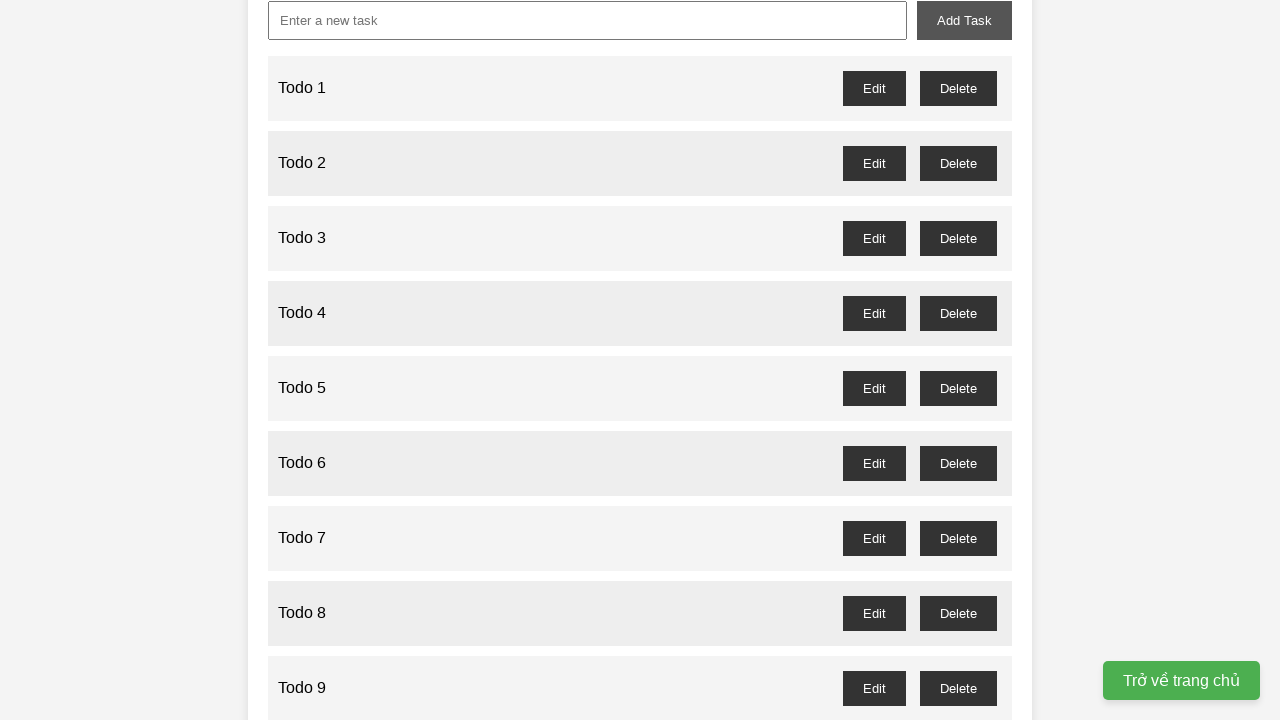

Filled new task input with 'Todo 85' on xpath=//*[@id="new-task"]
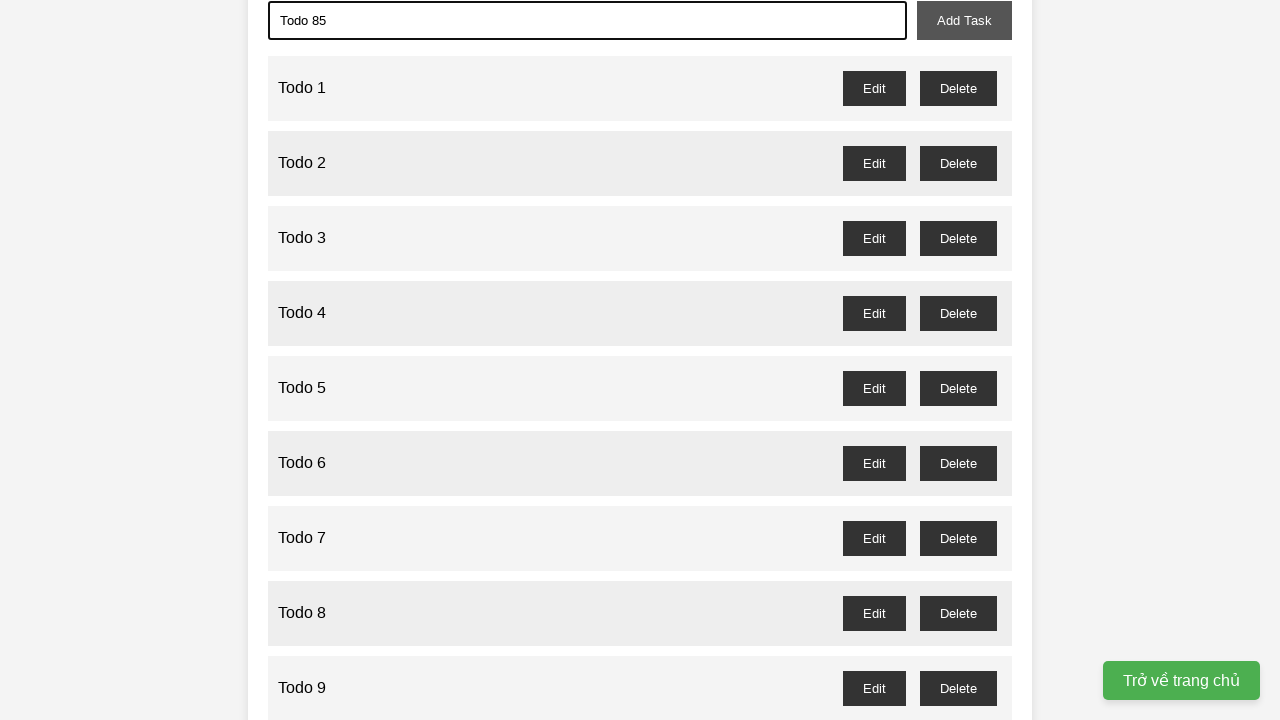

Clicked add task button to add Todo 85 at (964, 20) on xpath=//*[@id="add-task"]
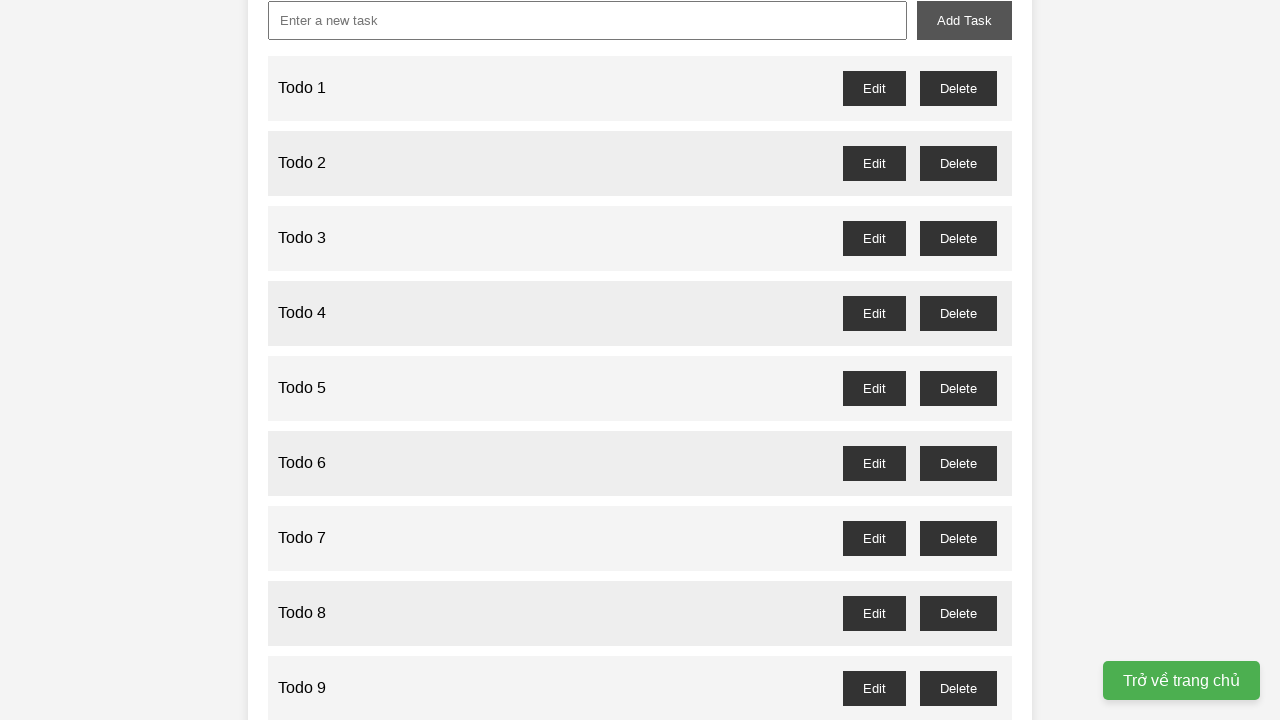

Deleted odd-numbered todo 85 at (958, 631) on //*[@id="todo-85-delete"]
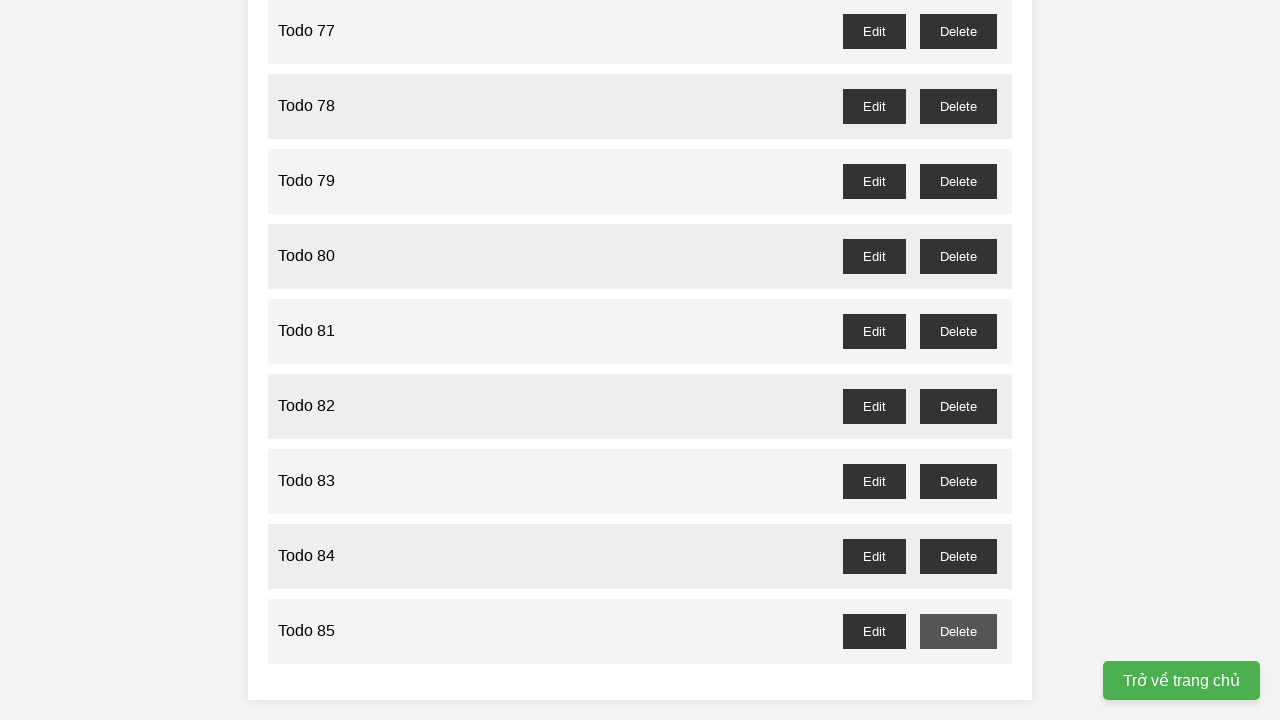

Filled new task input with 'Todo 86' on xpath=//*[@id="new-task"]
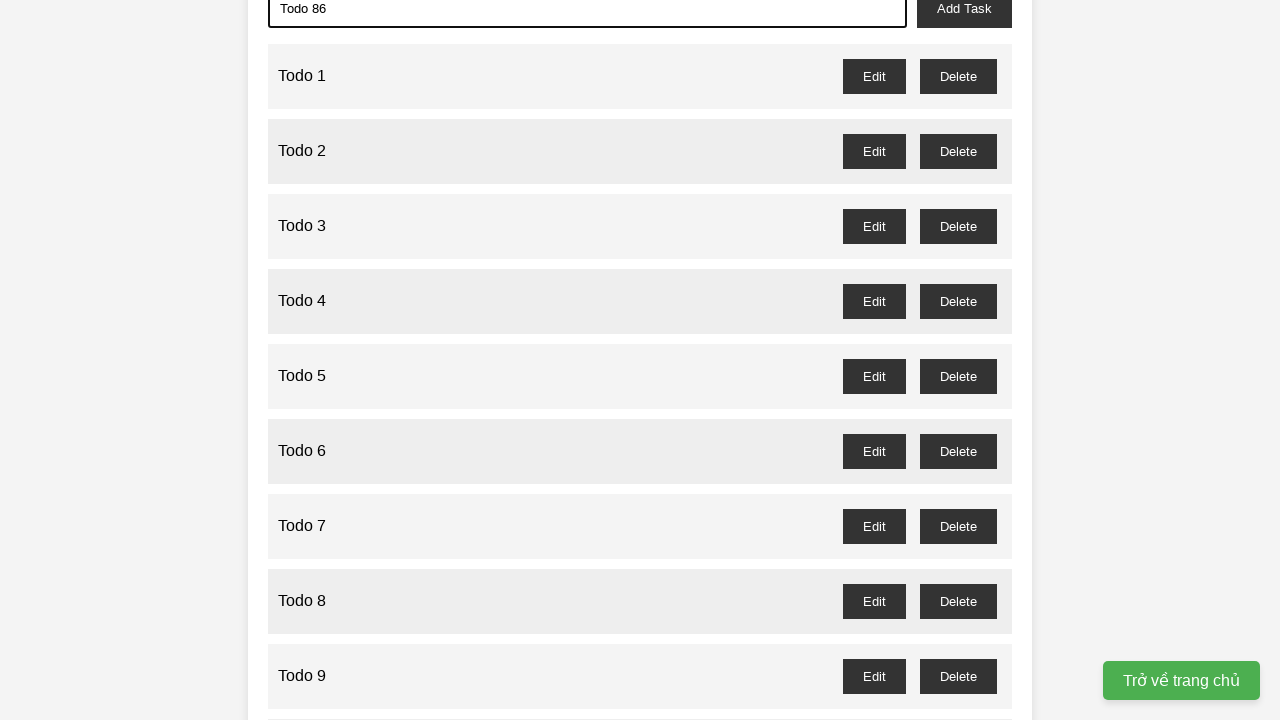

Clicked add task button to add Todo 86 at (964, 20) on xpath=//*[@id="add-task"]
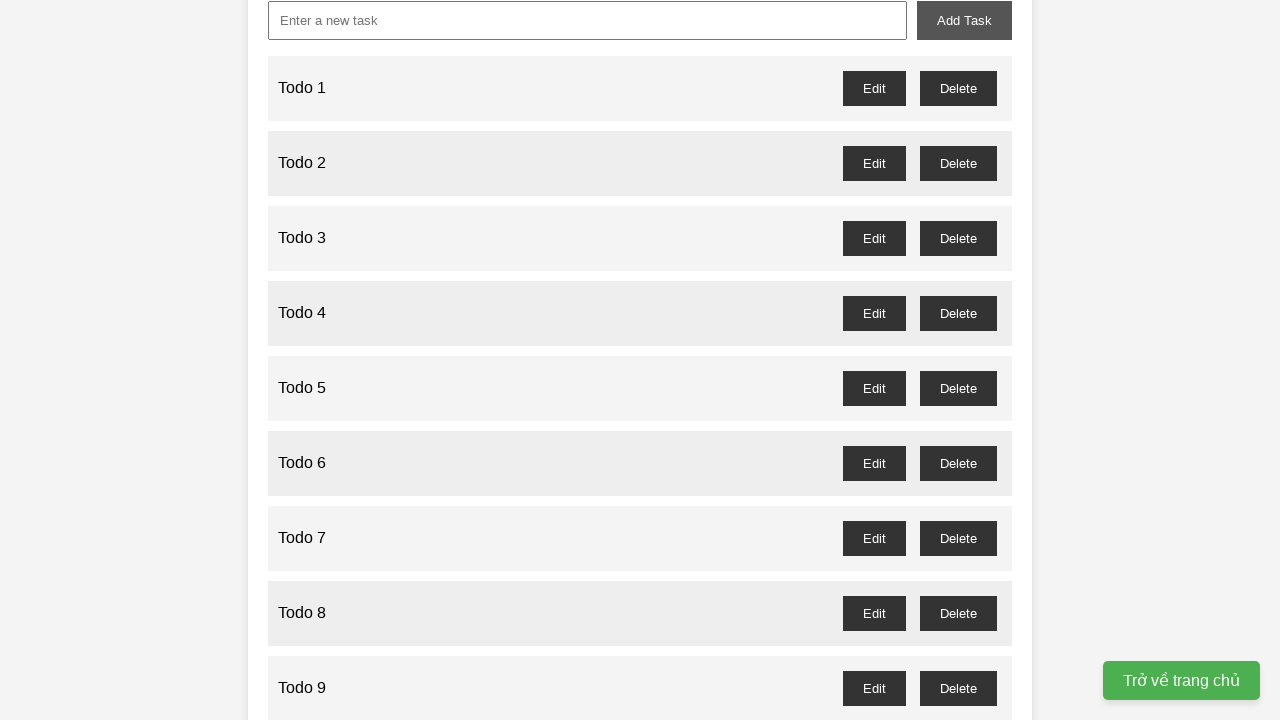

Filled new task input with 'Todo 87' on xpath=//*[@id="new-task"]
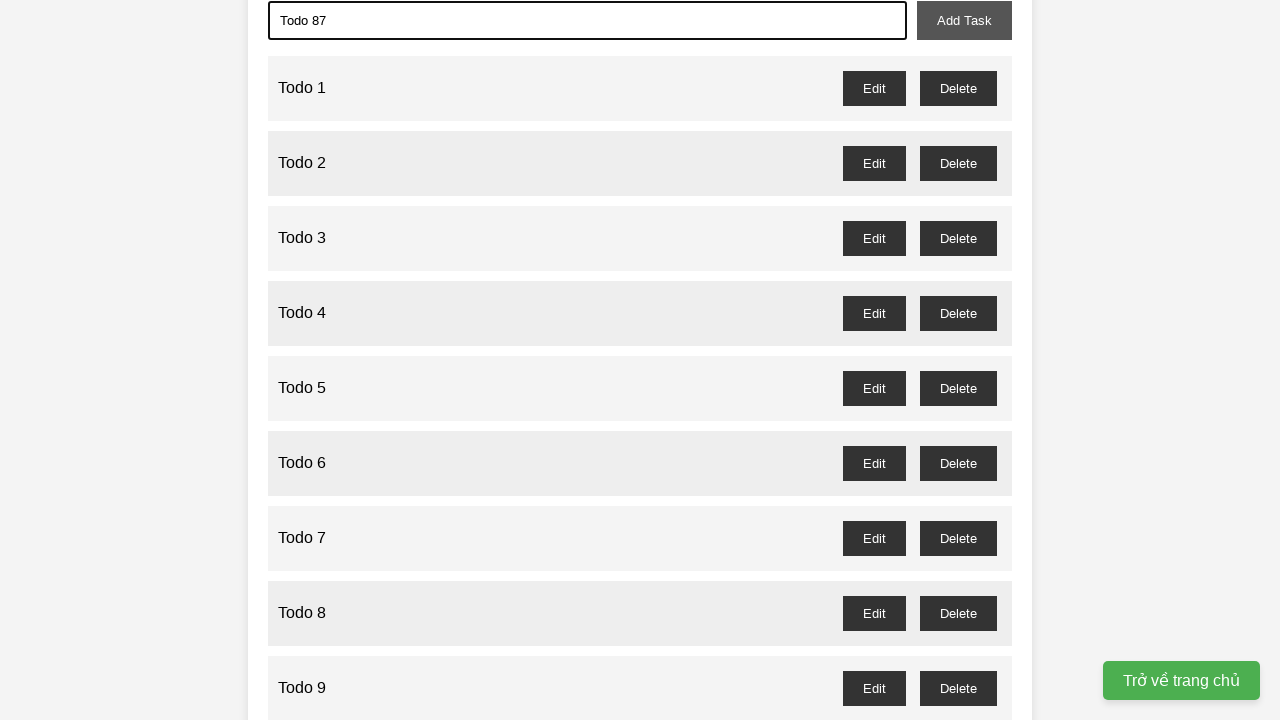

Clicked add task button to add Todo 87 at (964, 20) on xpath=//*[@id="add-task"]
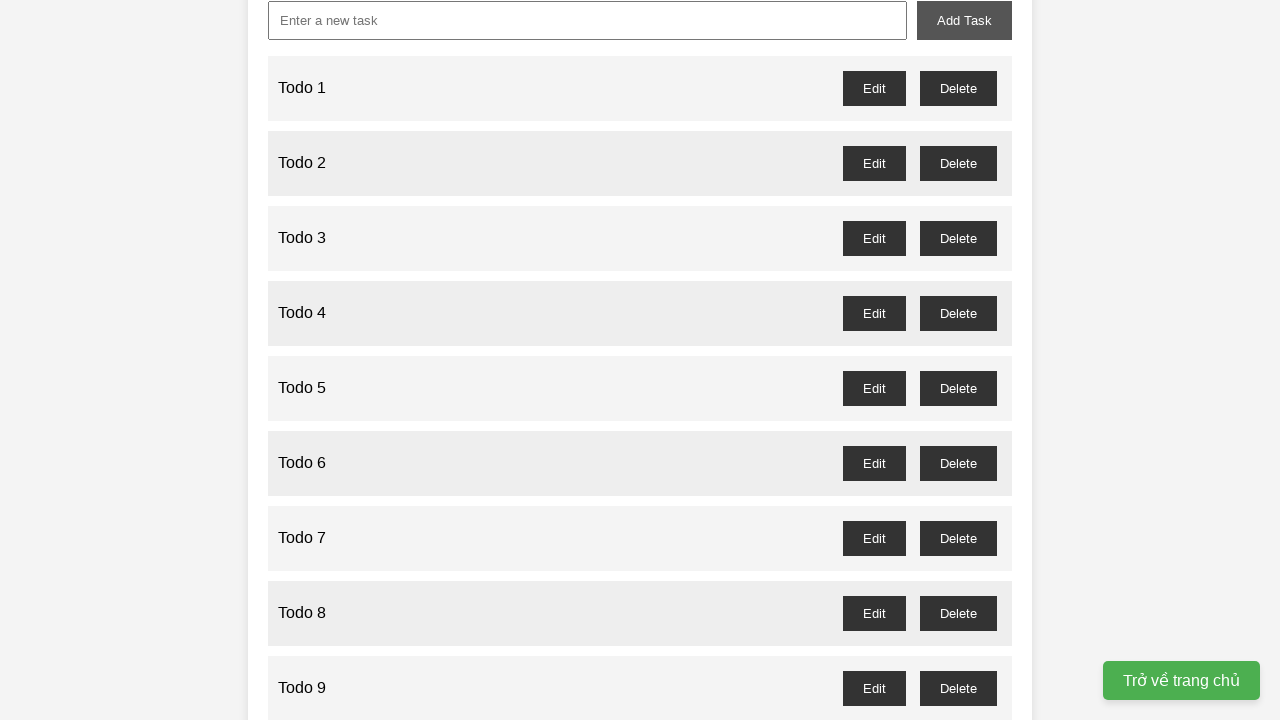

Deleted odd-numbered todo 87 at (958, 631) on //*[@id="todo-87-delete"]
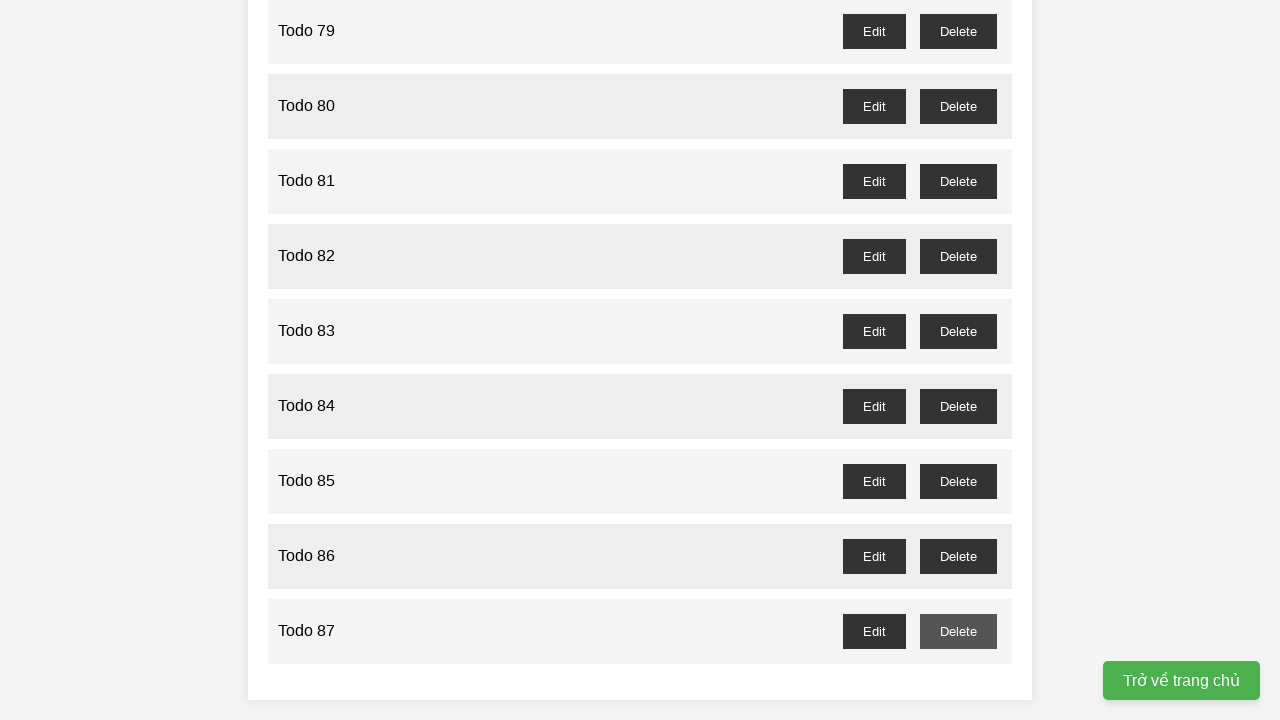

Filled new task input with 'Todo 88' on xpath=//*[@id="new-task"]
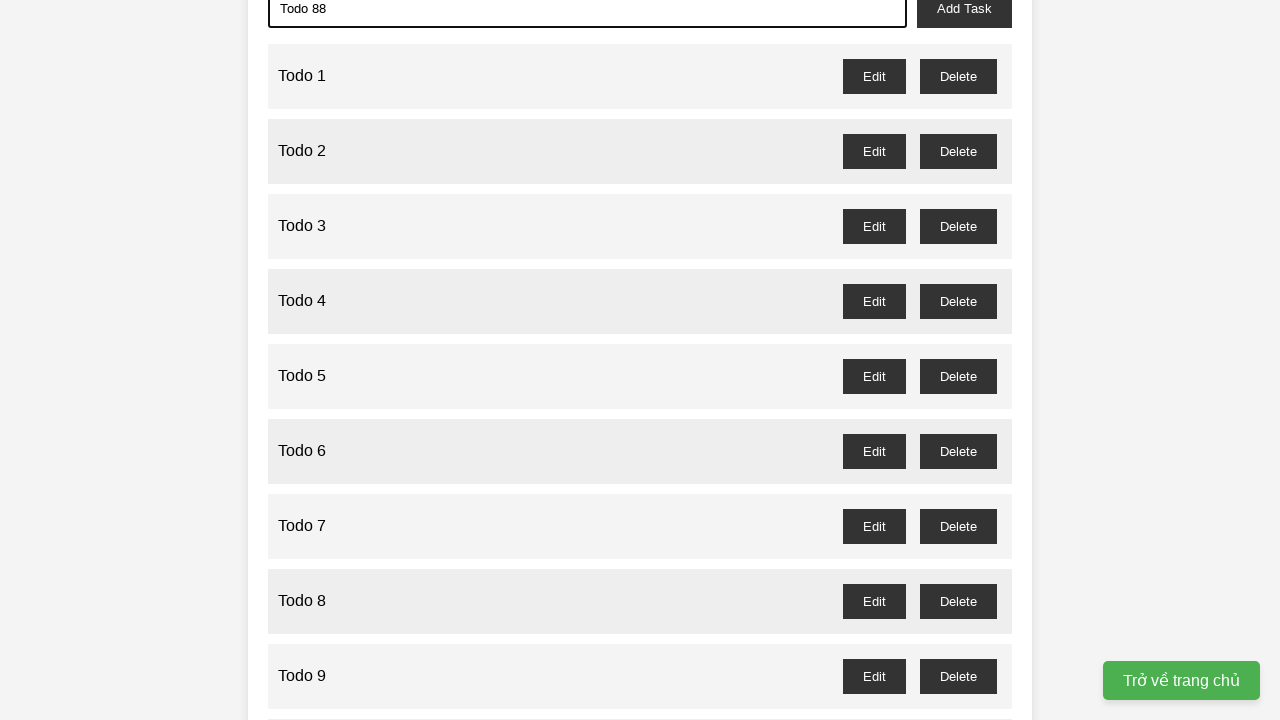

Clicked add task button to add Todo 88 at (964, 20) on xpath=//*[@id="add-task"]
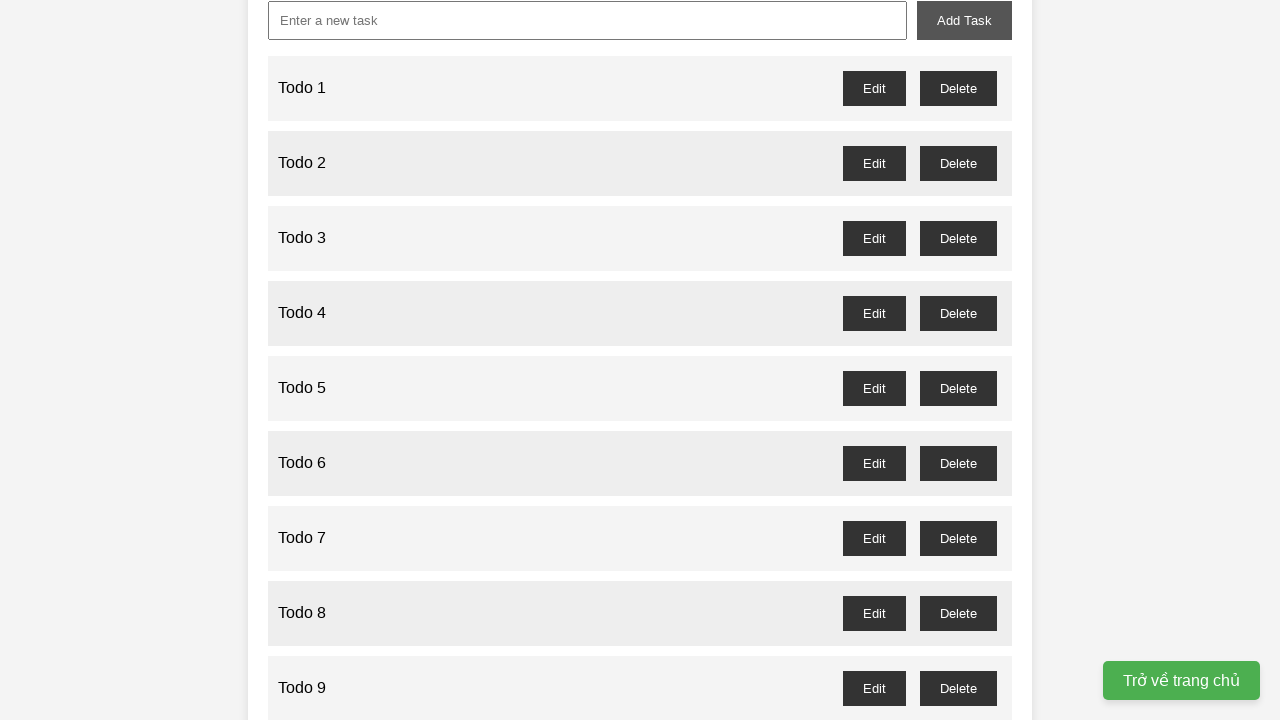

Filled new task input with 'Todo 89' on xpath=//*[@id="new-task"]
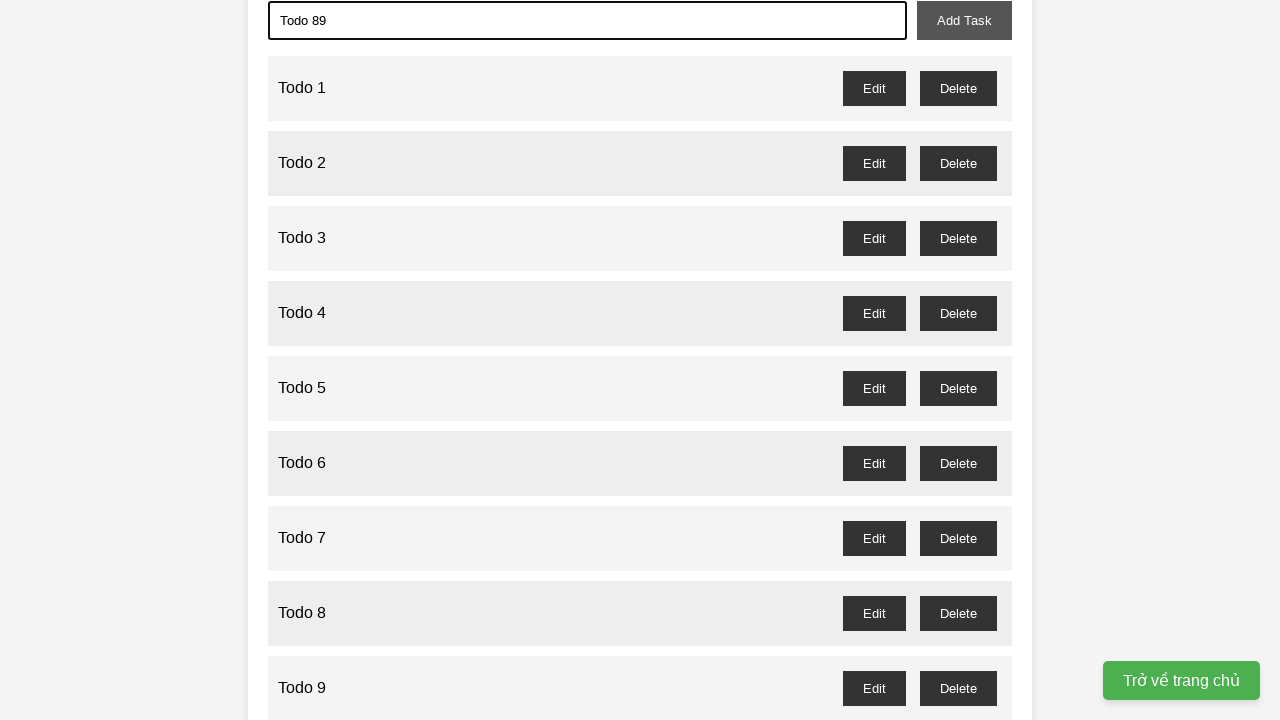

Clicked add task button to add Todo 89 at (964, 20) on xpath=//*[@id="add-task"]
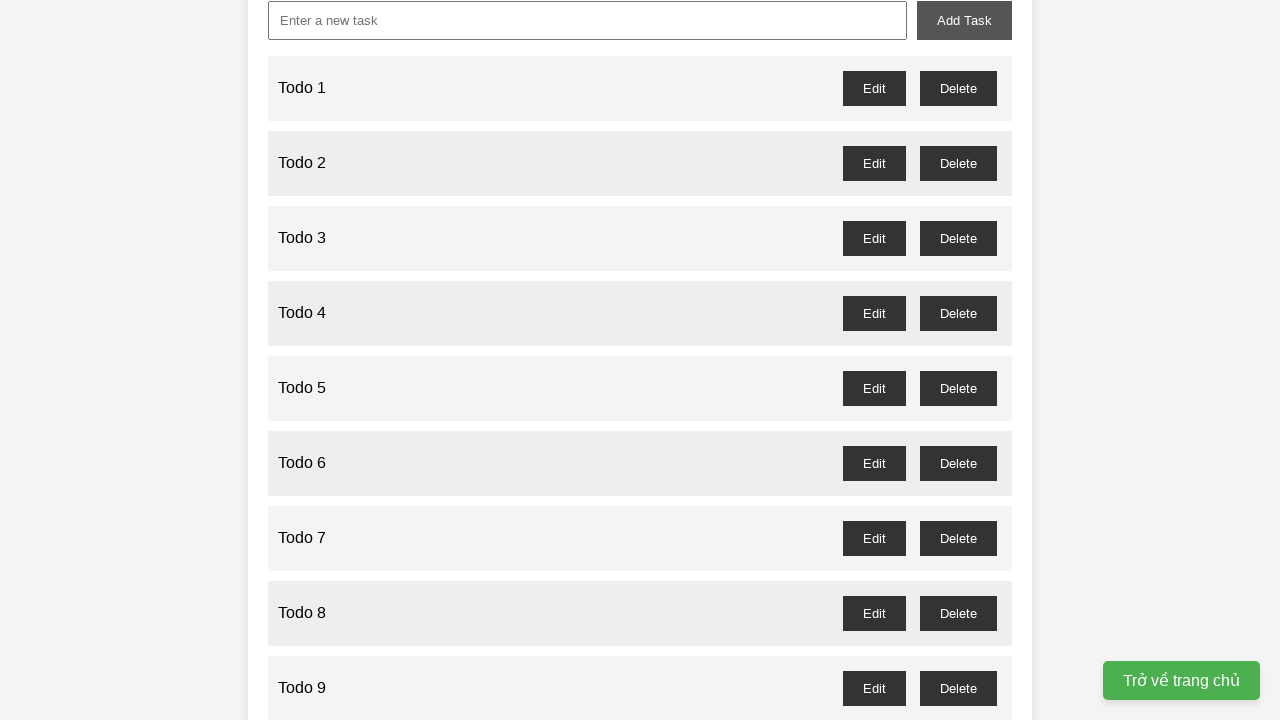

Deleted odd-numbered todo 89 at (958, 631) on //*[@id="todo-89-delete"]
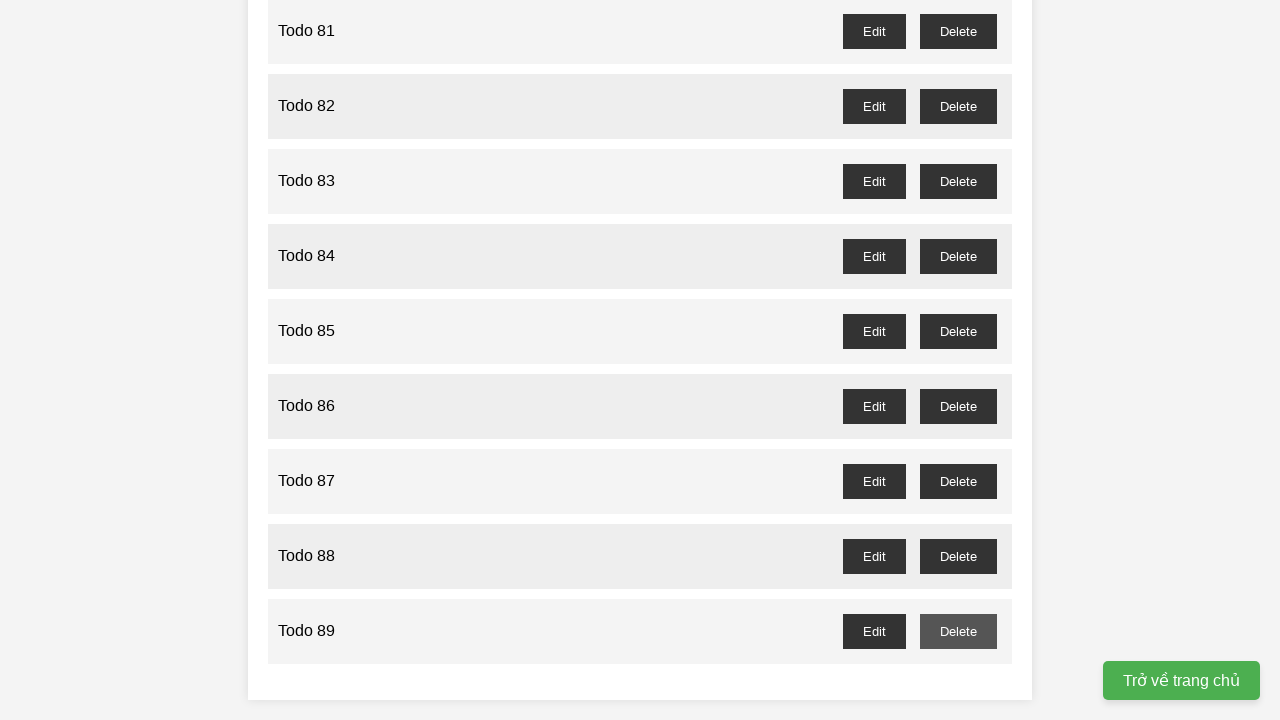

Filled new task input with 'Todo 90' on xpath=//*[@id="new-task"]
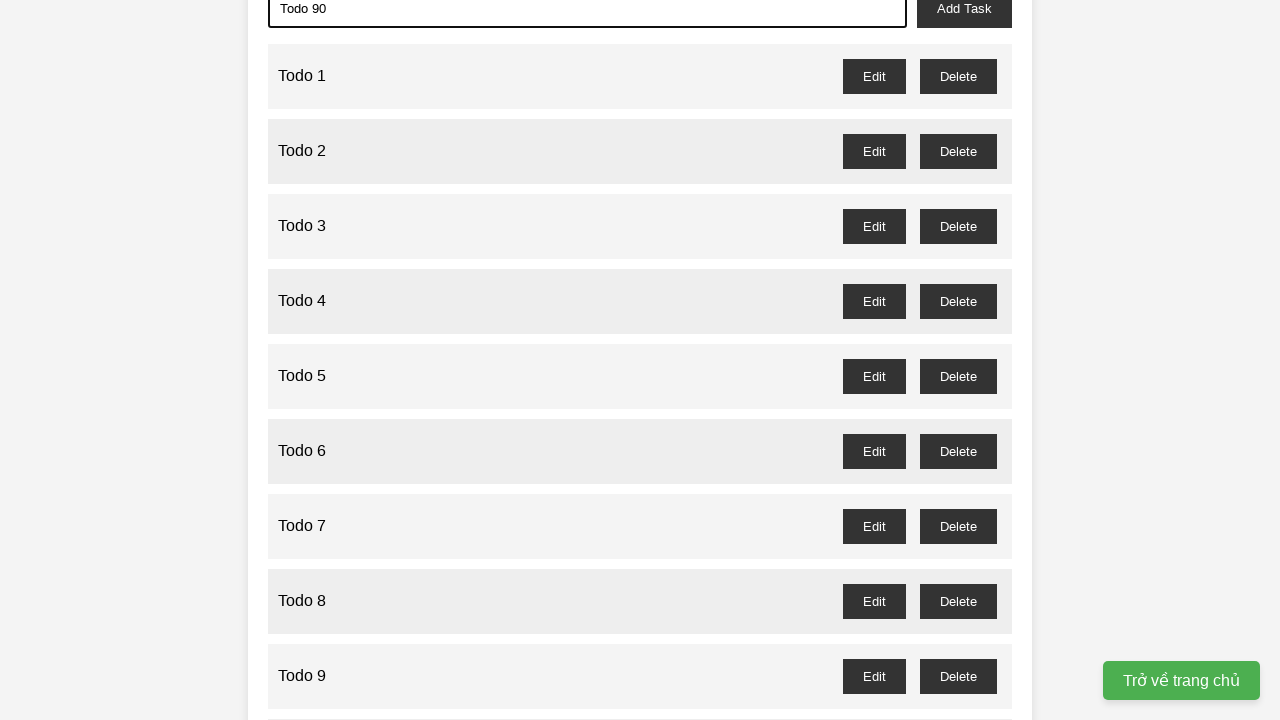

Clicked add task button to add Todo 90 at (964, 20) on xpath=//*[@id="add-task"]
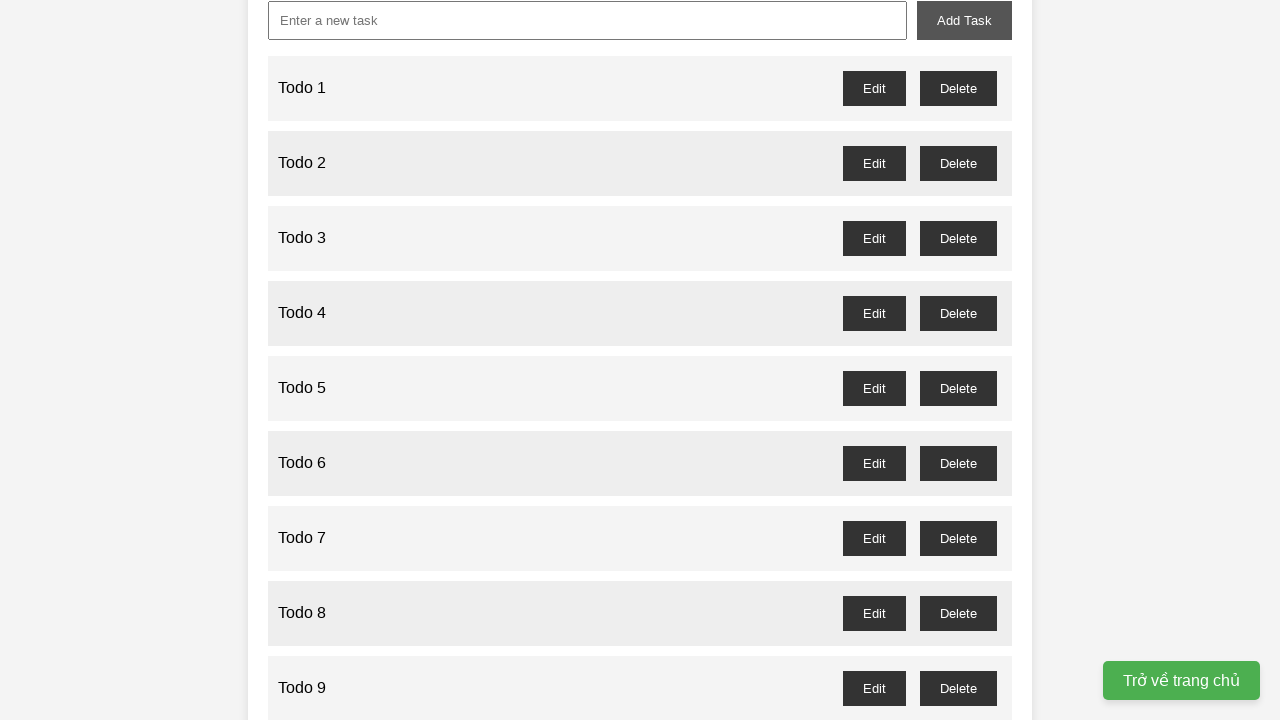

Filled new task input with 'Todo 91' on xpath=//*[@id="new-task"]
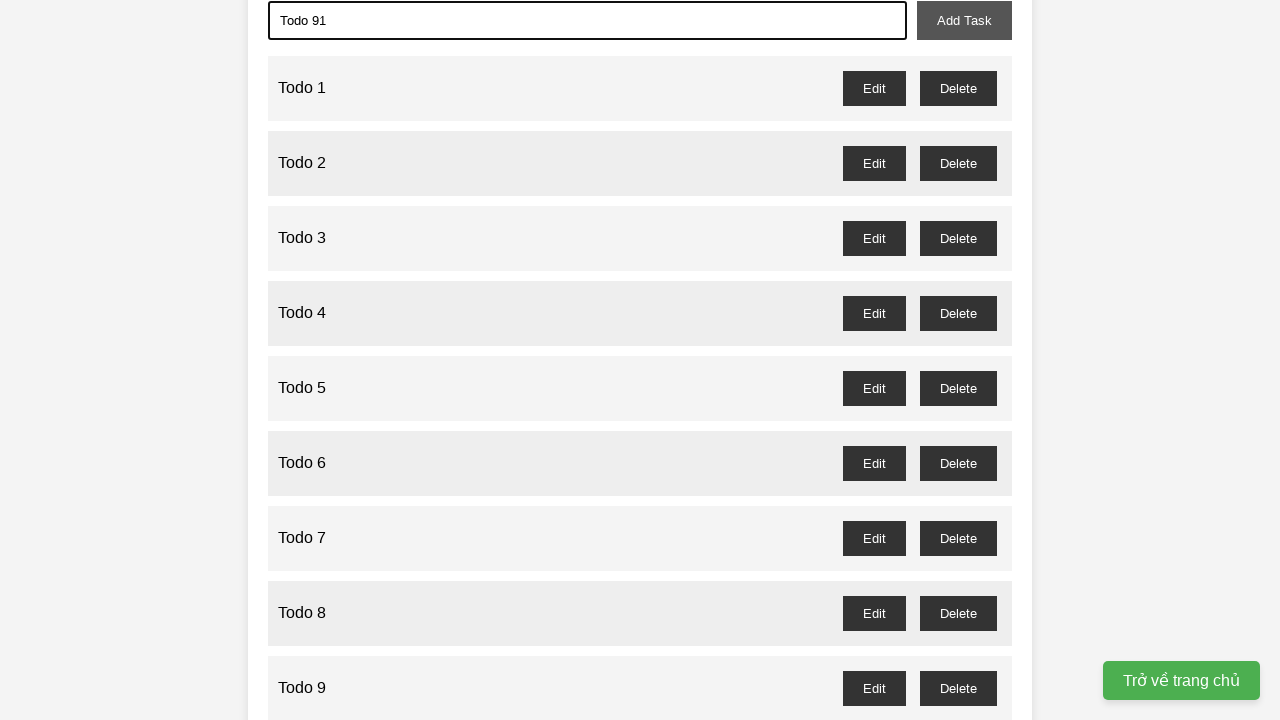

Clicked add task button to add Todo 91 at (964, 20) on xpath=//*[@id="add-task"]
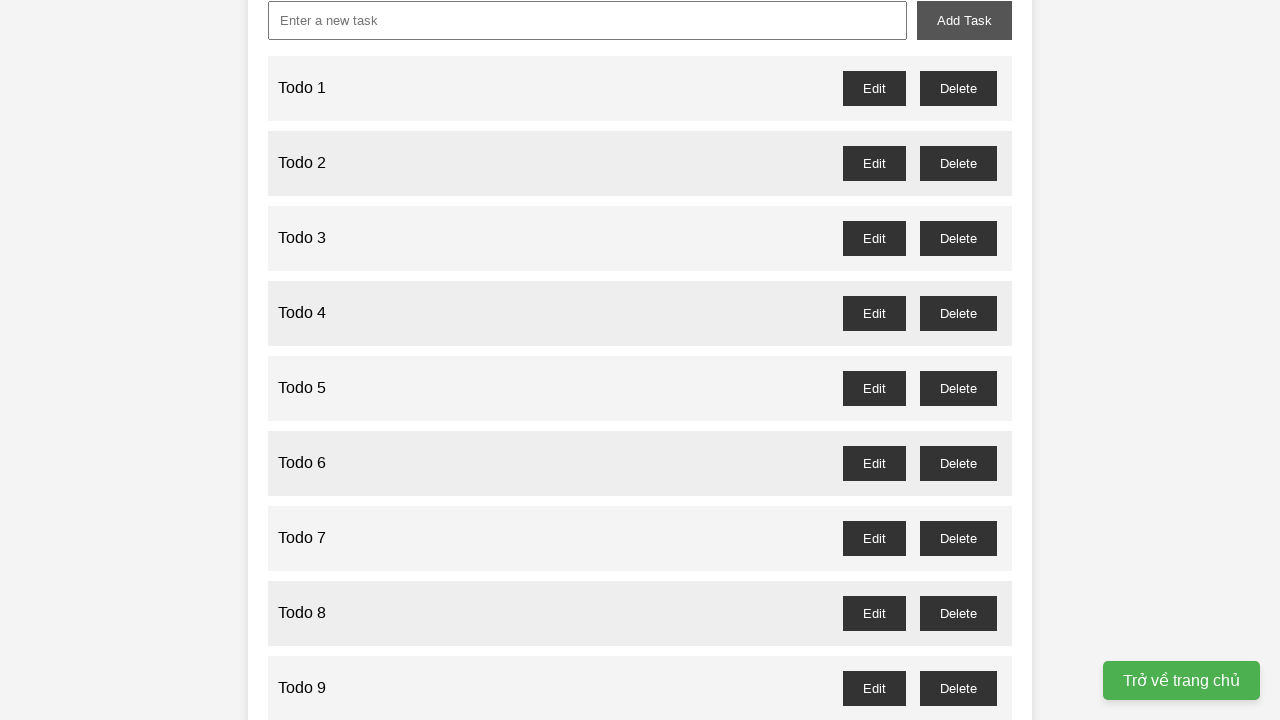

Deleted odd-numbered todo 91 at (958, 631) on //*[@id="todo-91-delete"]
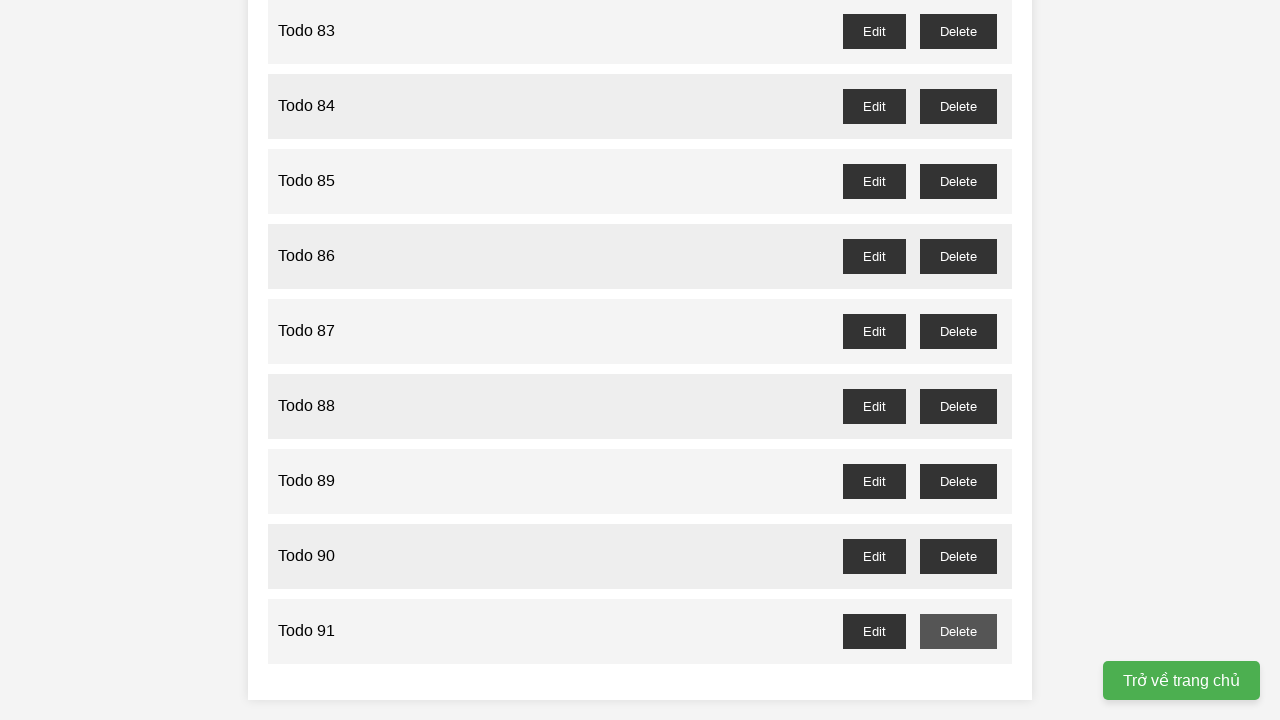

Filled new task input with 'Todo 92' on xpath=//*[@id="new-task"]
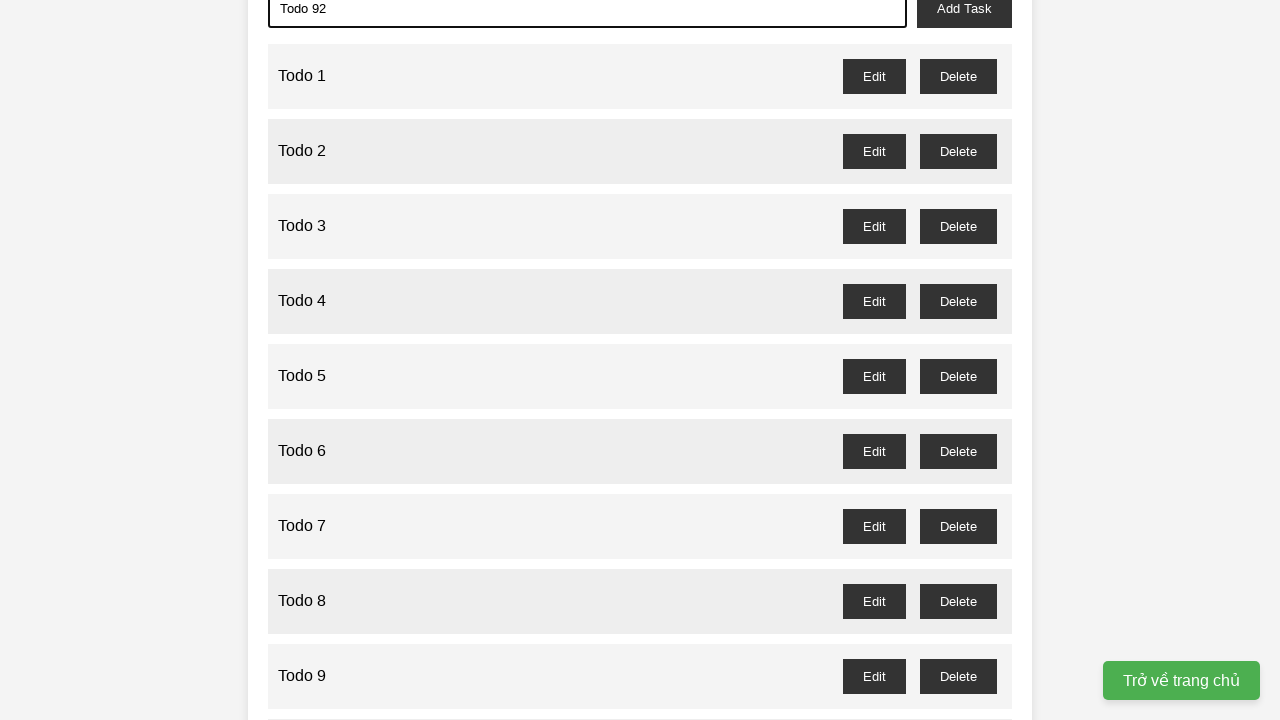

Clicked add task button to add Todo 92 at (964, 20) on xpath=//*[@id="add-task"]
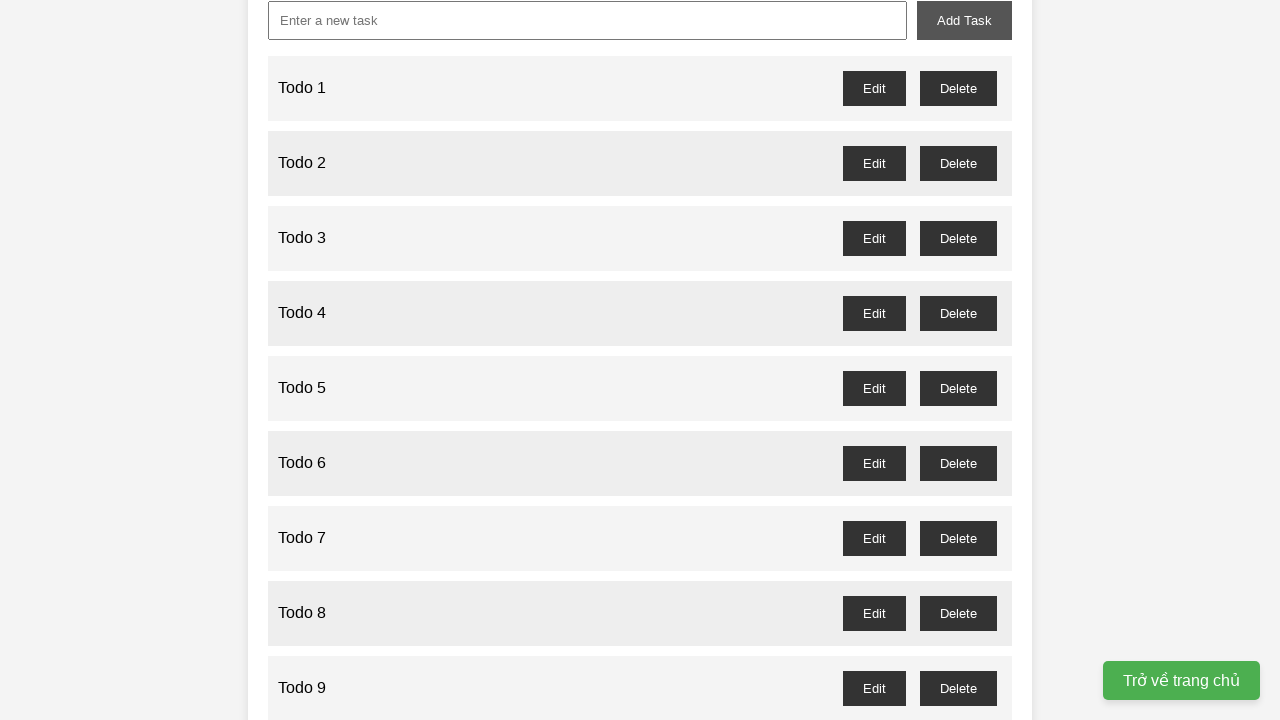

Filled new task input with 'Todo 93' on xpath=//*[@id="new-task"]
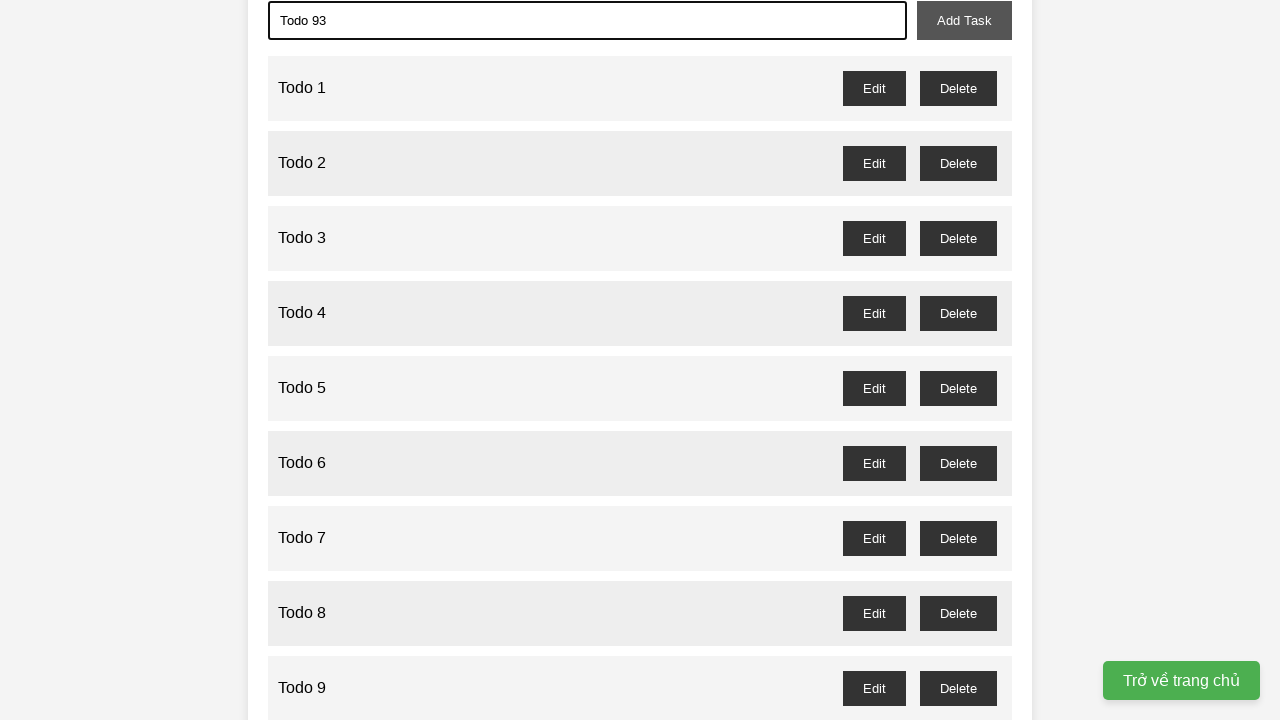

Clicked add task button to add Todo 93 at (964, 20) on xpath=//*[@id="add-task"]
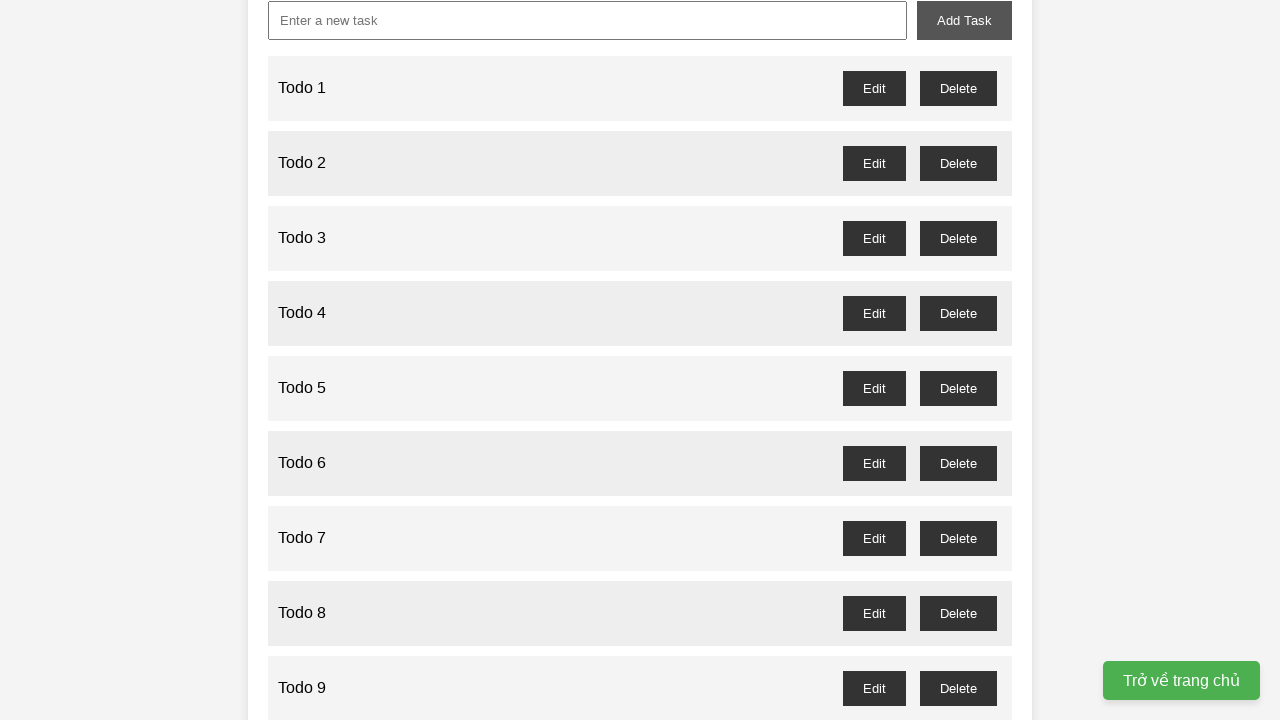

Deleted odd-numbered todo 93 at (958, 631) on //*[@id="todo-93-delete"]
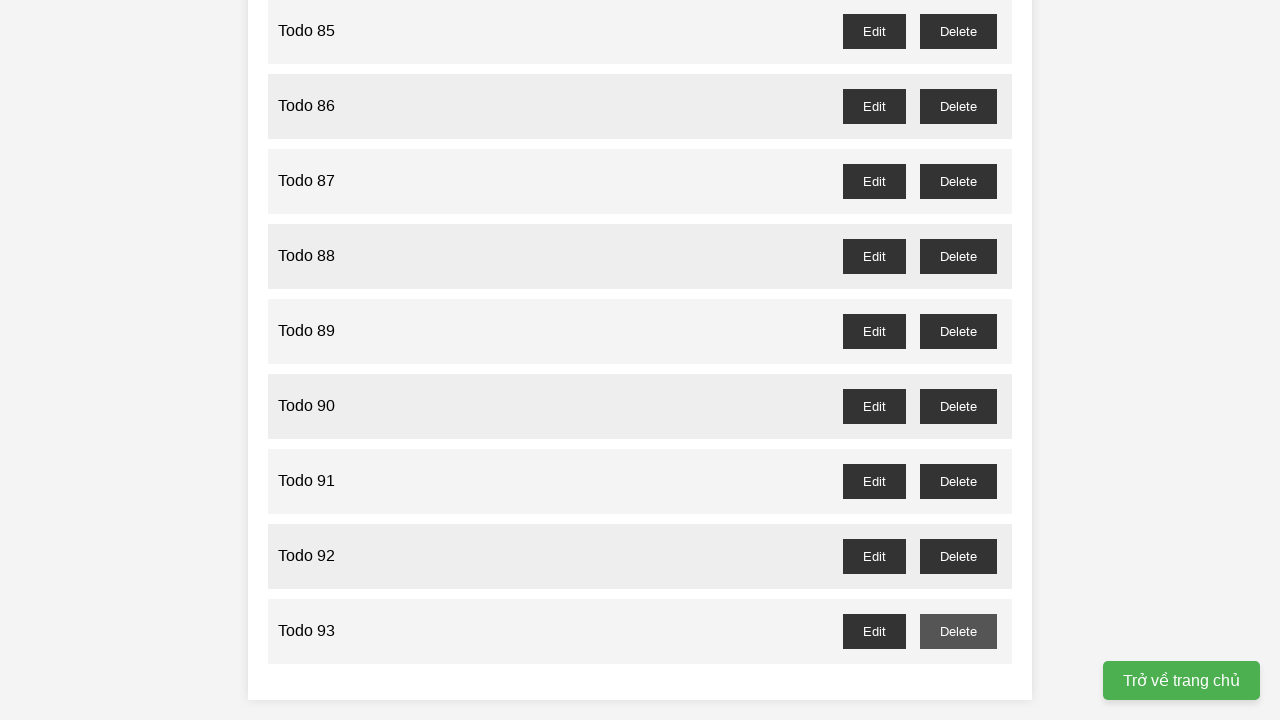

Filled new task input with 'Todo 94' on xpath=//*[@id="new-task"]
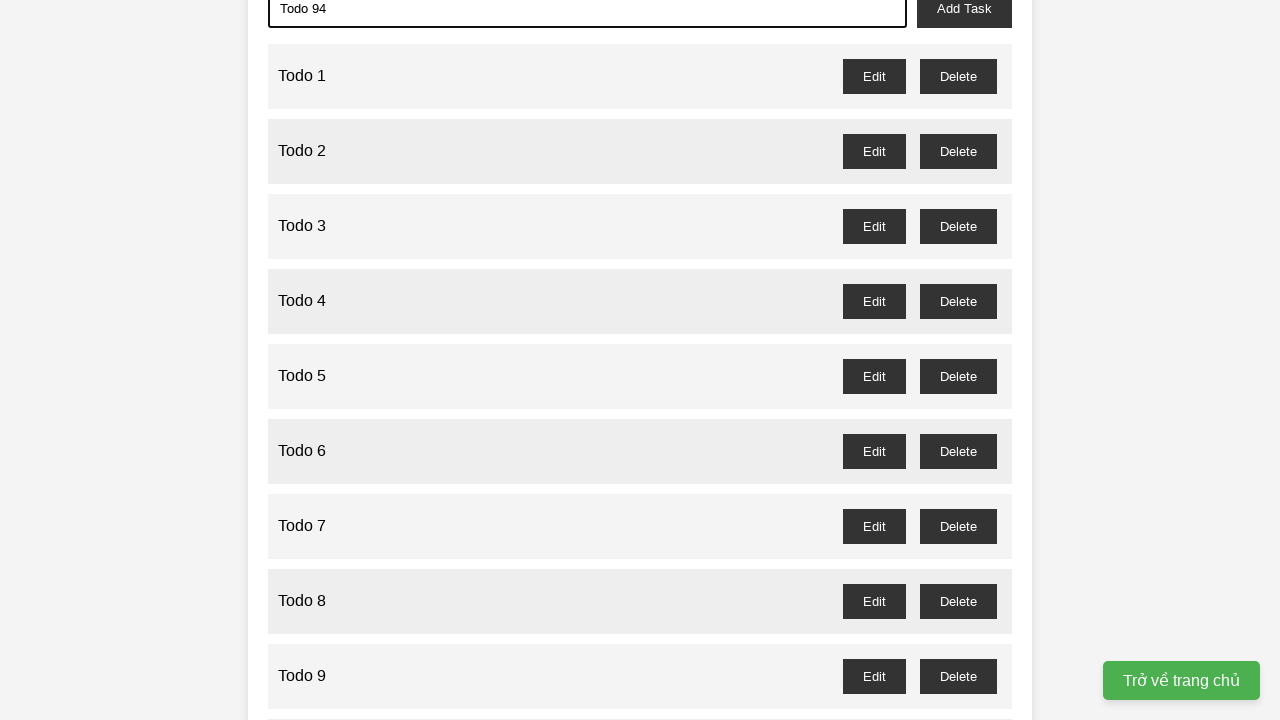

Clicked add task button to add Todo 94 at (964, 20) on xpath=//*[@id="add-task"]
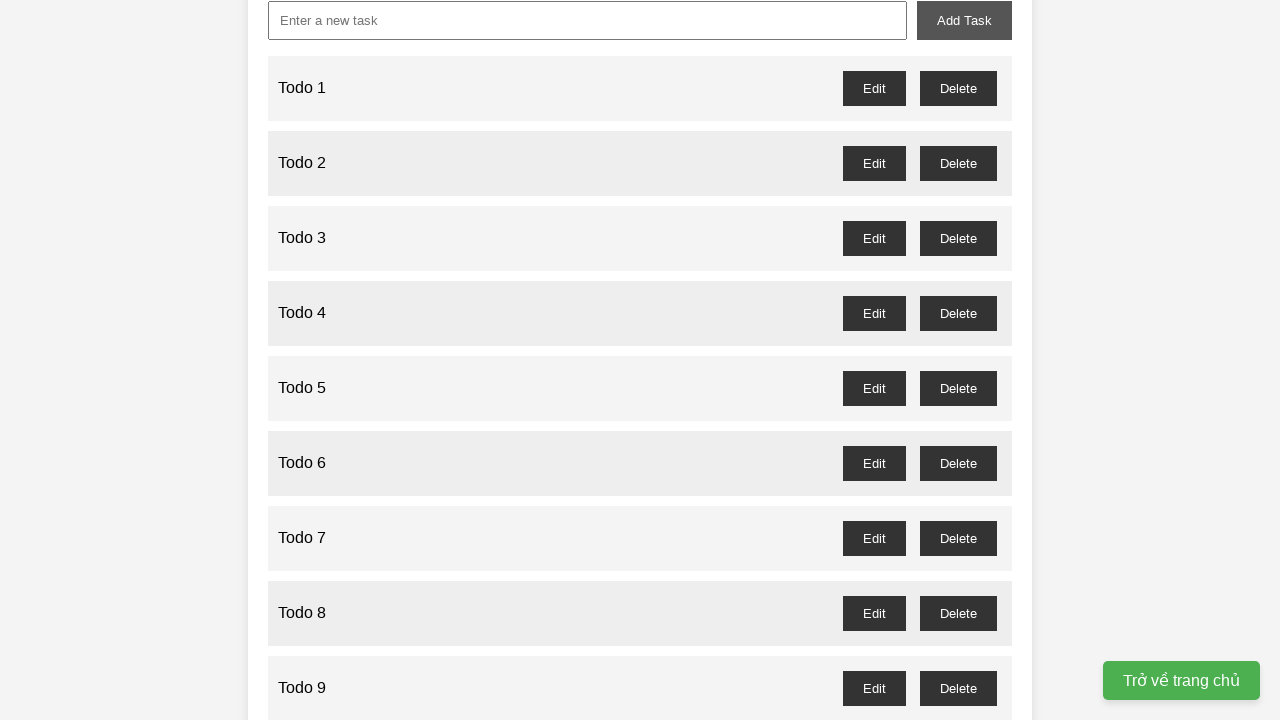

Filled new task input with 'Todo 95' on xpath=//*[@id="new-task"]
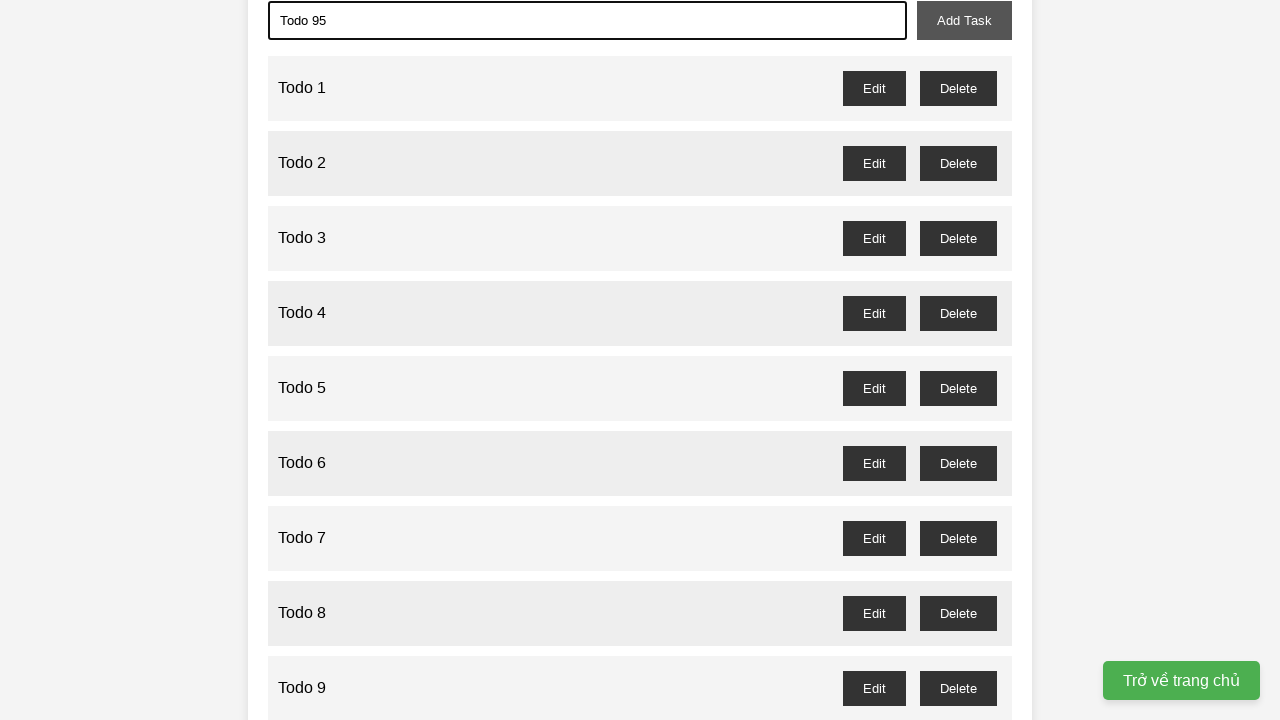

Clicked add task button to add Todo 95 at (964, 20) on xpath=//*[@id="add-task"]
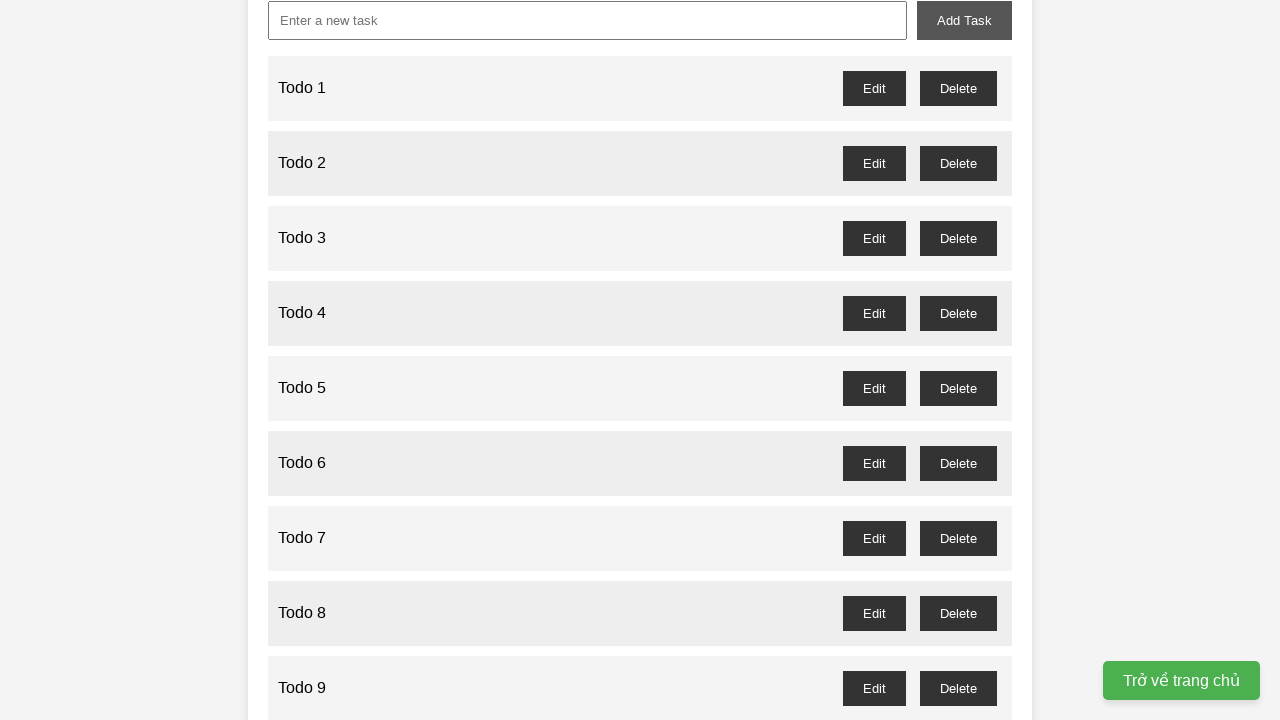

Deleted odd-numbered todo 95 at (958, 631) on //*[@id="todo-95-delete"]
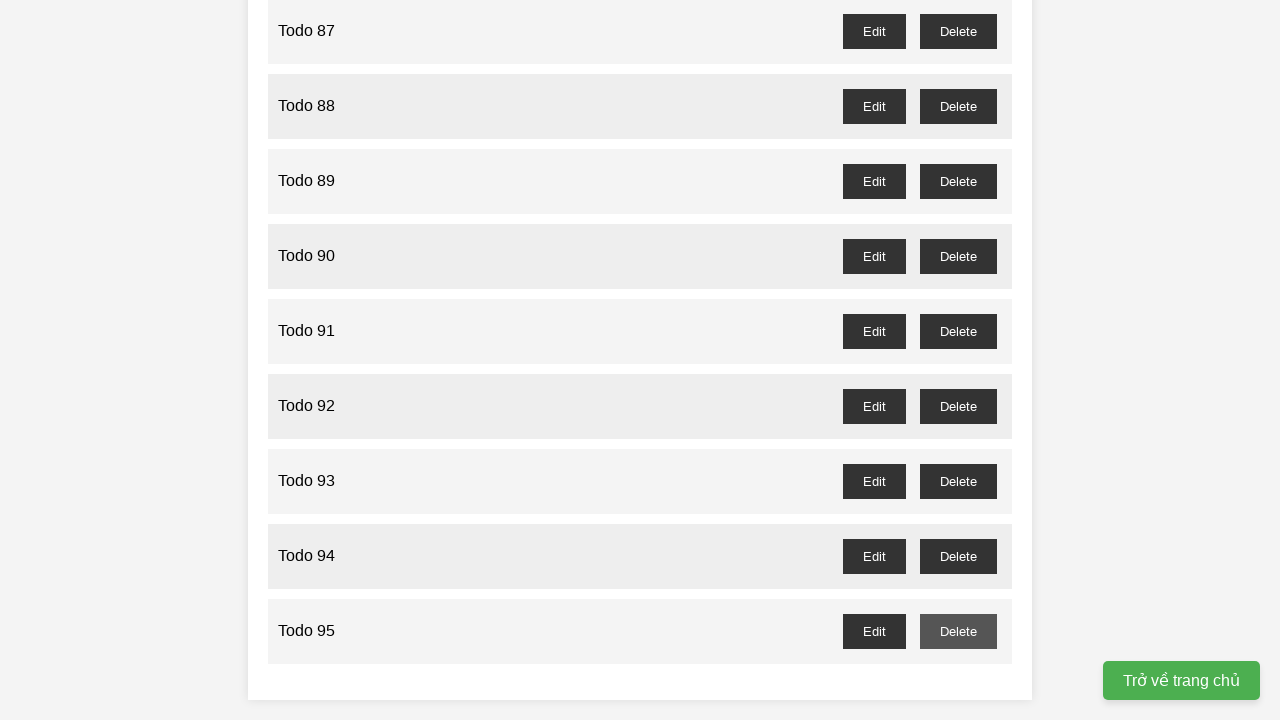

Filled new task input with 'Todo 96' on xpath=//*[@id="new-task"]
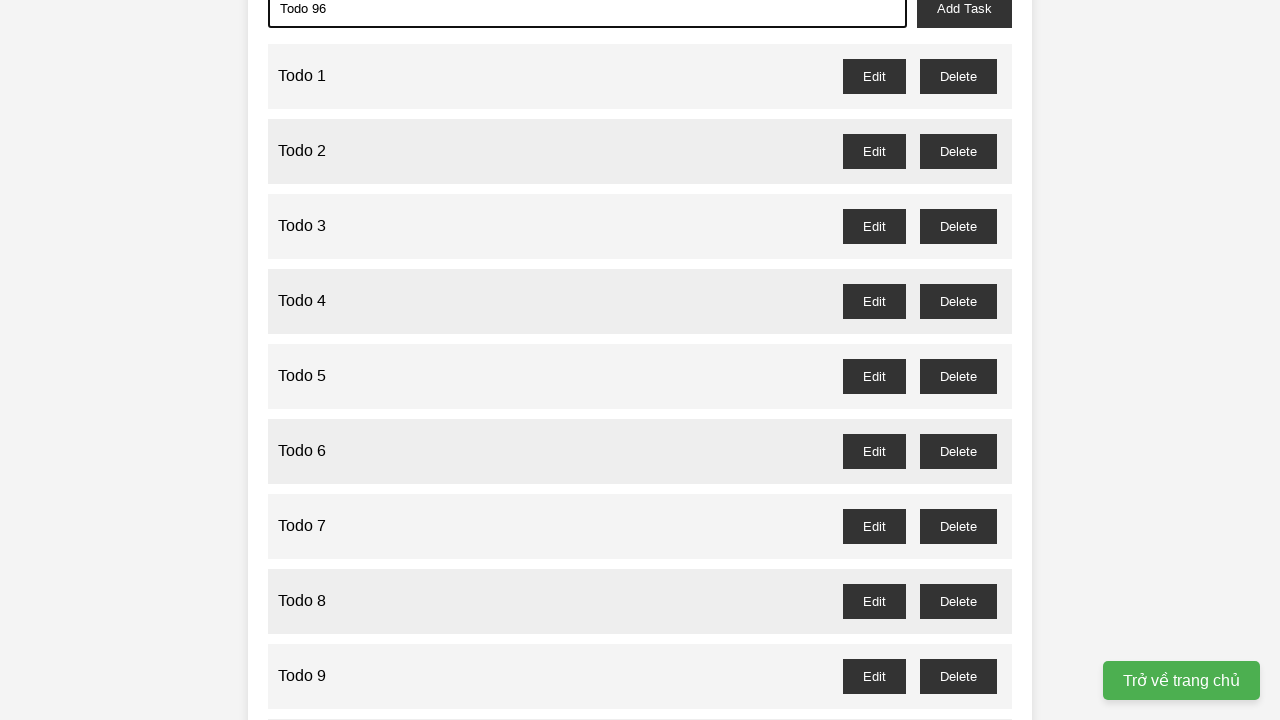

Clicked add task button to add Todo 96 at (964, 20) on xpath=//*[@id="add-task"]
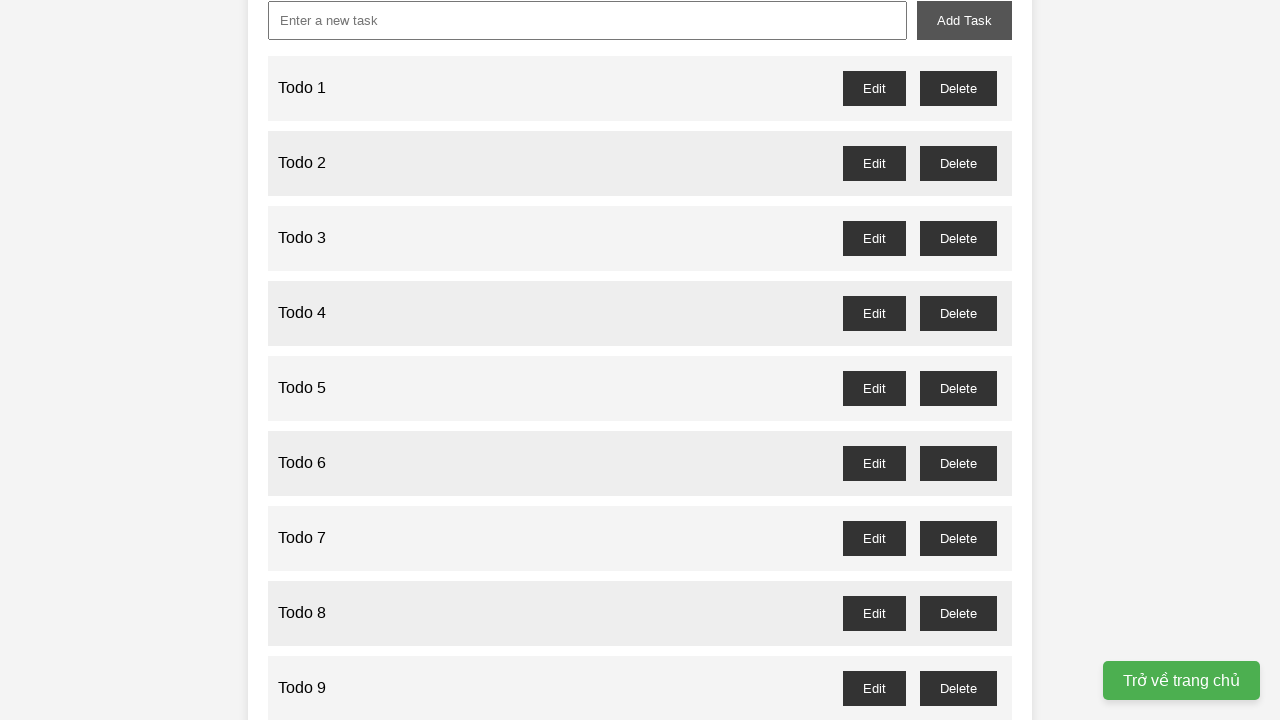

Filled new task input with 'Todo 97' on xpath=//*[@id="new-task"]
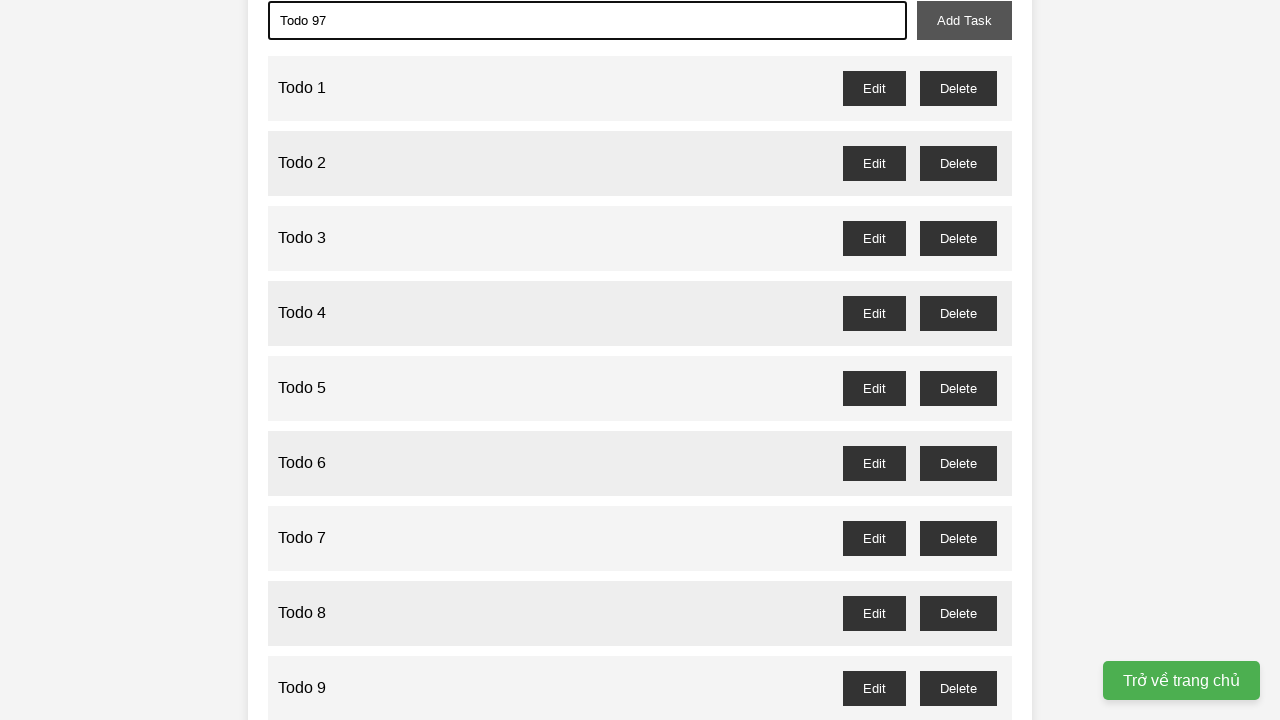

Clicked add task button to add Todo 97 at (964, 20) on xpath=//*[@id="add-task"]
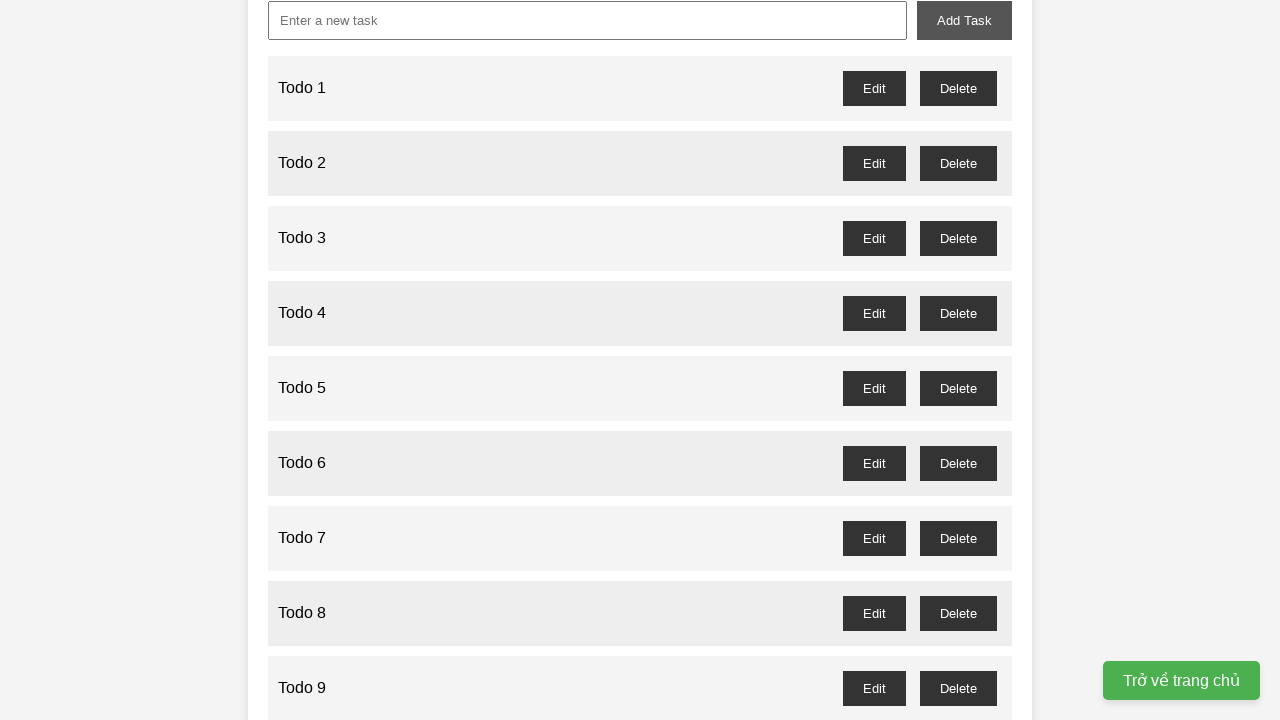

Deleted odd-numbered todo 97 at (958, 631) on //*[@id="todo-97-delete"]
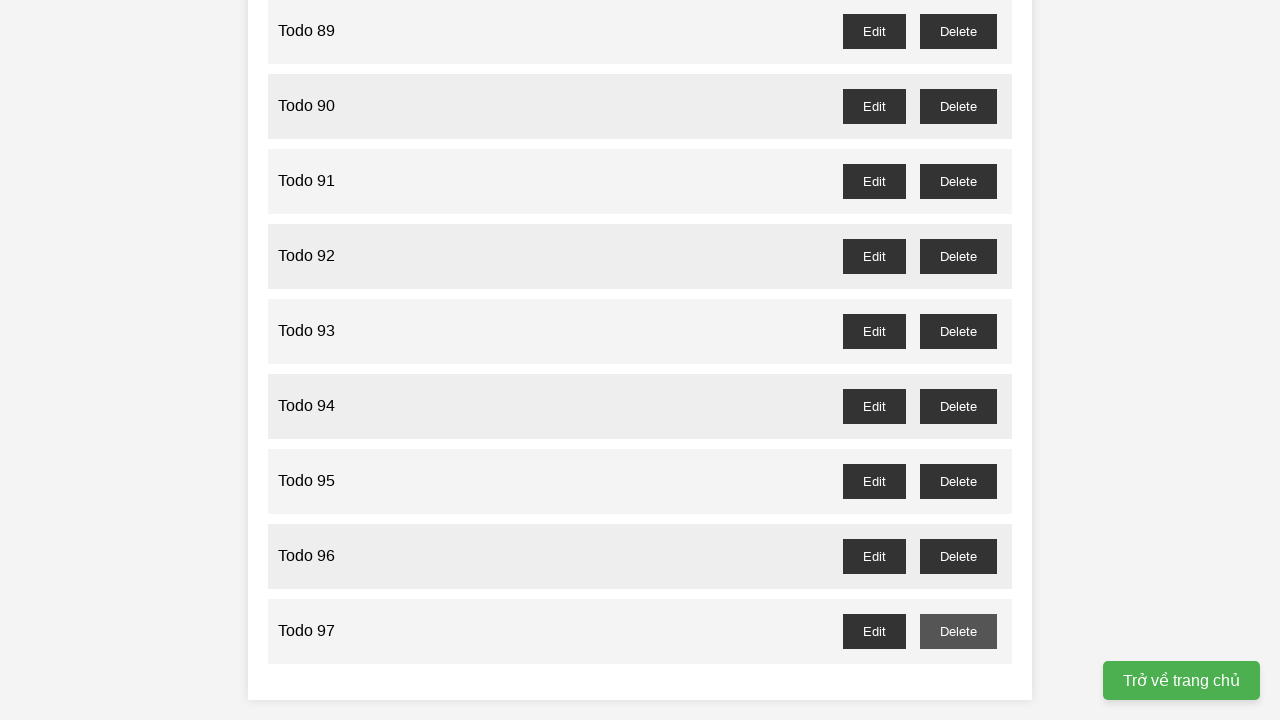

Filled new task input with 'Todo 98' on xpath=//*[@id="new-task"]
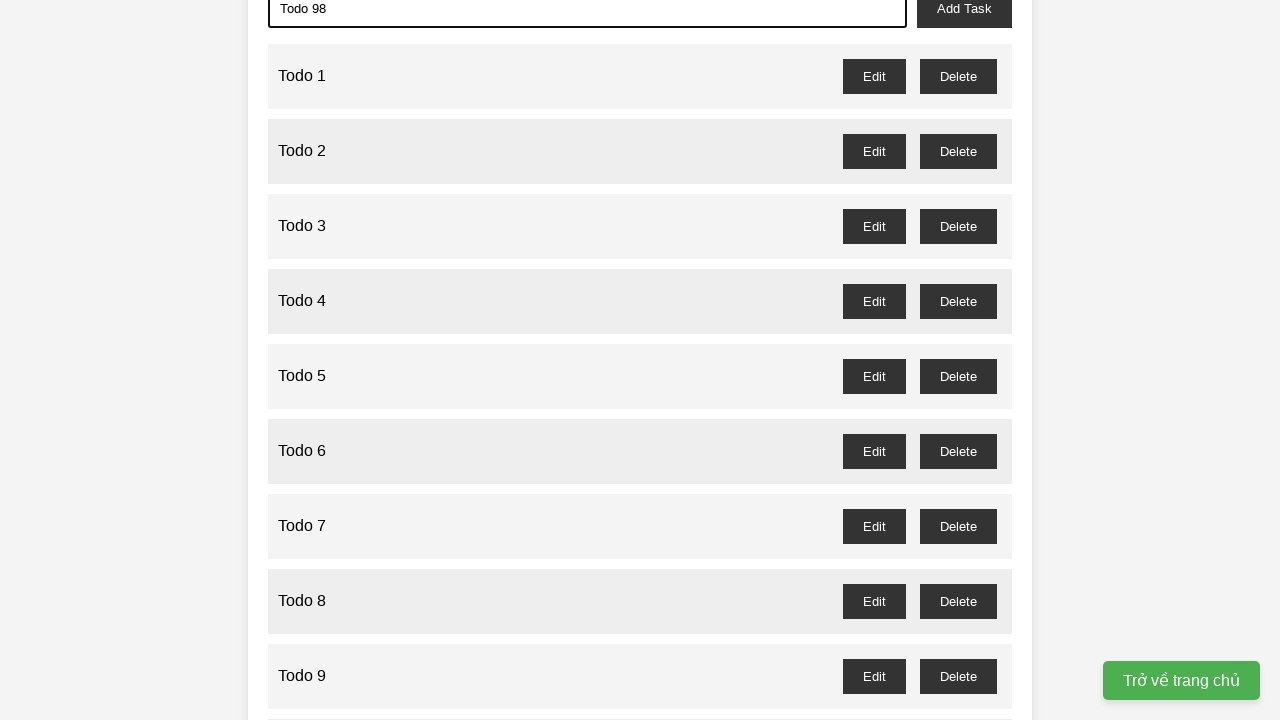

Clicked add task button to add Todo 98 at (964, 20) on xpath=//*[@id="add-task"]
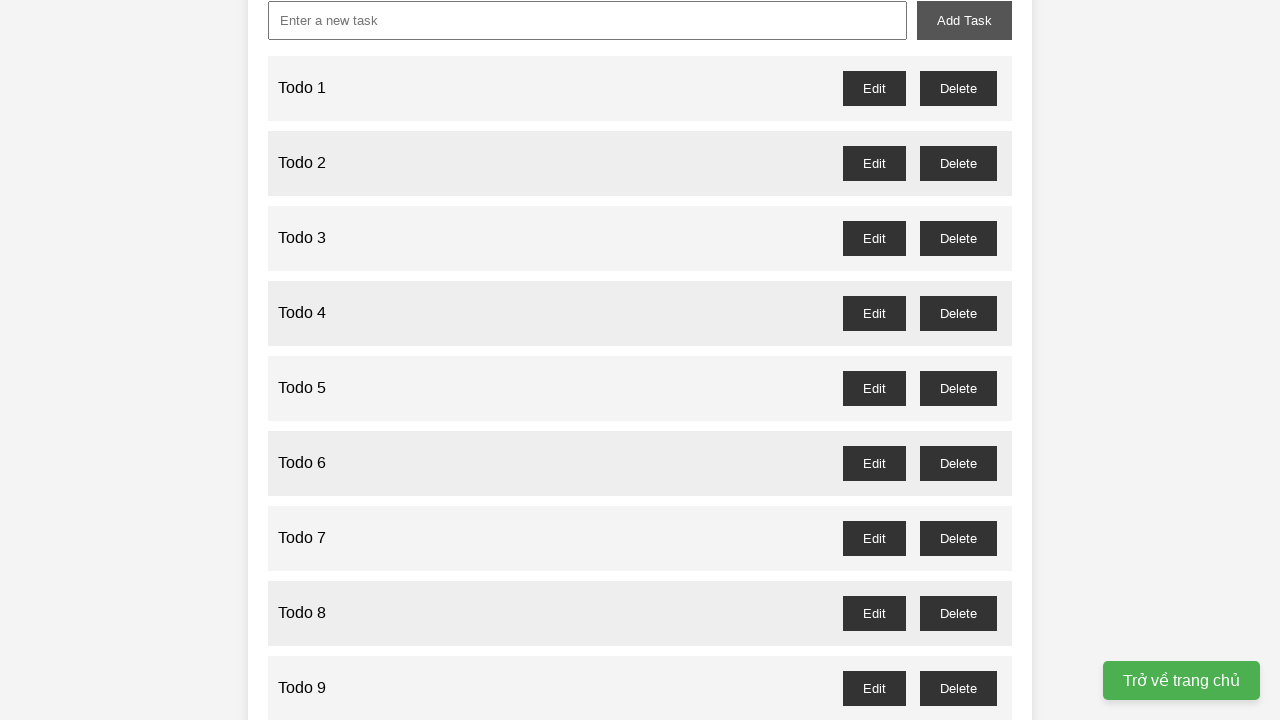

Filled new task input with 'Todo 99' on xpath=//*[@id="new-task"]
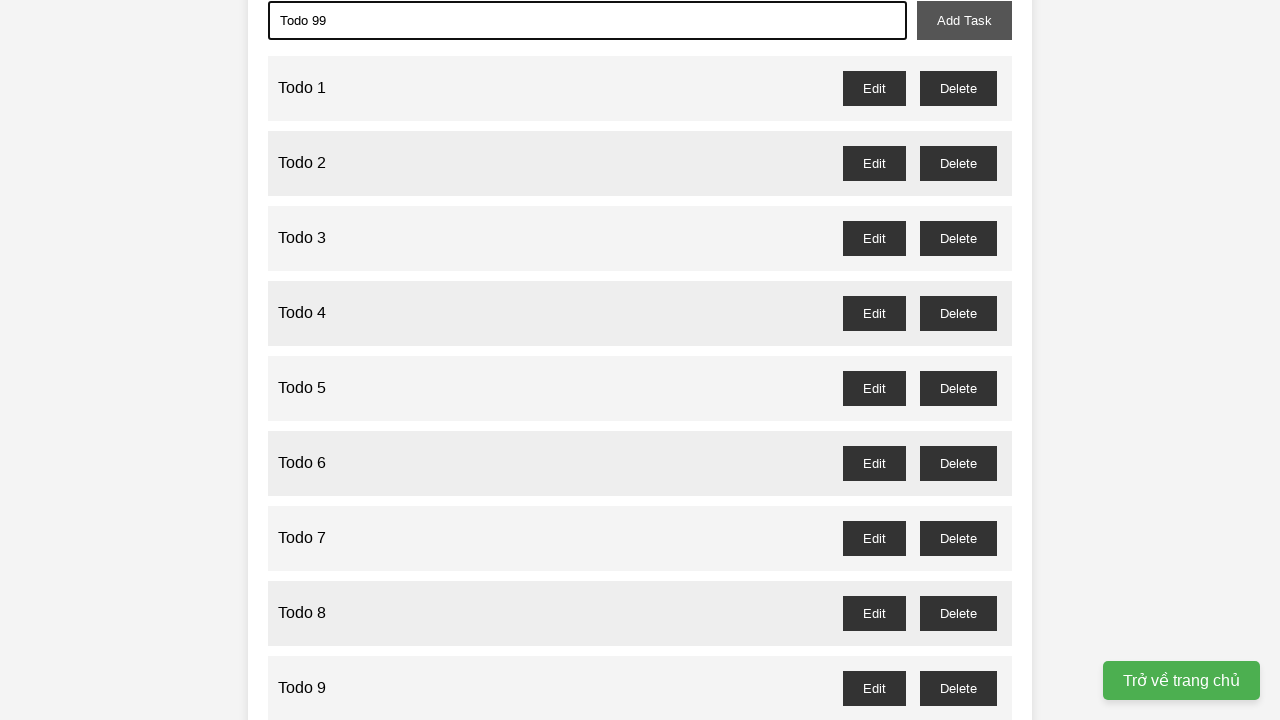

Clicked add task button to add Todo 99 at (964, 20) on xpath=//*[@id="add-task"]
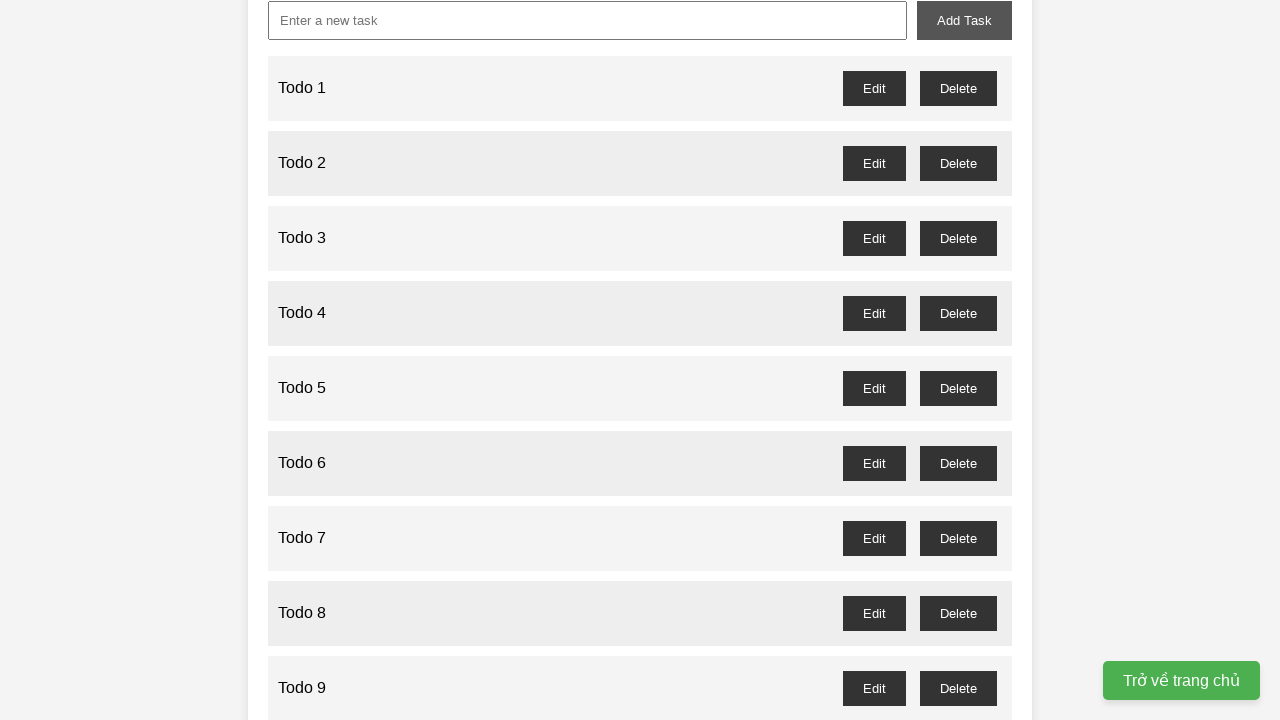

Deleted odd-numbered todo 99 at (958, 631) on //*[@id="todo-99-delete"]
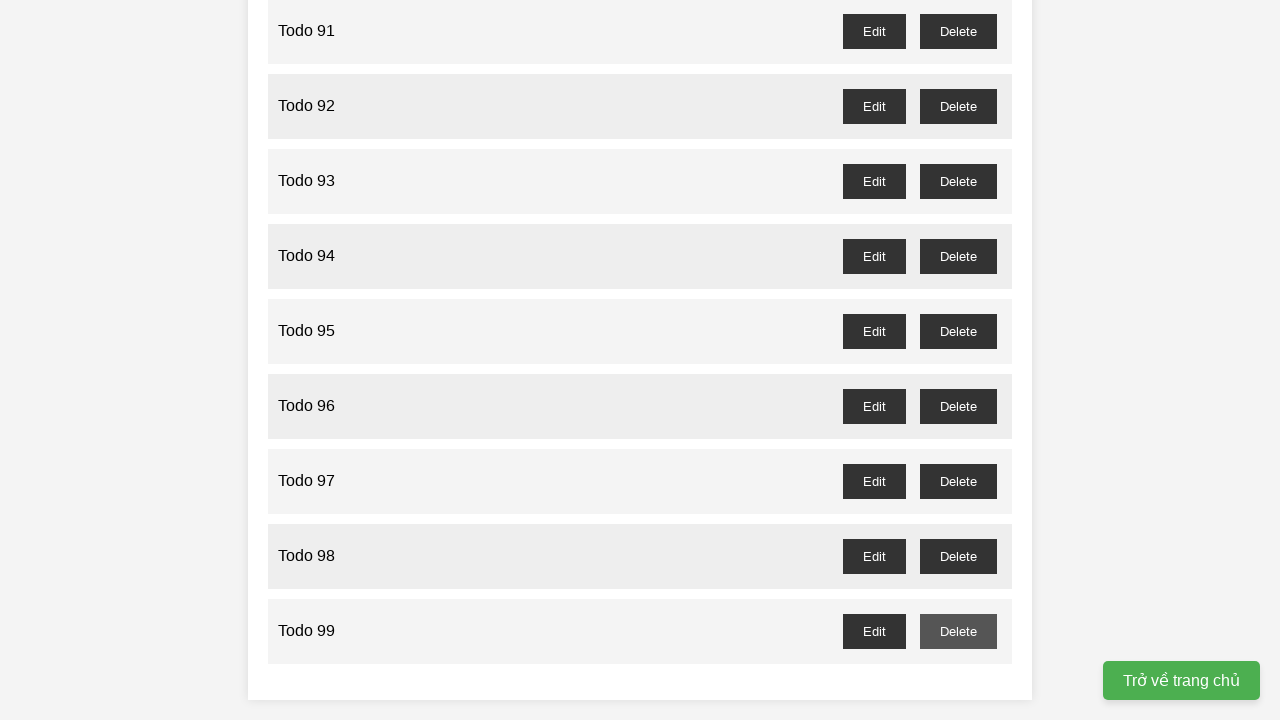

Filled new task input with 'Todo 100' on xpath=//*[@id="new-task"]
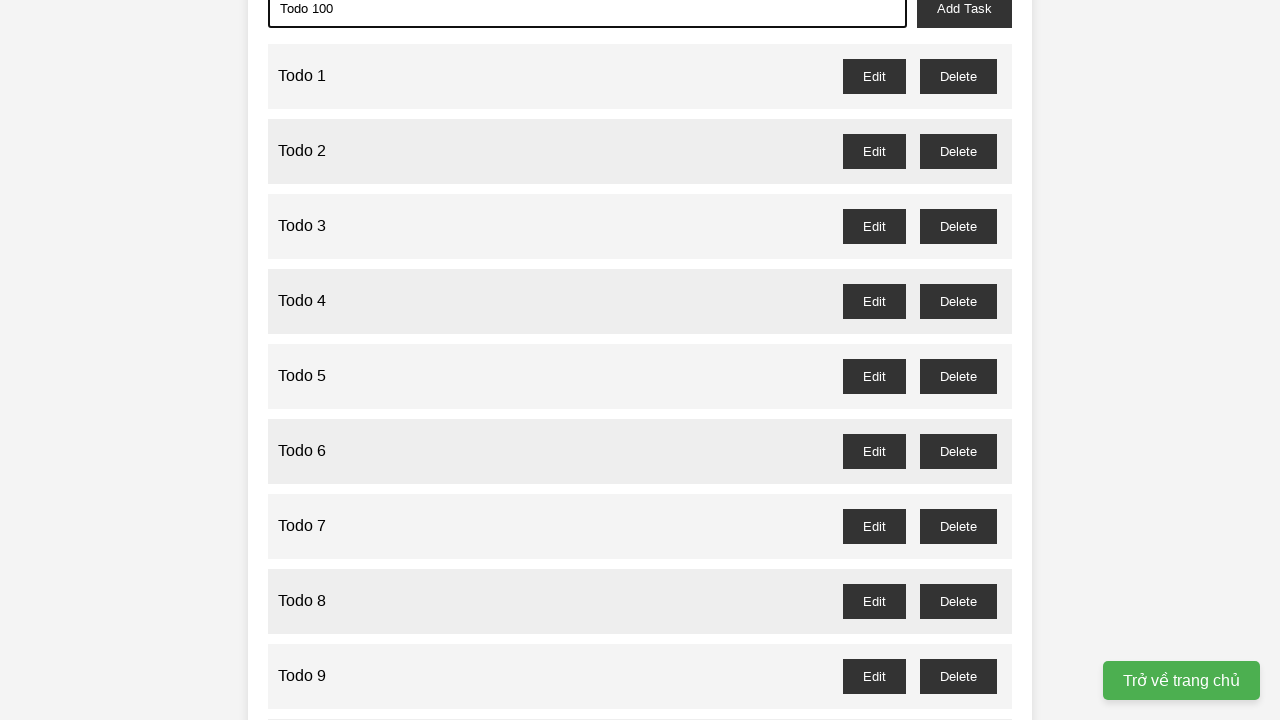

Clicked add task button to add Todo 100 at (964, 20) on xpath=//*[@id="add-task"]
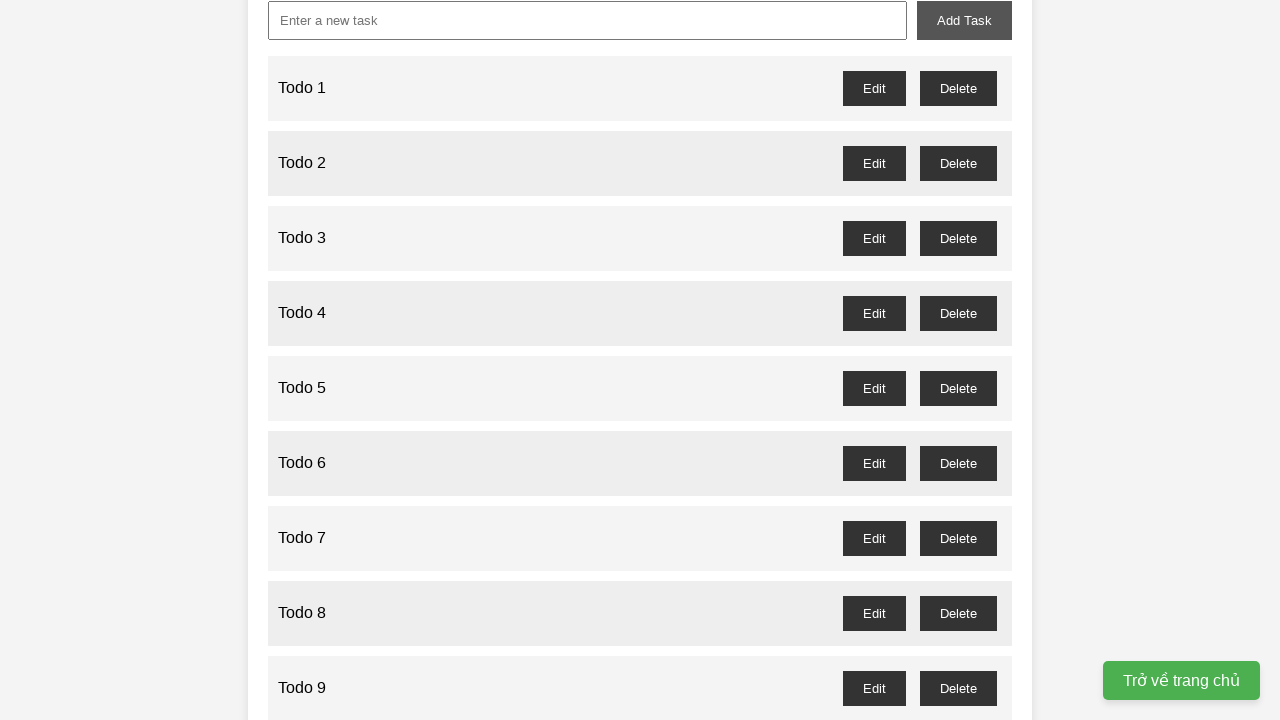

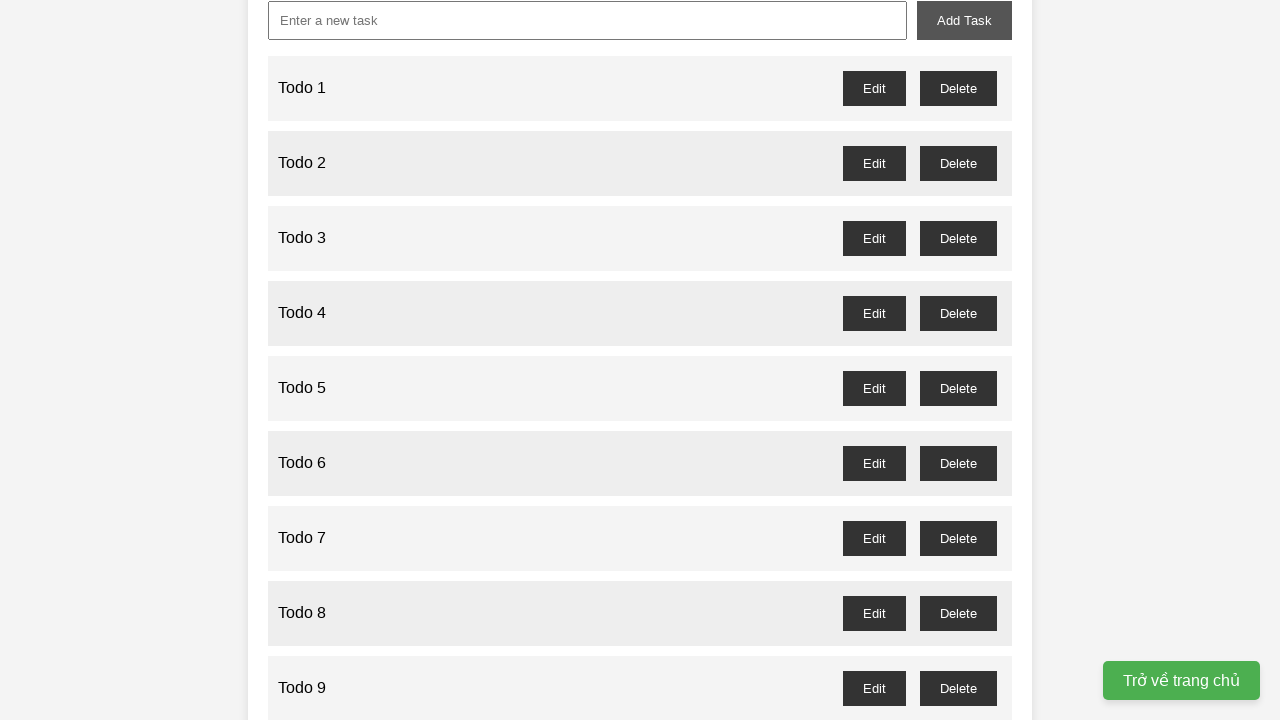